Tests checkbox functionality by clicking all checkboxes on the page, verifying they are selected, then deselecting them and verifying they are unselected

Starting URL: https://automationfc.github.io/multiple-fields/

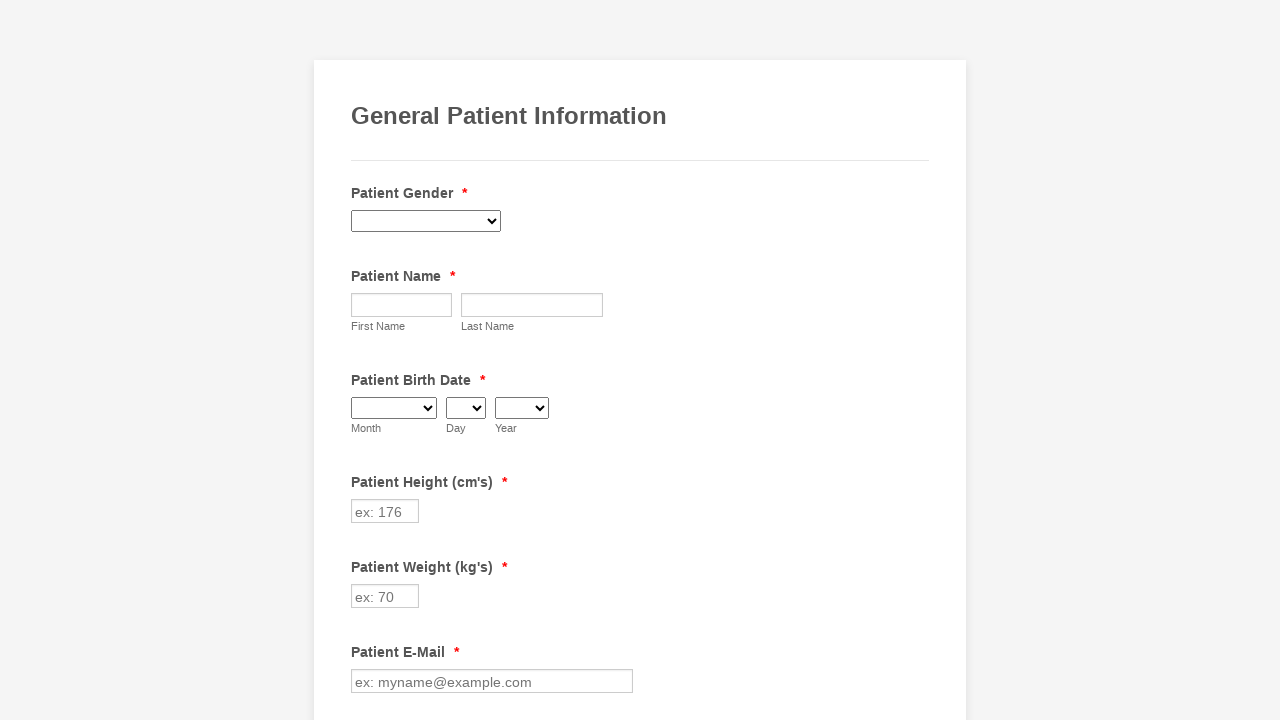

Located all checkboxes on the page
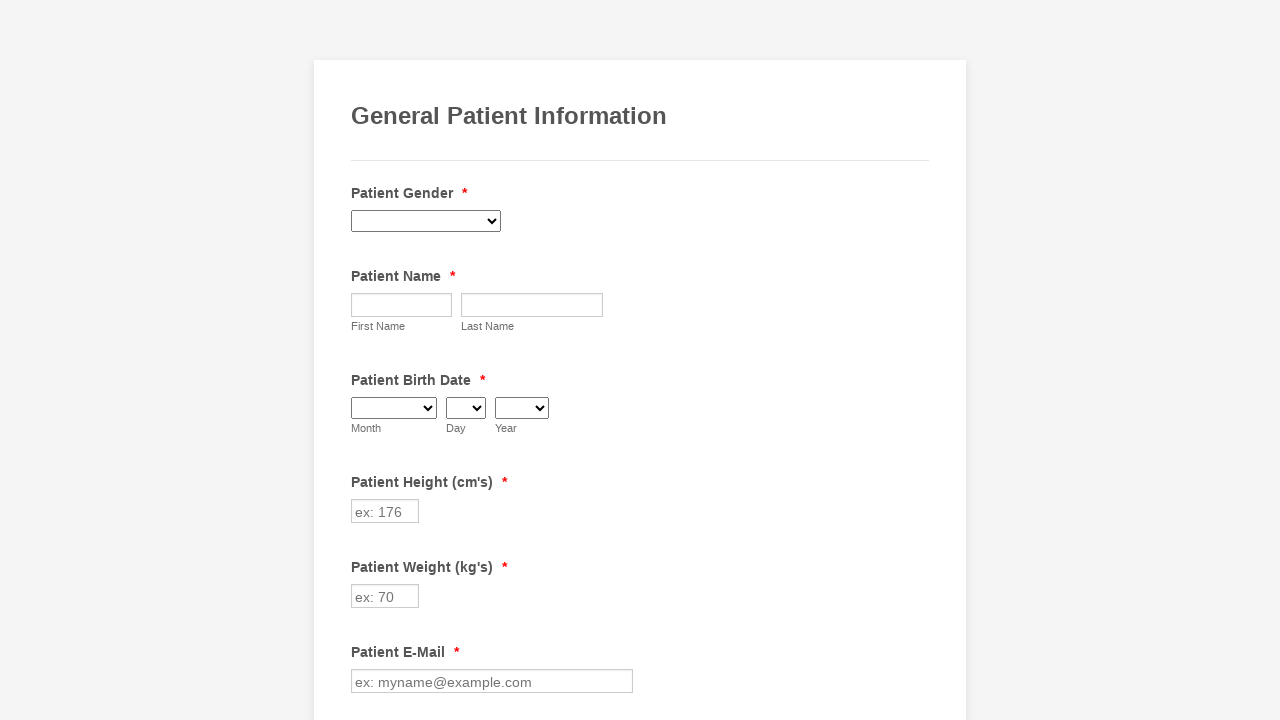

Found 29 checkboxes on the page
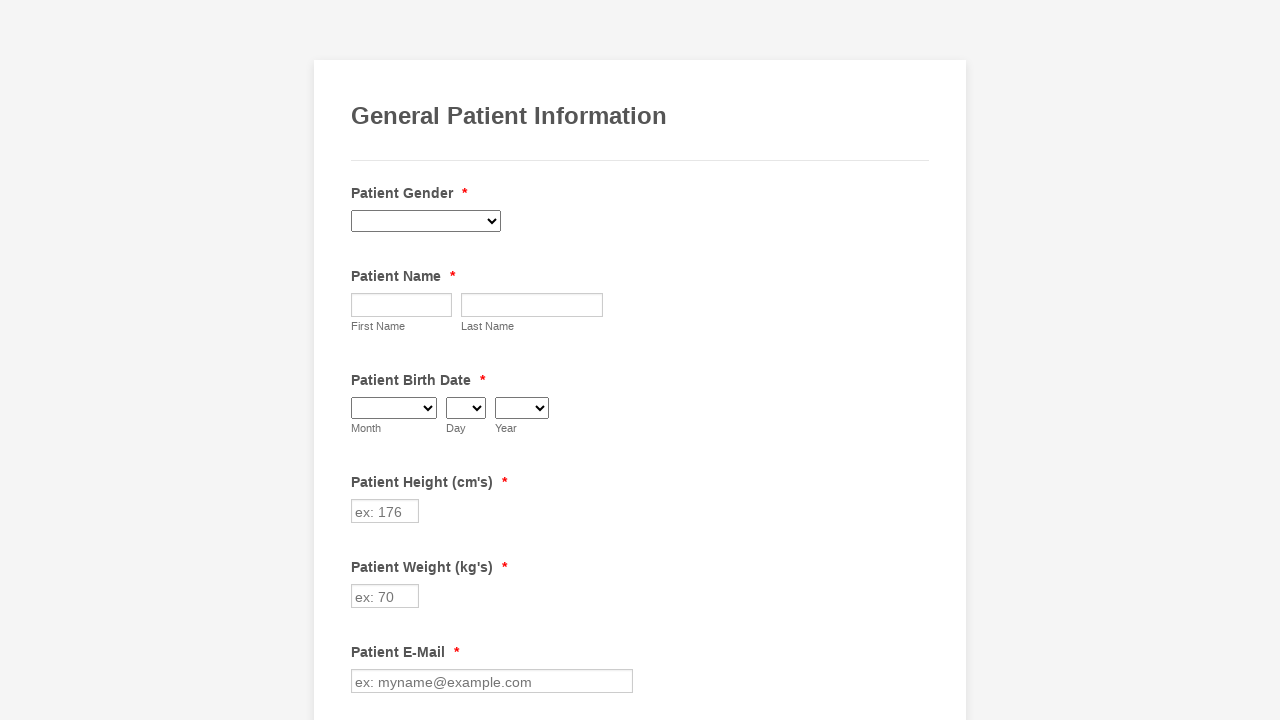

Clicked checkbox 0 to select it at (362, 360) on input[type='checkbox'] >> nth=0
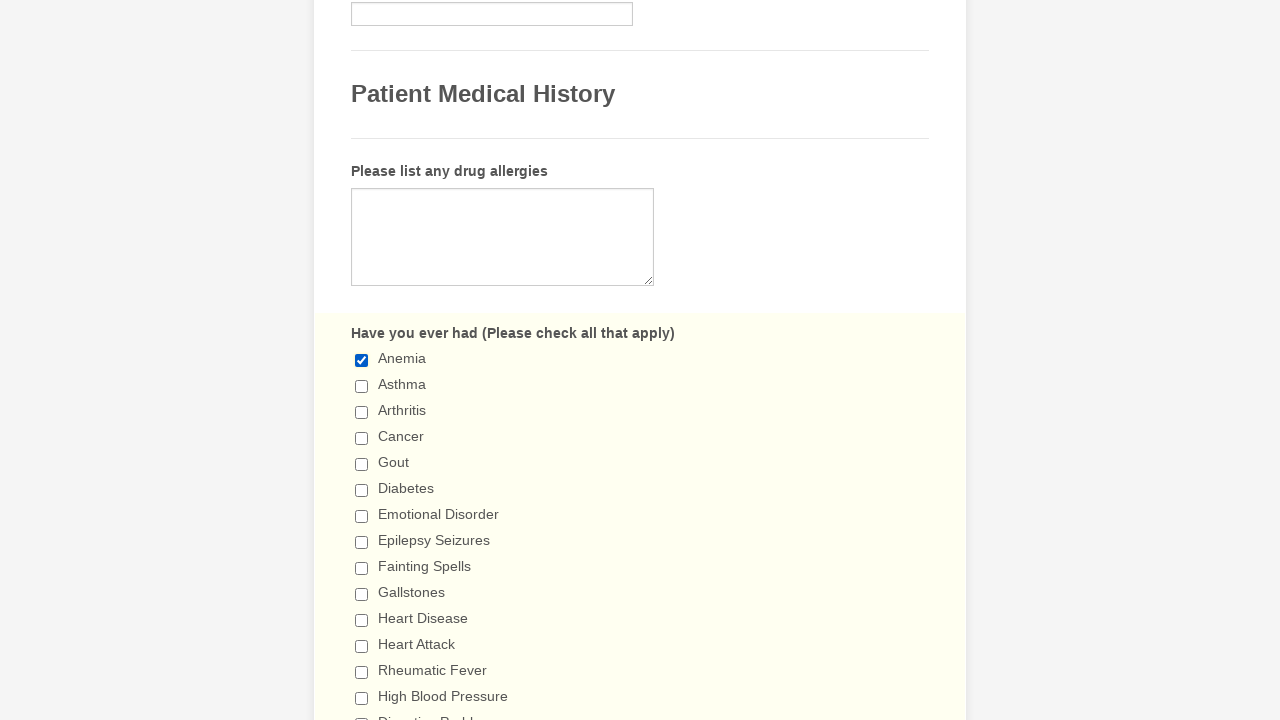

Waited 500ms after clicking checkbox 0
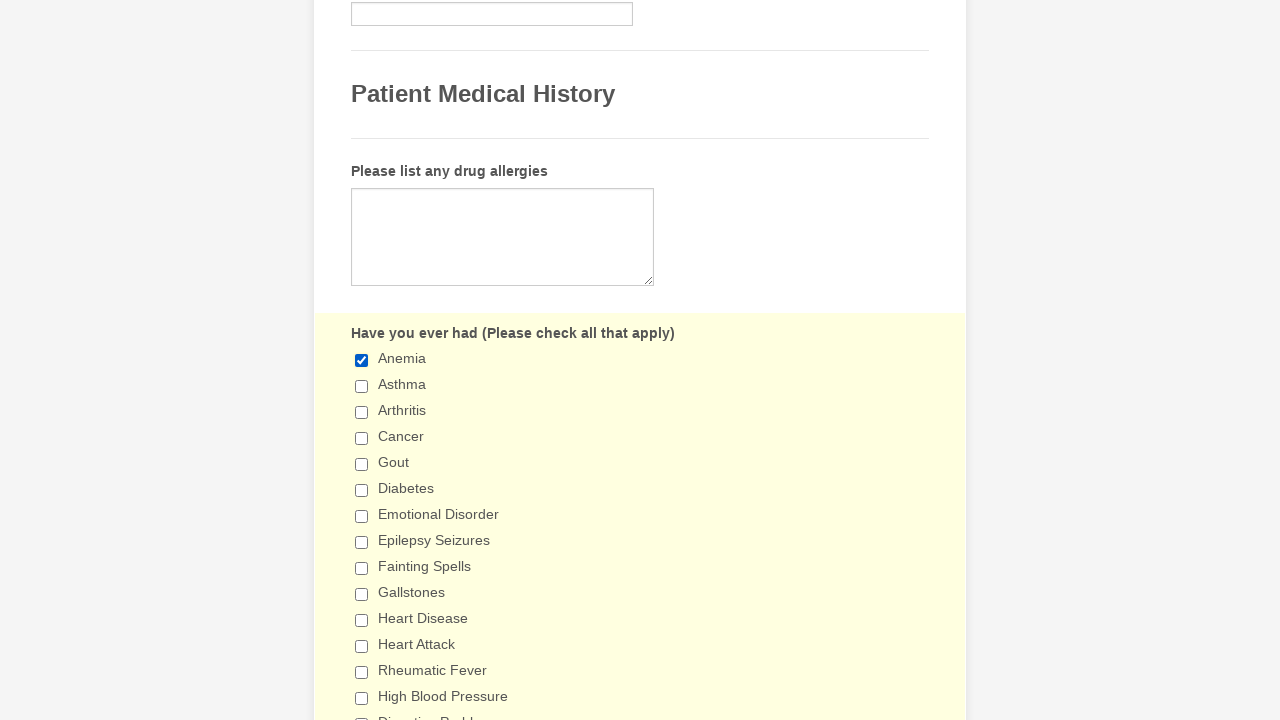

Clicked checkbox 1 to select it at (362, 386) on input[type='checkbox'] >> nth=1
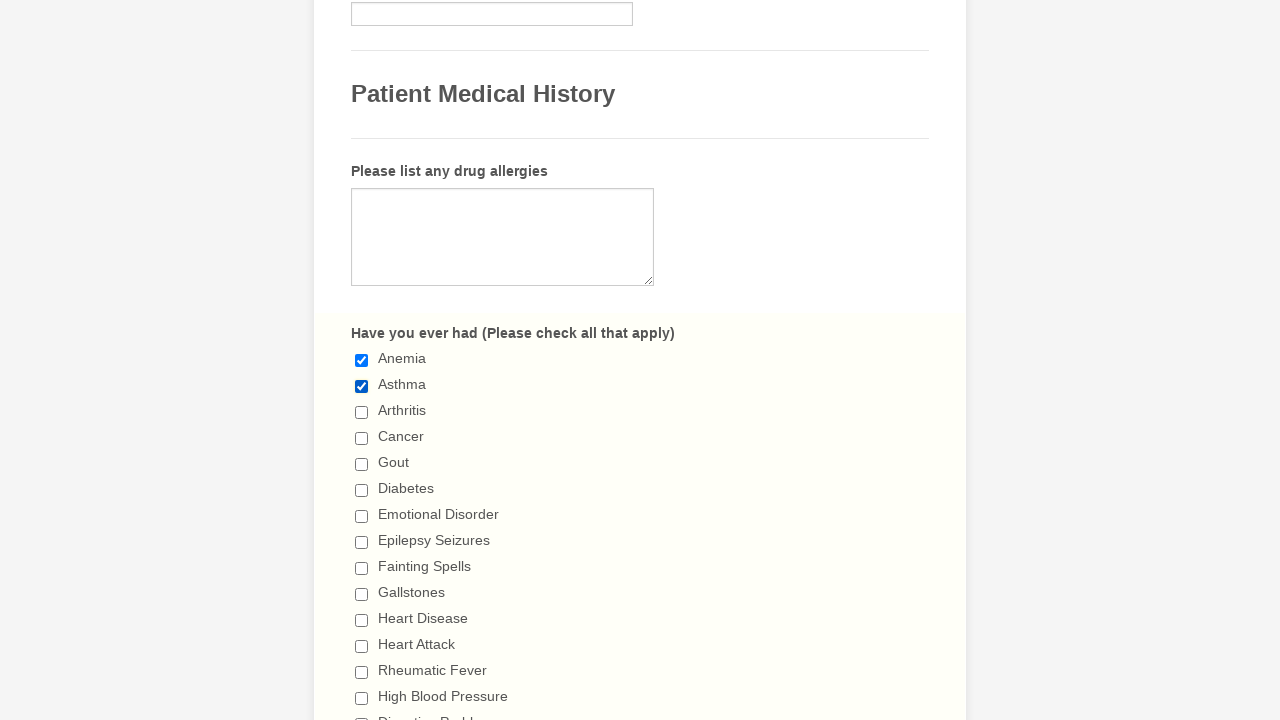

Waited 500ms after clicking checkbox 1
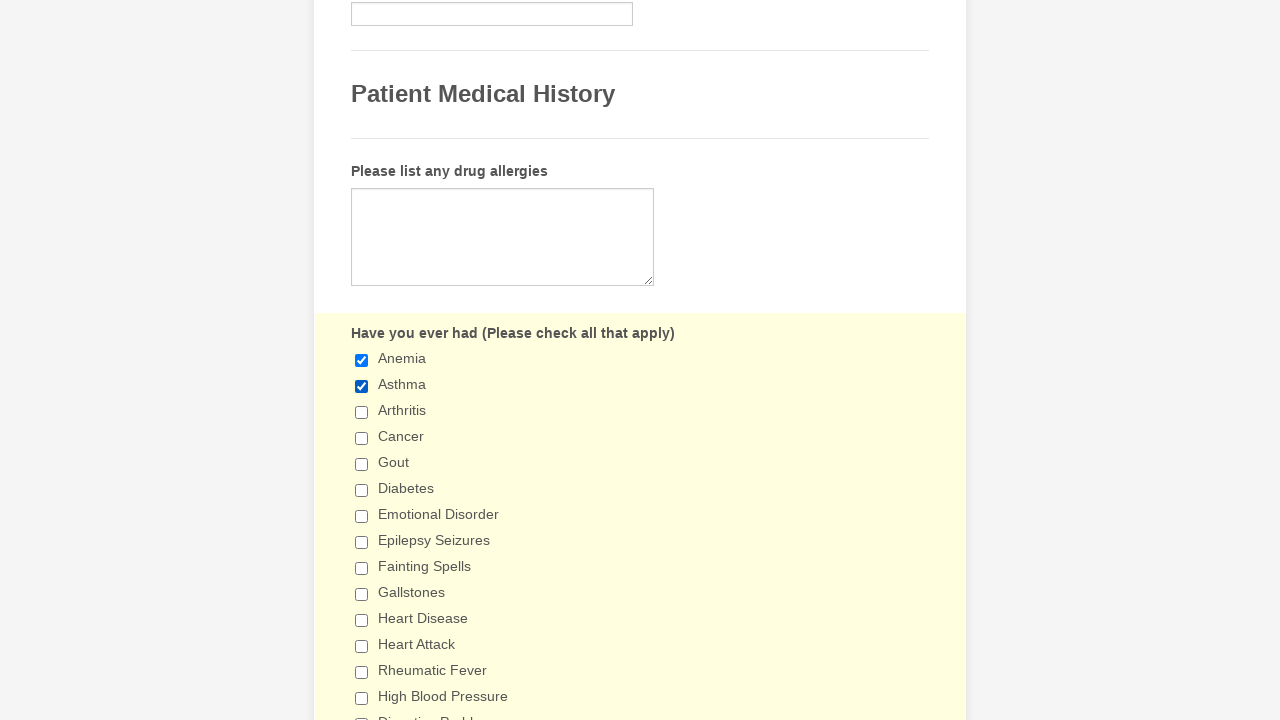

Clicked checkbox 2 to select it at (362, 412) on input[type='checkbox'] >> nth=2
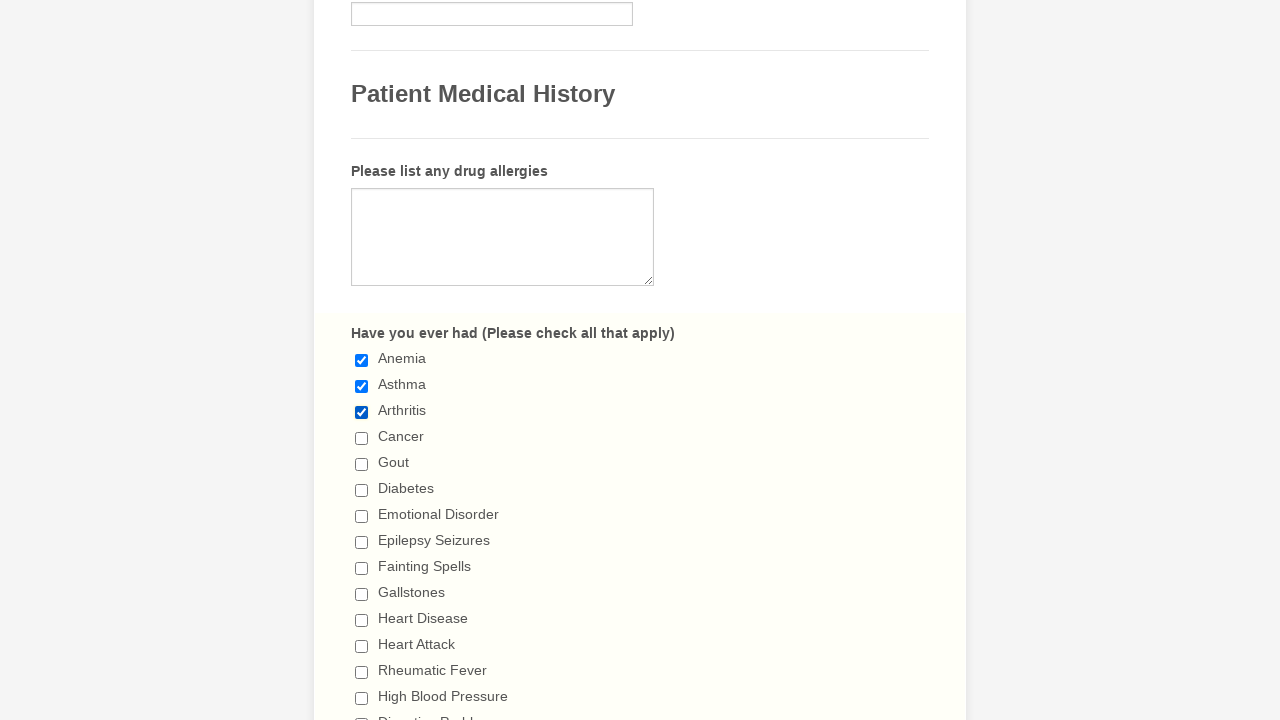

Waited 500ms after clicking checkbox 2
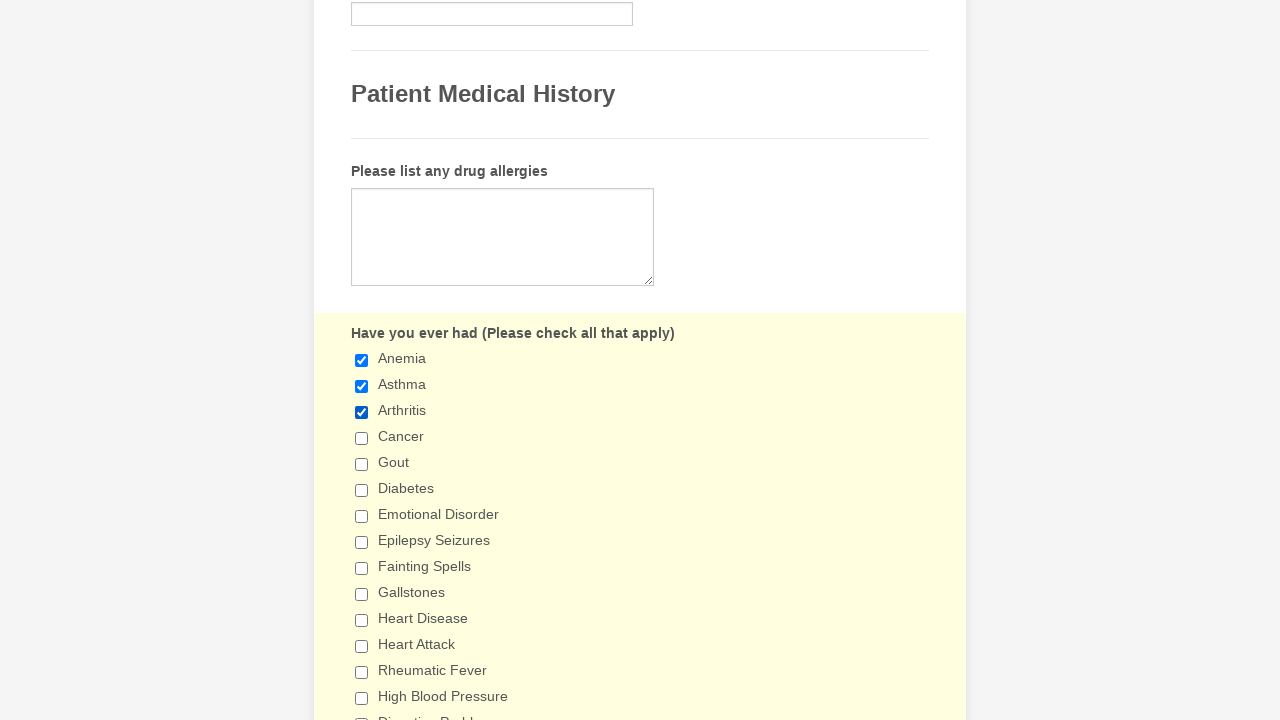

Clicked checkbox 3 to select it at (362, 438) on input[type='checkbox'] >> nth=3
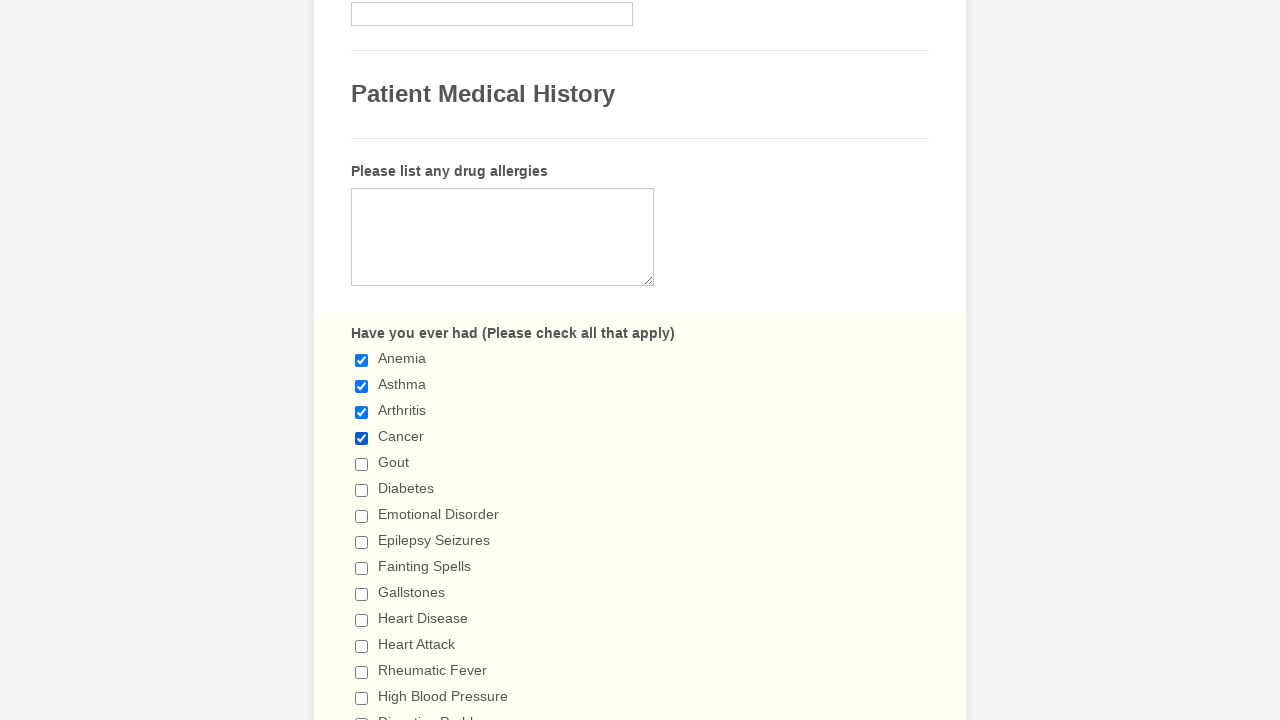

Waited 500ms after clicking checkbox 3
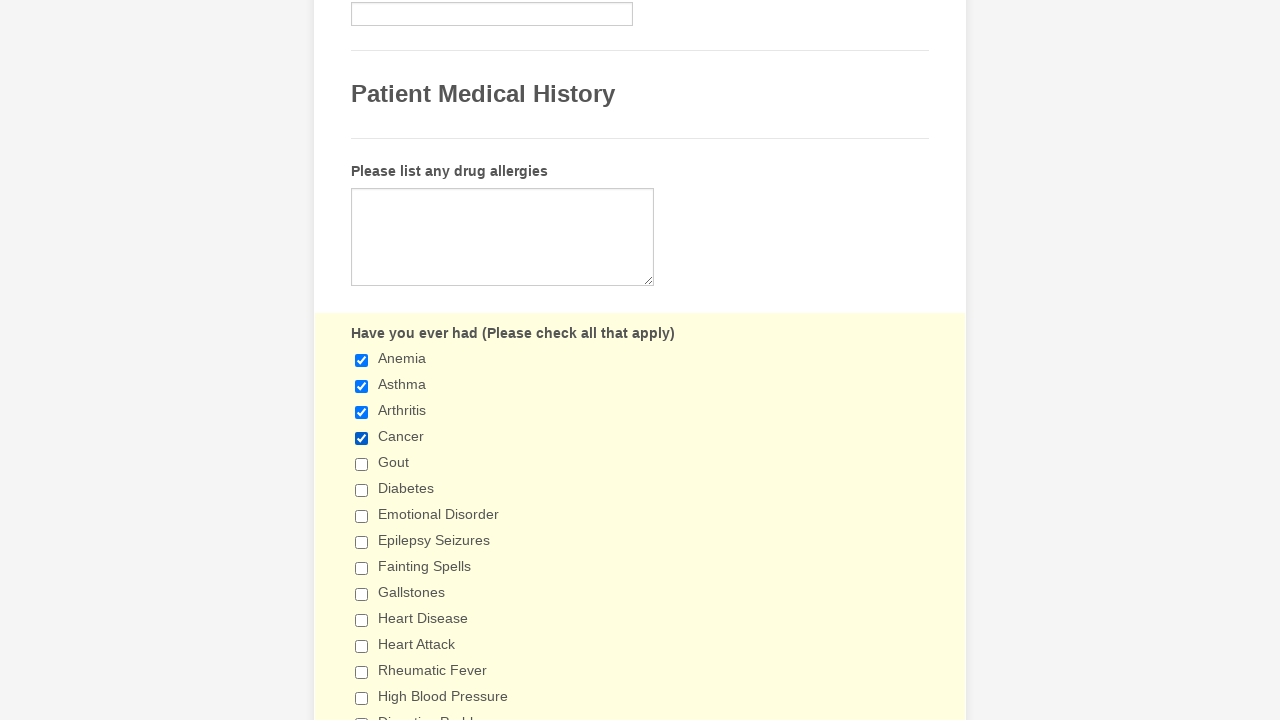

Clicked checkbox 4 to select it at (362, 464) on input[type='checkbox'] >> nth=4
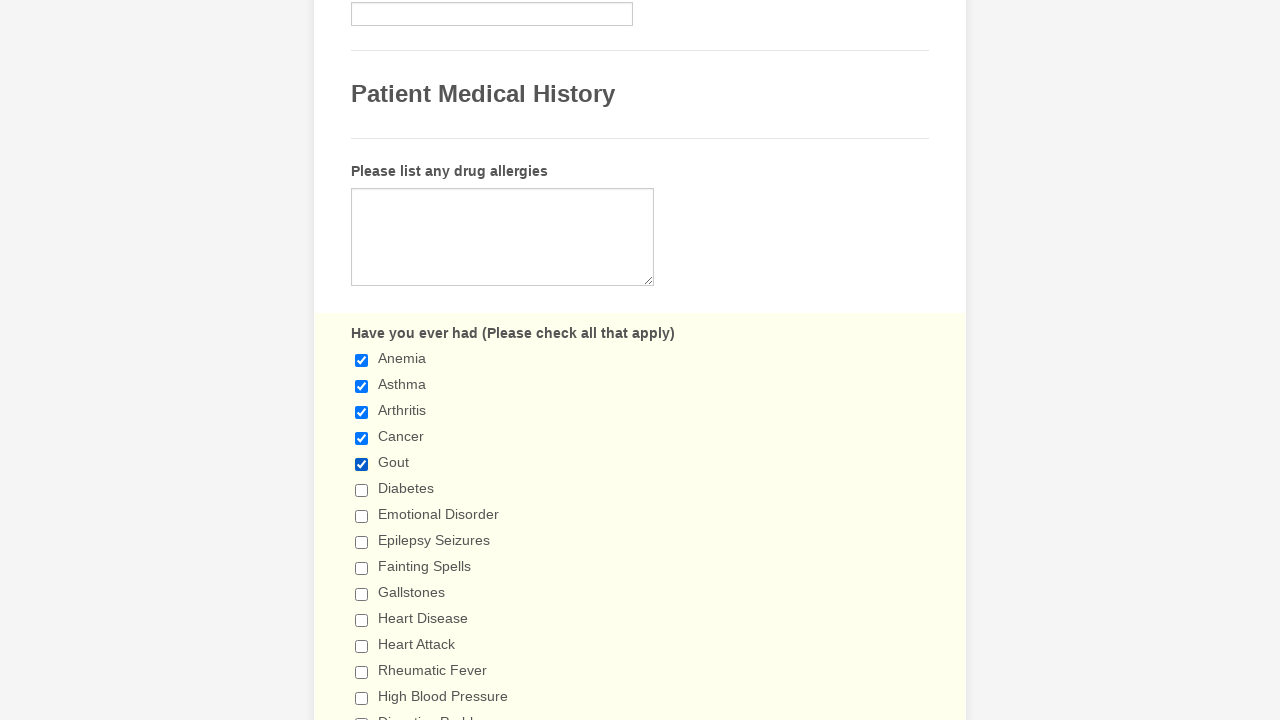

Waited 500ms after clicking checkbox 4
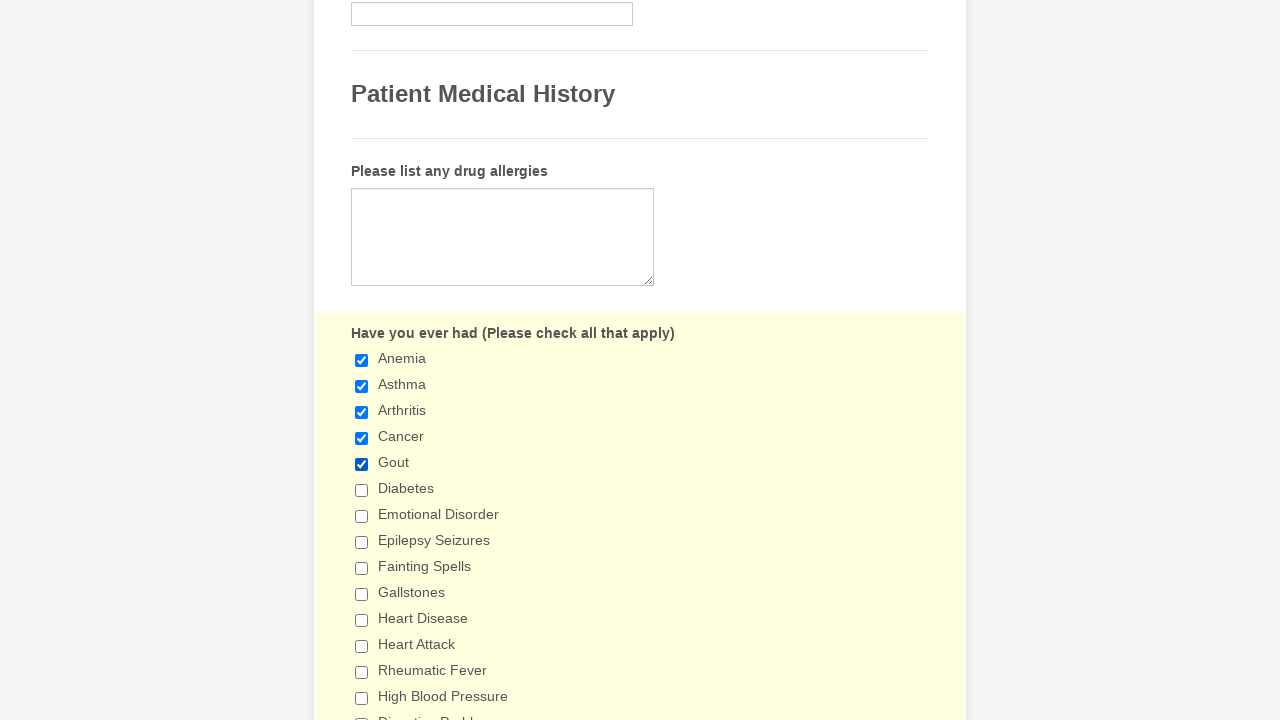

Clicked checkbox 5 to select it at (362, 490) on input[type='checkbox'] >> nth=5
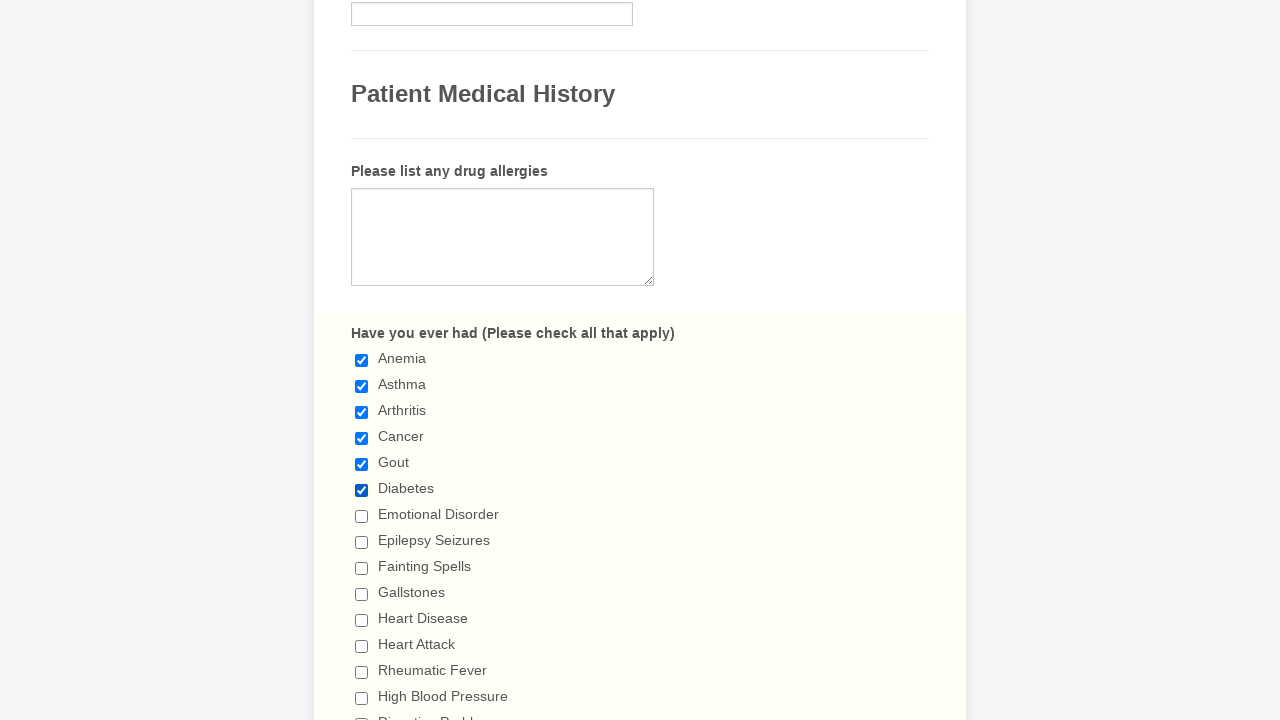

Waited 500ms after clicking checkbox 5
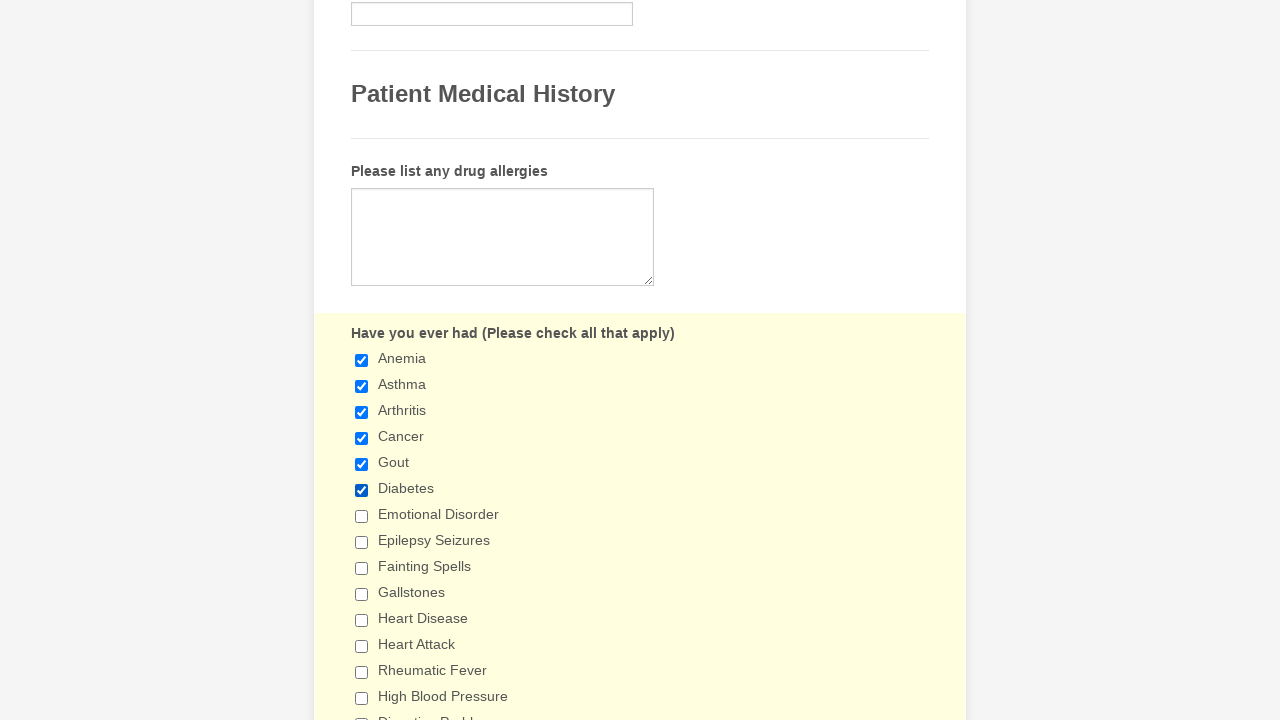

Clicked checkbox 6 to select it at (362, 516) on input[type='checkbox'] >> nth=6
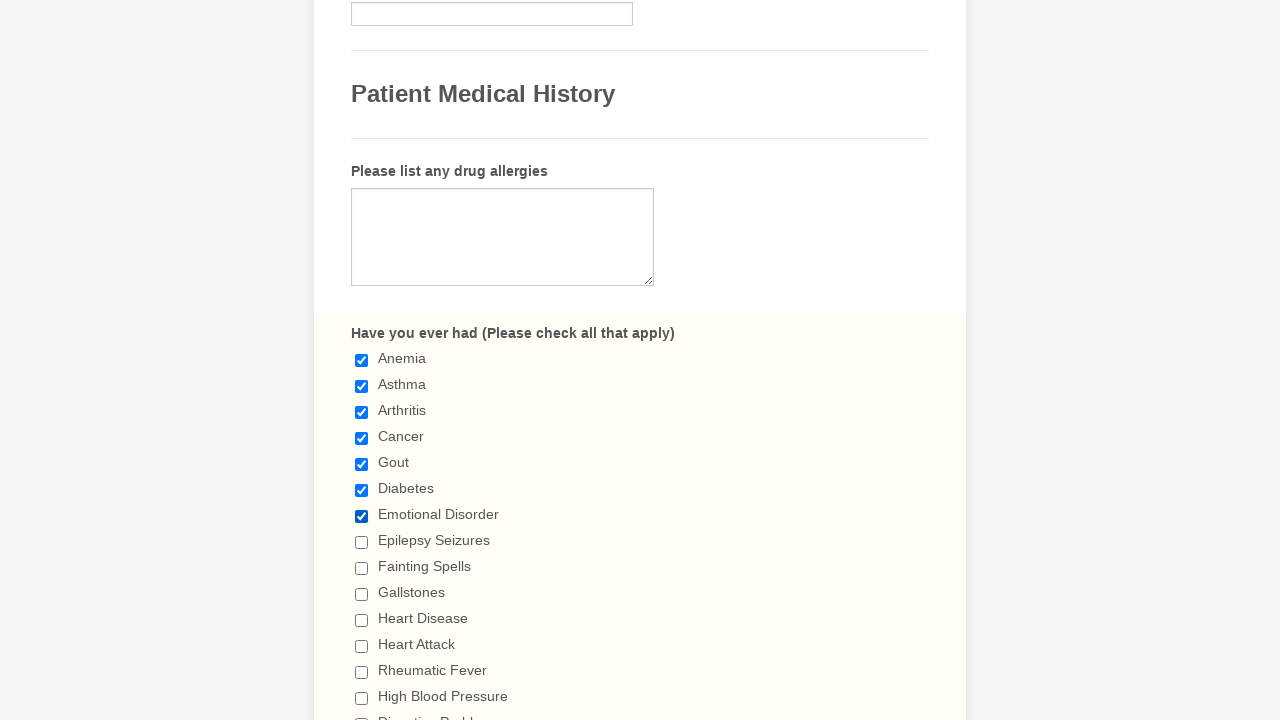

Waited 500ms after clicking checkbox 6
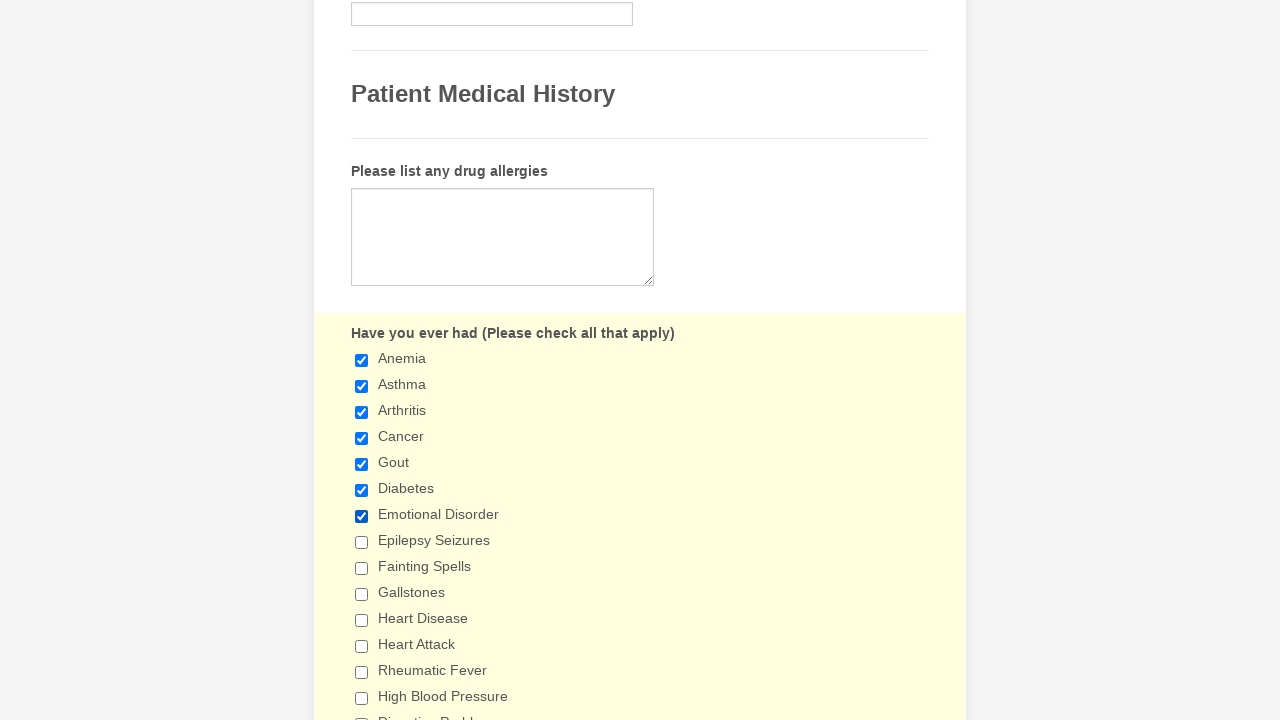

Clicked checkbox 7 to select it at (362, 542) on input[type='checkbox'] >> nth=7
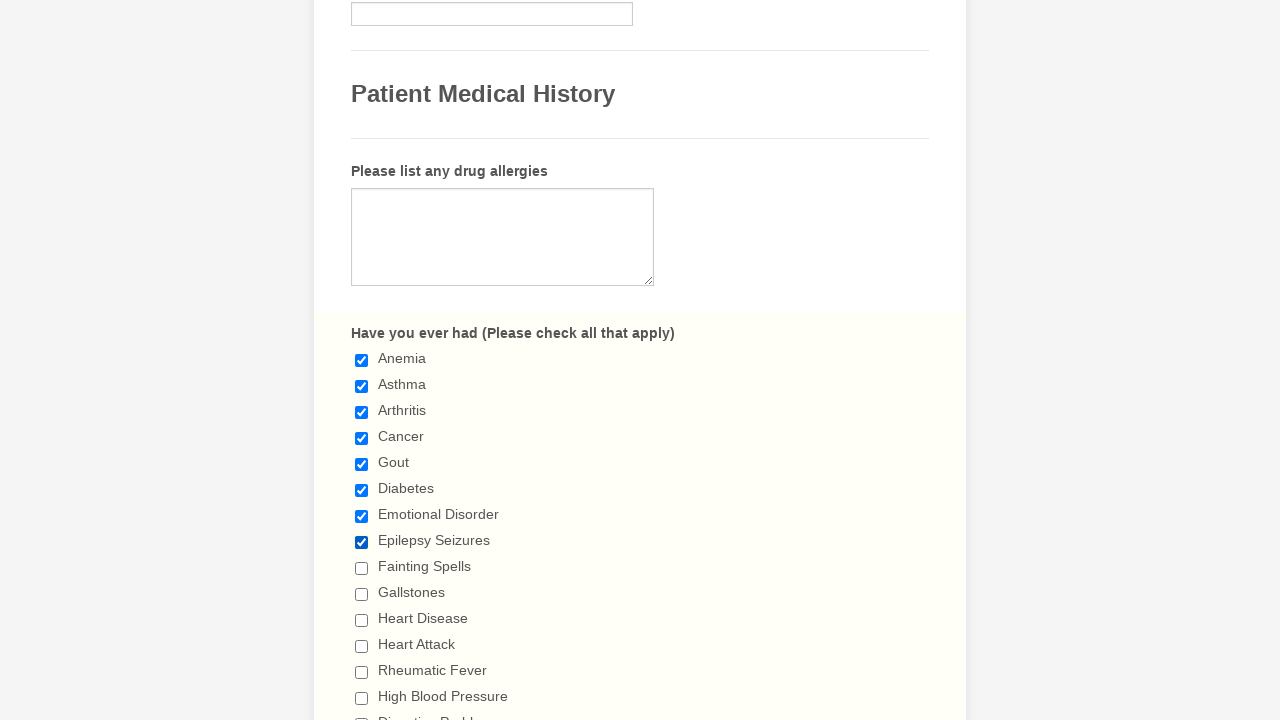

Waited 500ms after clicking checkbox 7
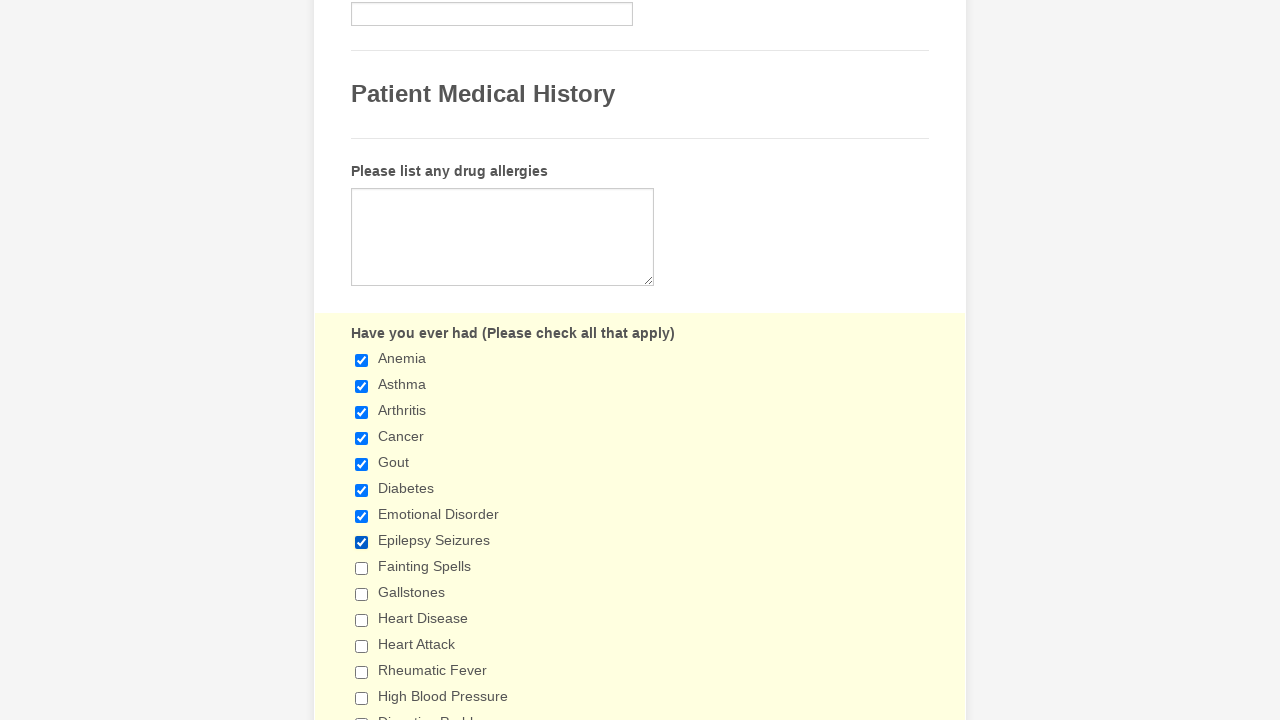

Clicked checkbox 8 to select it at (362, 568) on input[type='checkbox'] >> nth=8
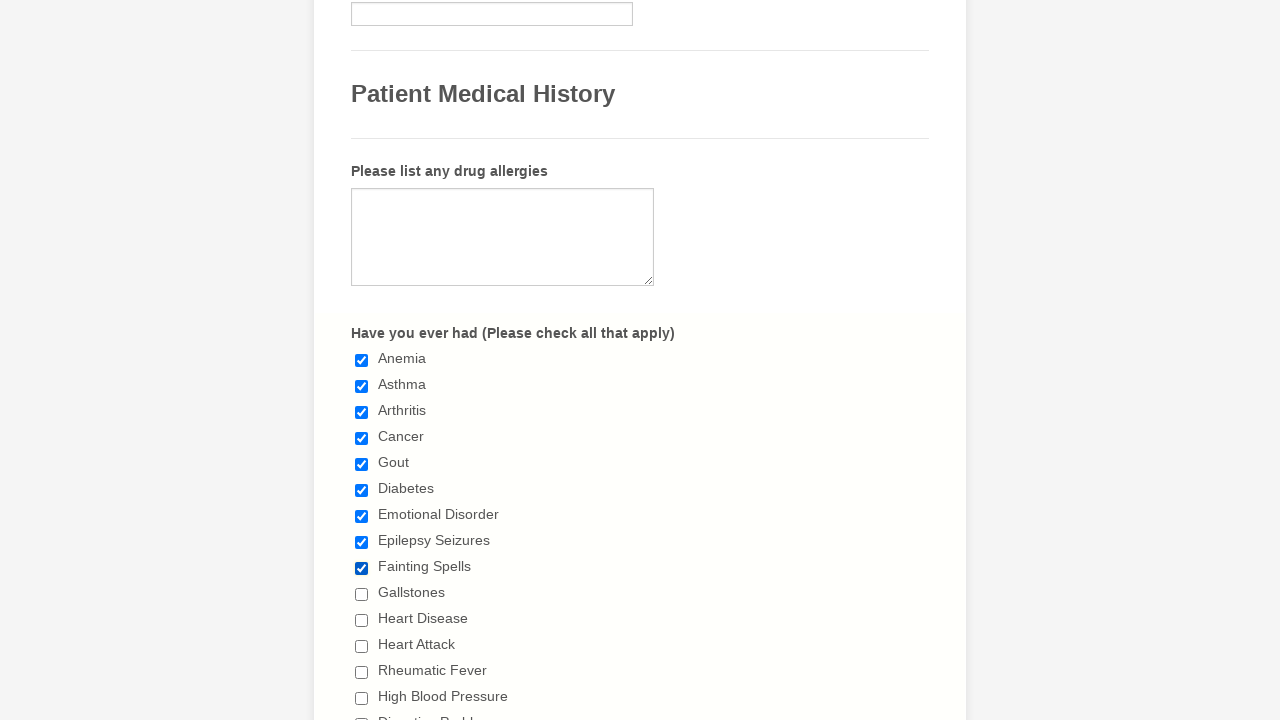

Waited 500ms after clicking checkbox 8
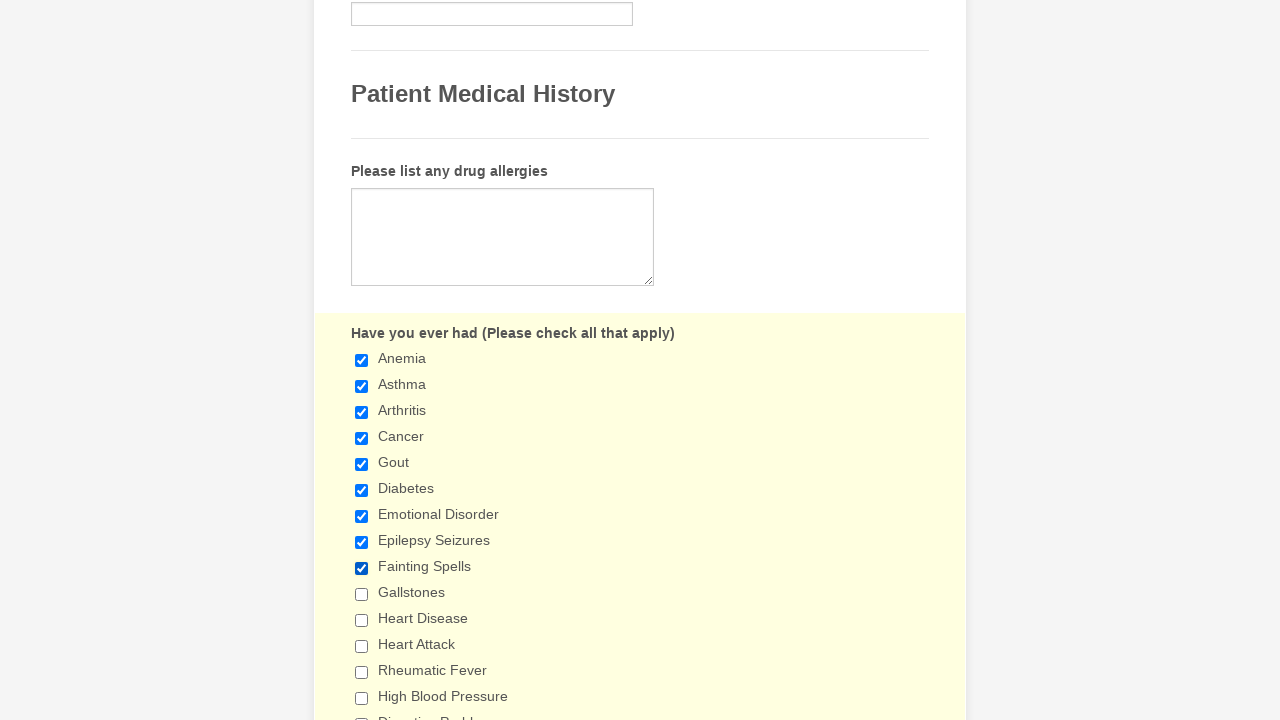

Clicked checkbox 9 to select it at (362, 594) on input[type='checkbox'] >> nth=9
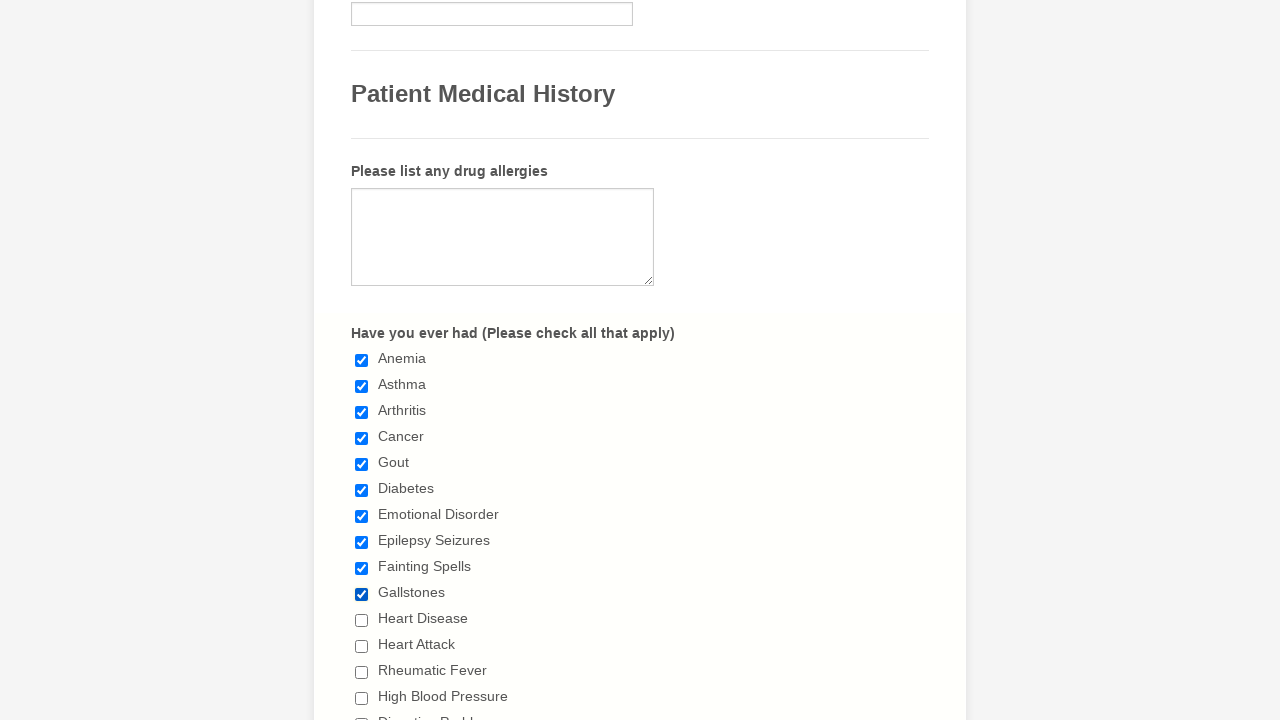

Waited 500ms after clicking checkbox 9
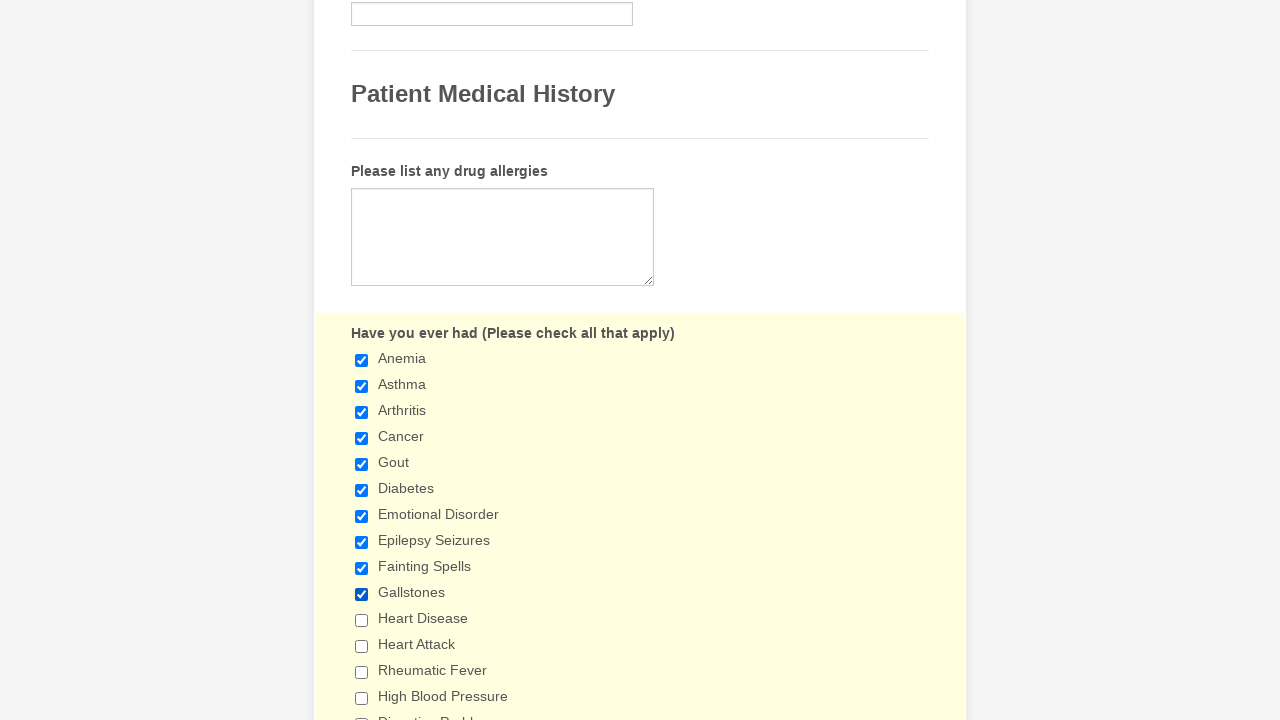

Clicked checkbox 10 to select it at (362, 620) on input[type='checkbox'] >> nth=10
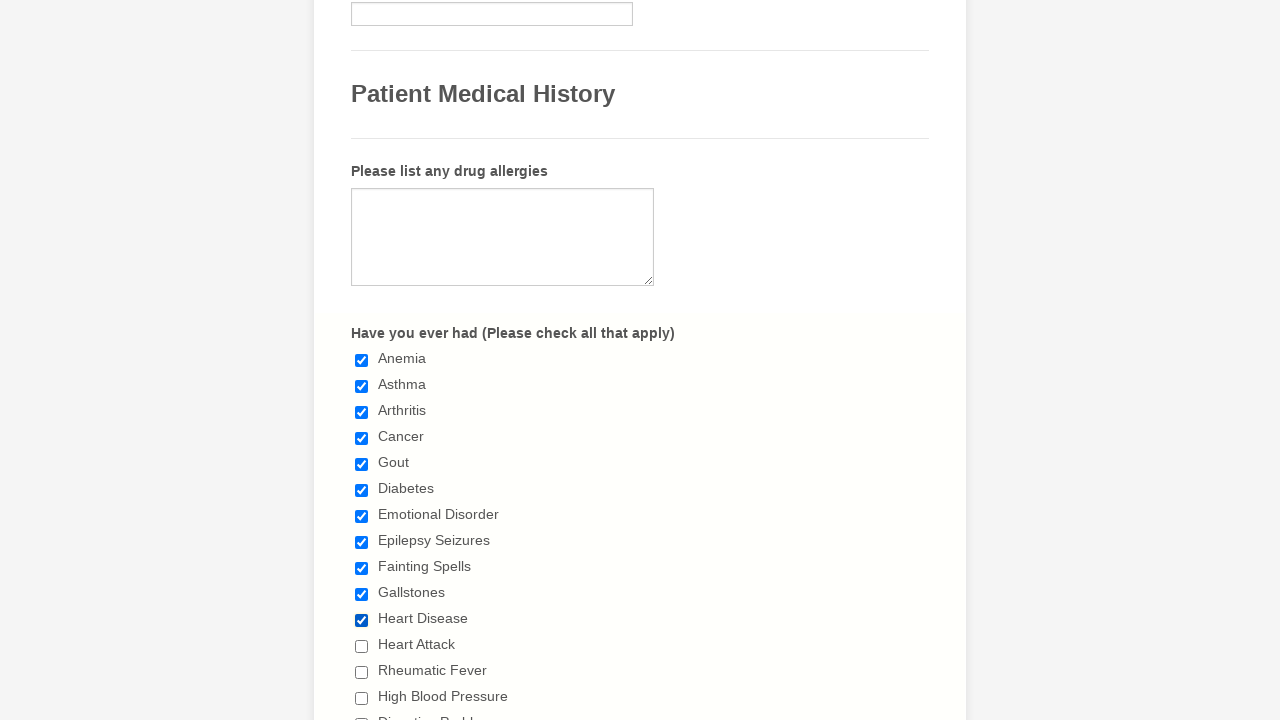

Waited 500ms after clicking checkbox 10
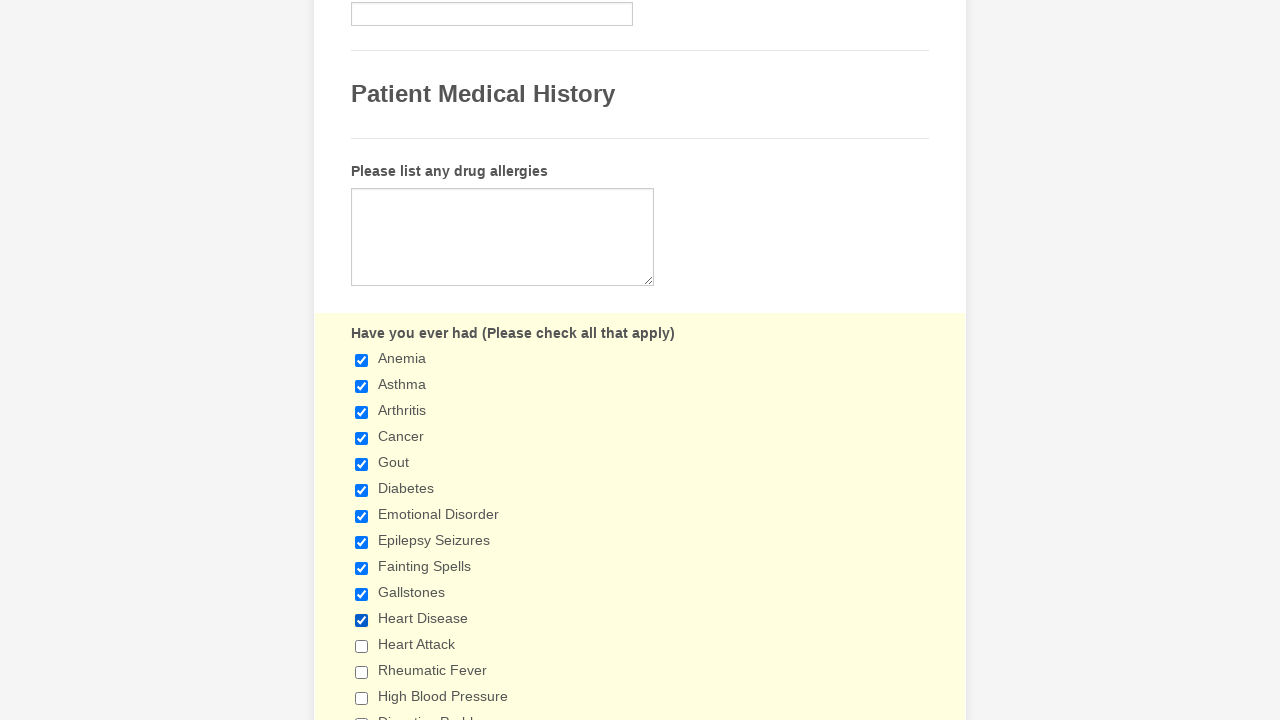

Clicked checkbox 11 to select it at (362, 646) on input[type='checkbox'] >> nth=11
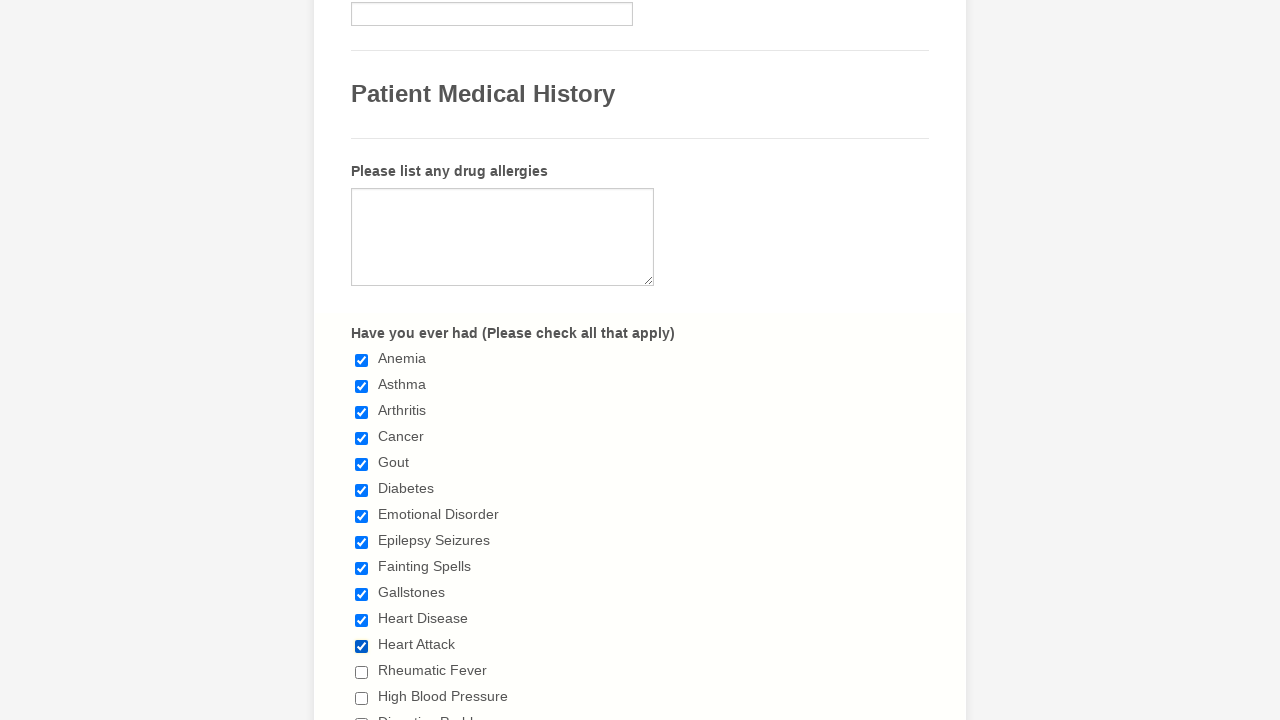

Waited 500ms after clicking checkbox 11
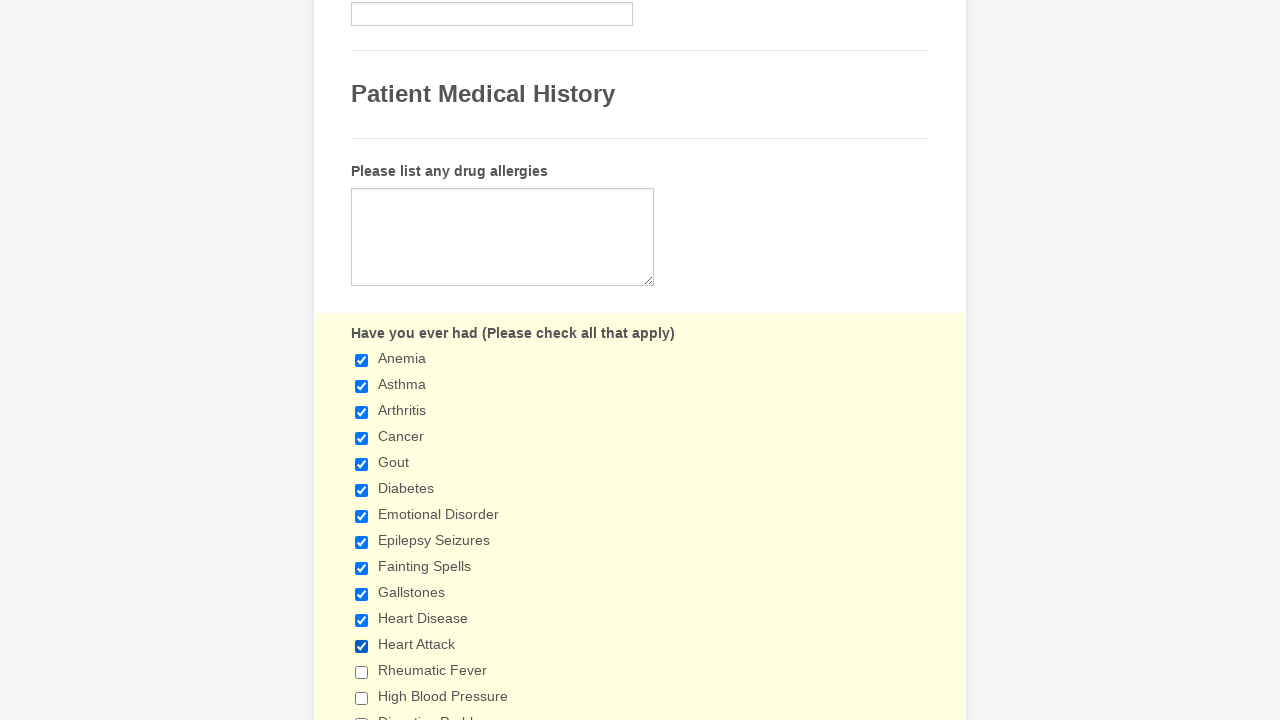

Clicked checkbox 12 to select it at (362, 672) on input[type='checkbox'] >> nth=12
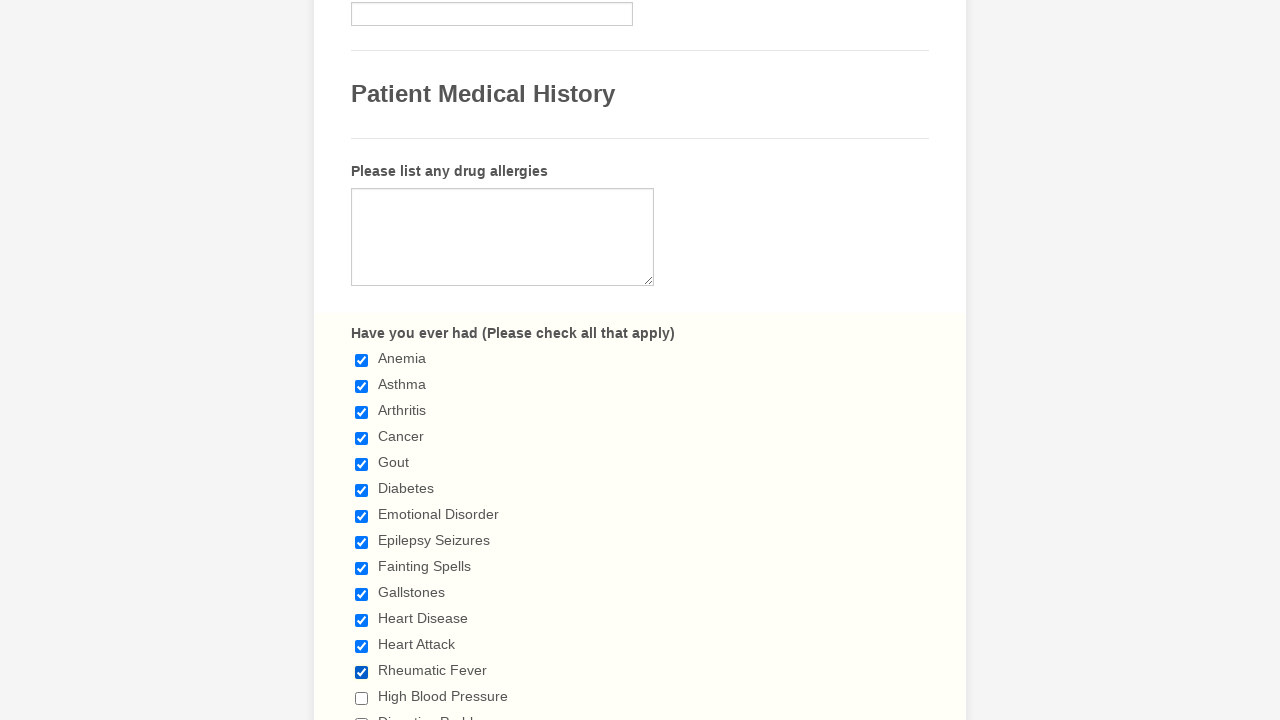

Waited 500ms after clicking checkbox 12
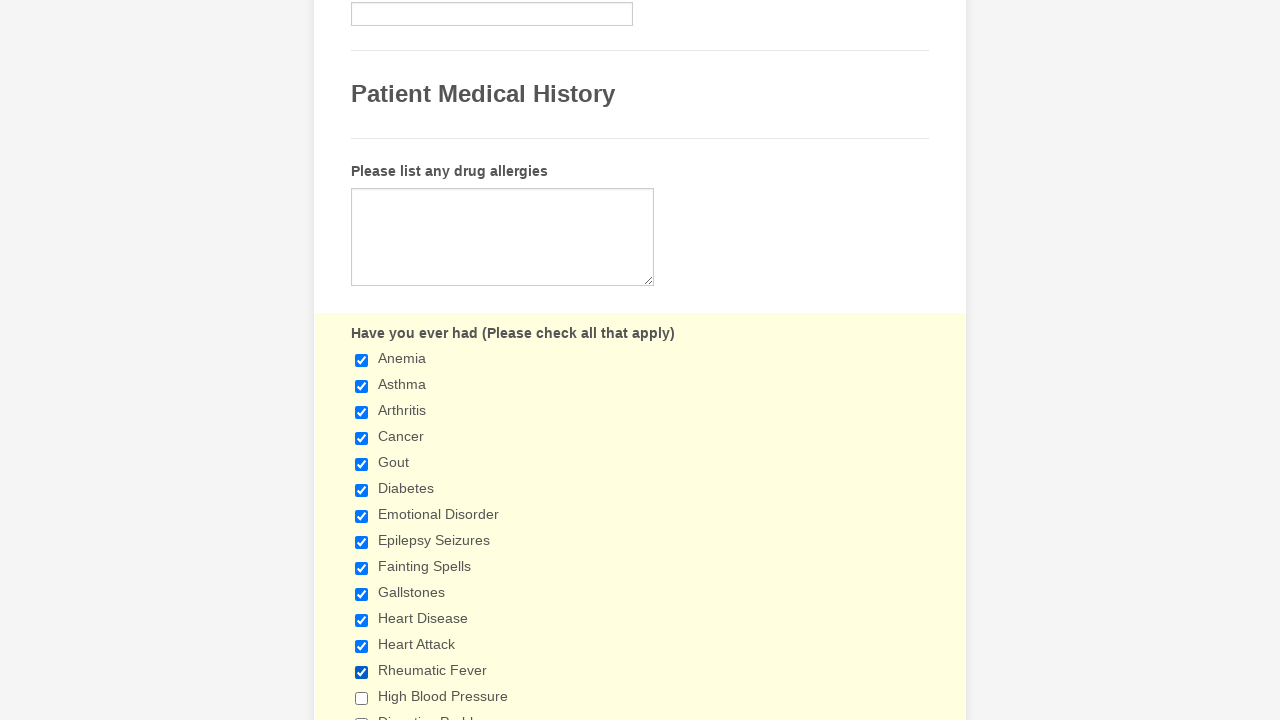

Clicked checkbox 13 to select it at (362, 698) on input[type='checkbox'] >> nth=13
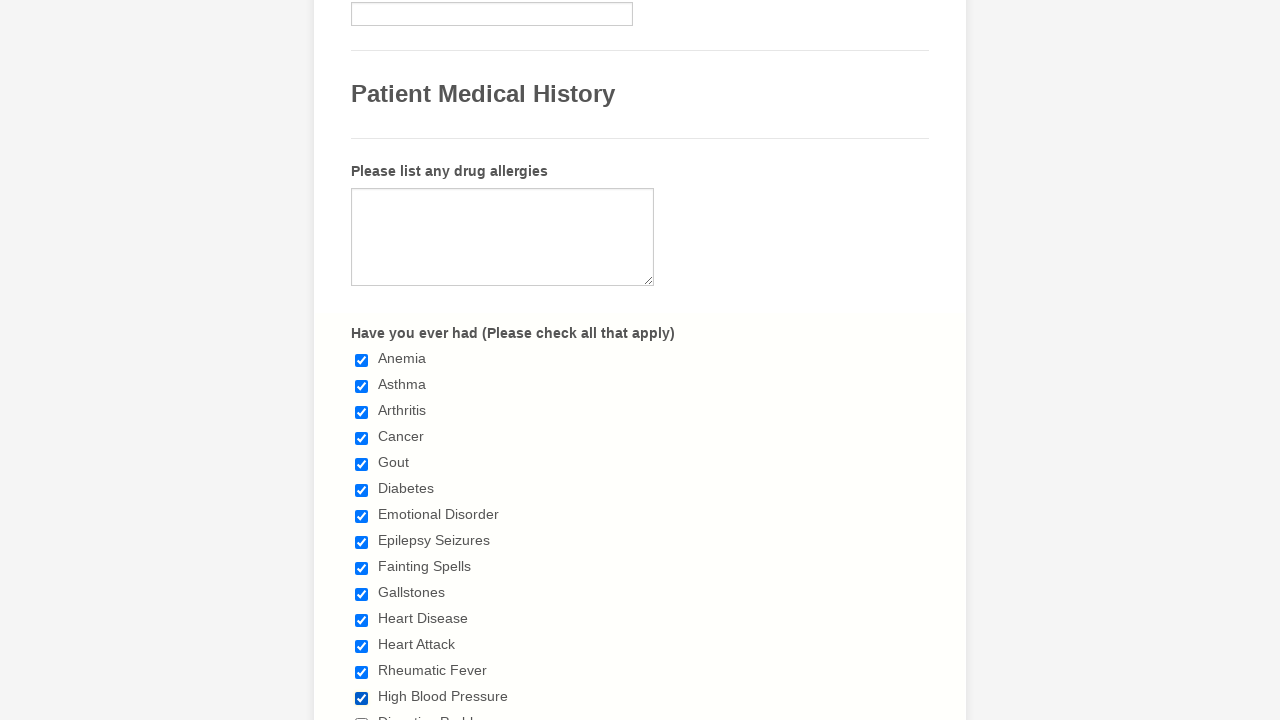

Waited 500ms after clicking checkbox 13
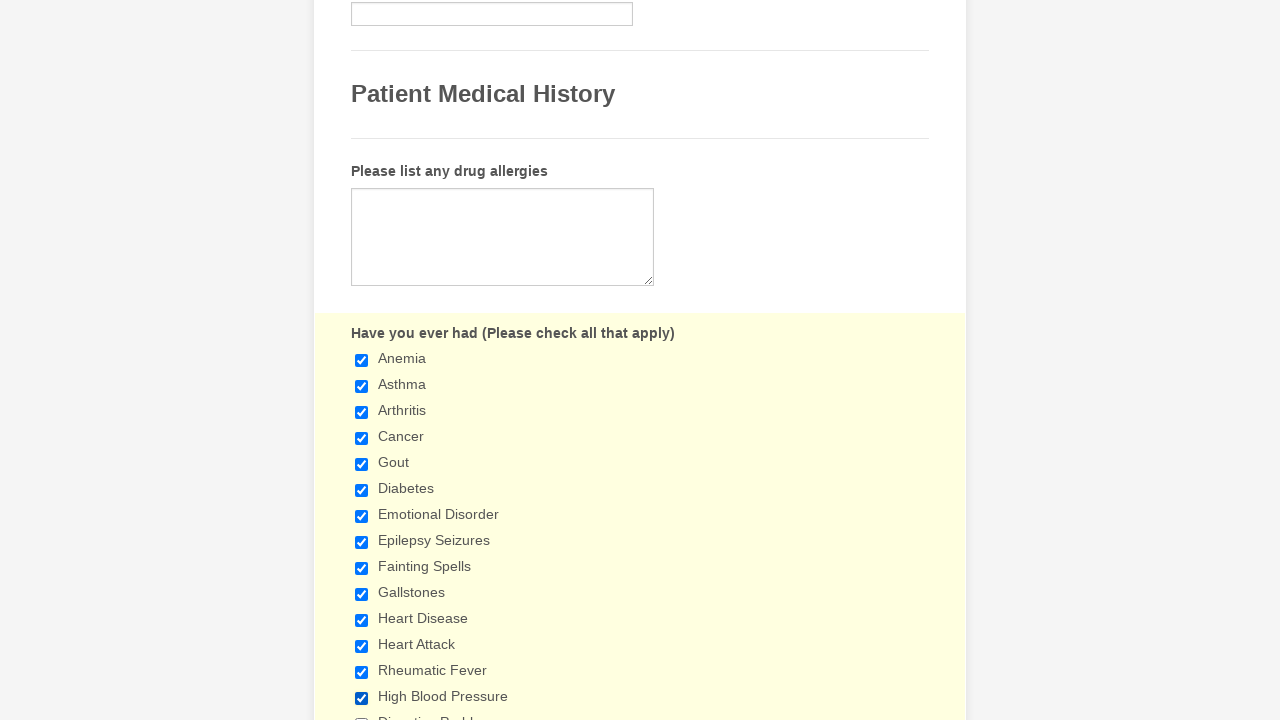

Clicked checkbox 14 to select it at (362, 714) on input[type='checkbox'] >> nth=14
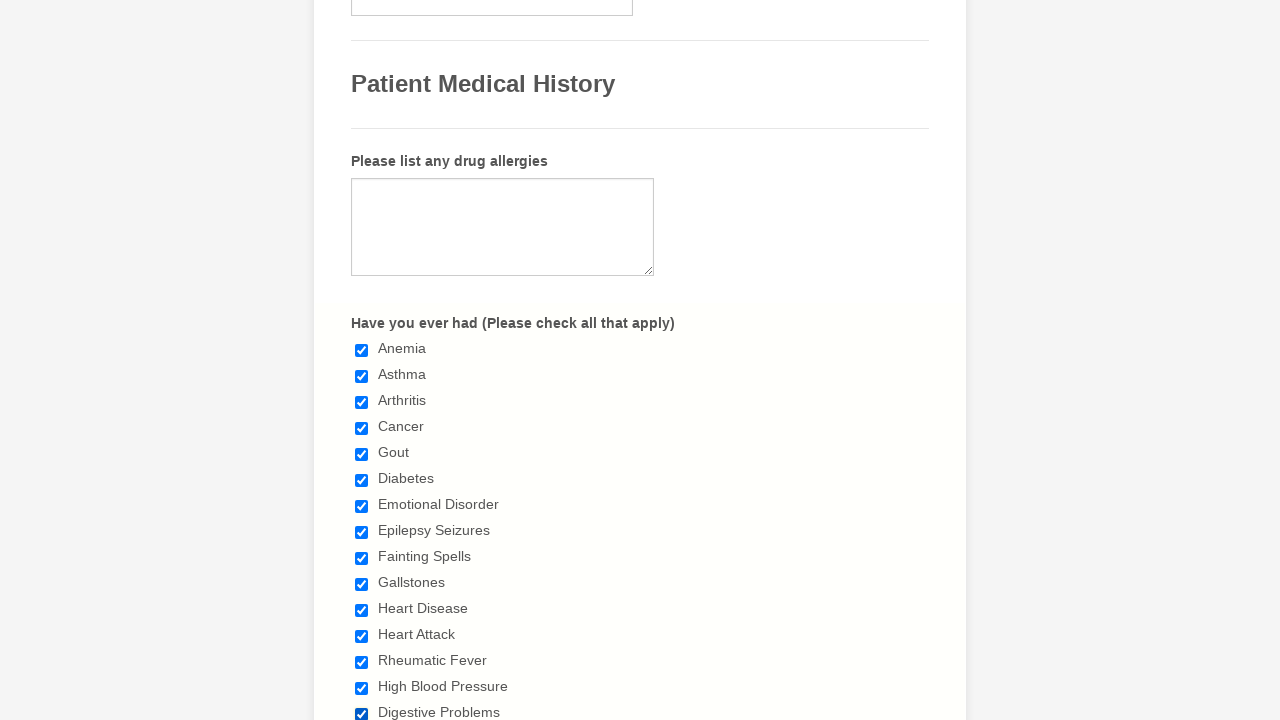

Waited 500ms after clicking checkbox 14
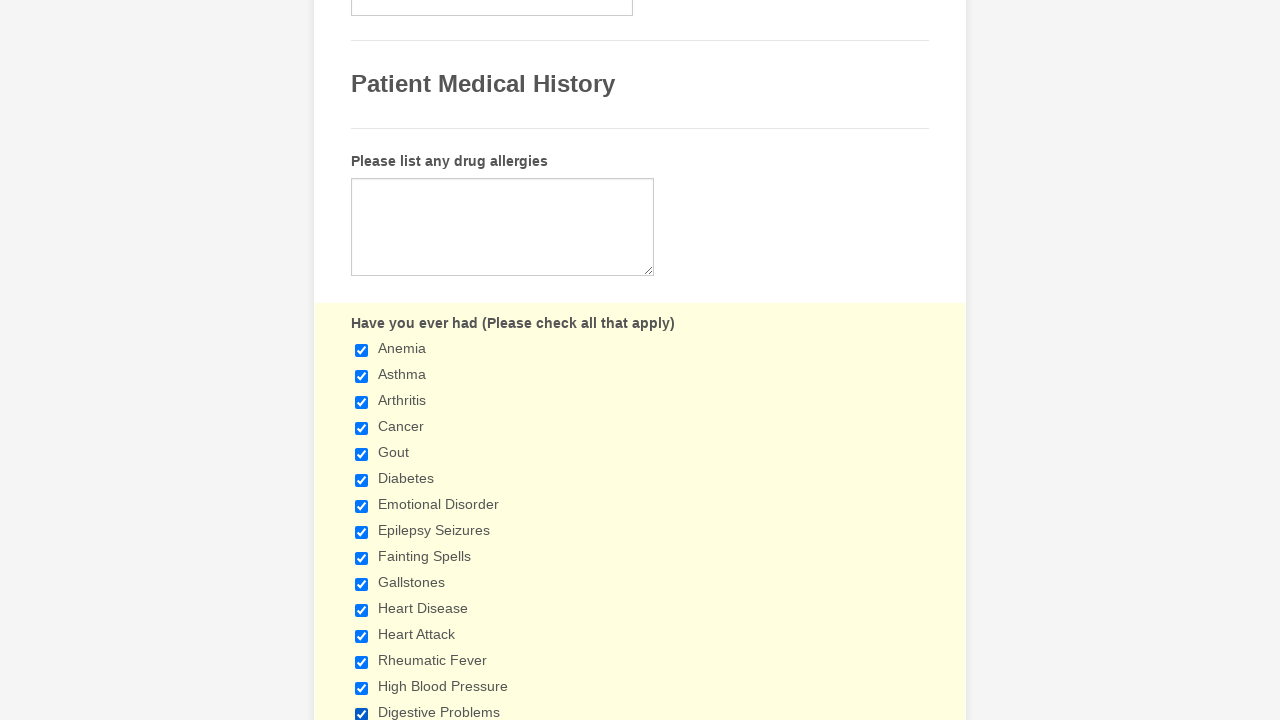

Clicked checkbox 15 to select it at (362, 360) on input[type='checkbox'] >> nth=15
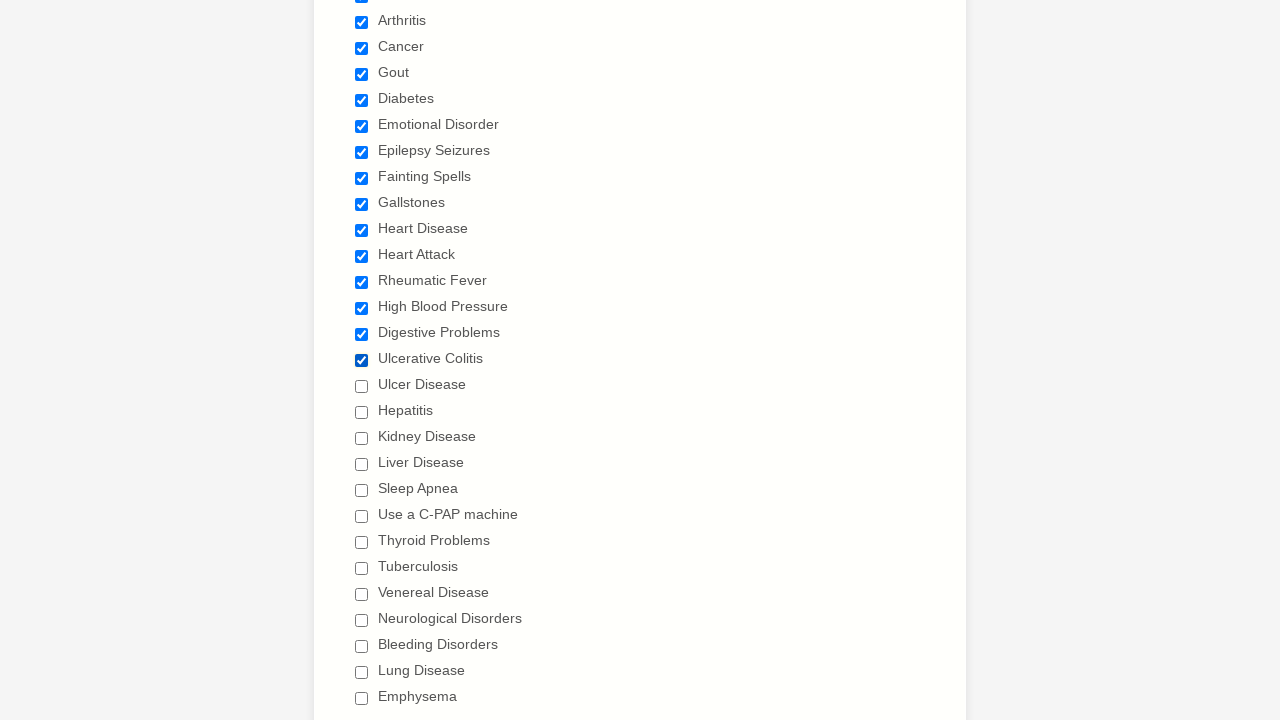

Waited 500ms after clicking checkbox 15
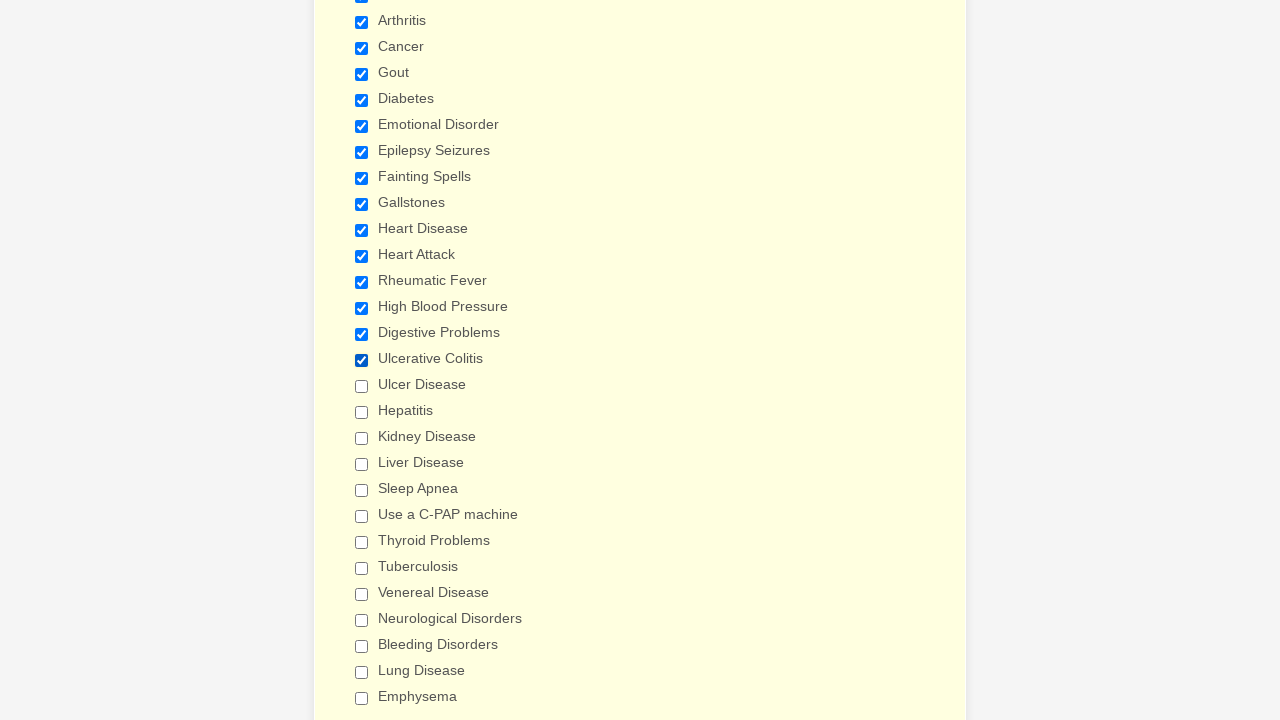

Clicked checkbox 16 to select it at (362, 386) on input[type='checkbox'] >> nth=16
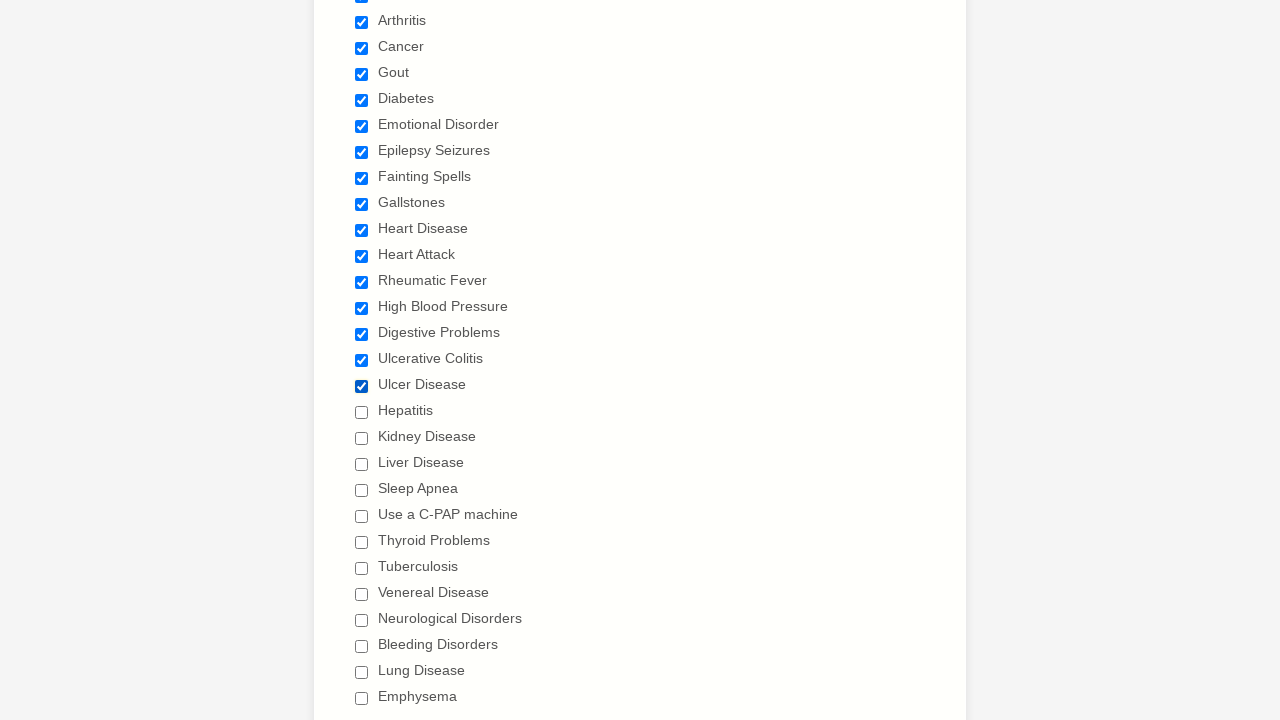

Waited 500ms after clicking checkbox 16
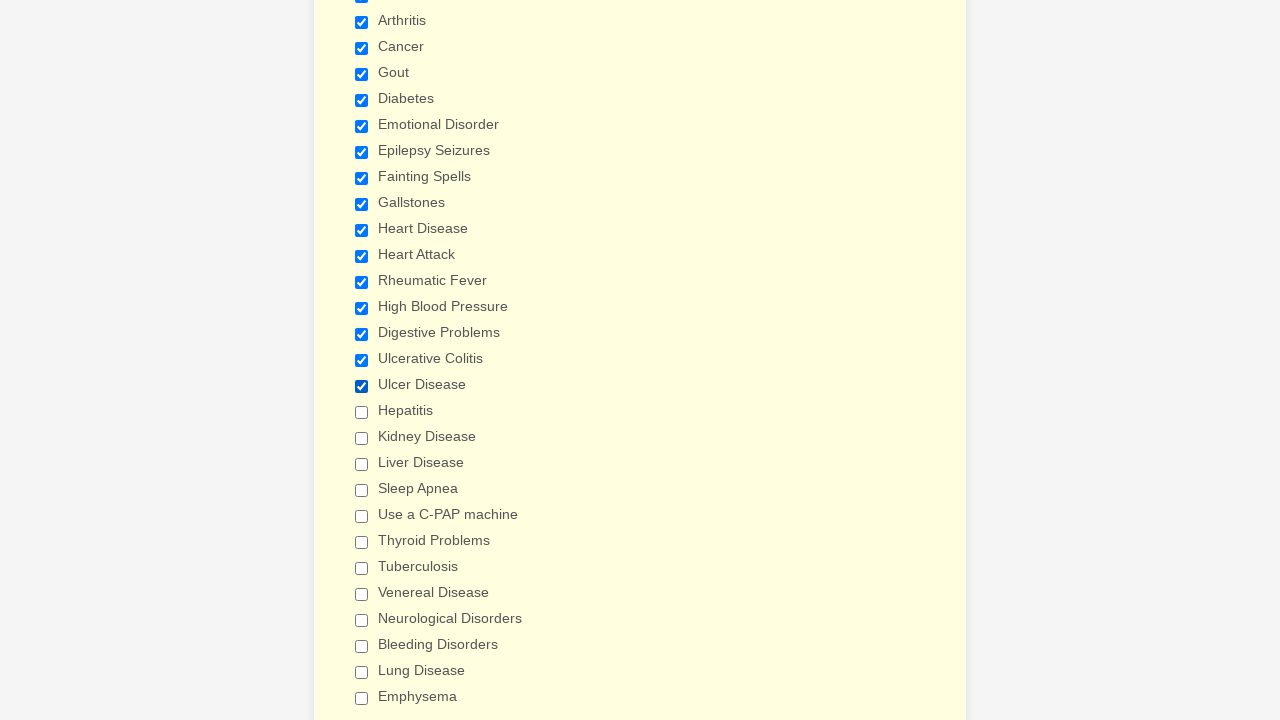

Clicked checkbox 17 to select it at (362, 412) on input[type='checkbox'] >> nth=17
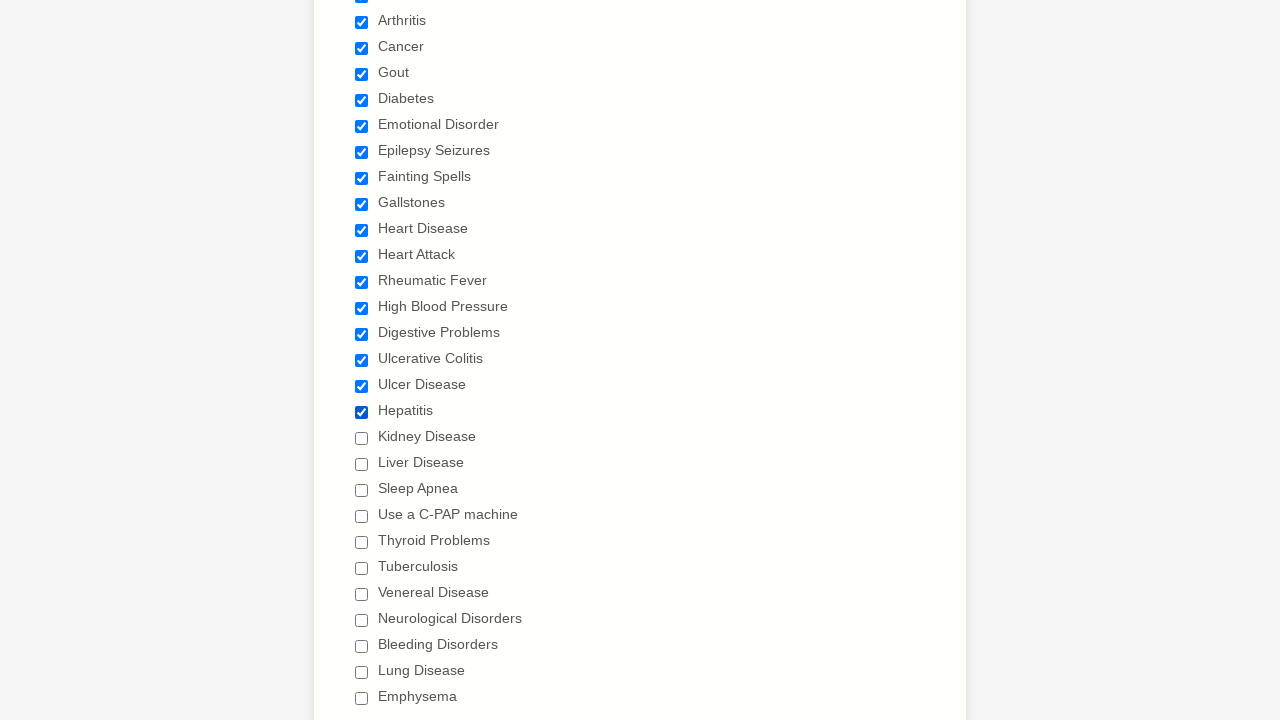

Waited 500ms after clicking checkbox 17
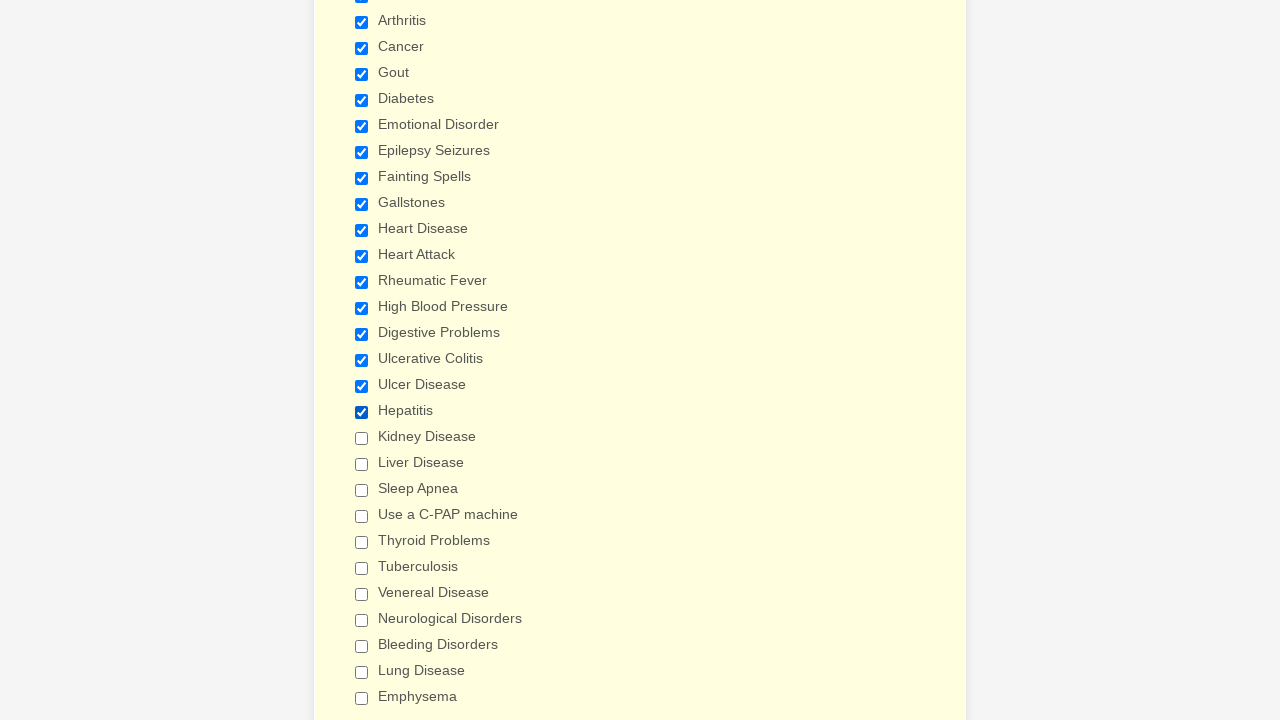

Clicked checkbox 18 to select it at (362, 438) on input[type='checkbox'] >> nth=18
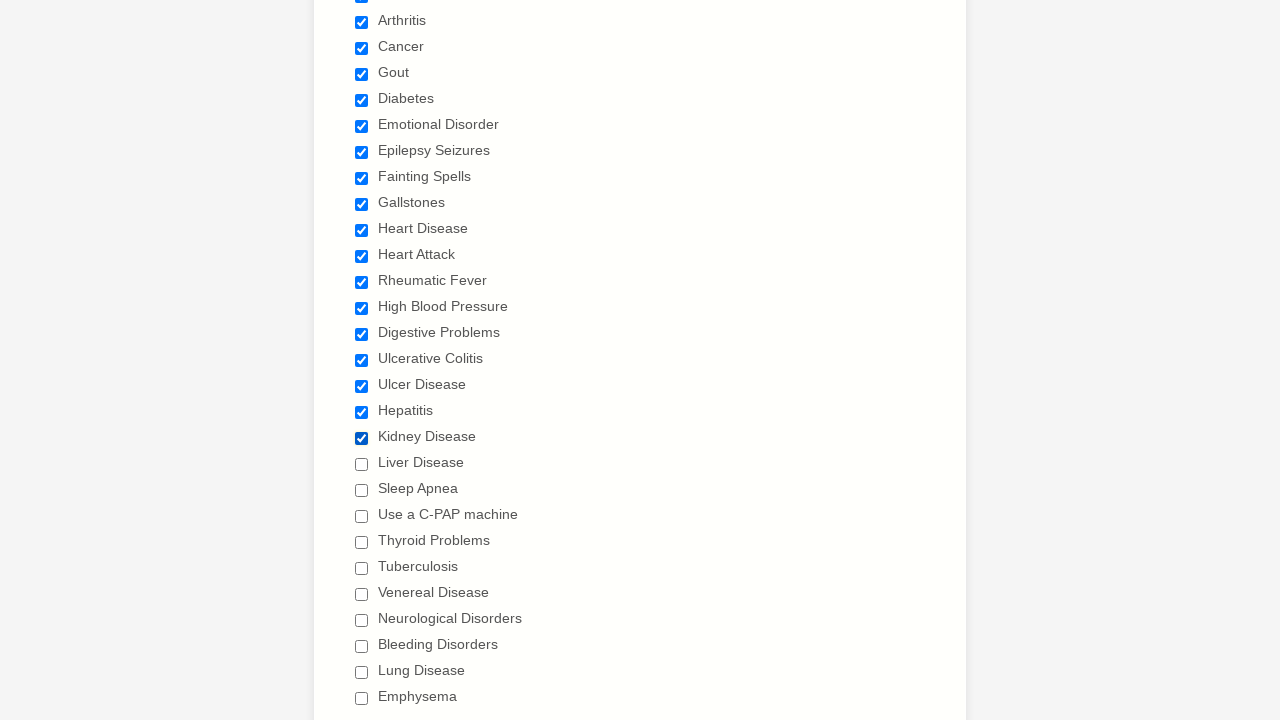

Waited 500ms after clicking checkbox 18
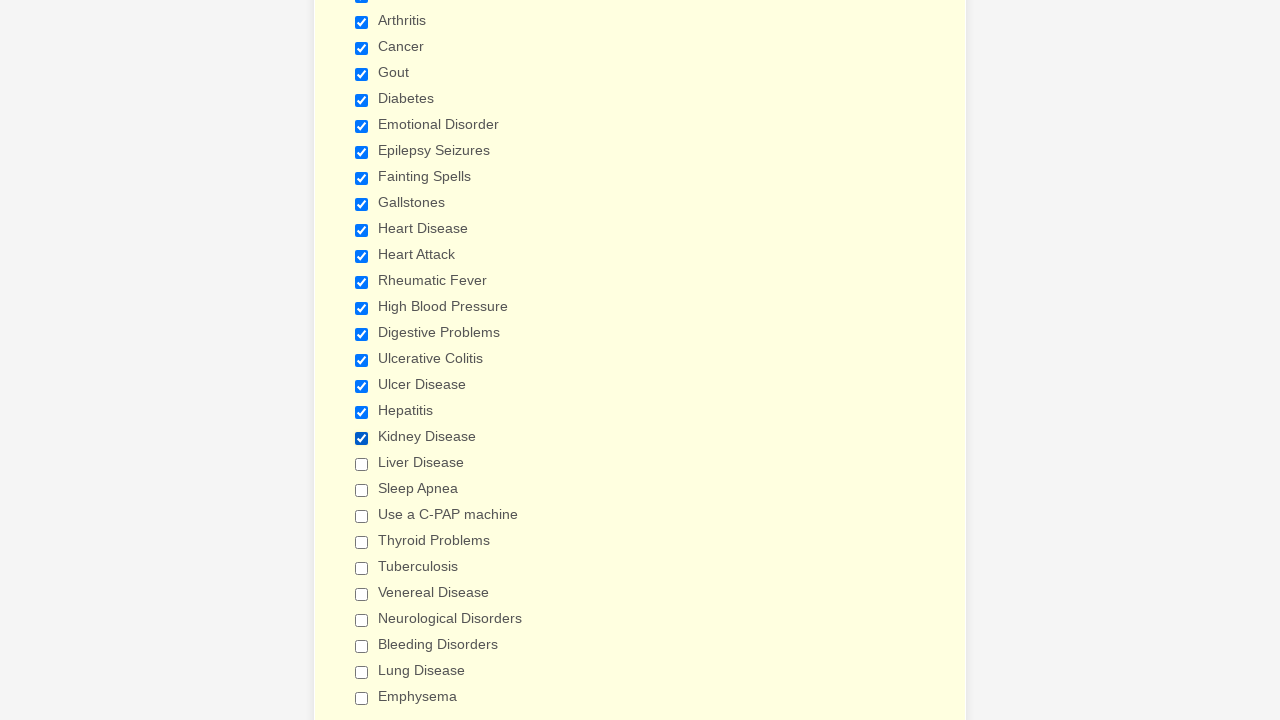

Clicked checkbox 19 to select it at (362, 464) on input[type='checkbox'] >> nth=19
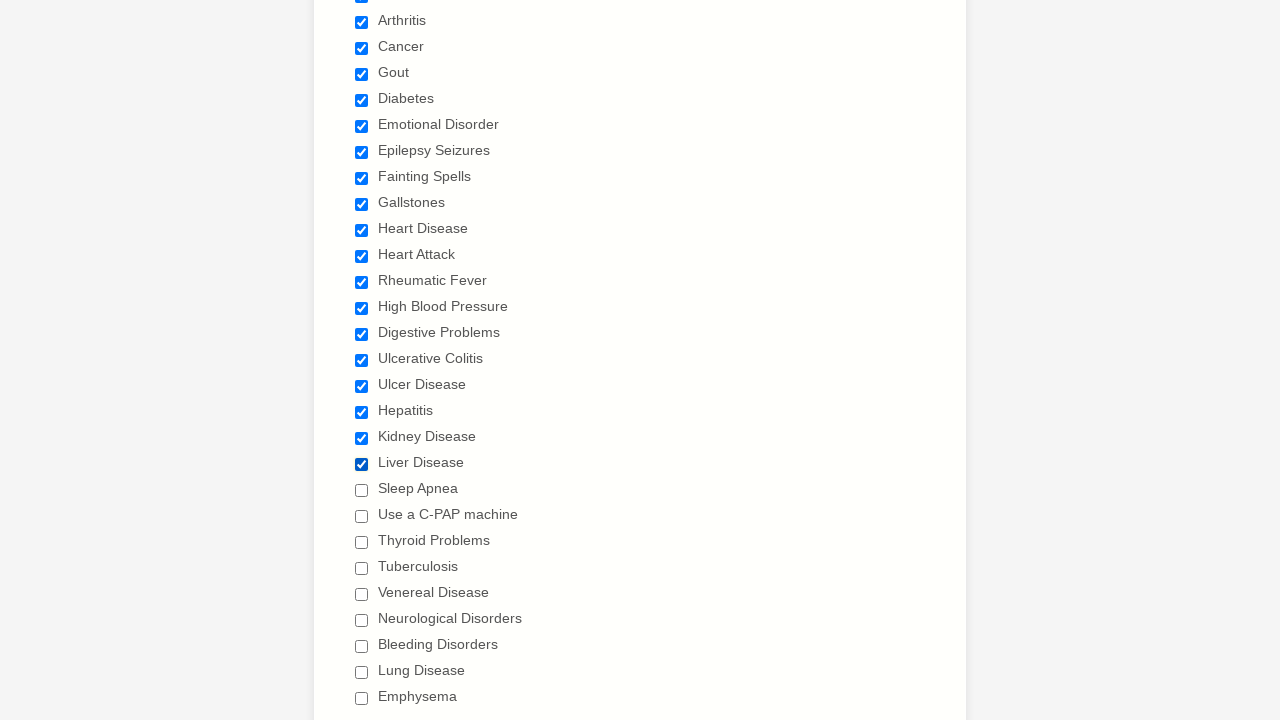

Waited 500ms after clicking checkbox 19
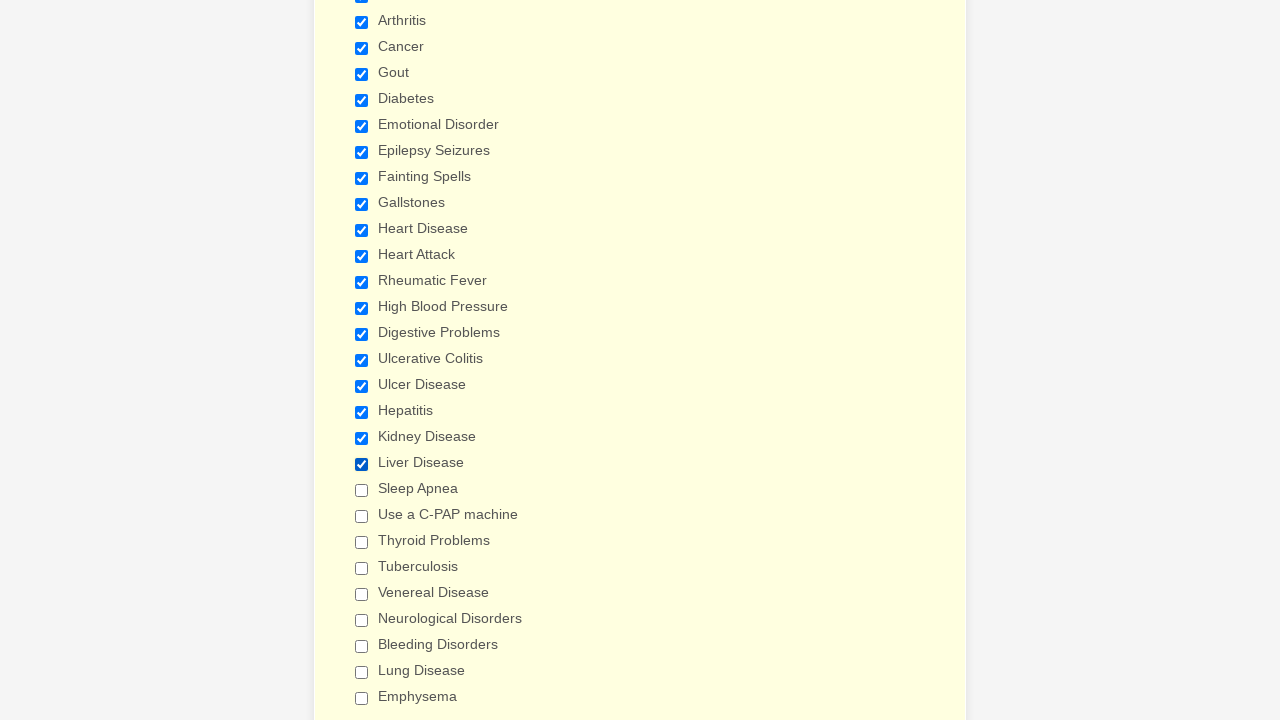

Clicked checkbox 20 to select it at (362, 490) on input[type='checkbox'] >> nth=20
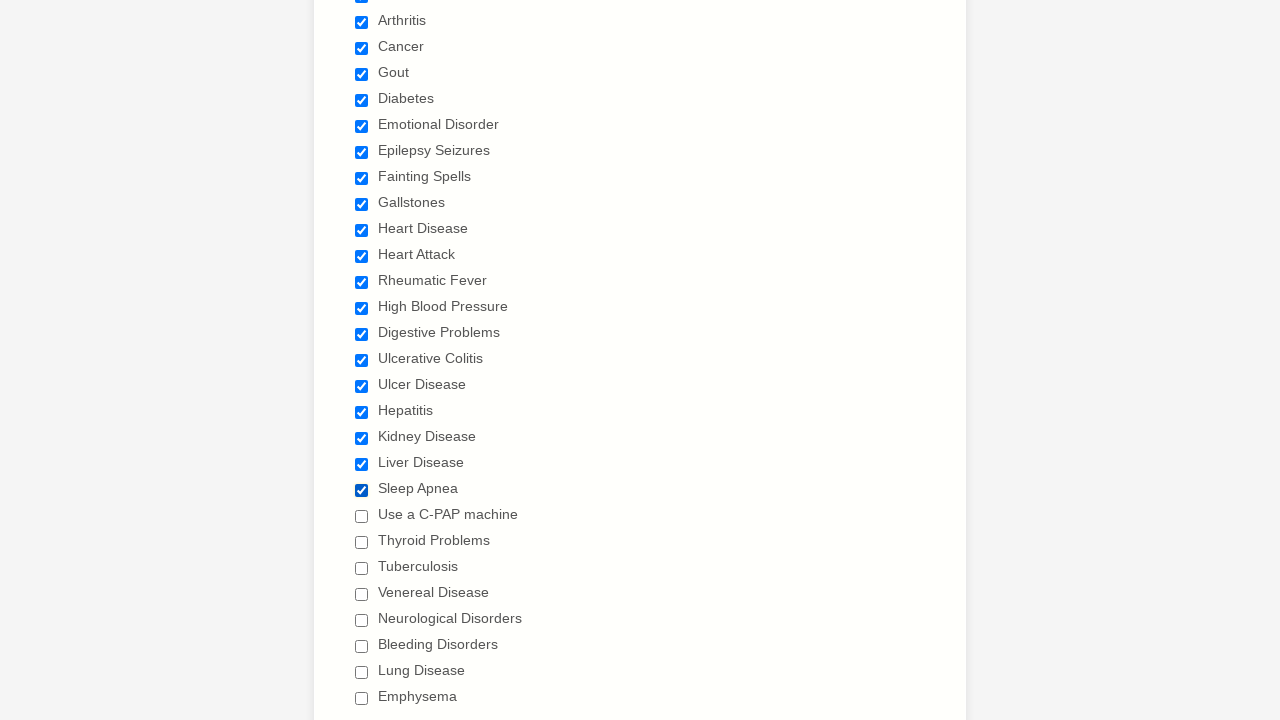

Waited 500ms after clicking checkbox 20
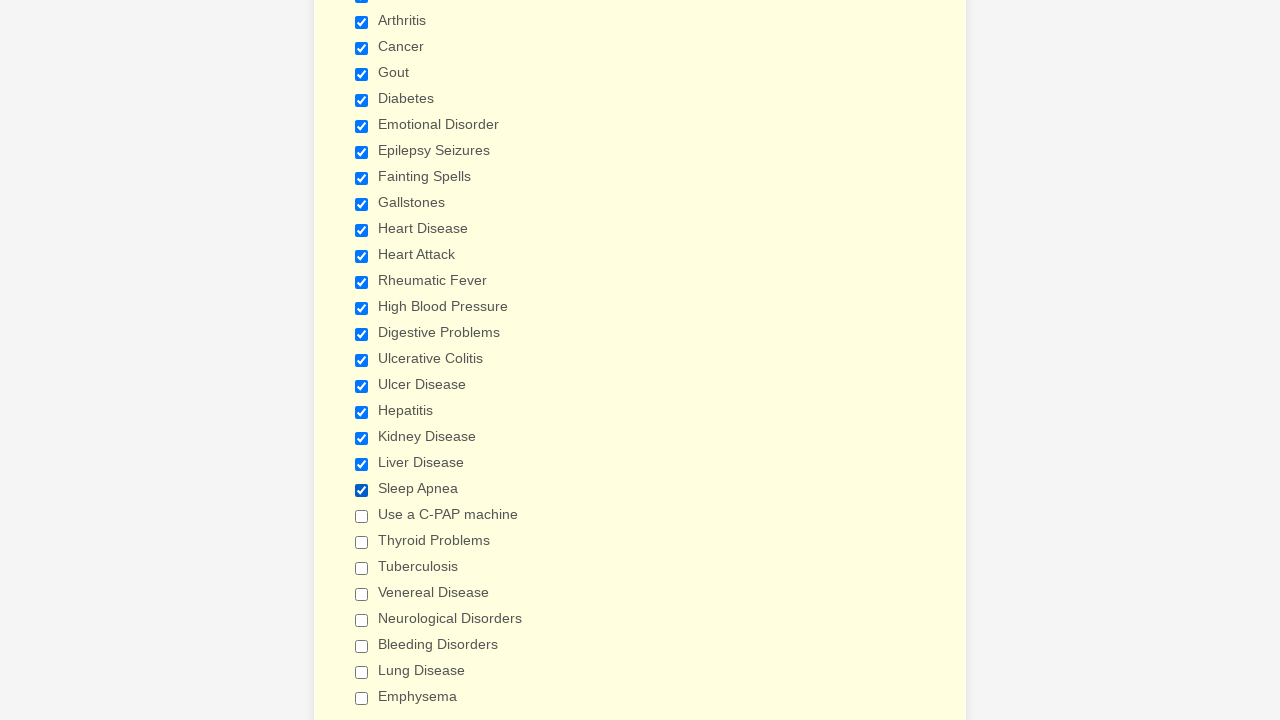

Clicked checkbox 21 to select it at (362, 516) on input[type='checkbox'] >> nth=21
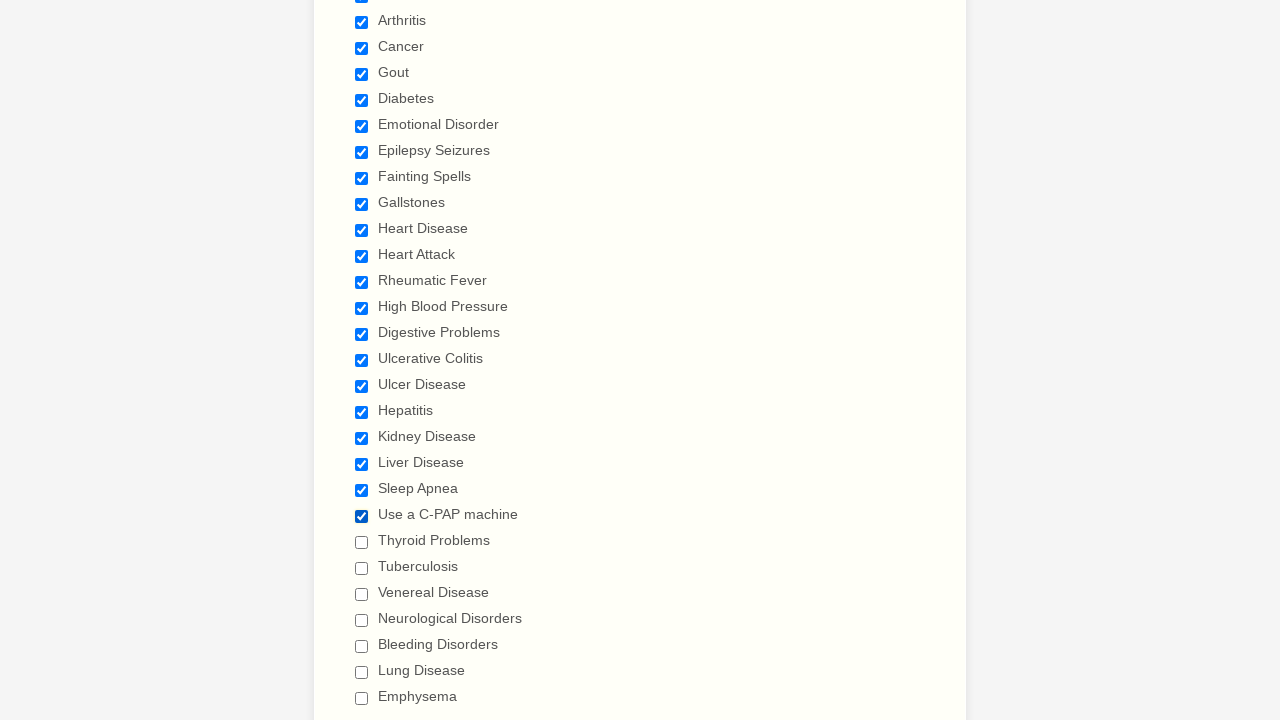

Waited 500ms after clicking checkbox 21
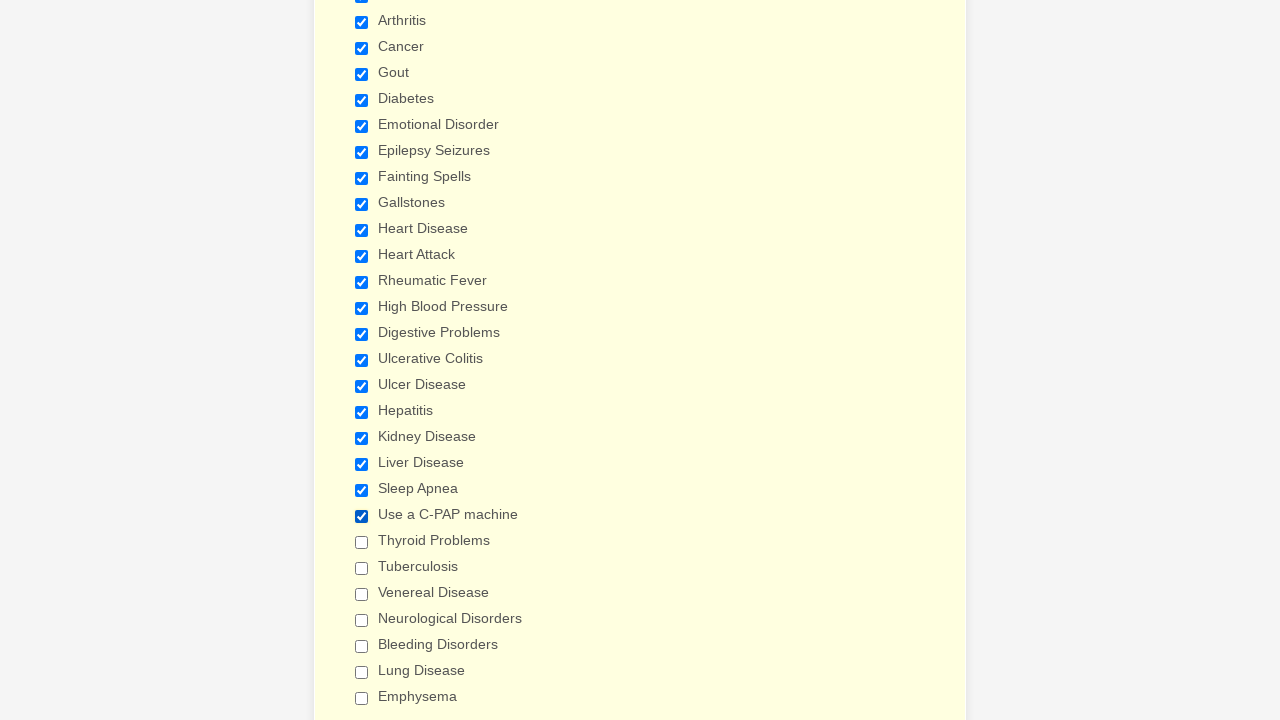

Clicked checkbox 22 to select it at (362, 542) on input[type='checkbox'] >> nth=22
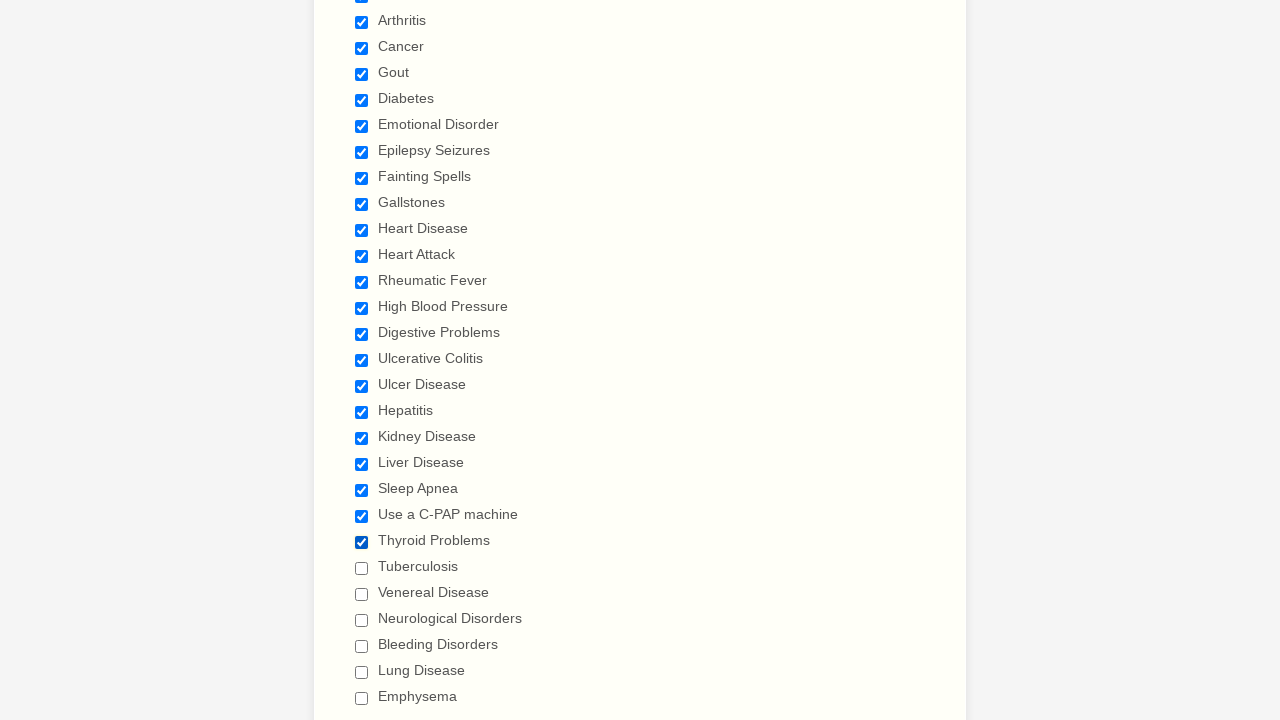

Waited 500ms after clicking checkbox 22
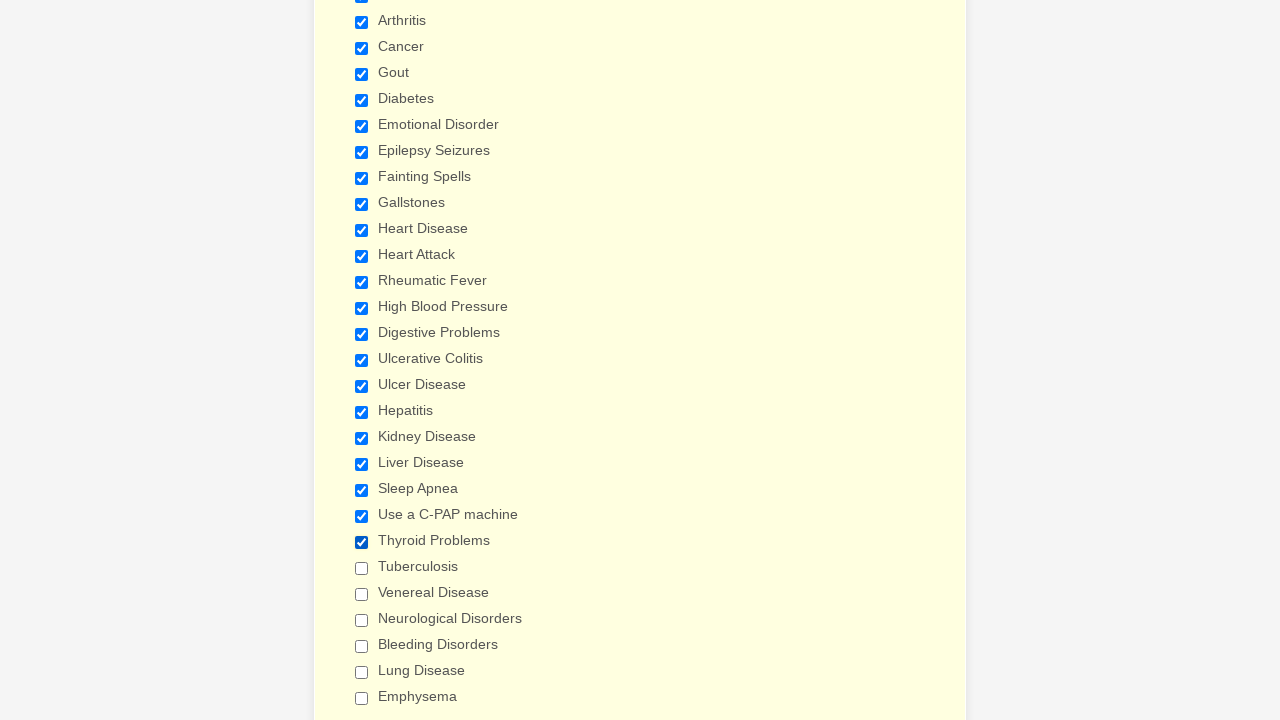

Clicked checkbox 23 to select it at (362, 568) on input[type='checkbox'] >> nth=23
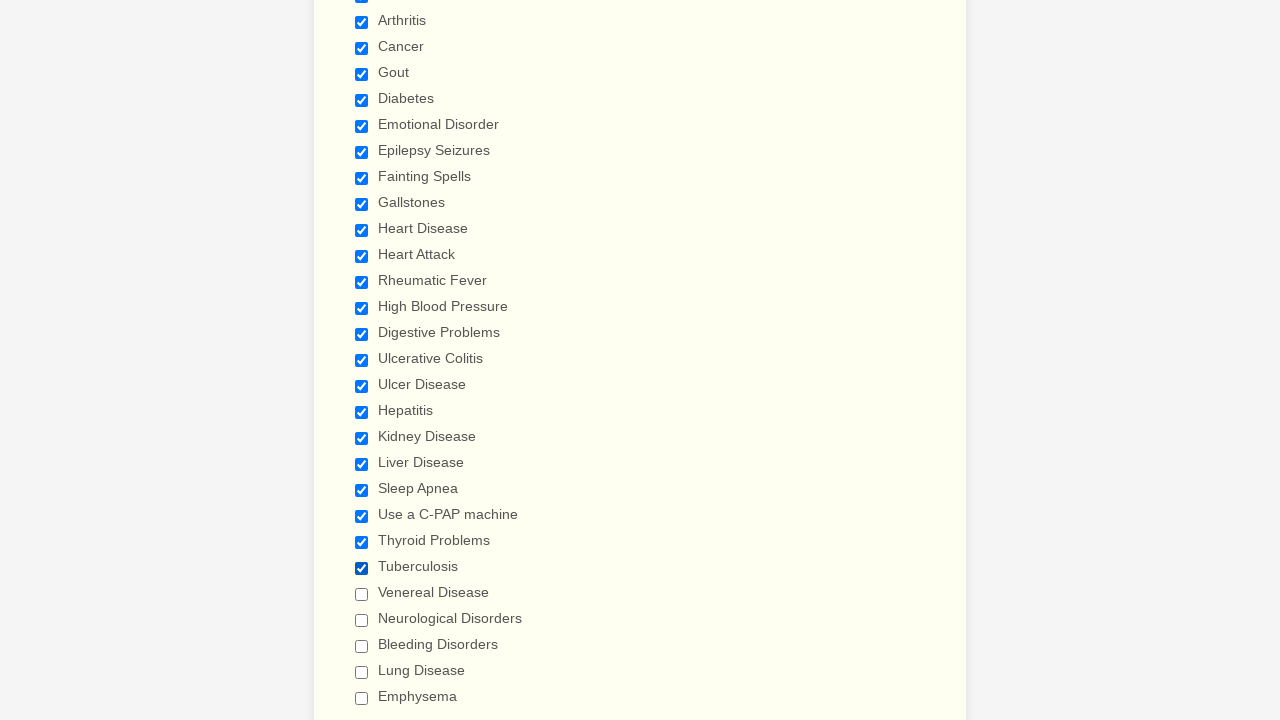

Waited 500ms after clicking checkbox 23
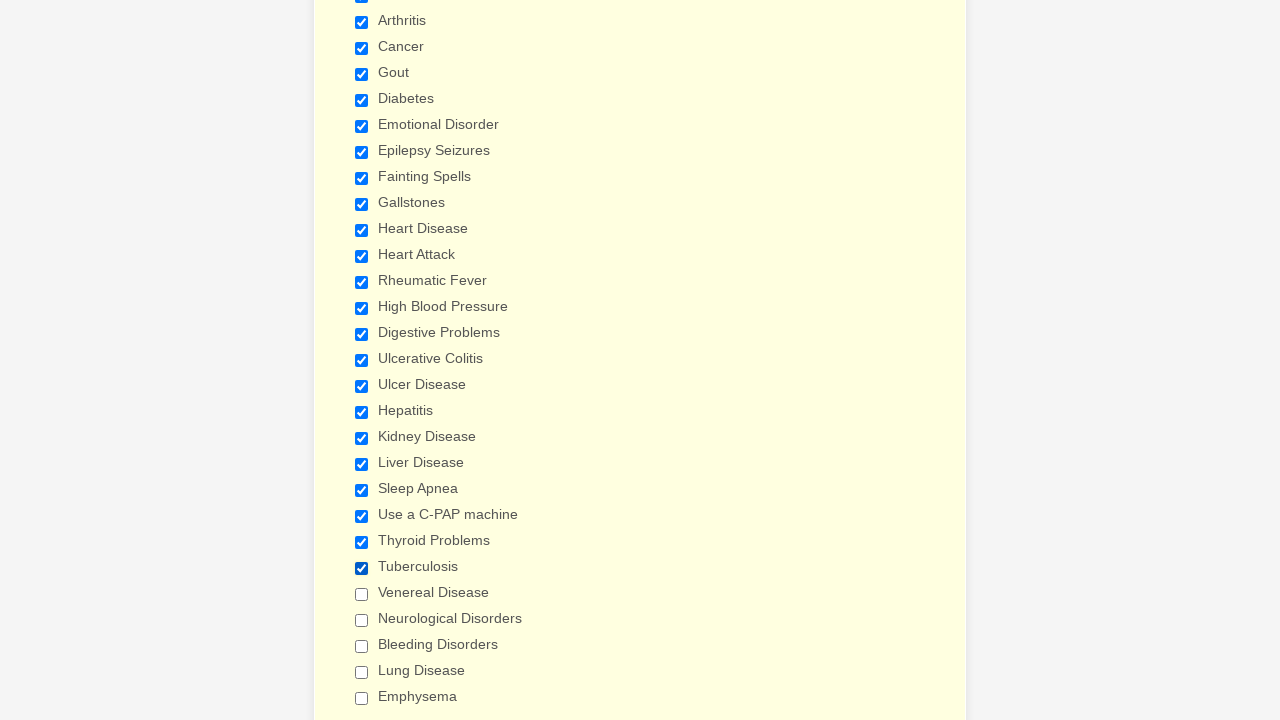

Clicked checkbox 24 to select it at (362, 594) on input[type='checkbox'] >> nth=24
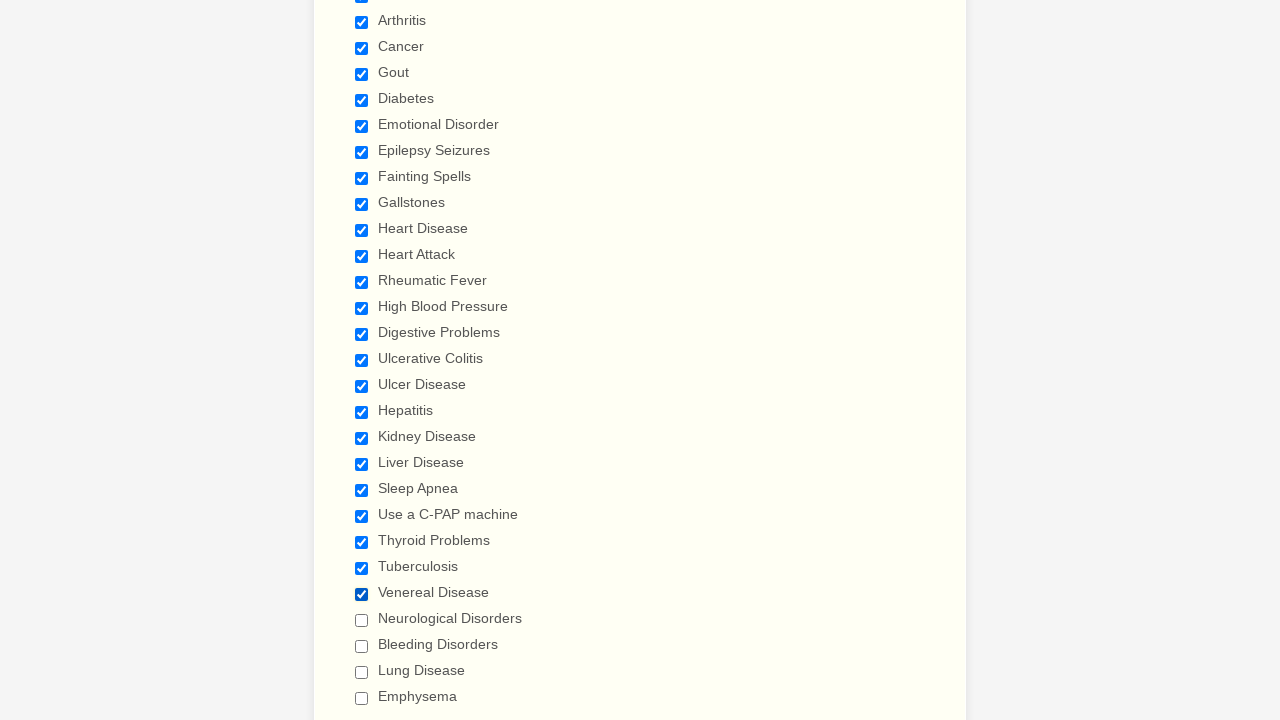

Waited 500ms after clicking checkbox 24
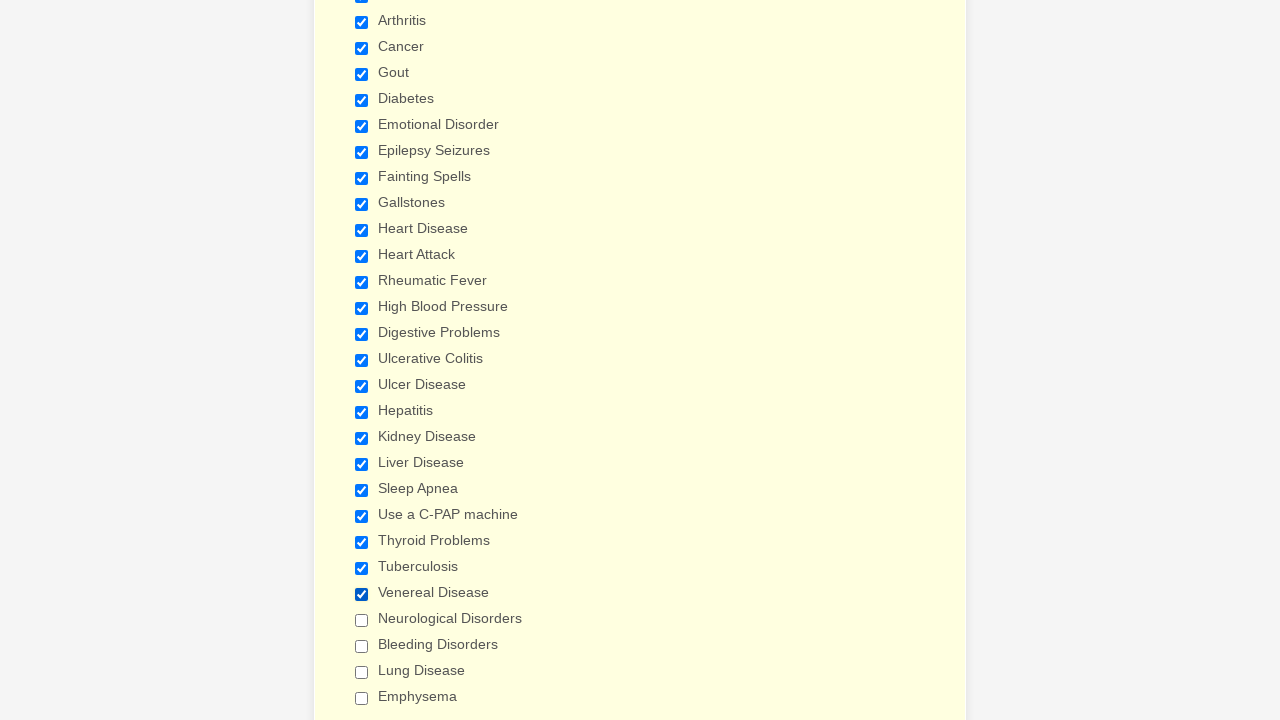

Clicked checkbox 25 to select it at (362, 620) on input[type='checkbox'] >> nth=25
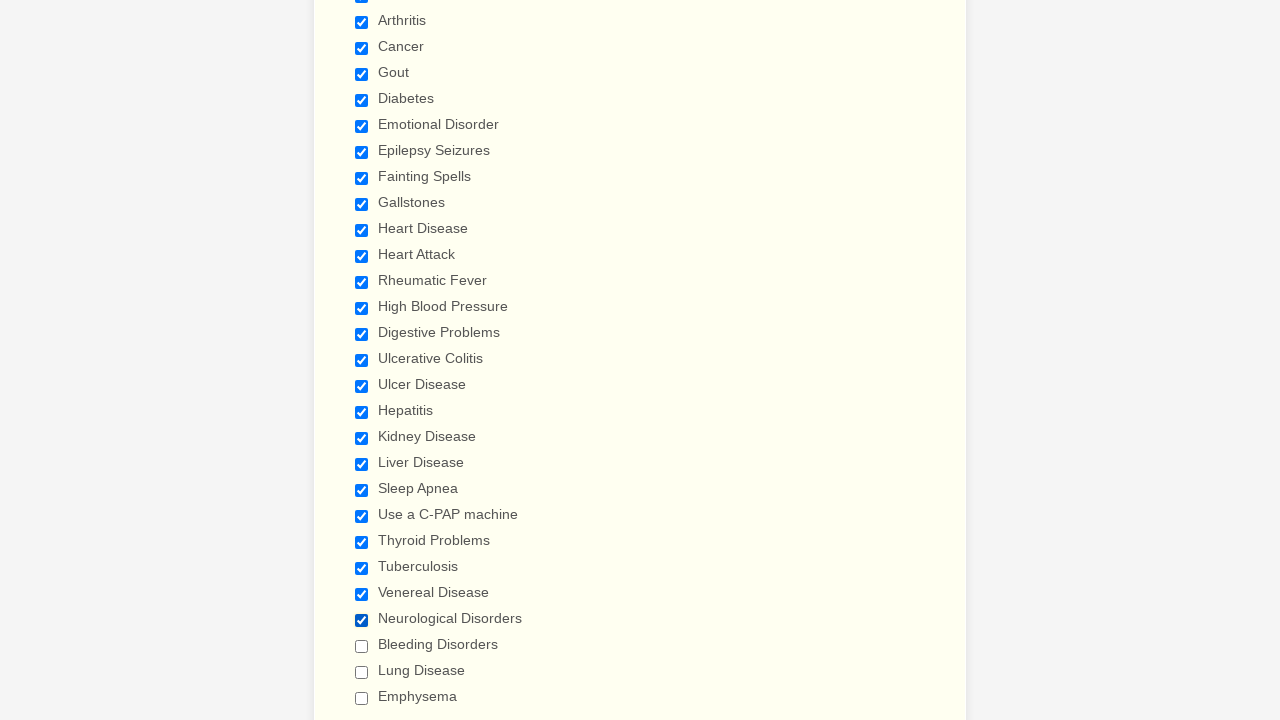

Waited 500ms after clicking checkbox 25
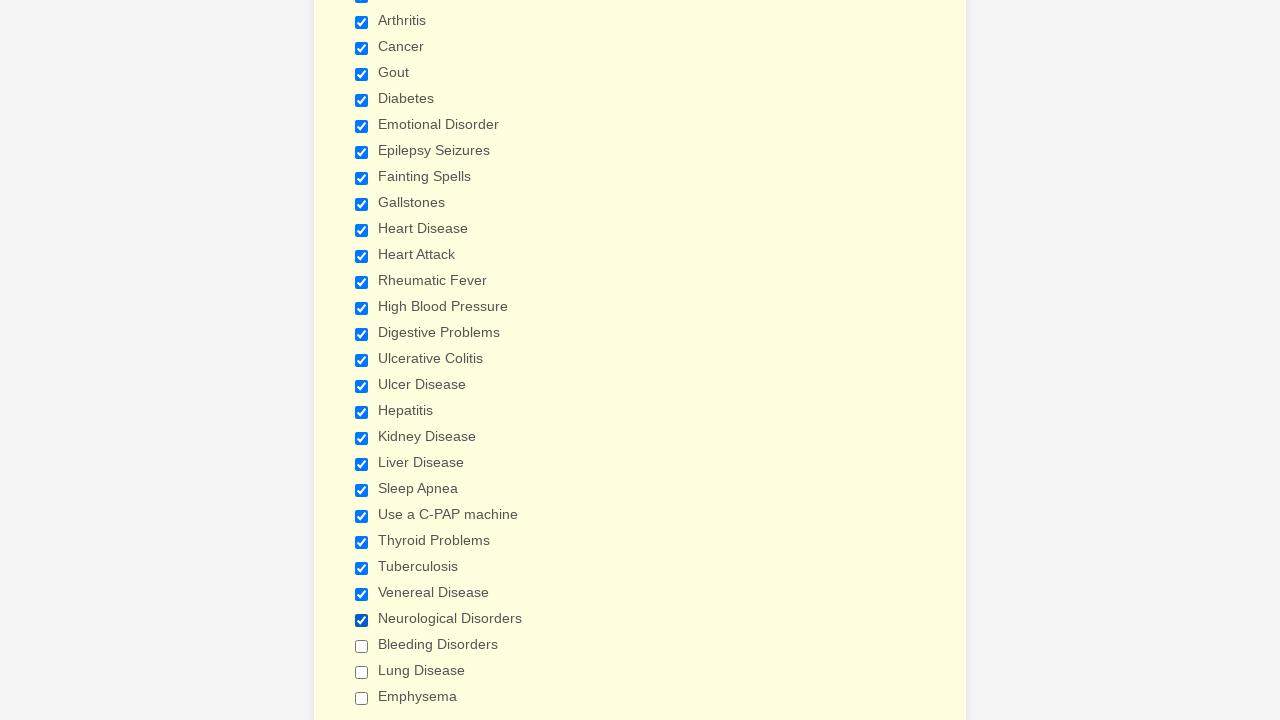

Clicked checkbox 26 to select it at (362, 646) on input[type='checkbox'] >> nth=26
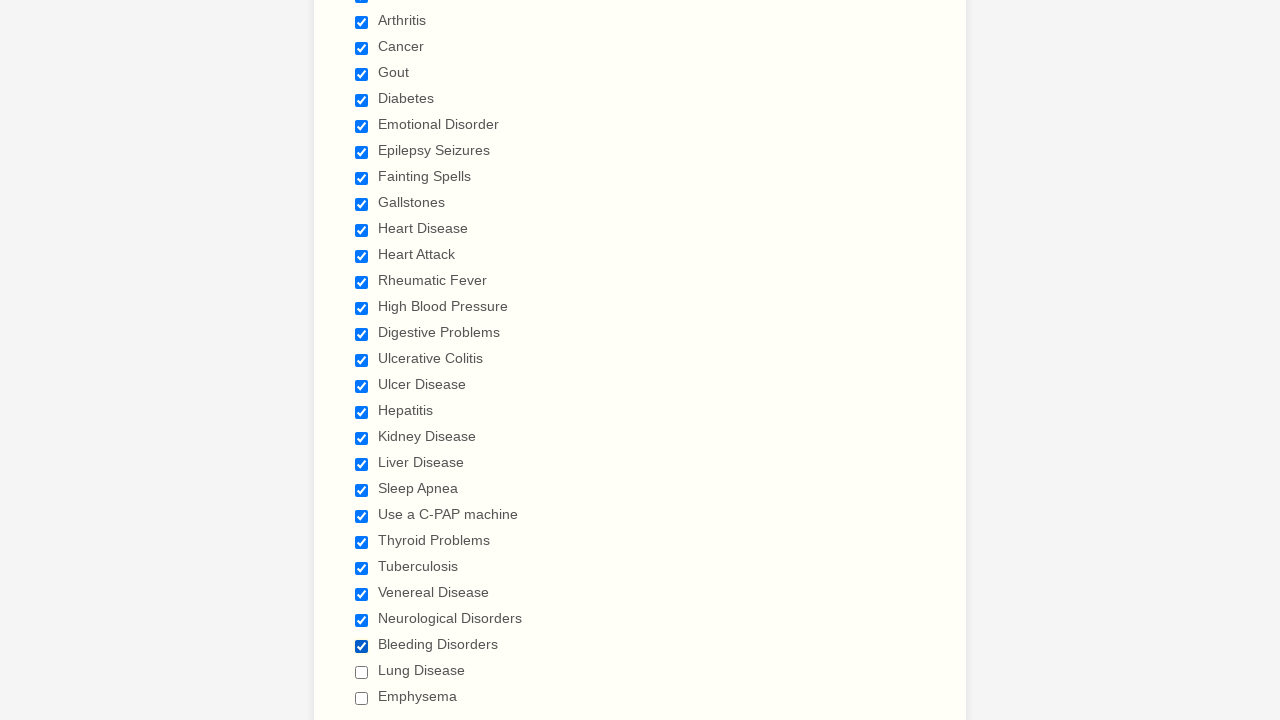

Waited 500ms after clicking checkbox 26
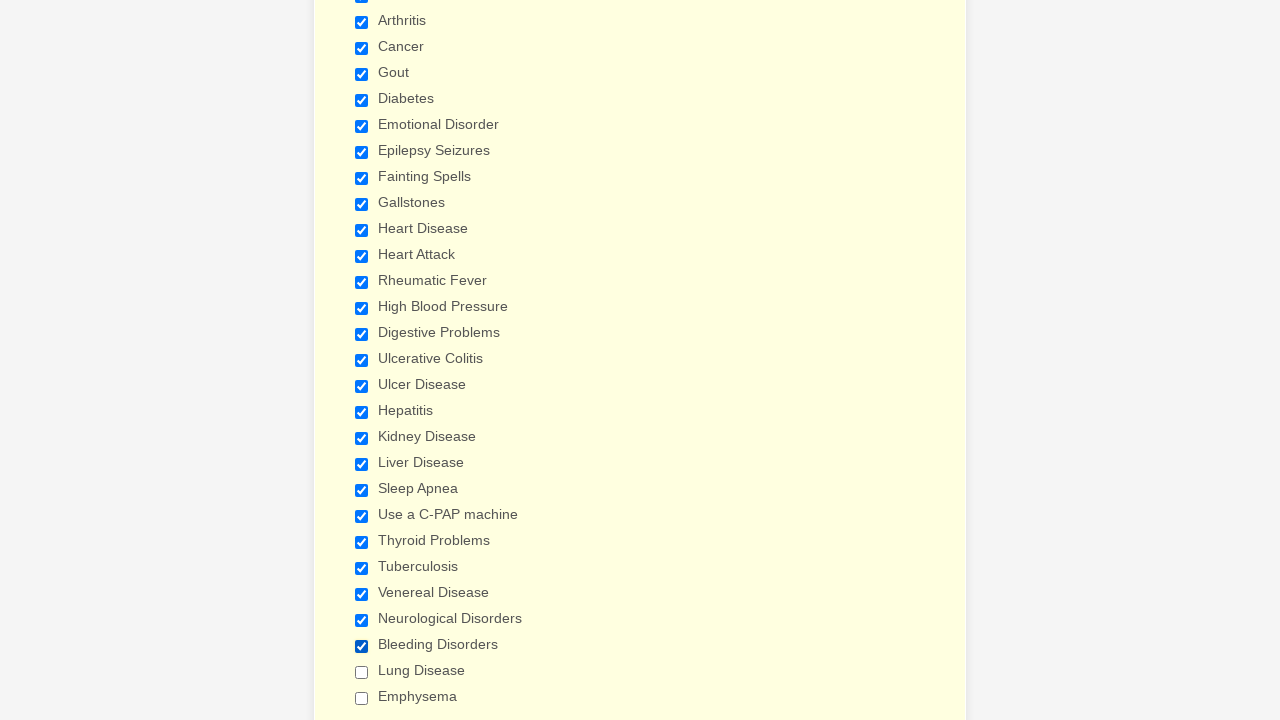

Clicked checkbox 27 to select it at (362, 672) on input[type='checkbox'] >> nth=27
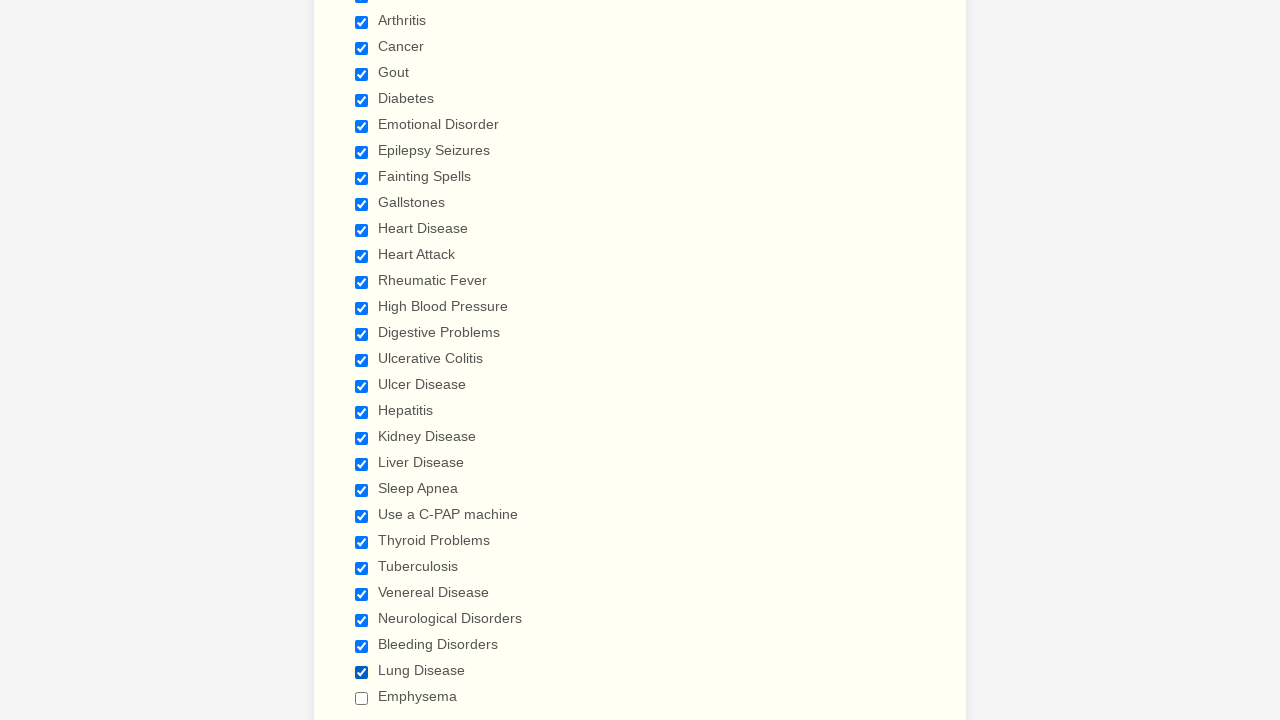

Waited 500ms after clicking checkbox 27
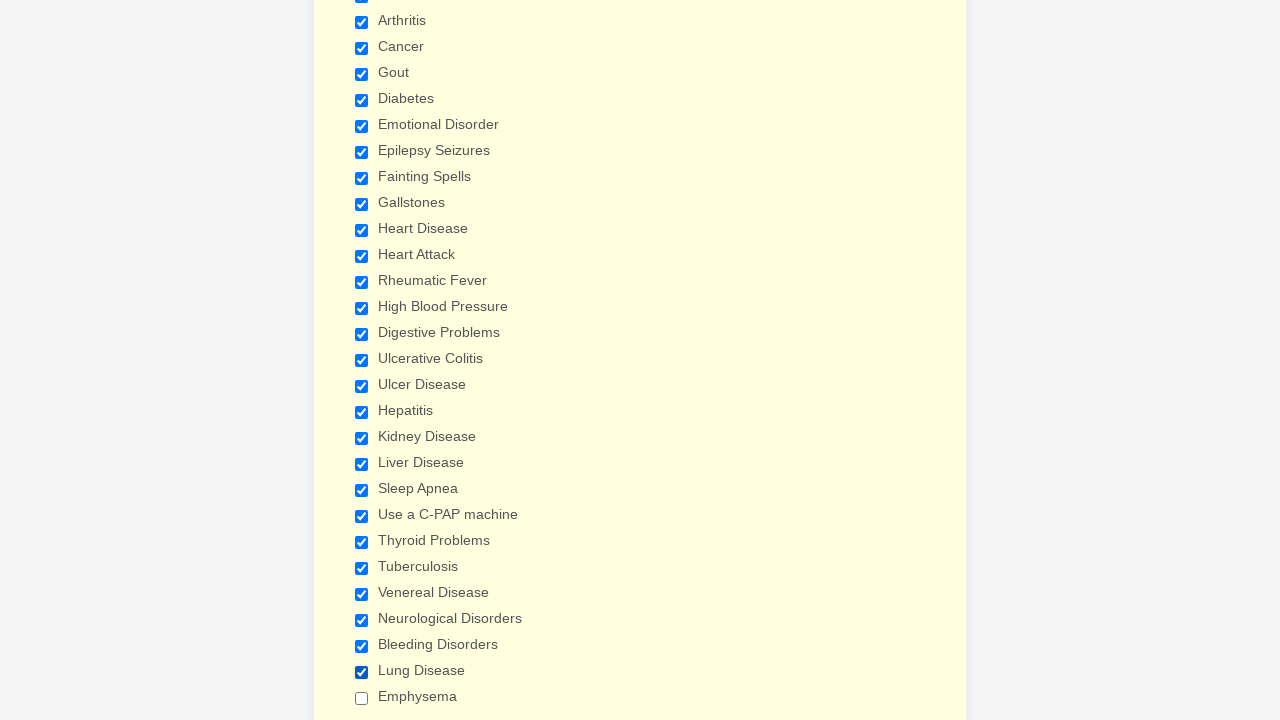

Clicked checkbox 28 to select it at (362, 698) on input[type='checkbox'] >> nth=28
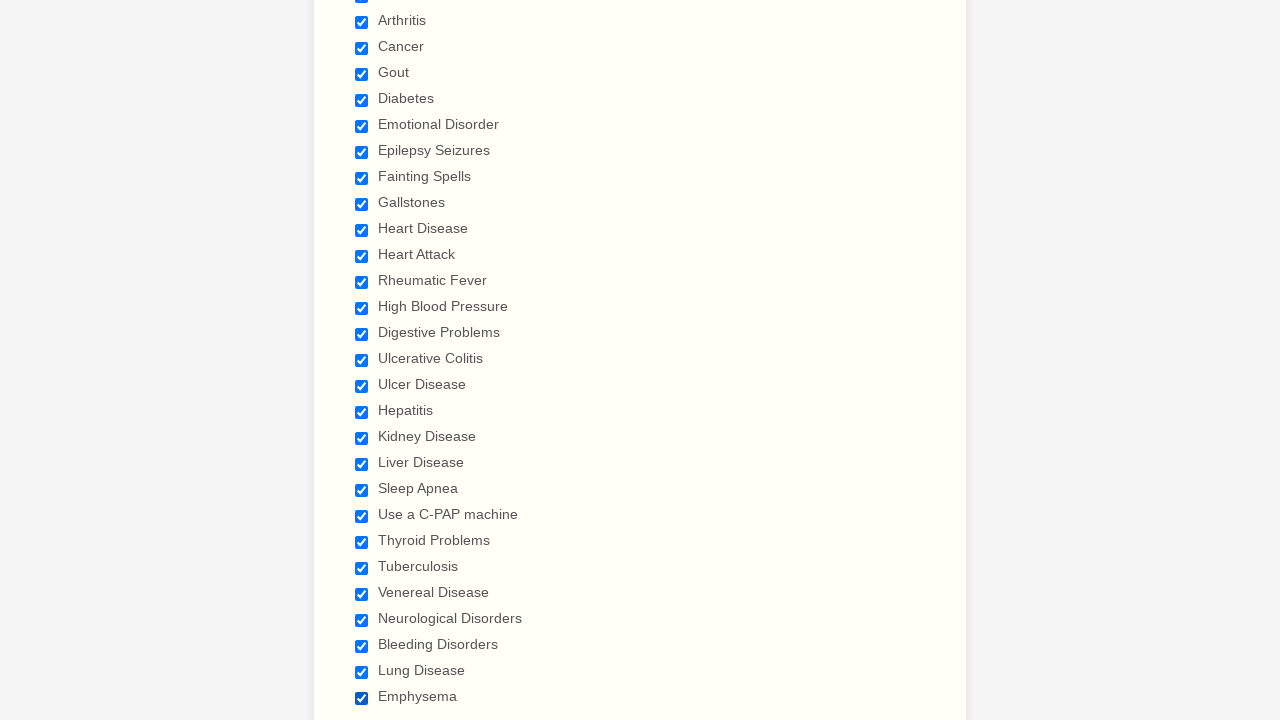

Waited 500ms after clicking checkbox 28
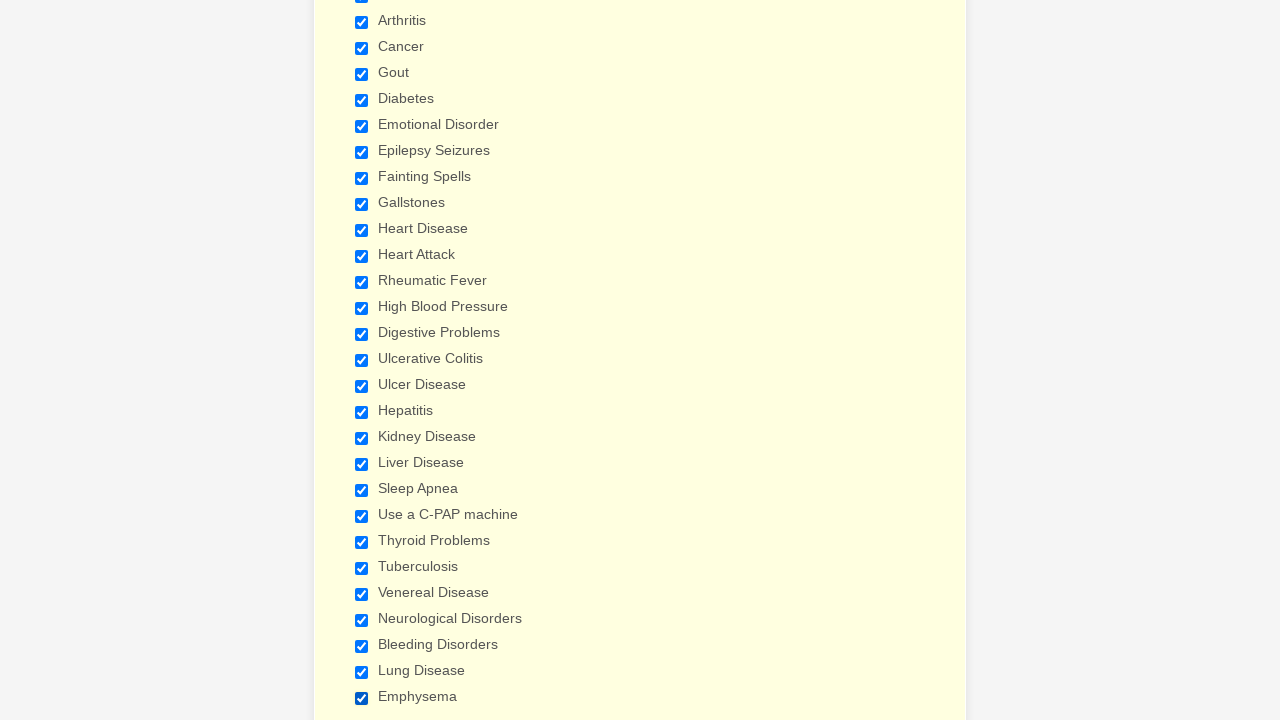

Verified checkbox 0 is selected
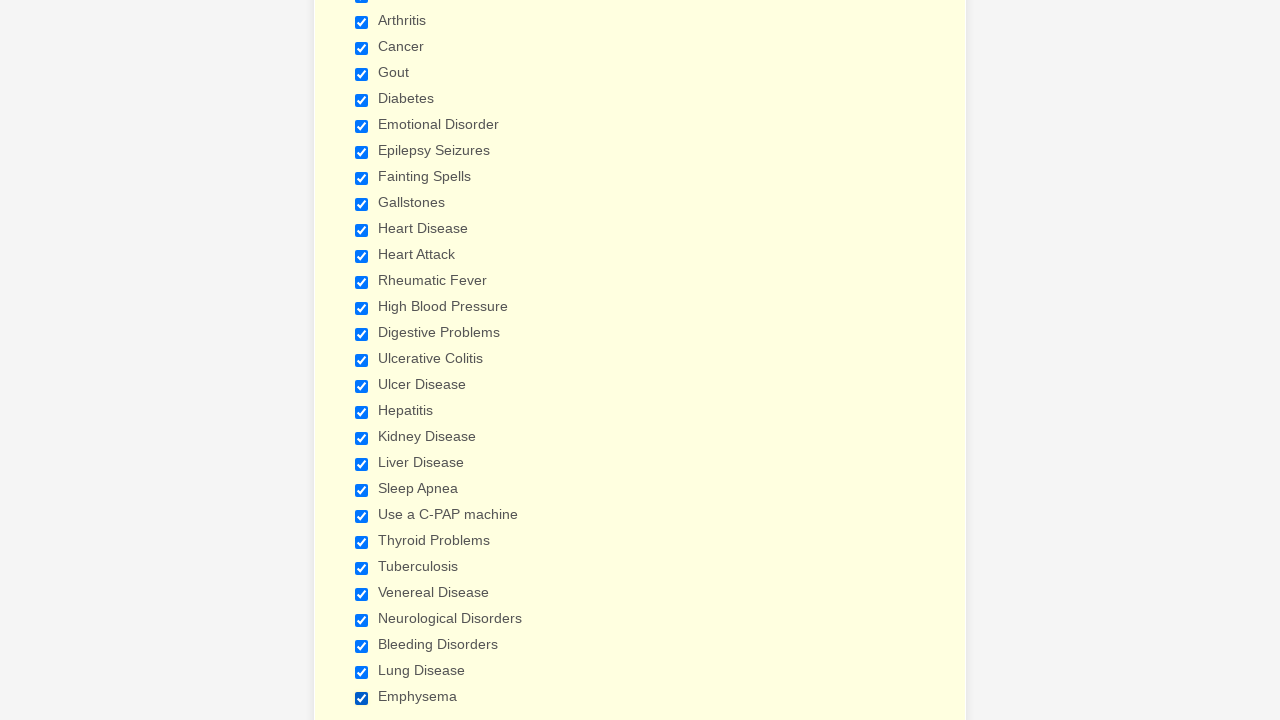

Verified checkbox 1 is selected
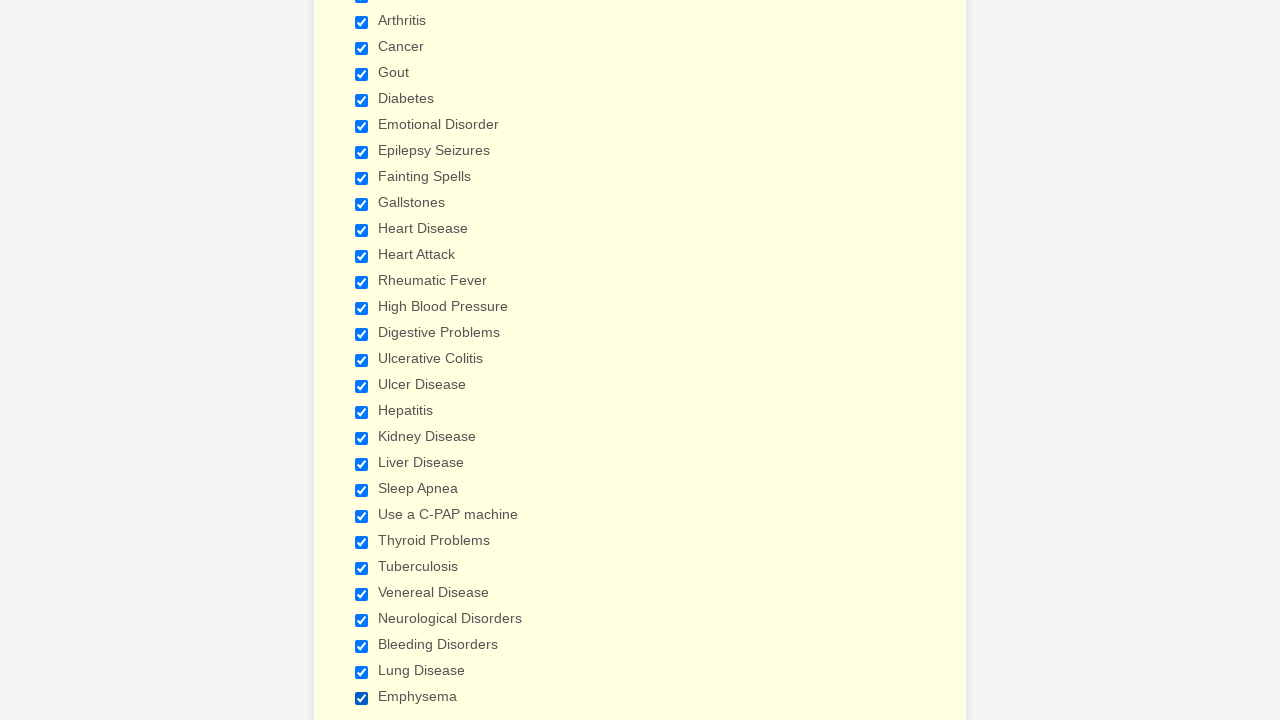

Verified checkbox 2 is selected
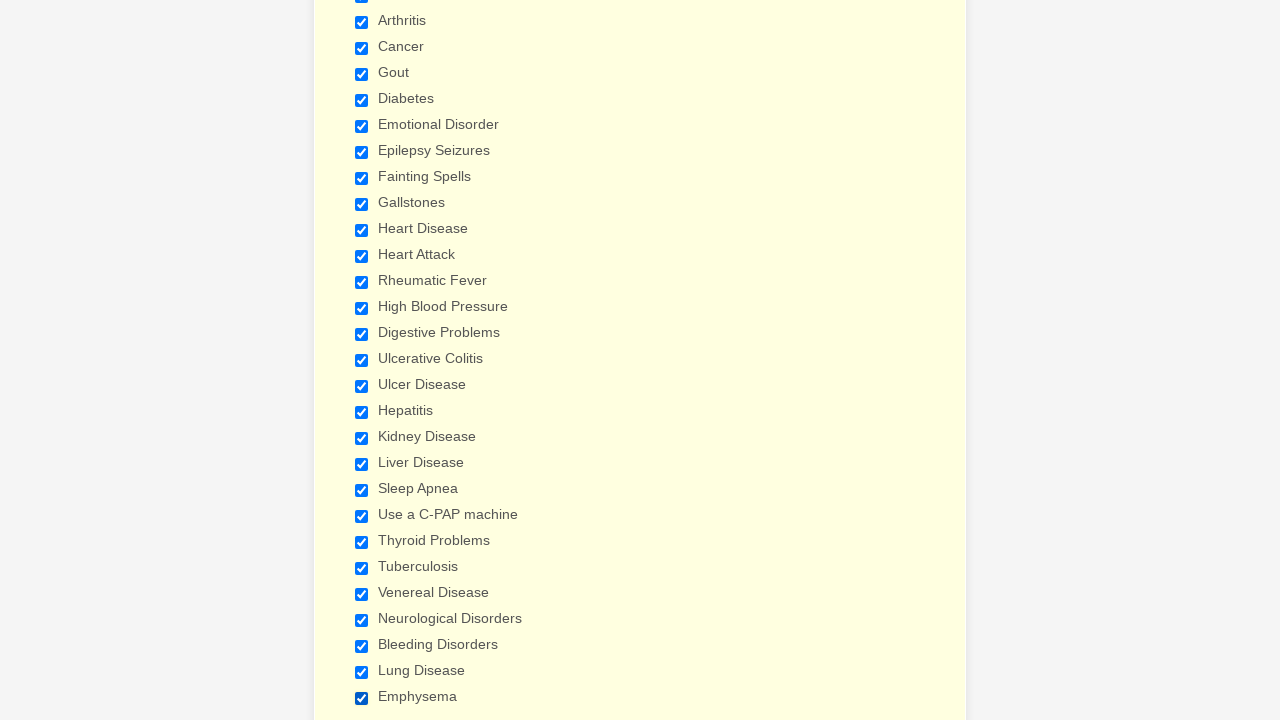

Verified checkbox 3 is selected
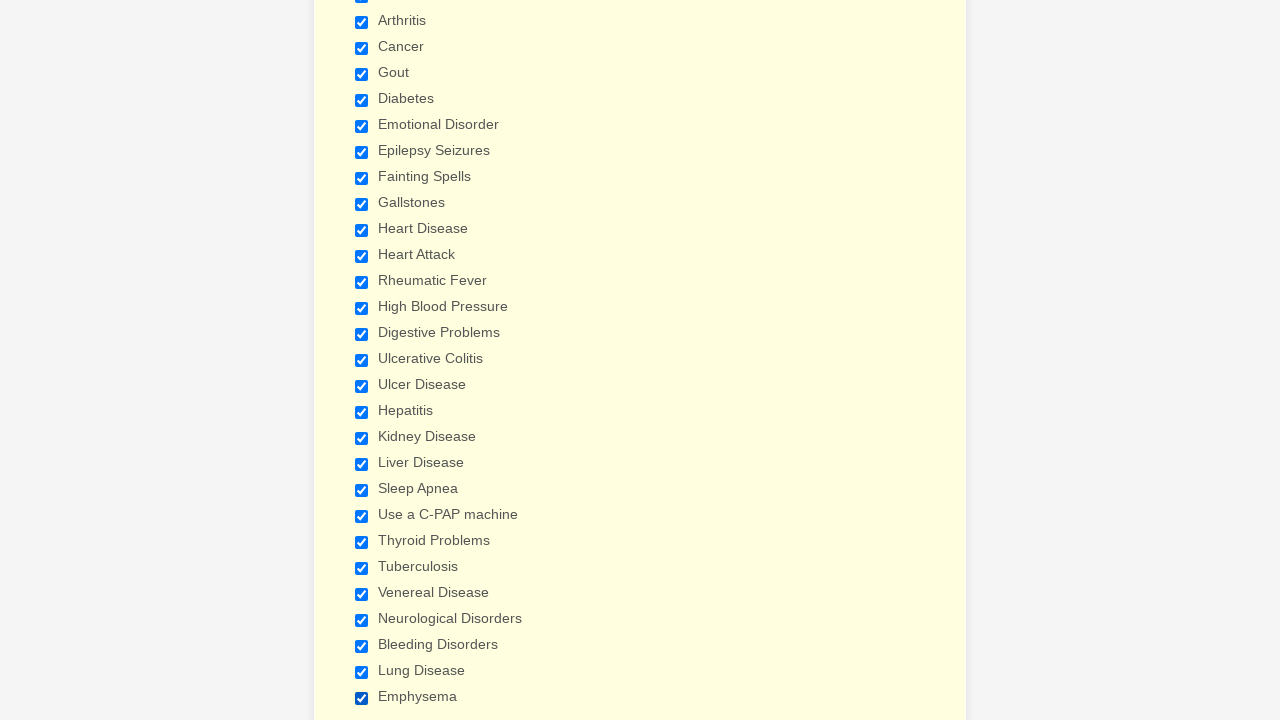

Verified checkbox 4 is selected
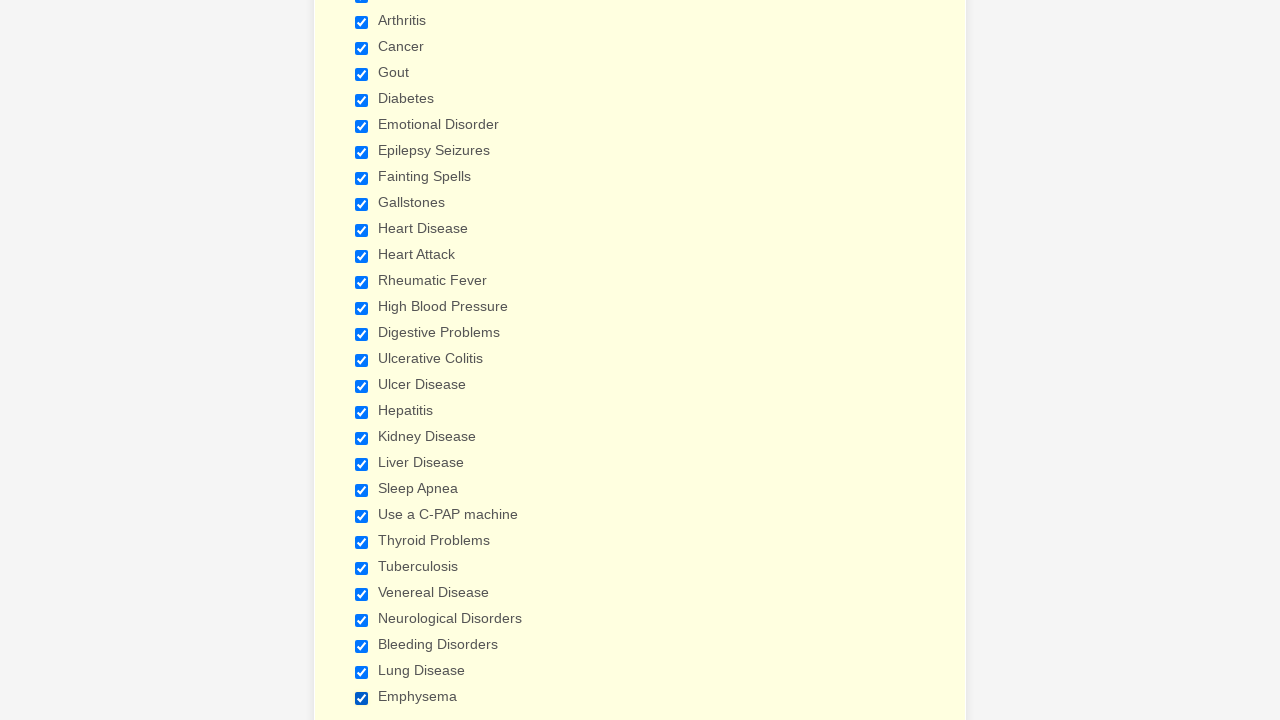

Verified checkbox 5 is selected
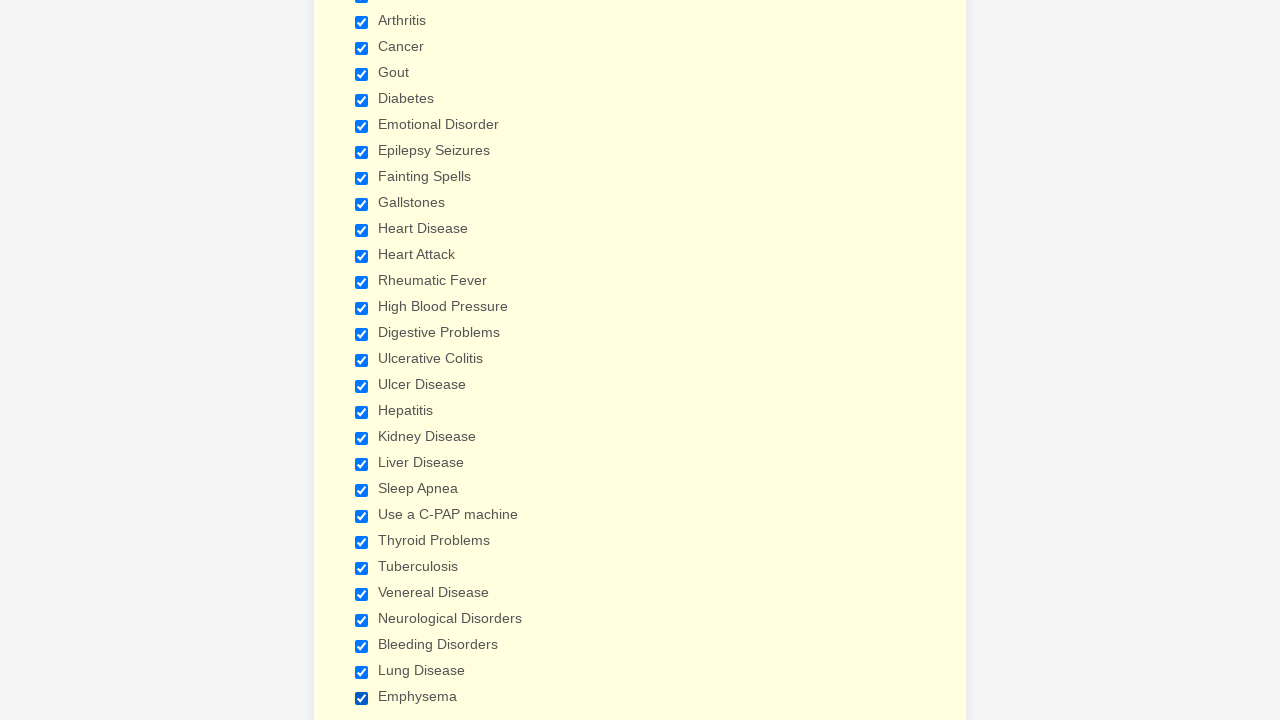

Verified checkbox 6 is selected
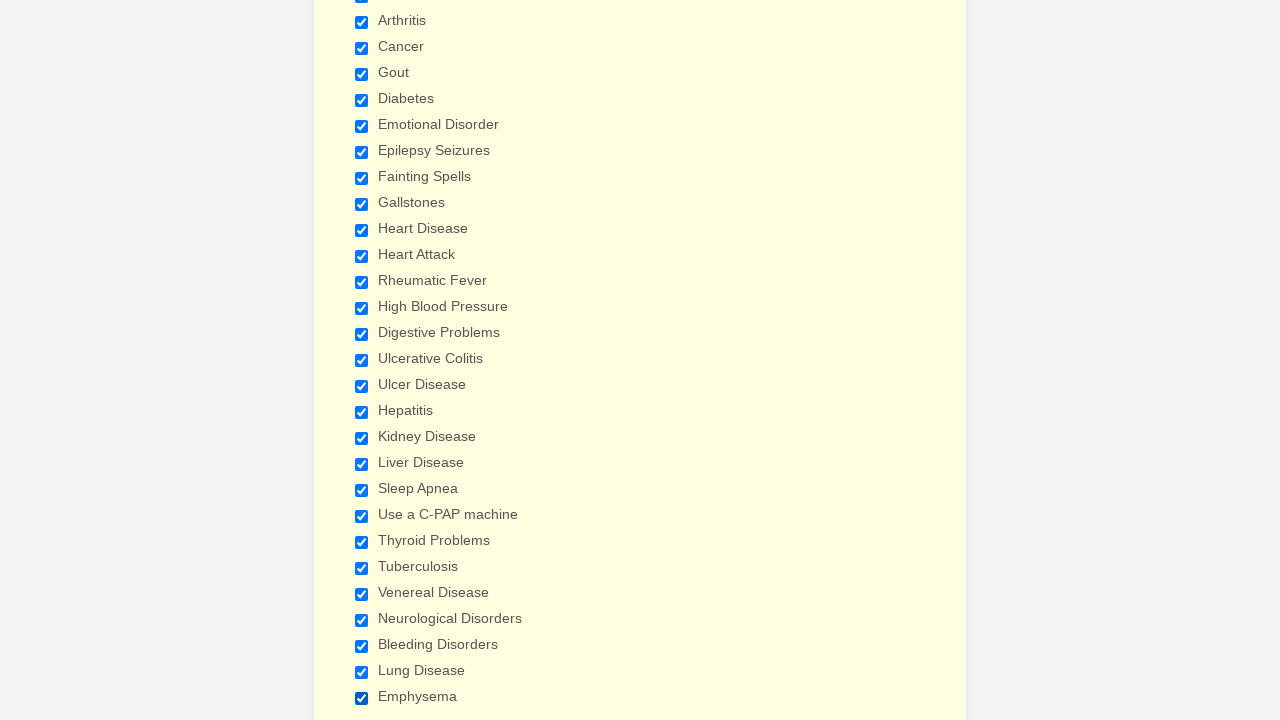

Verified checkbox 7 is selected
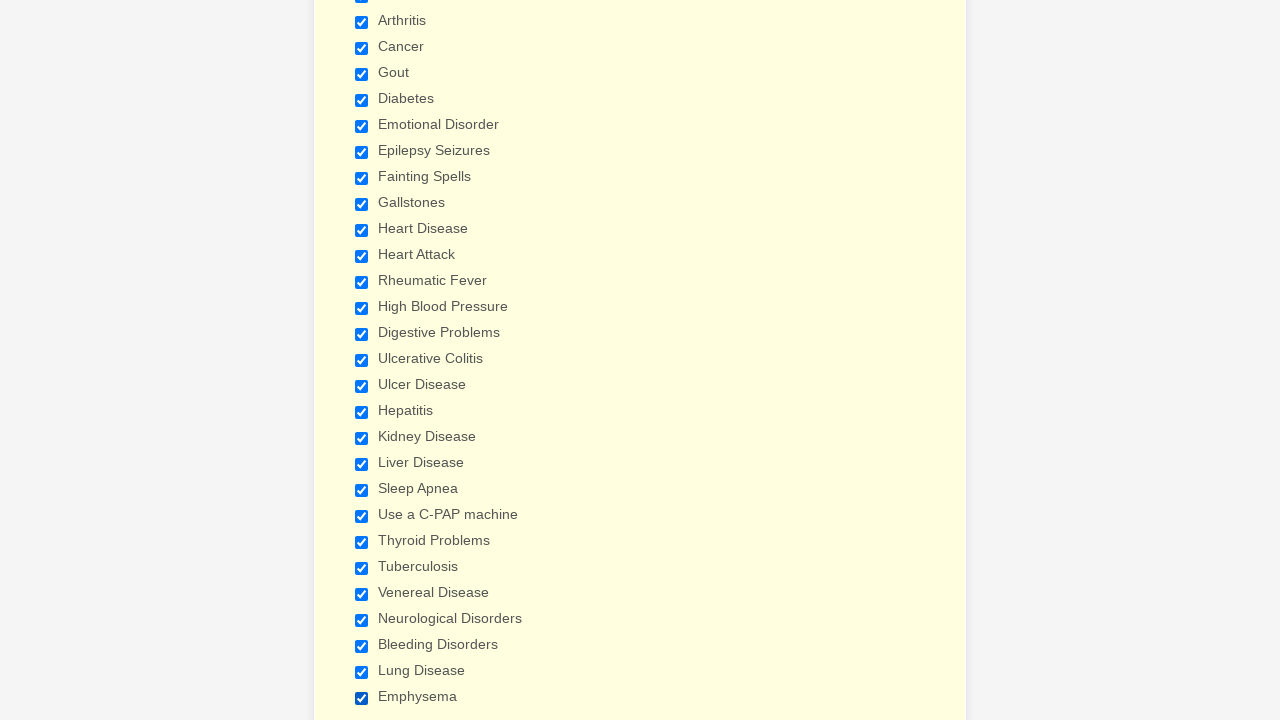

Verified checkbox 8 is selected
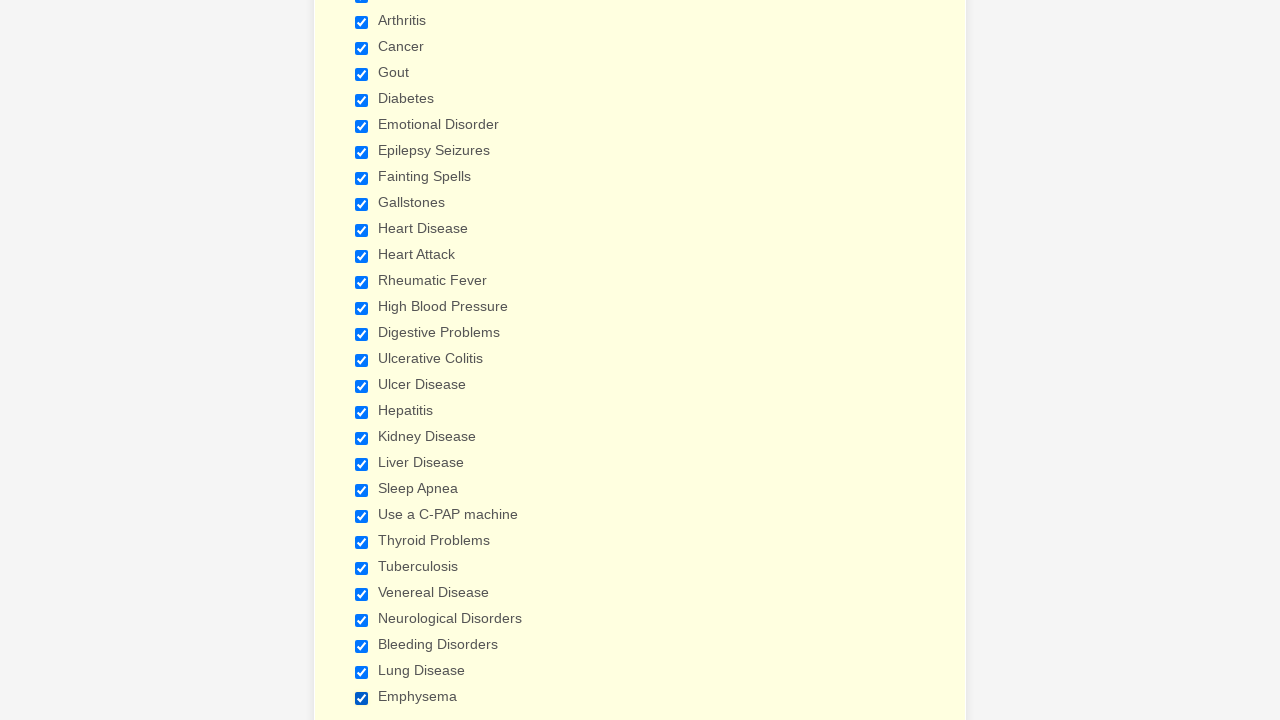

Verified checkbox 9 is selected
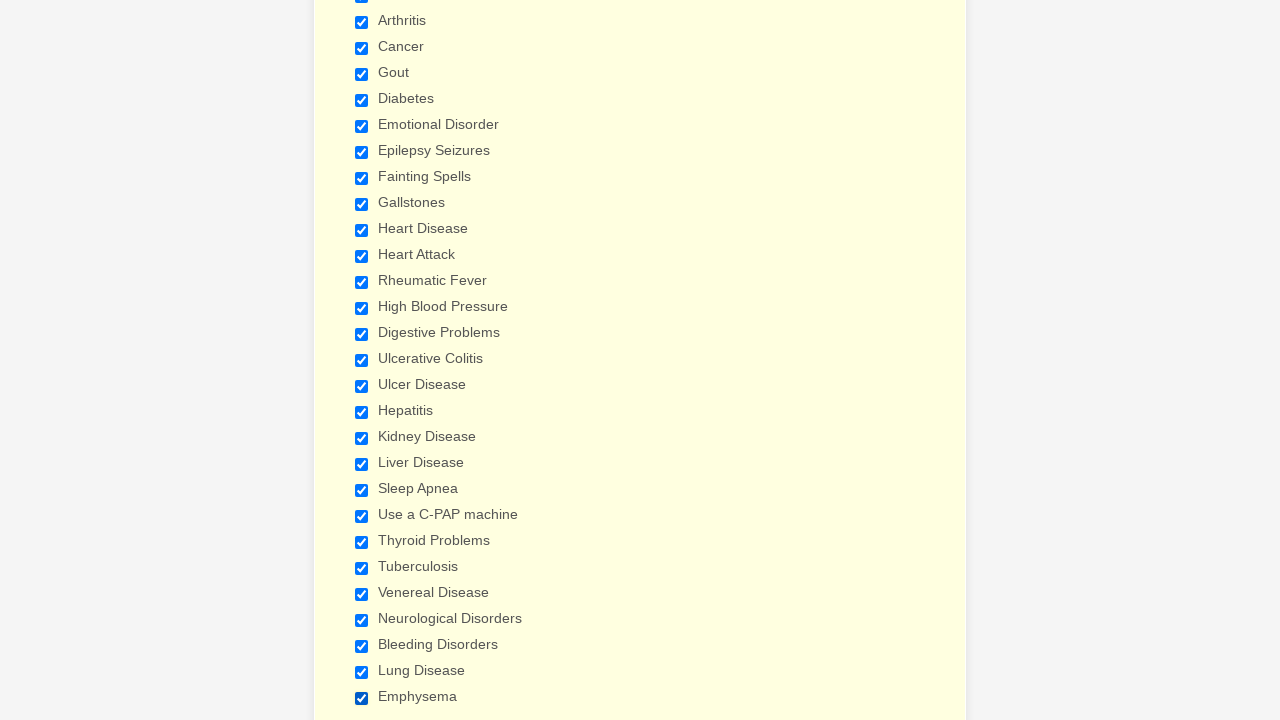

Verified checkbox 10 is selected
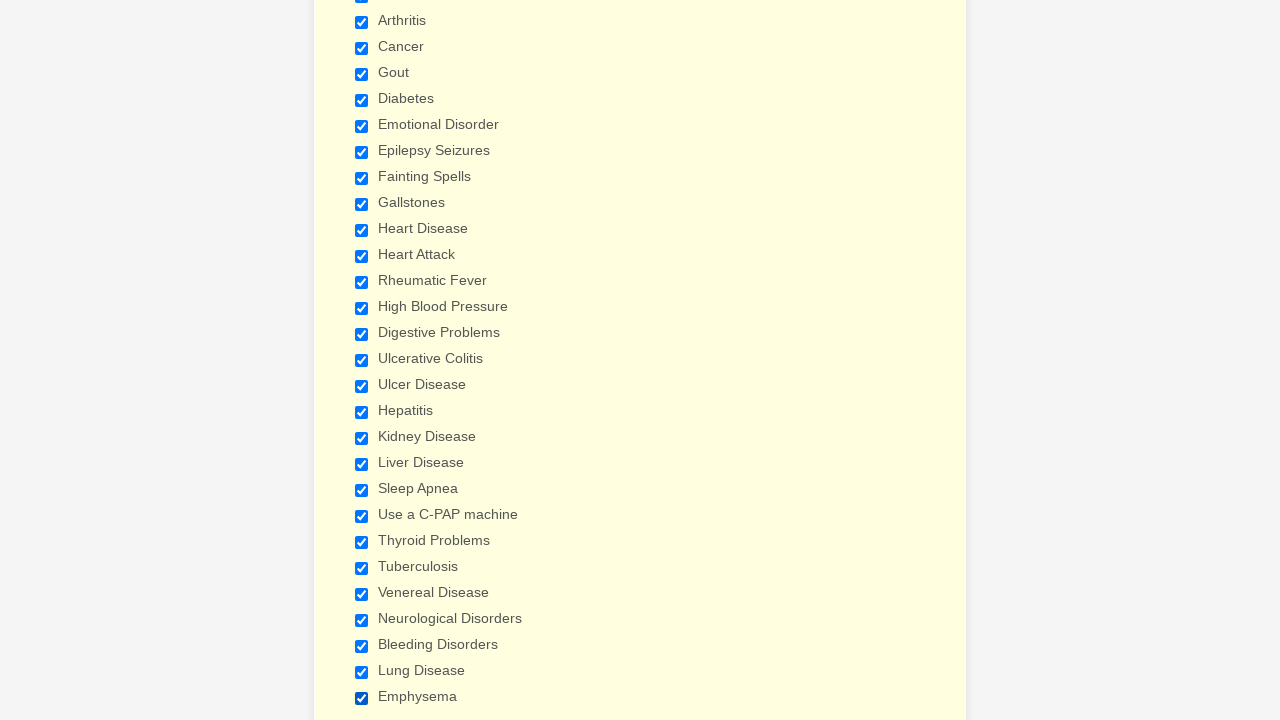

Verified checkbox 11 is selected
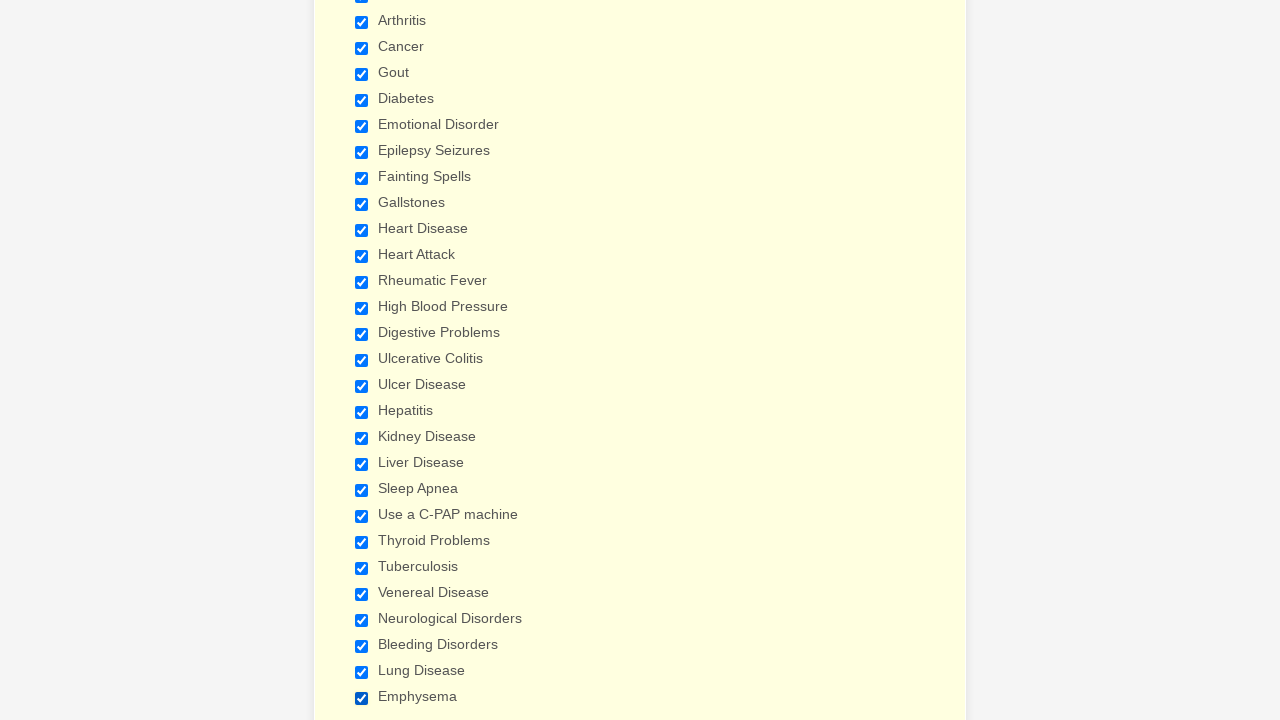

Verified checkbox 12 is selected
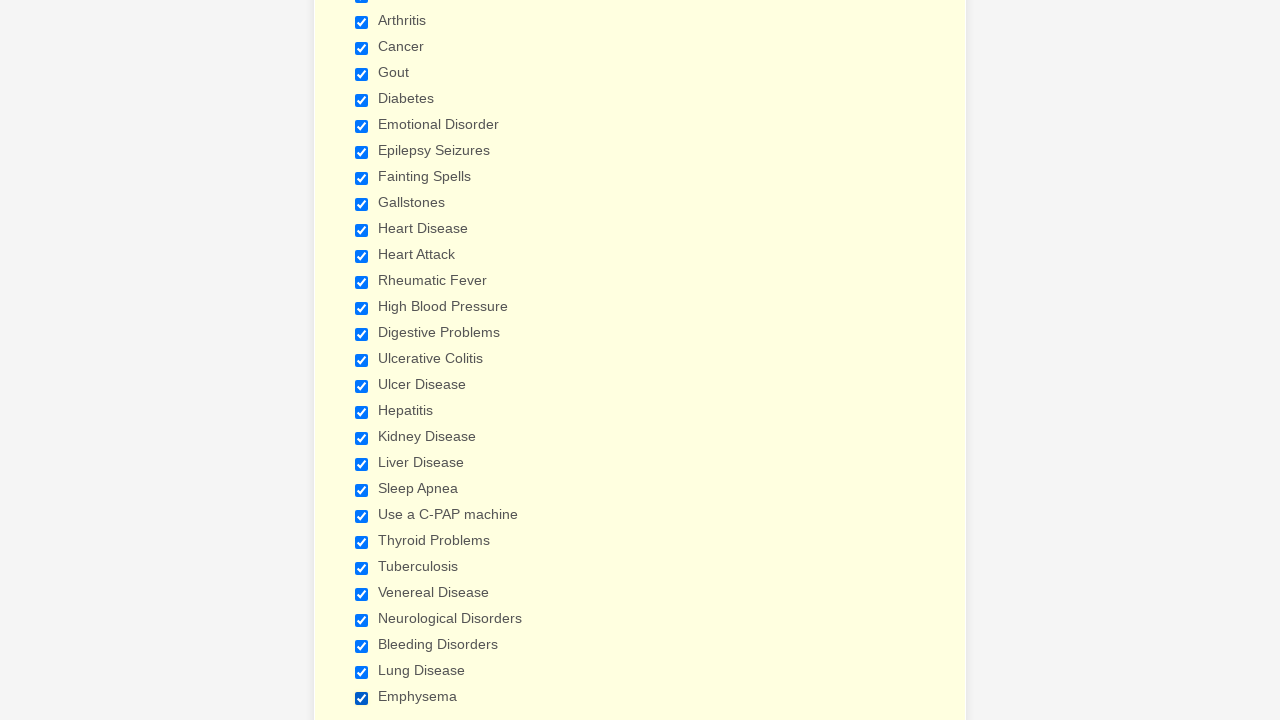

Verified checkbox 13 is selected
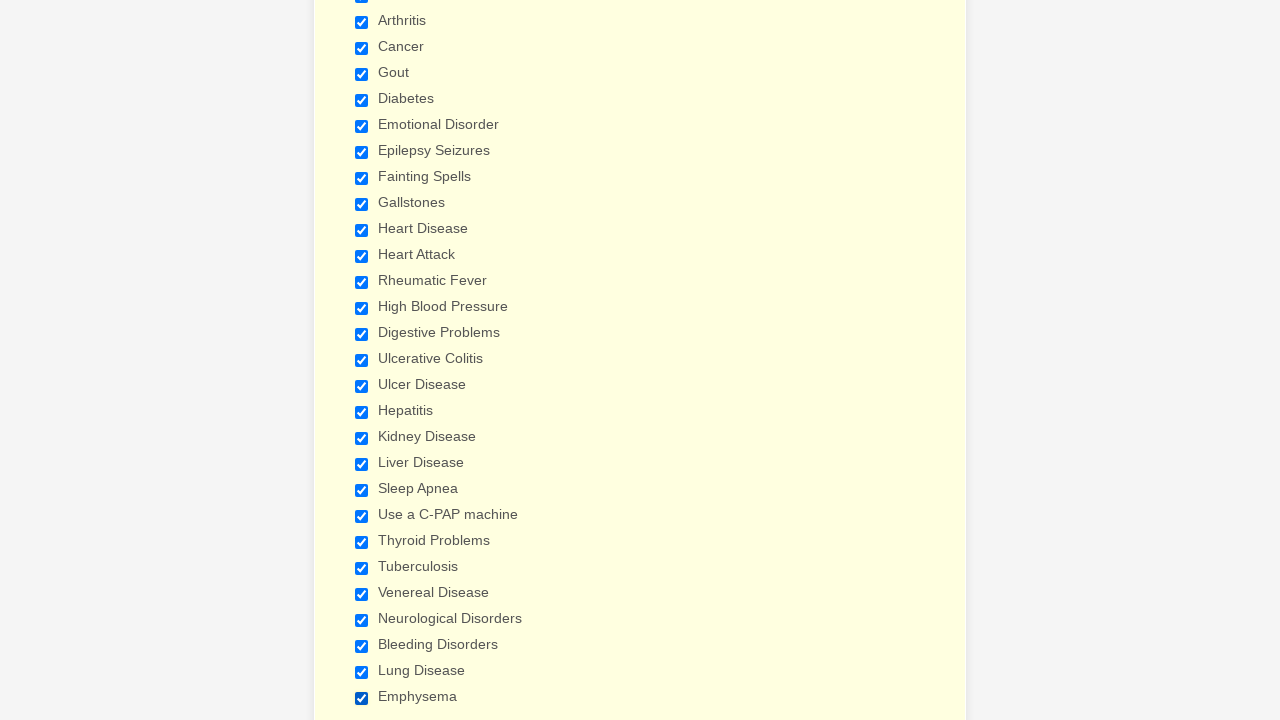

Verified checkbox 14 is selected
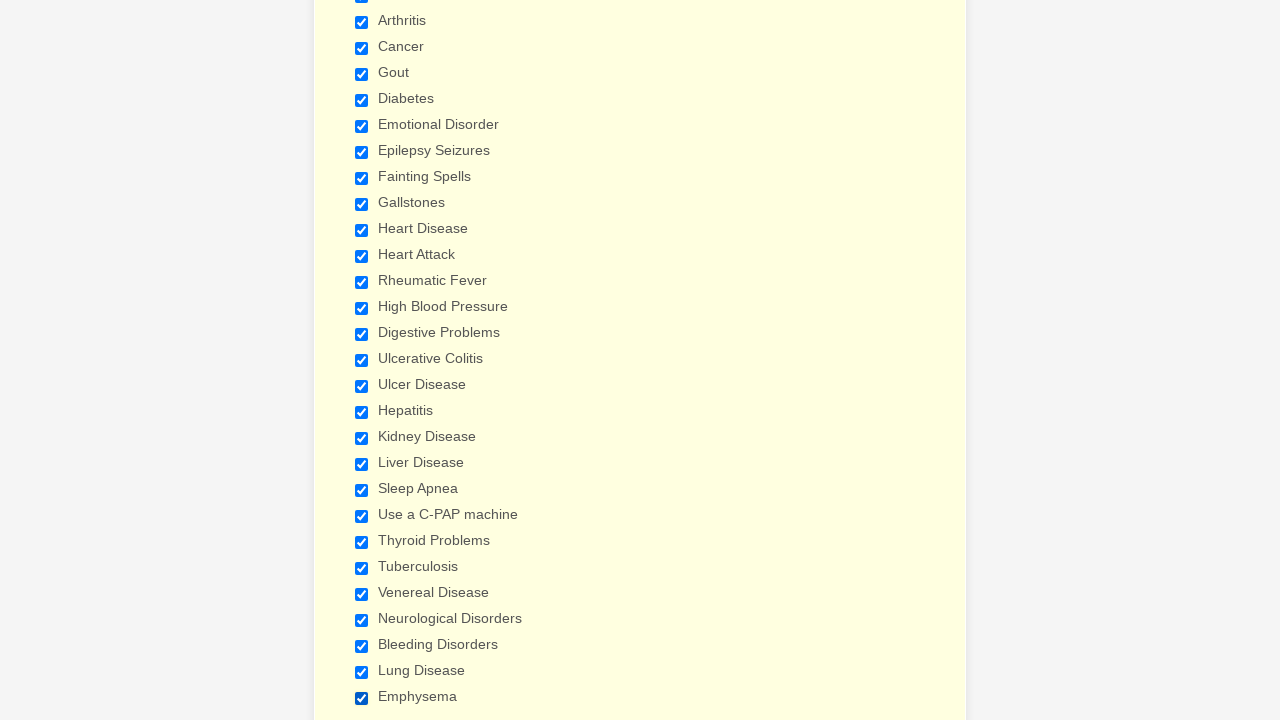

Verified checkbox 15 is selected
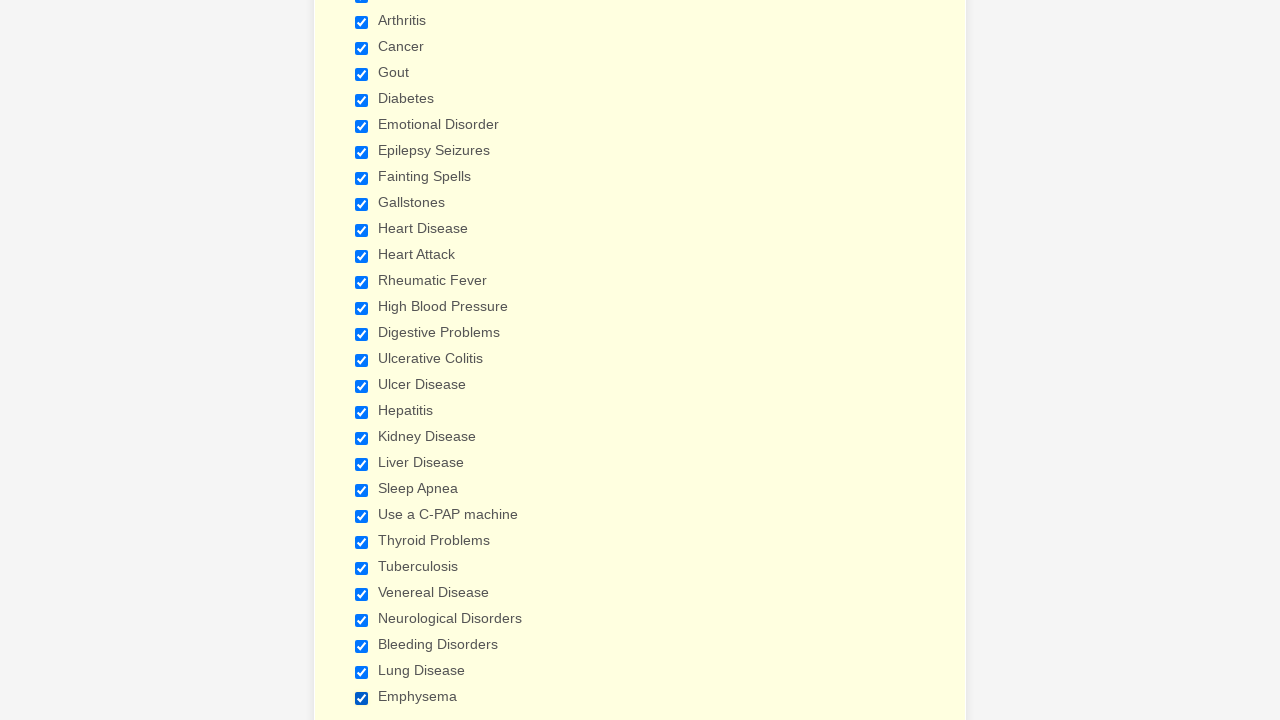

Verified checkbox 16 is selected
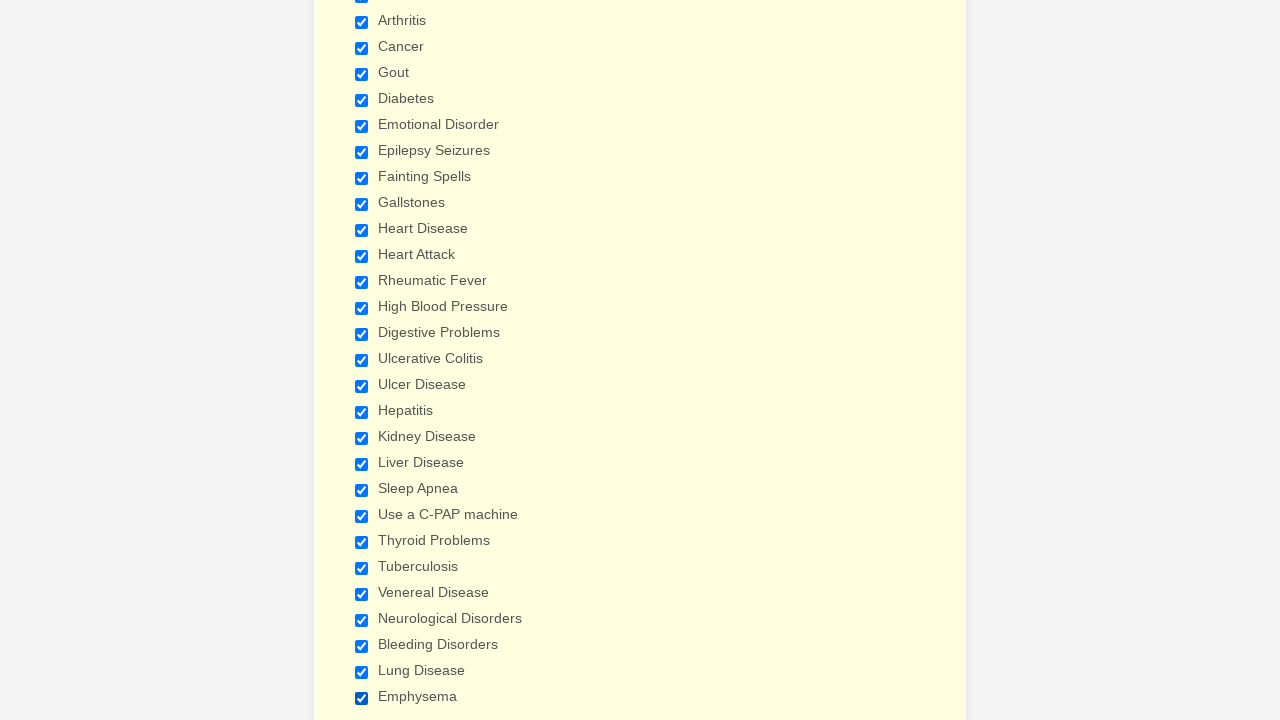

Verified checkbox 17 is selected
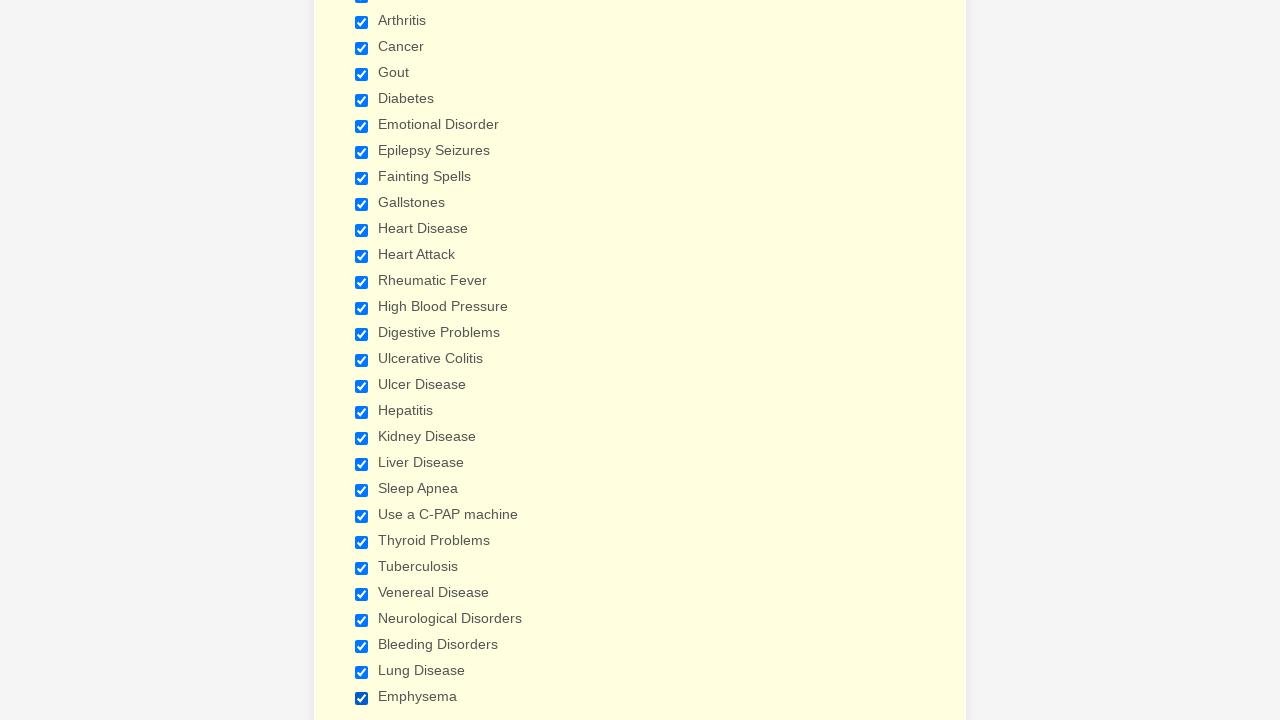

Verified checkbox 18 is selected
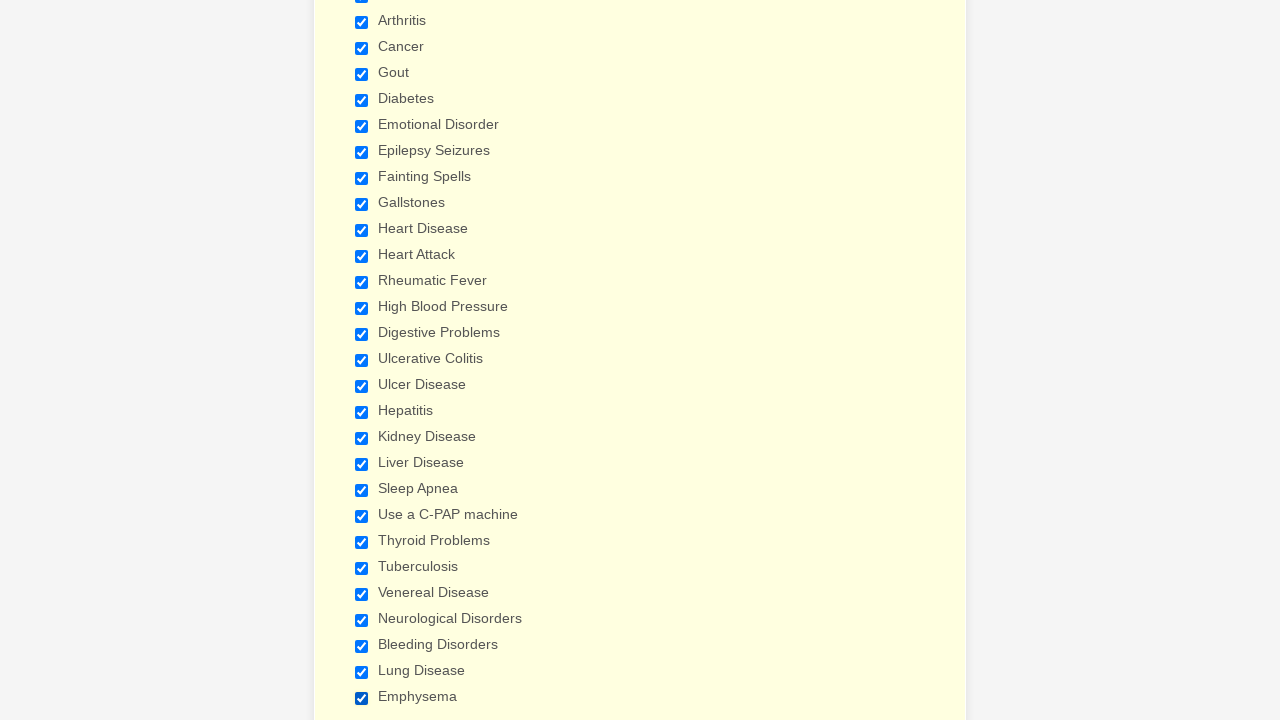

Verified checkbox 19 is selected
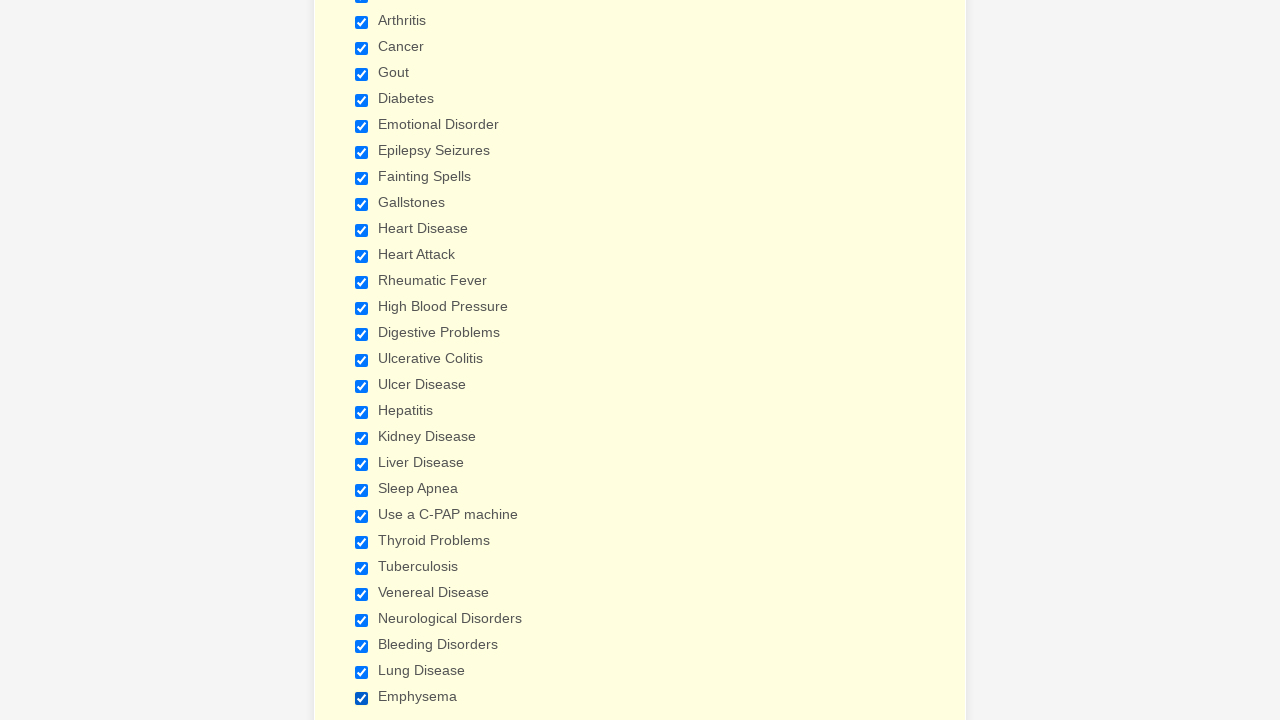

Verified checkbox 20 is selected
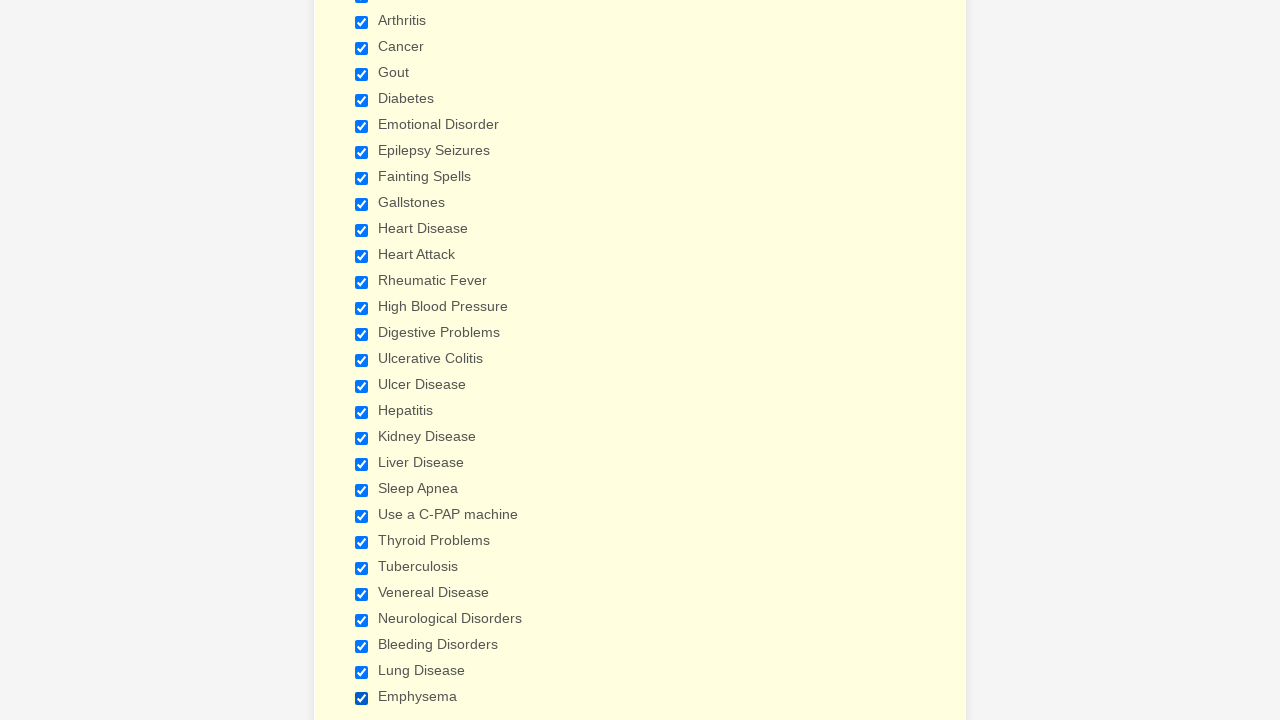

Verified checkbox 21 is selected
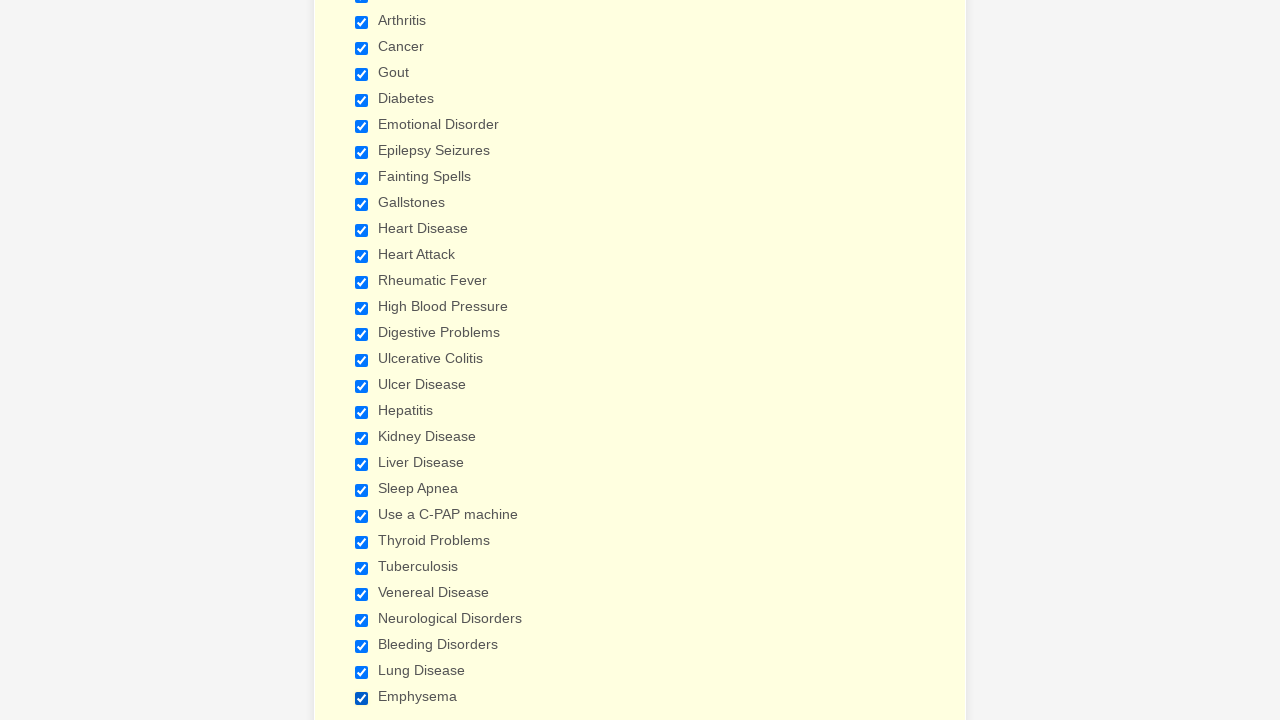

Verified checkbox 22 is selected
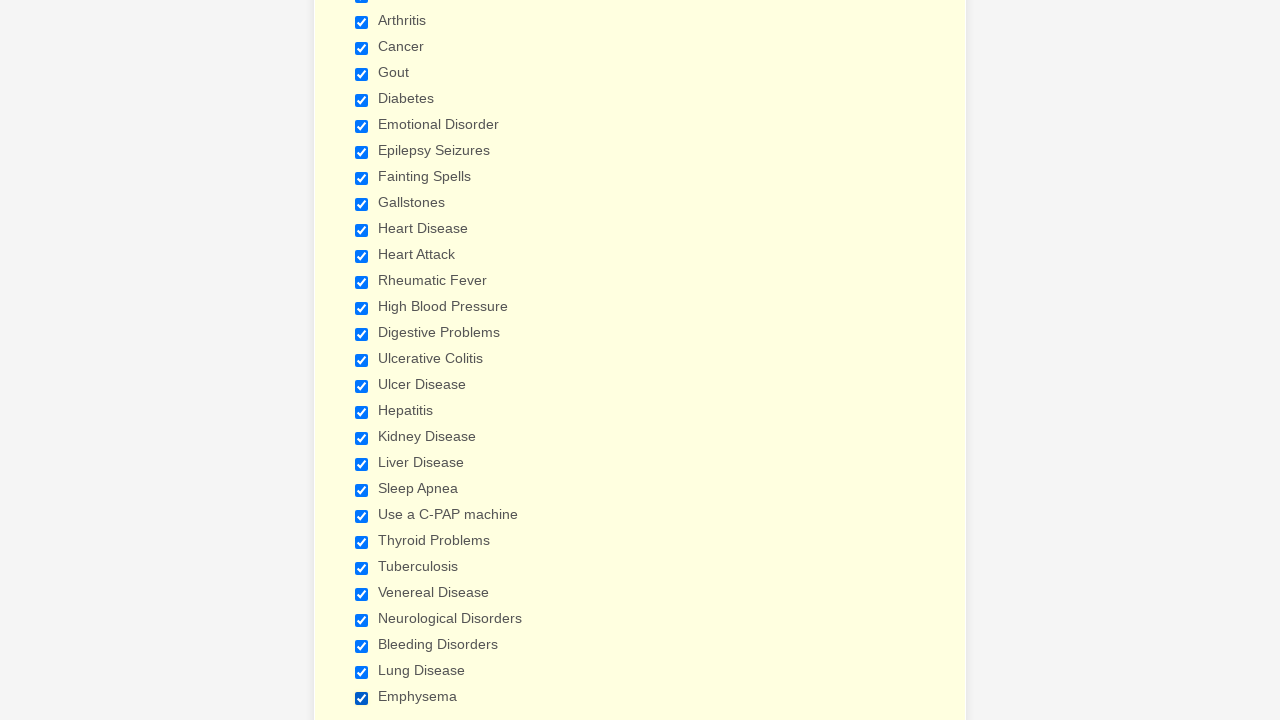

Verified checkbox 23 is selected
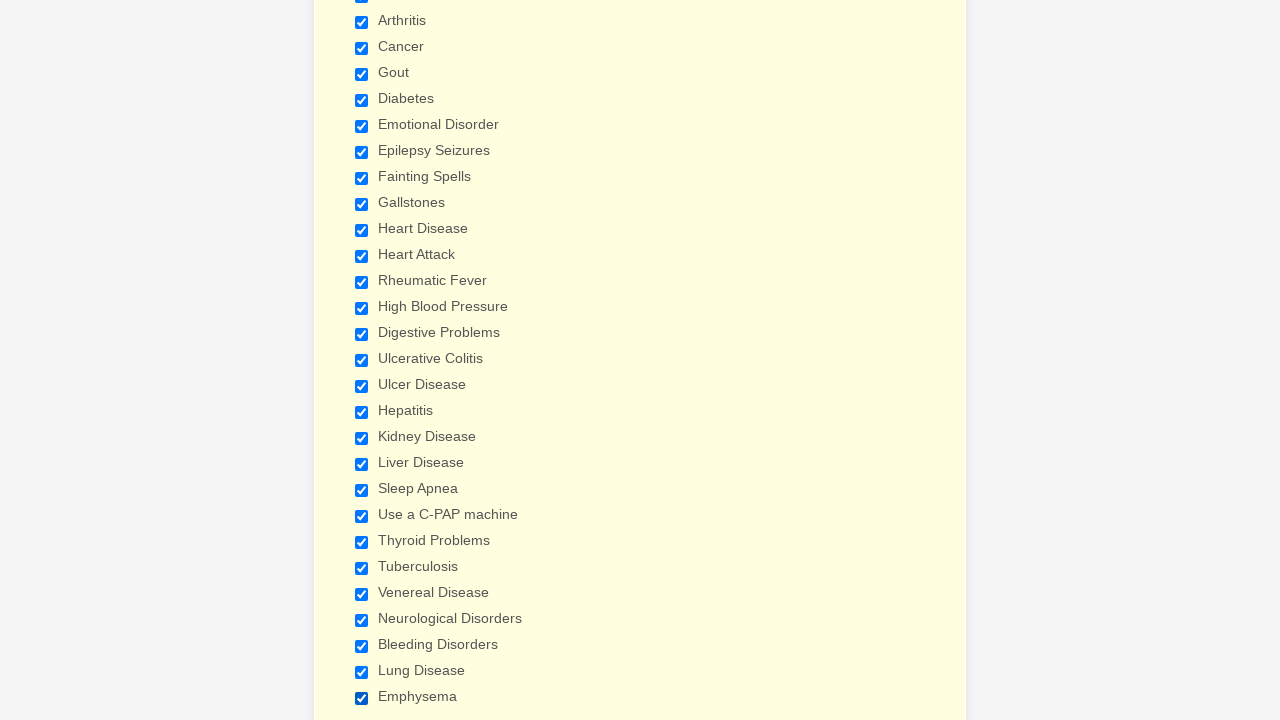

Verified checkbox 24 is selected
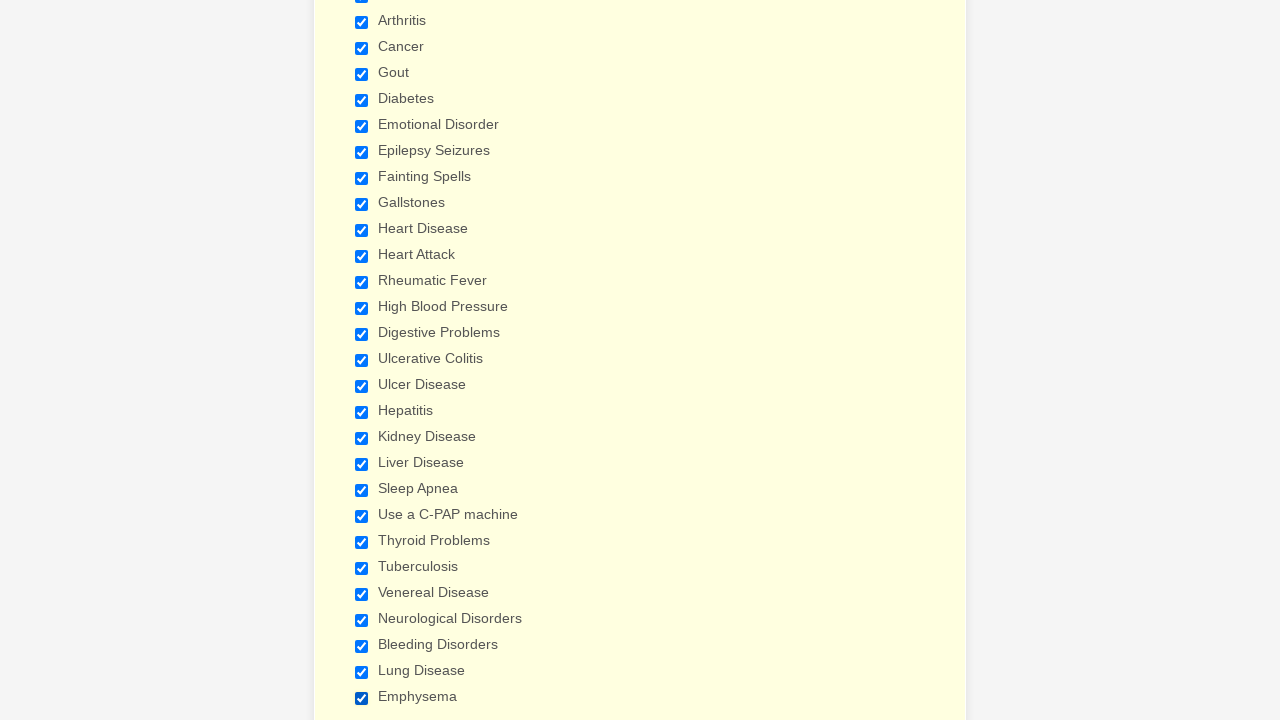

Verified checkbox 25 is selected
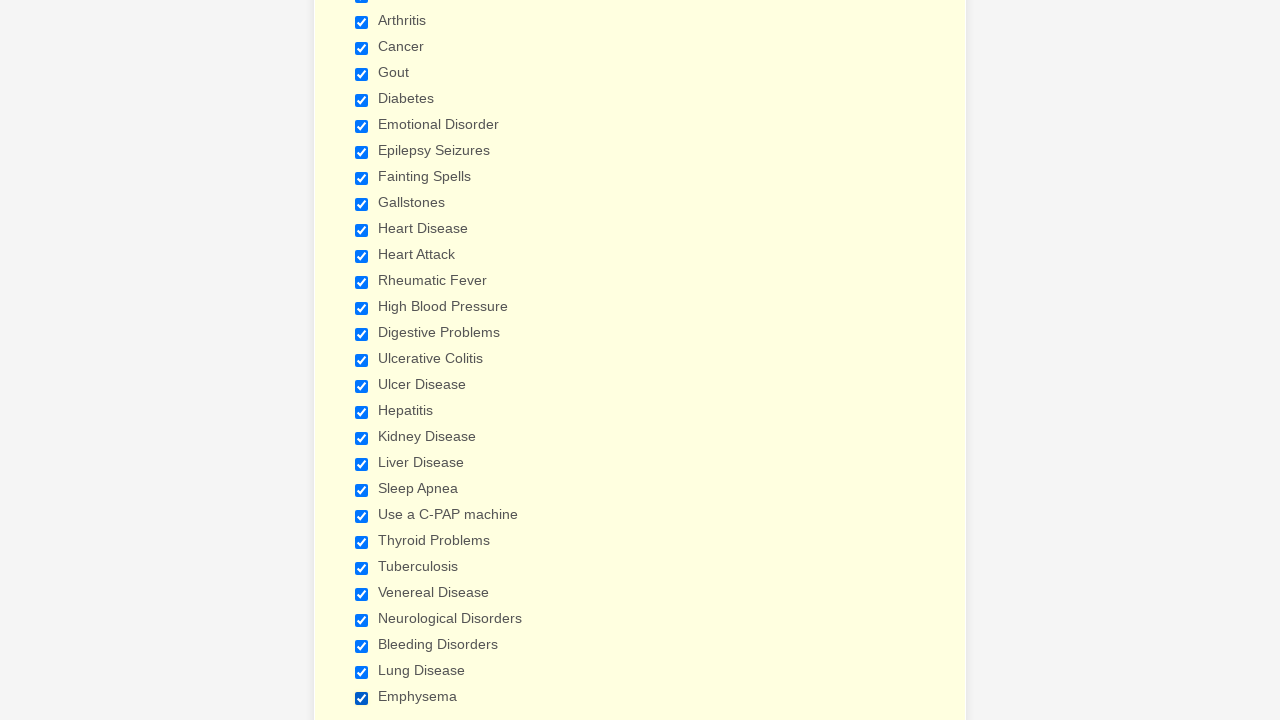

Verified checkbox 26 is selected
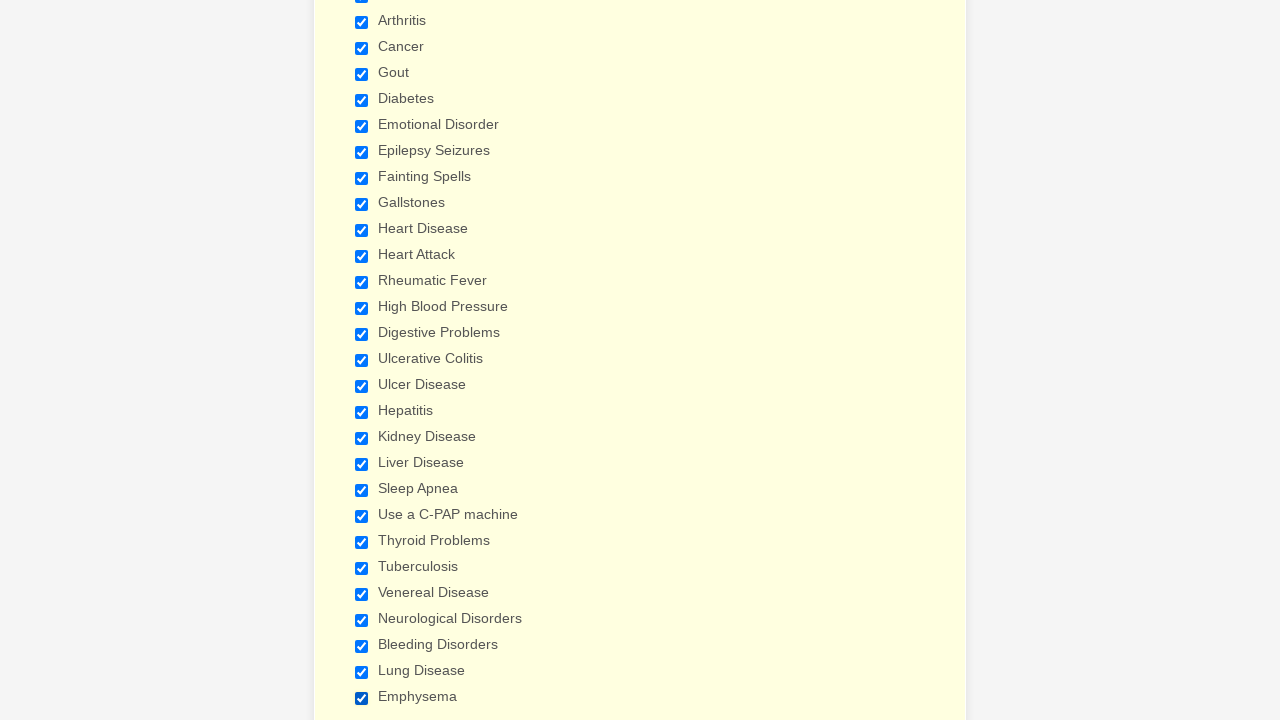

Verified checkbox 27 is selected
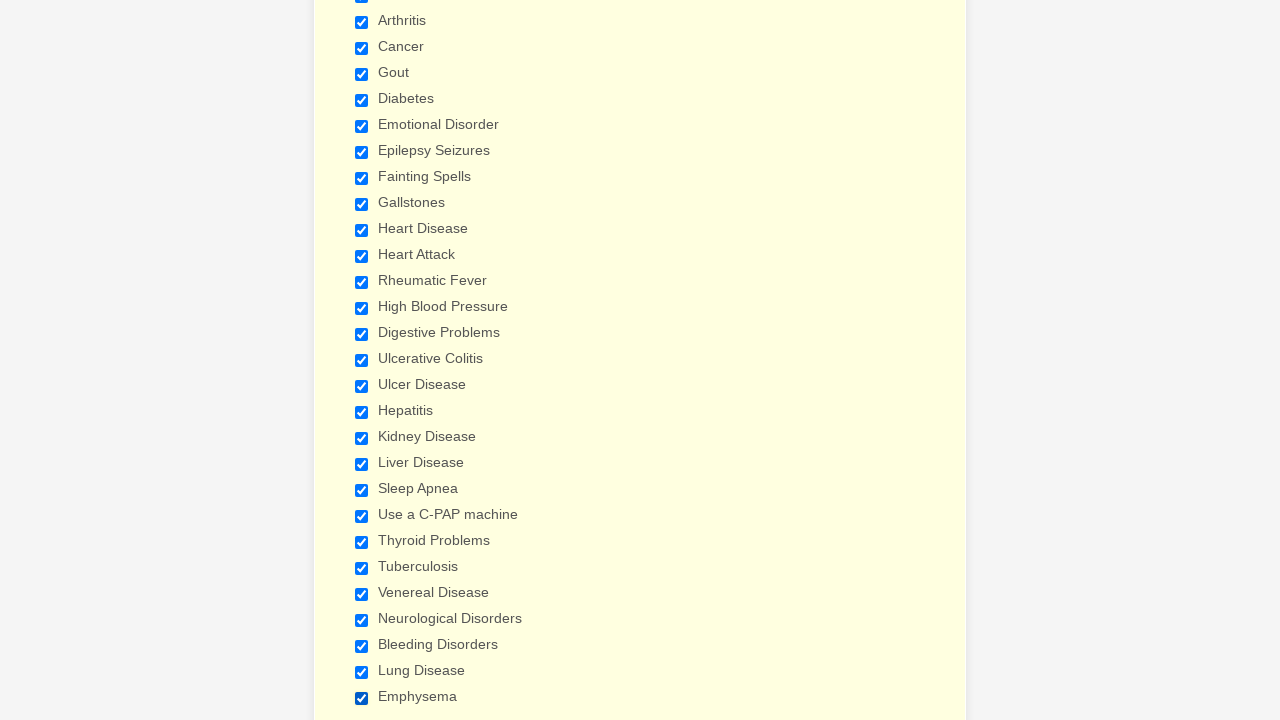

Verified checkbox 28 is selected
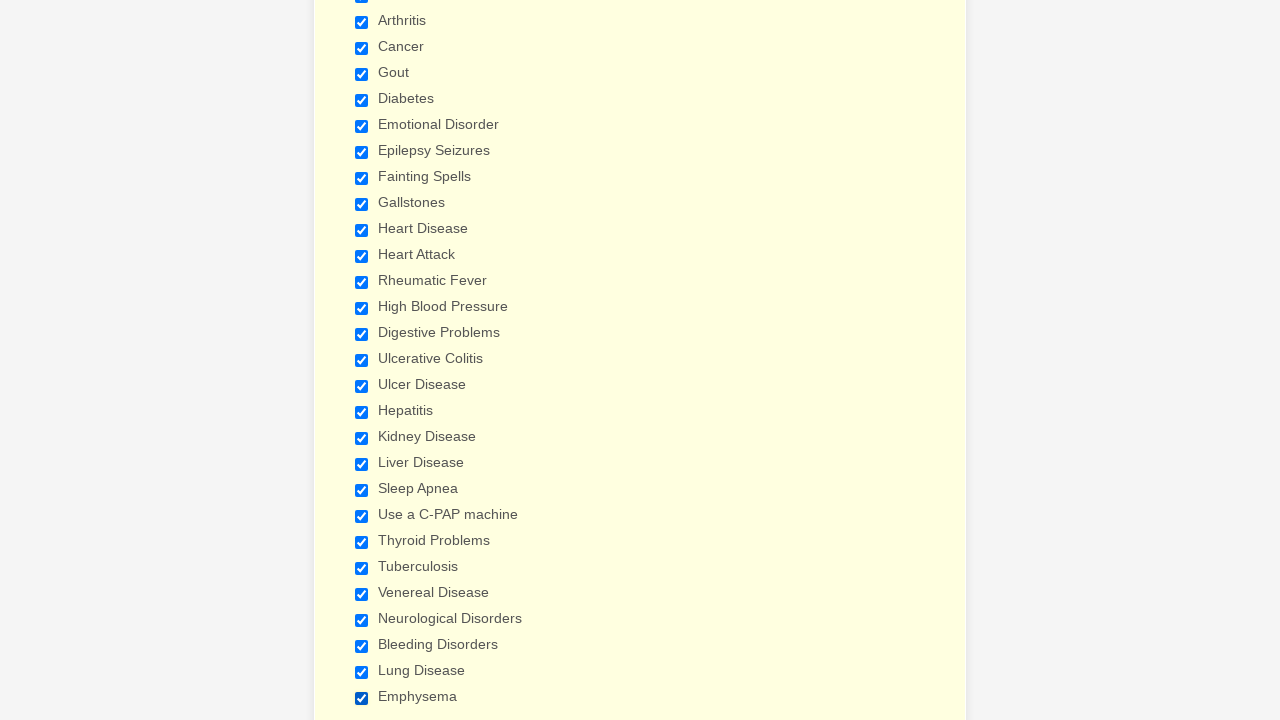

Clicked checkbox 0 to deselect it at (362, 360) on input[type='checkbox'] >> nth=0
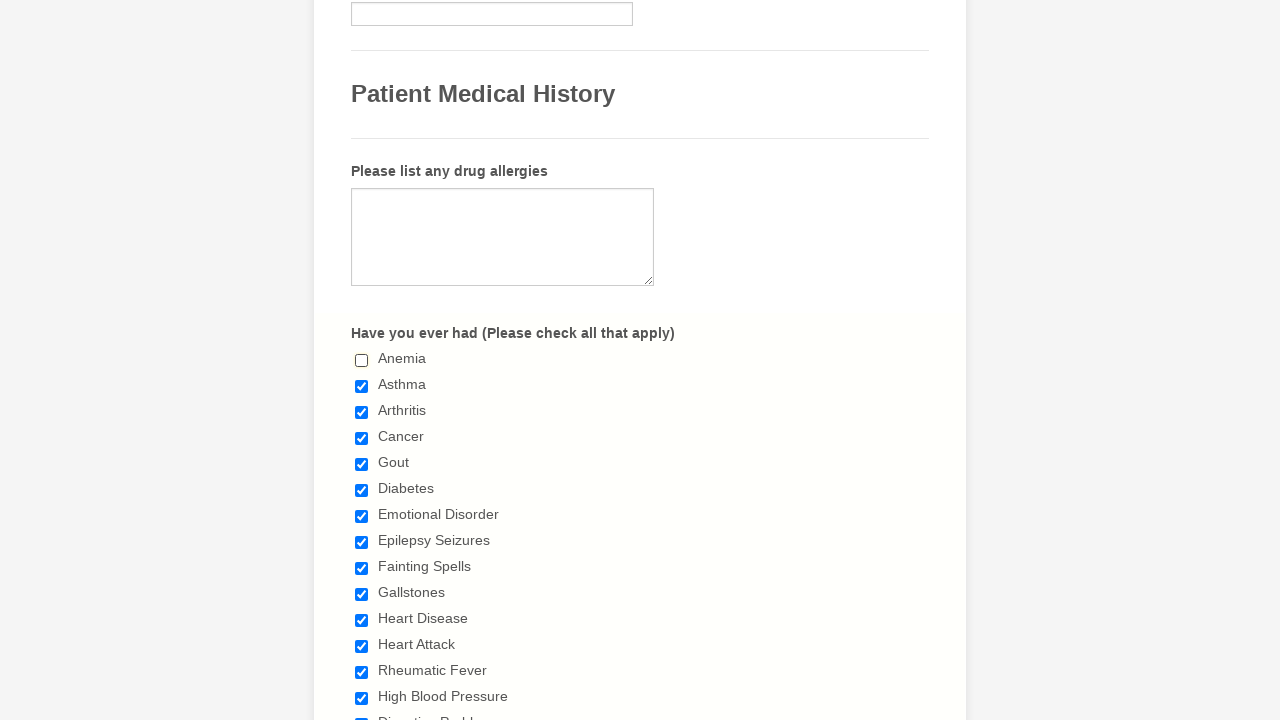

Waited 500ms after clicking checkbox 0
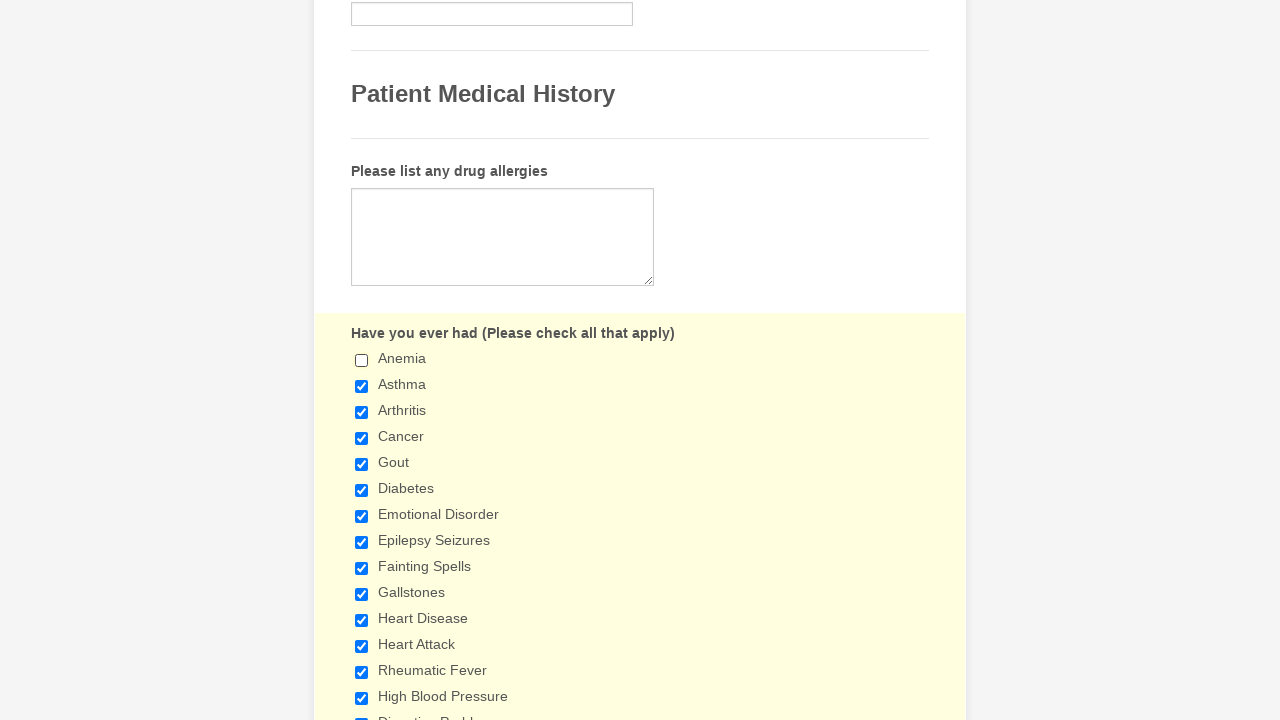

Clicked checkbox 1 to deselect it at (362, 386) on input[type='checkbox'] >> nth=1
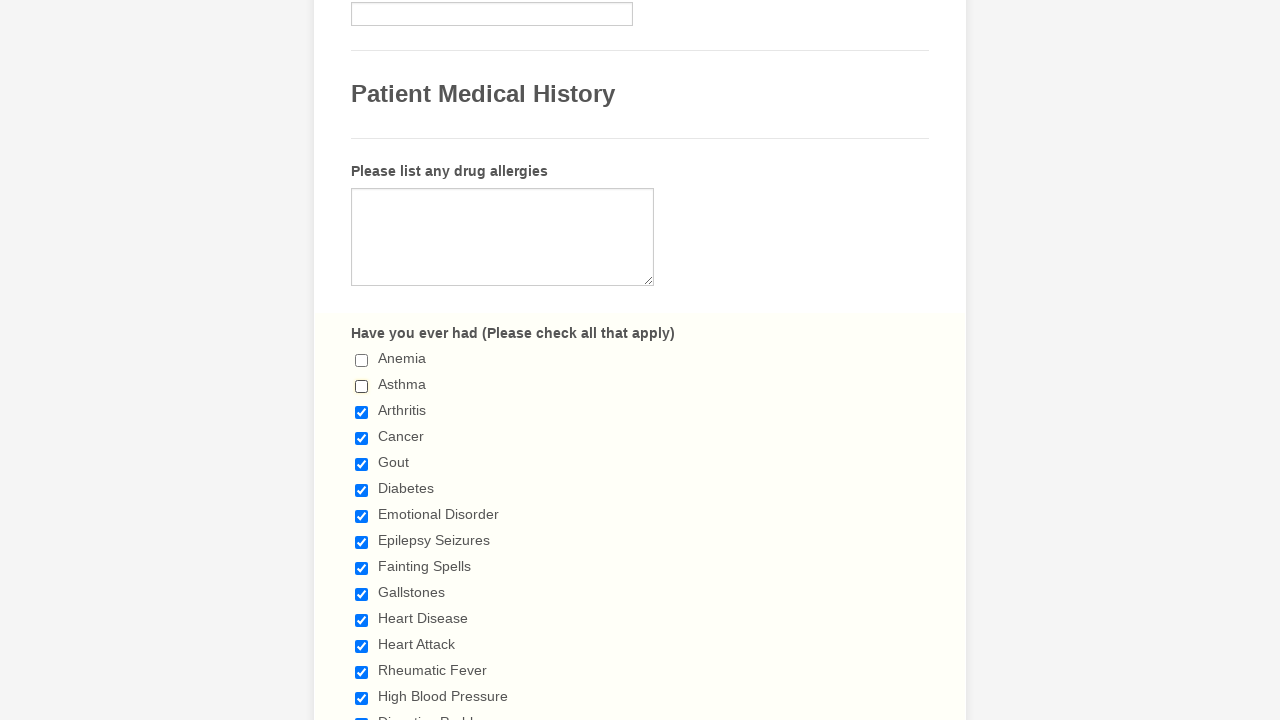

Waited 500ms after clicking checkbox 1
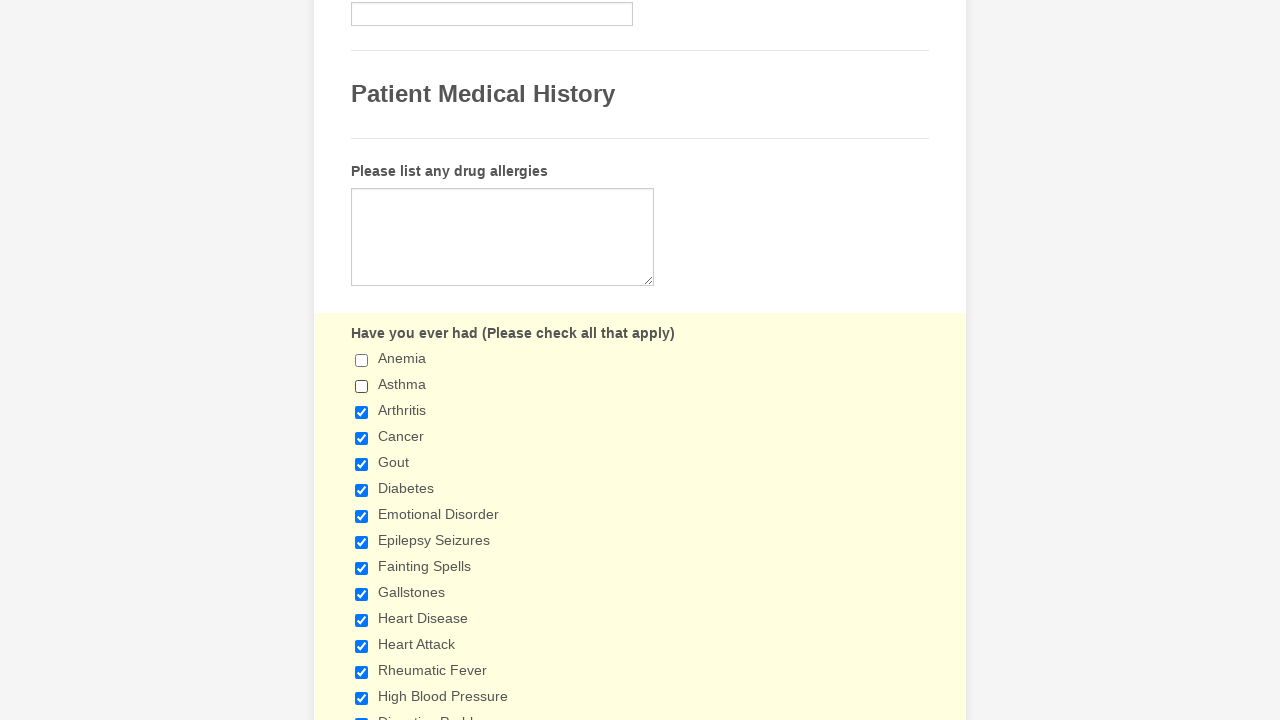

Clicked checkbox 2 to deselect it at (362, 412) on input[type='checkbox'] >> nth=2
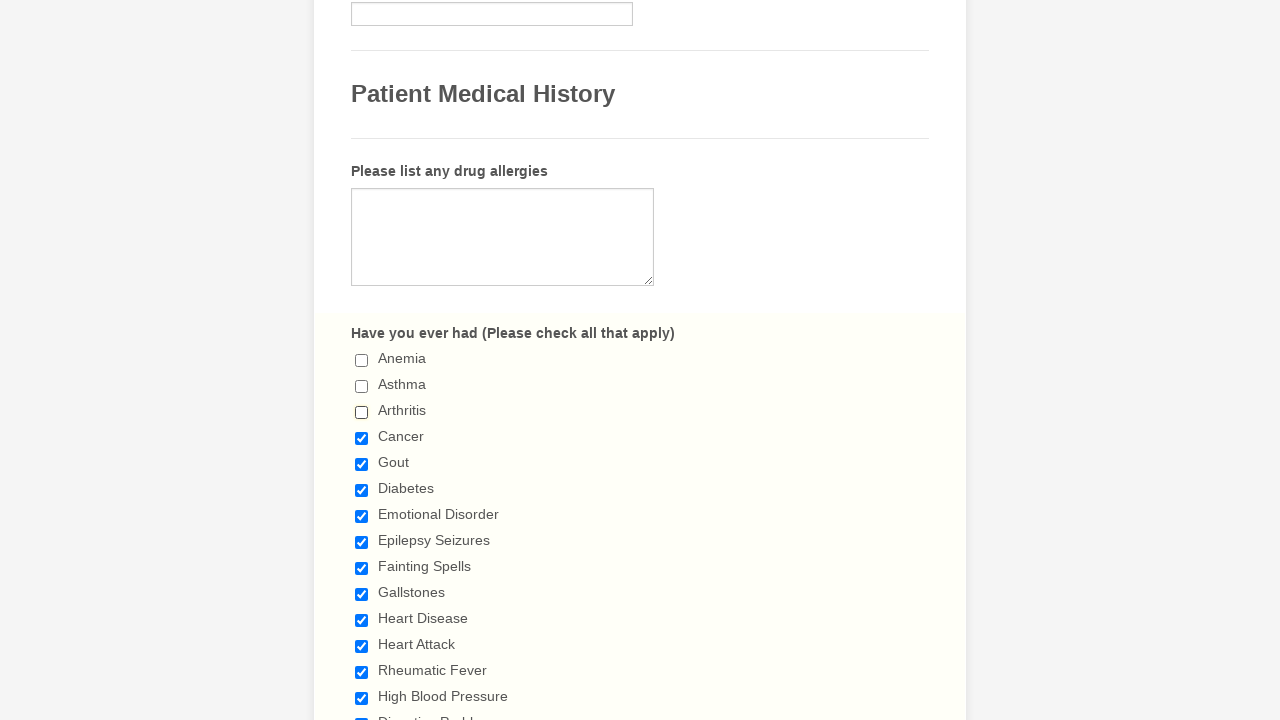

Waited 500ms after clicking checkbox 2
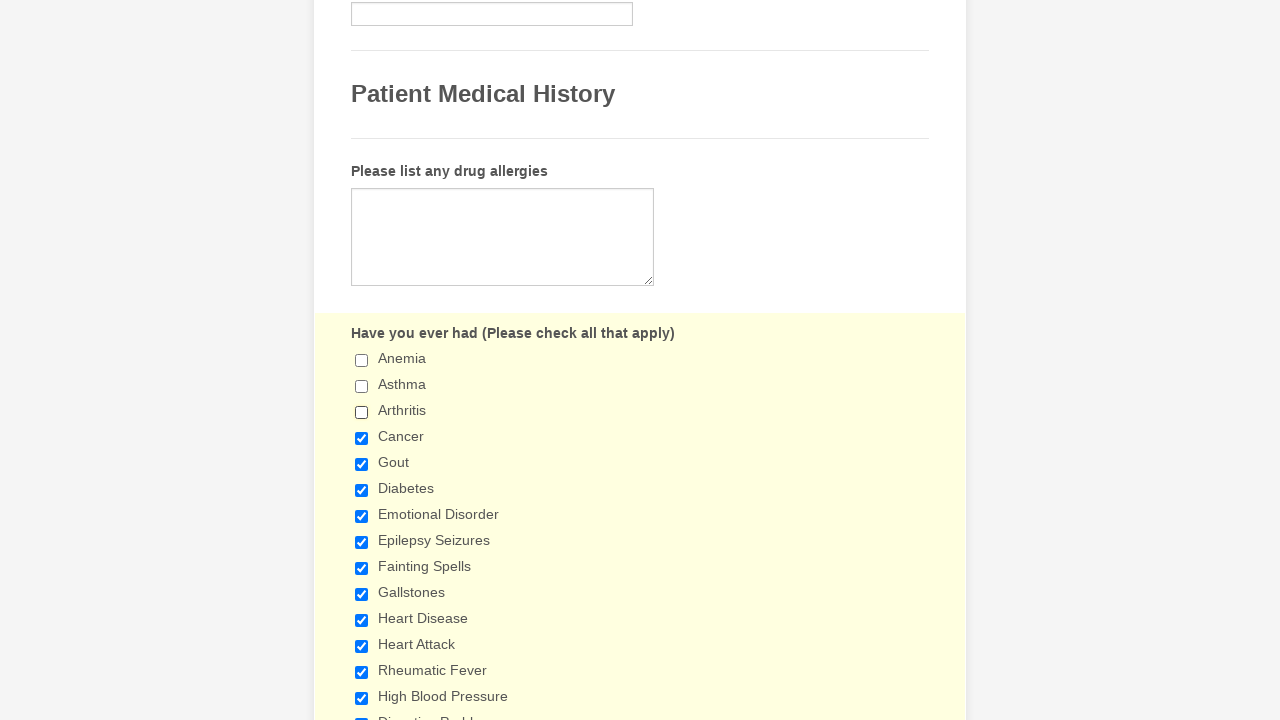

Clicked checkbox 3 to deselect it at (362, 438) on input[type='checkbox'] >> nth=3
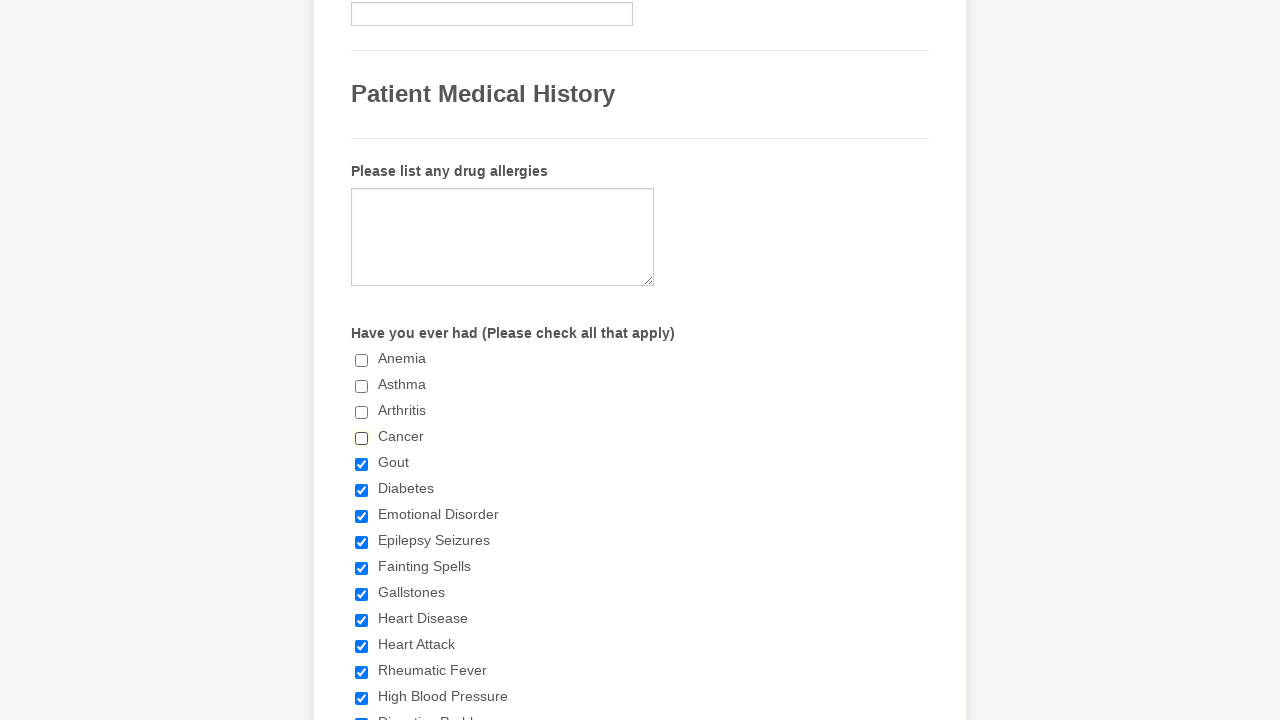

Waited 500ms after clicking checkbox 3
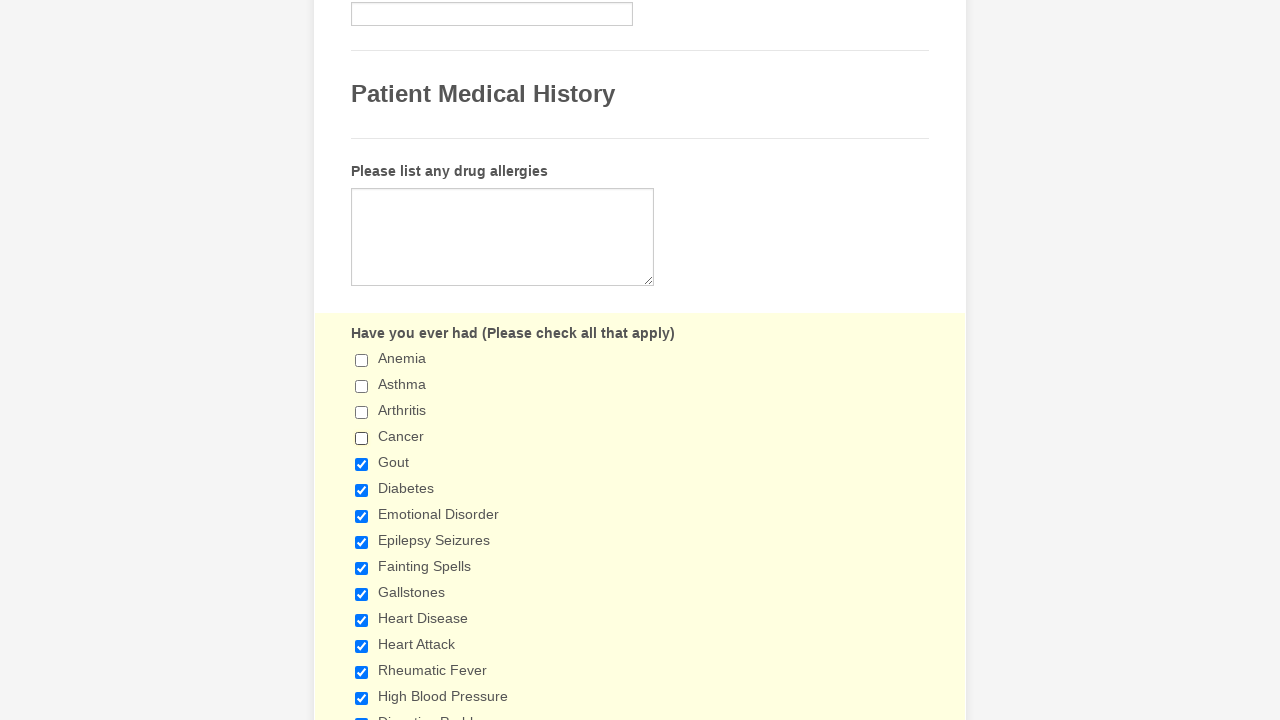

Clicked checkbox 4 to deselect it at (362, 464) on input[type='checkbox'] >> nth=4
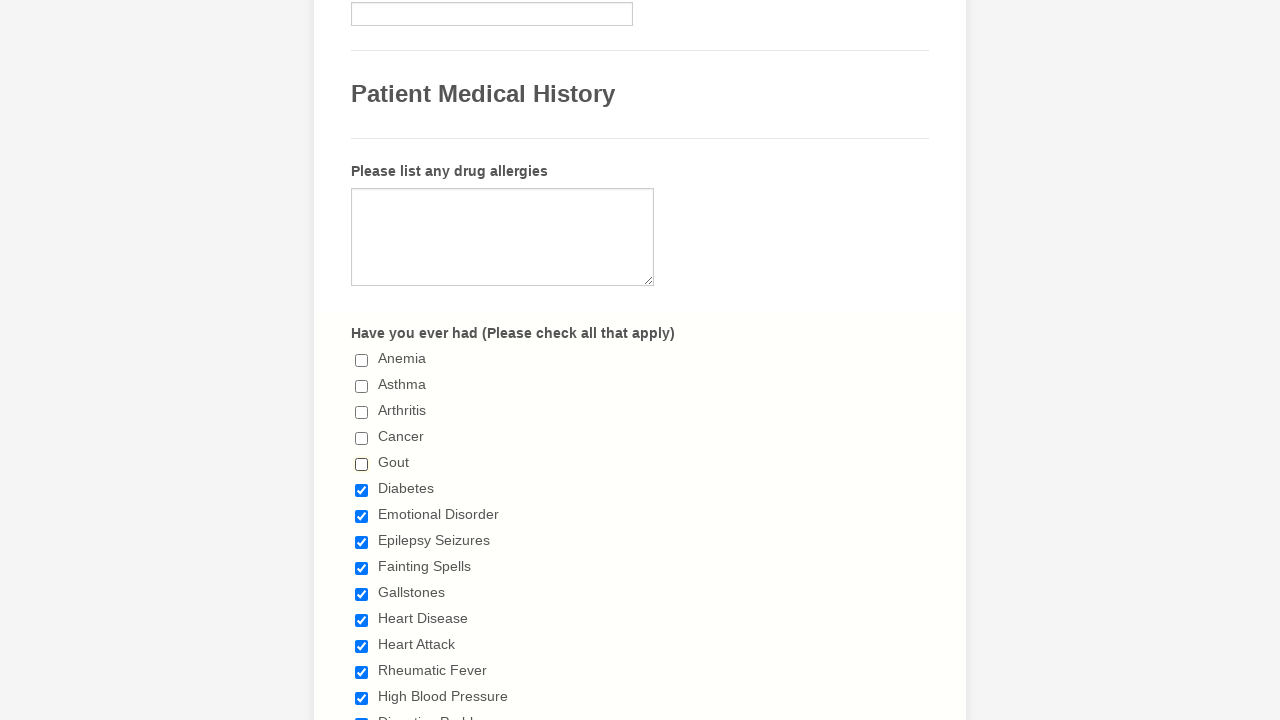

Waited 500ms after clicking checkbox 4
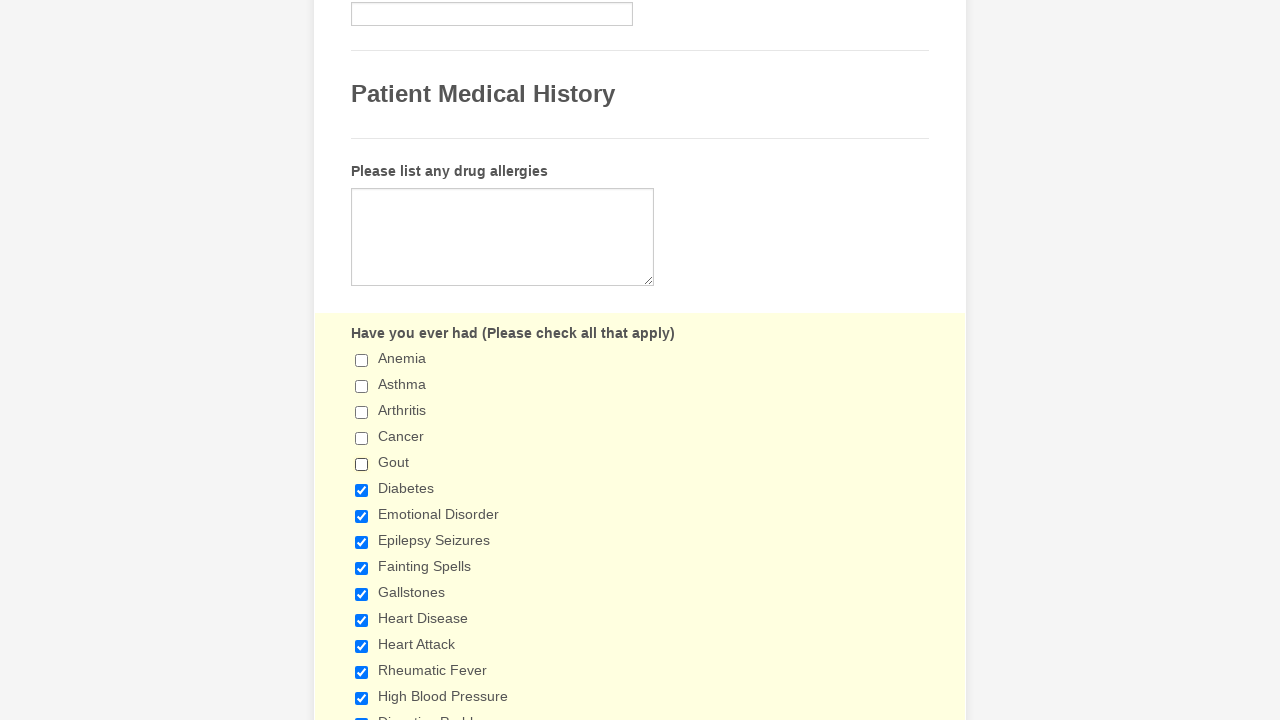

Clicked checkbox 5 to deselect it at (362, 490) on input[type='checkbox'] >> nth=5
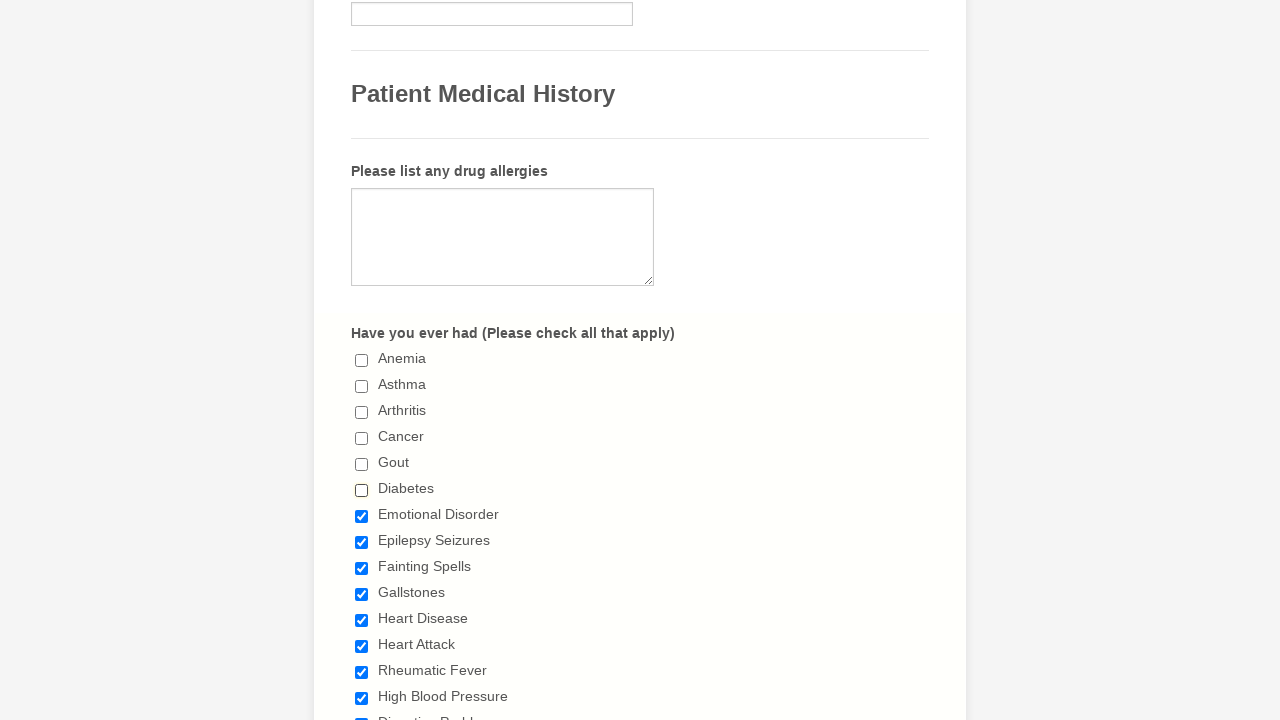

Waited 500ms after clicking checkbox 5
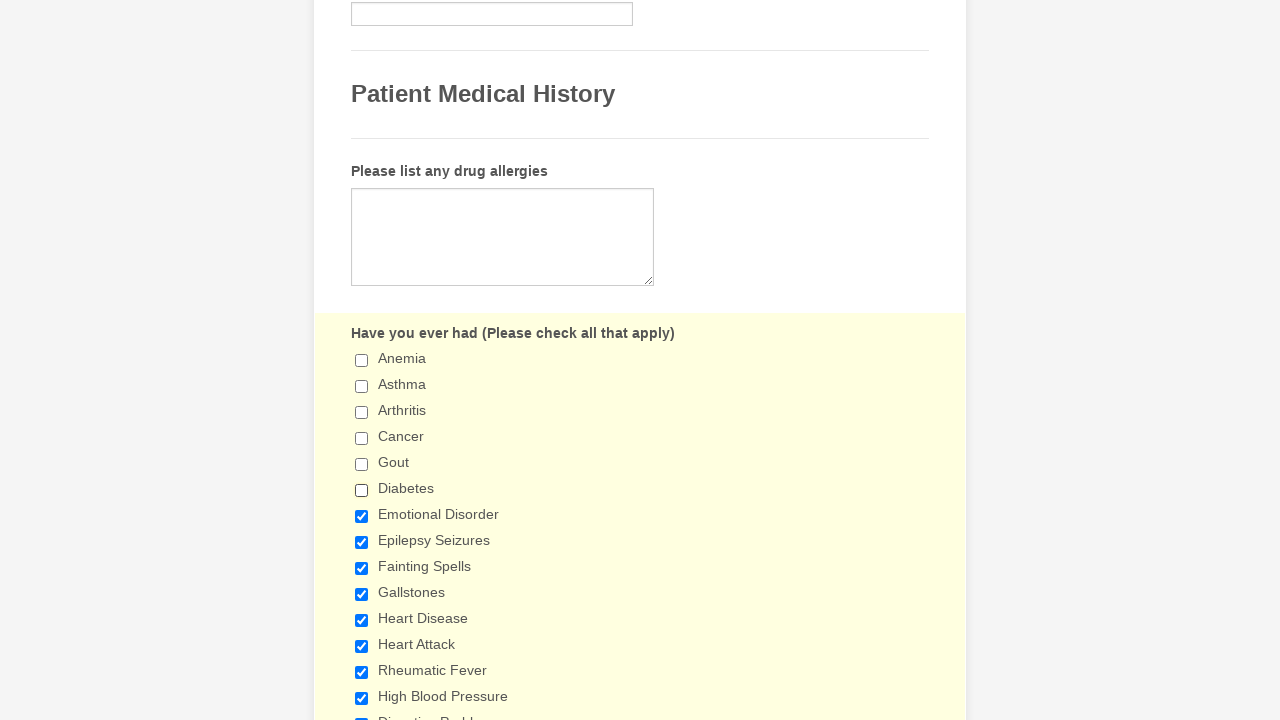

Clicked checkbox 6 to deselect it at (362, 516) on input[type='checkbox'] >> nth=6
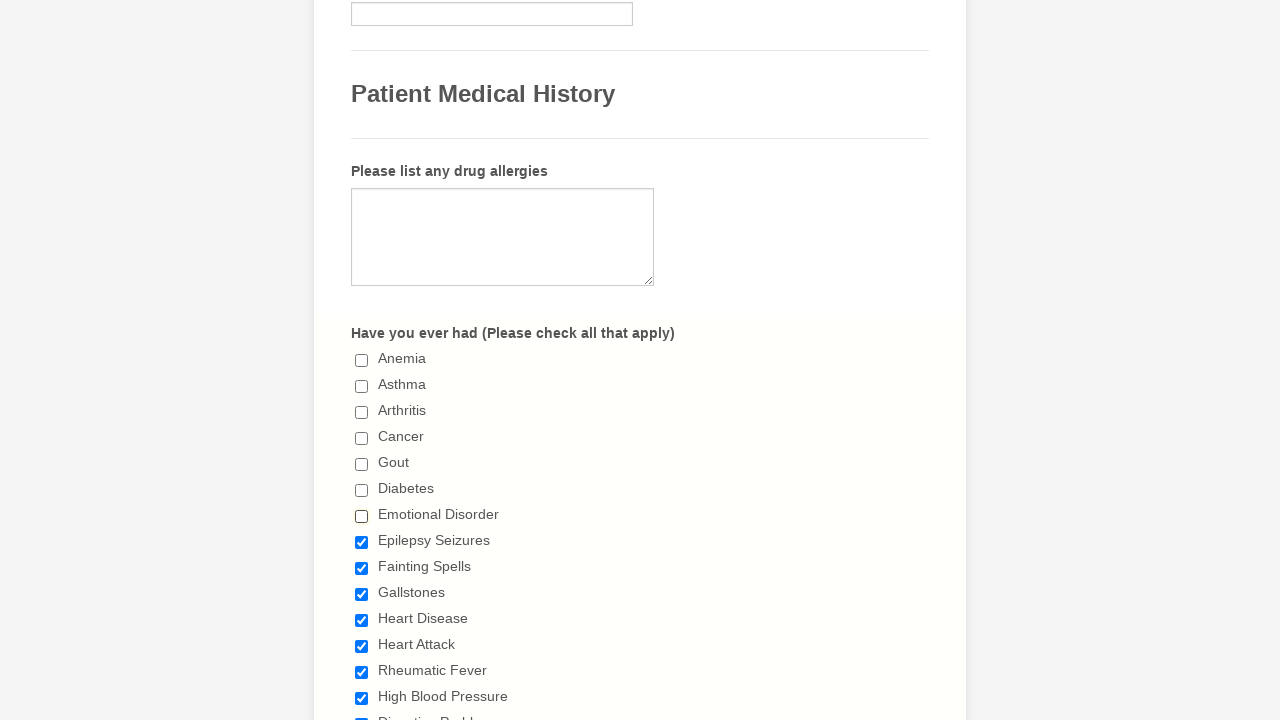

Waited 500ms after clicking checkbox 6
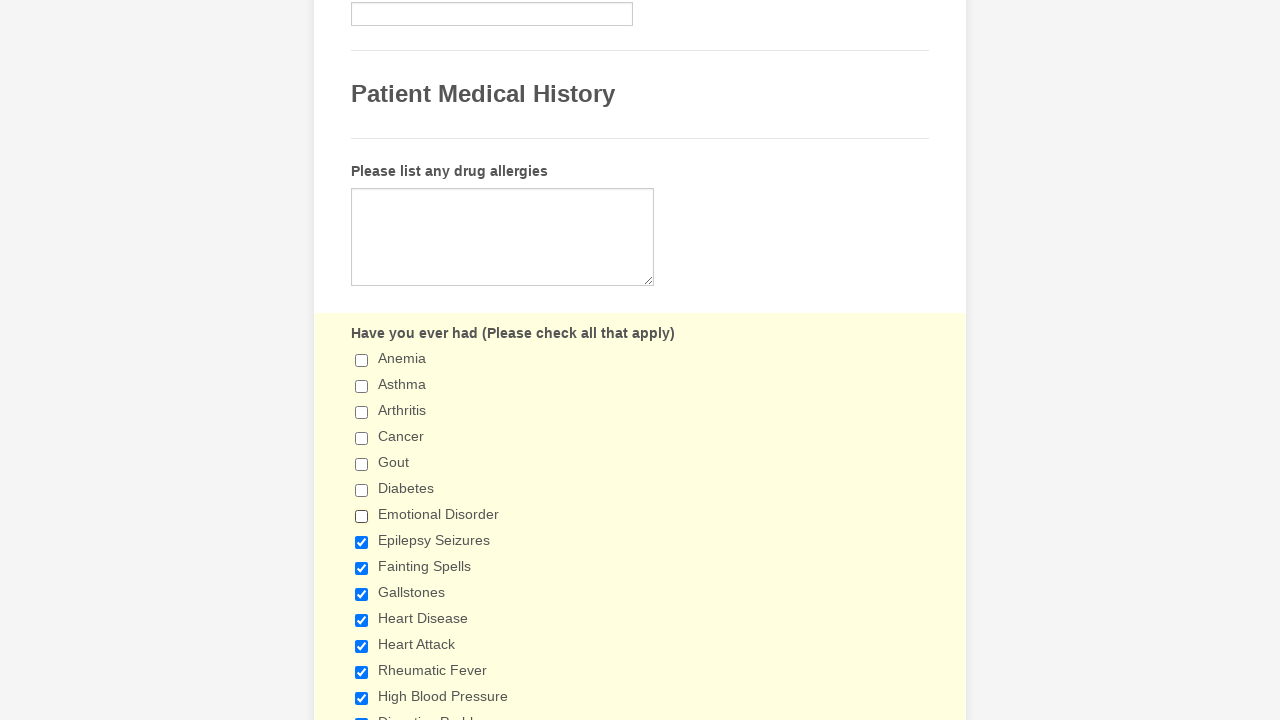

Clicked checkbox 7 to deselect it at (362, 542) on input[type='checkbox'] >> nth=7
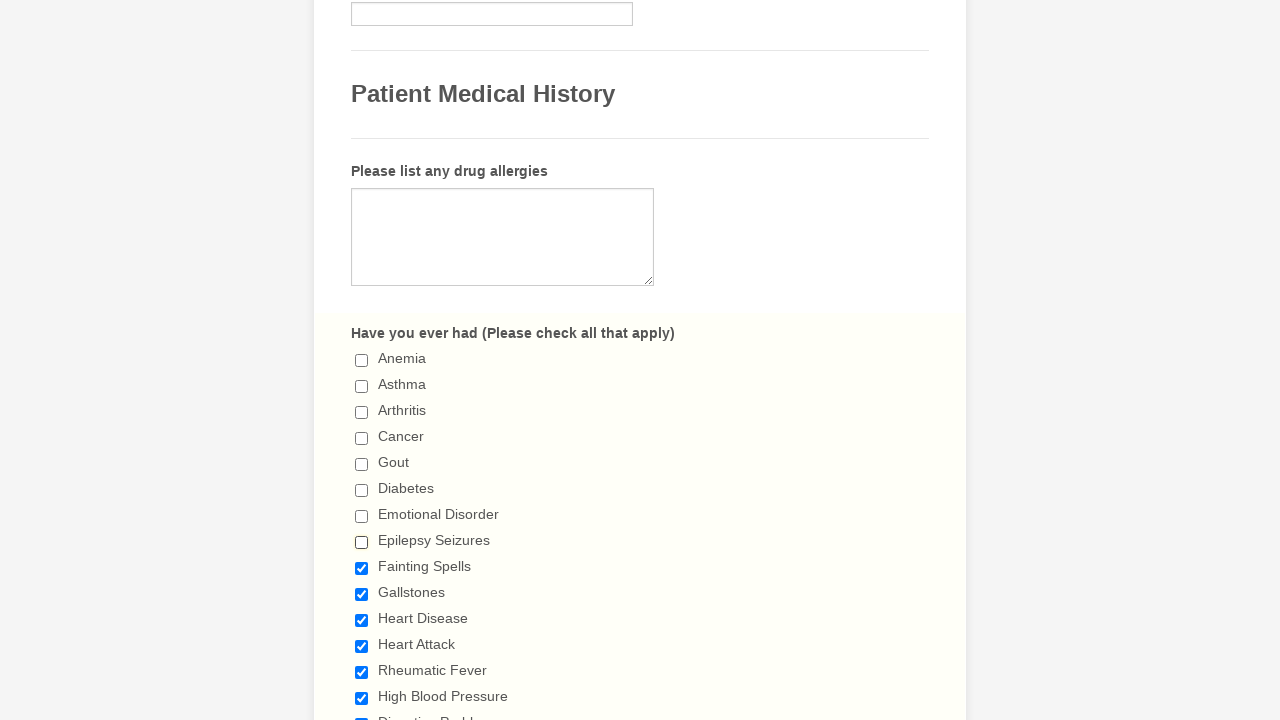

Waited 500ms after clicking checkbox 7
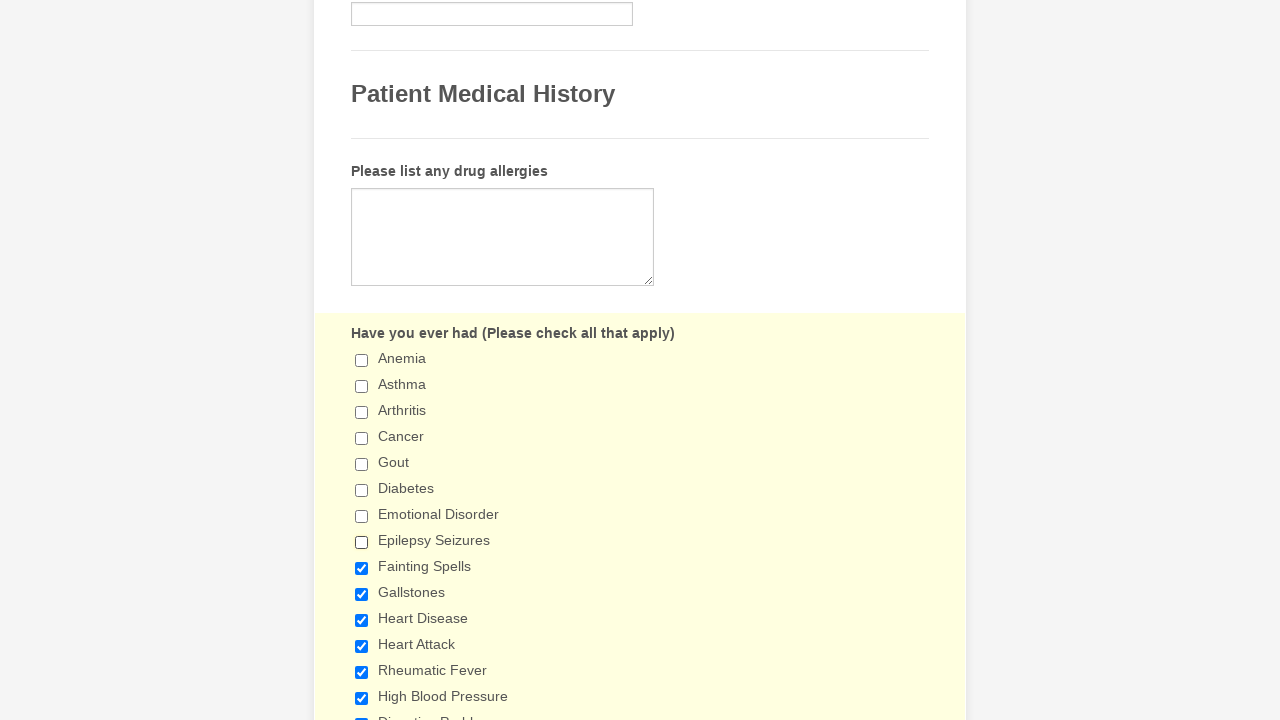

Clicked checkbox 8 to deselect it at (362, 568) on input[type='checkbox'] >> nth=8
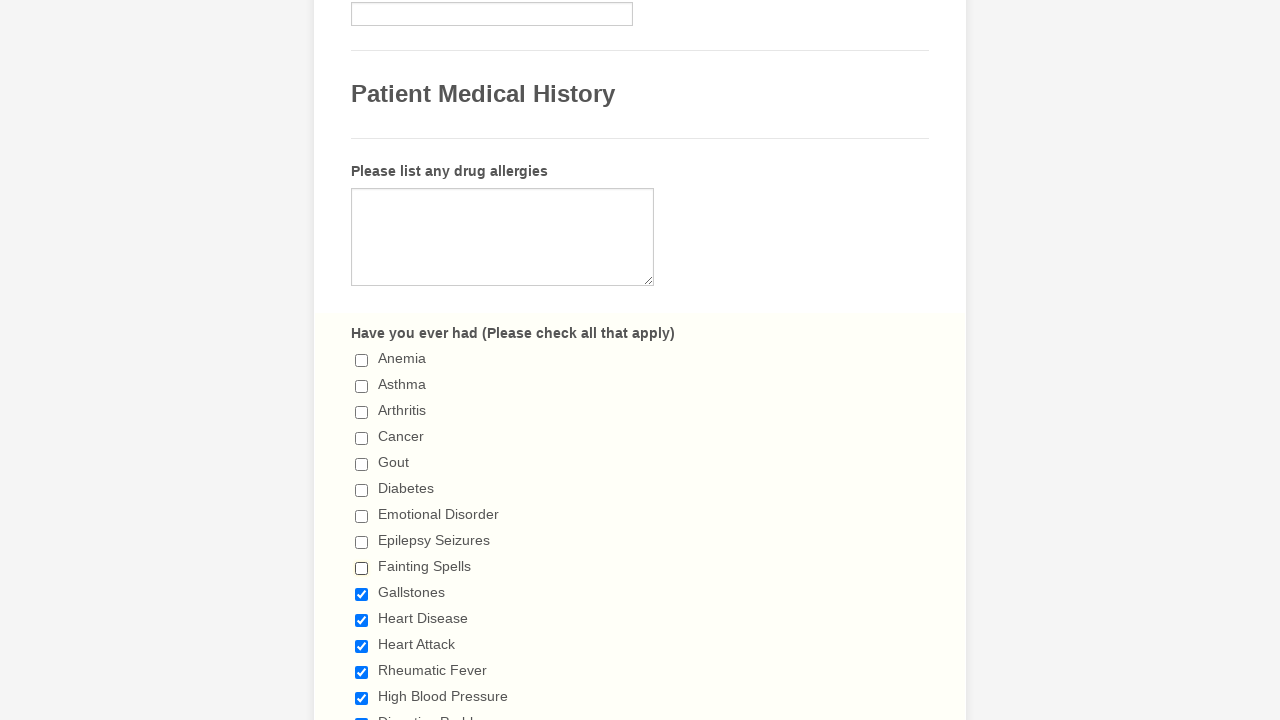

Waited 500ms after clicking checkbox 8
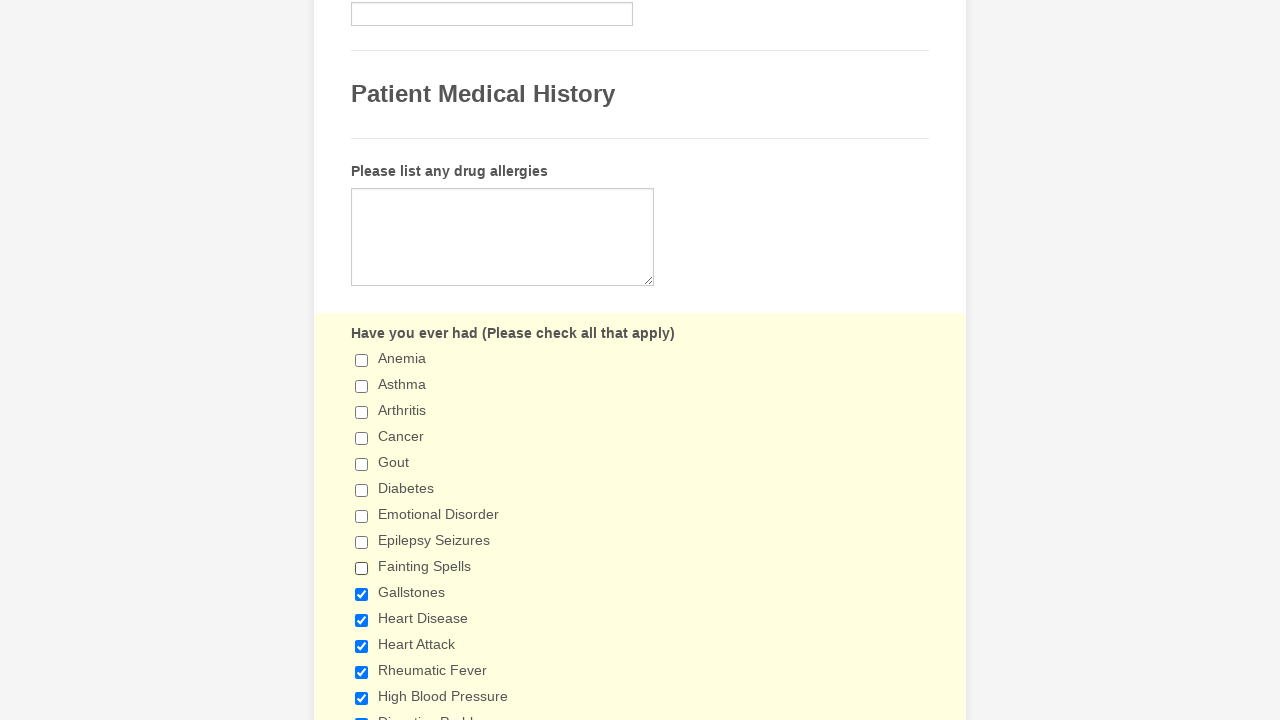

Clicked checkbox 9 to deselect it at (362, 594) on input[type='checkbox'] >> nth=9
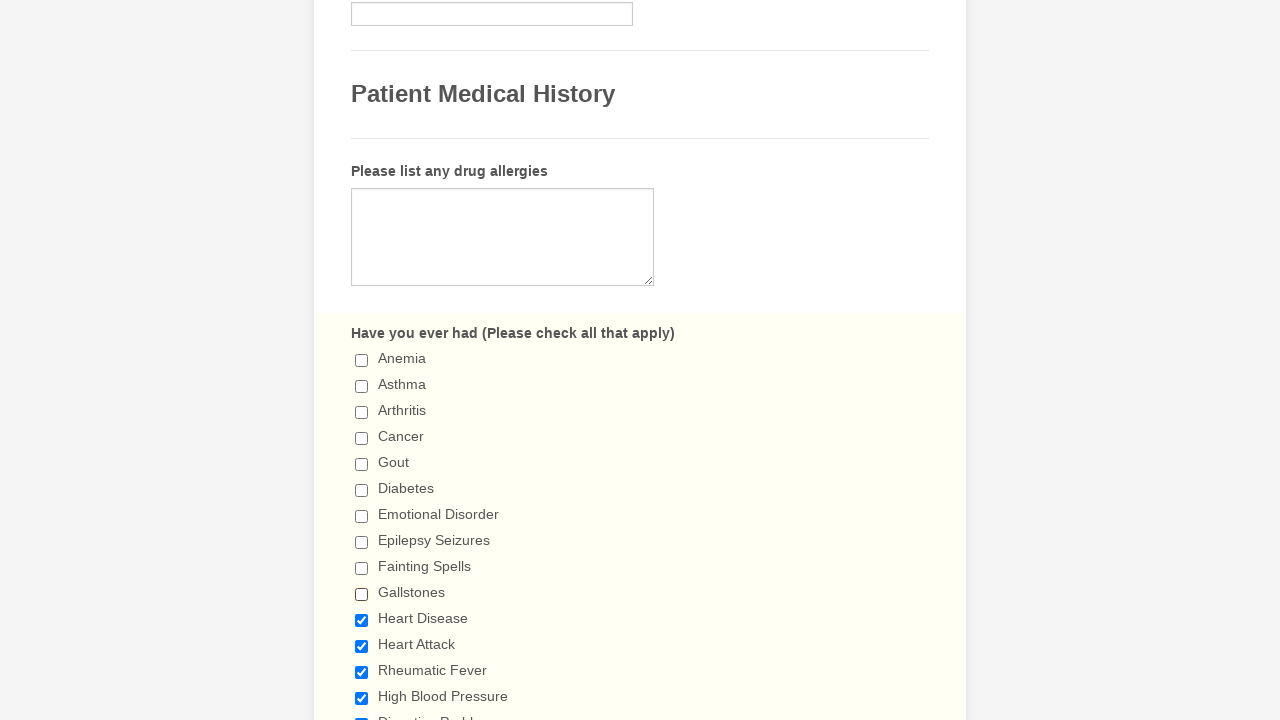

Waited 500ms after clicking checkbox 9
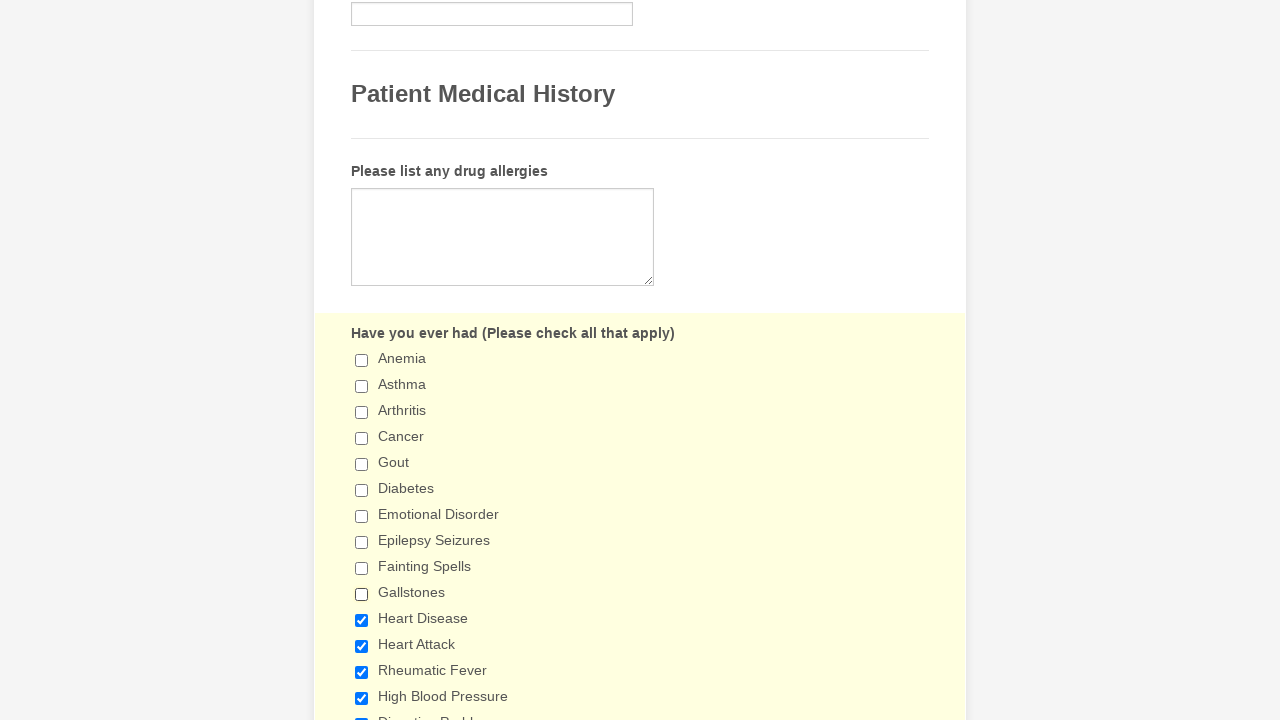

Clicked checkbox 10 to deselect it at (362, 620) on input[type='checkbox'] >> nth=10
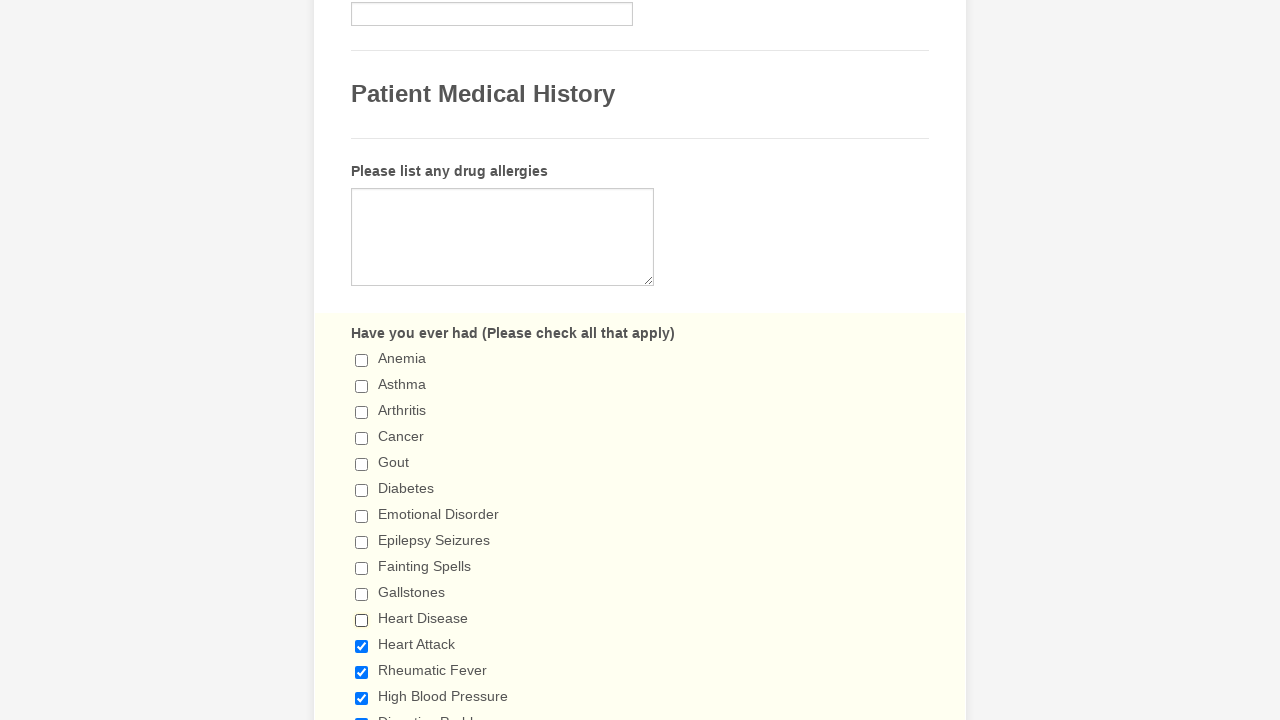

Waited 500ms after clicking checkbox 10
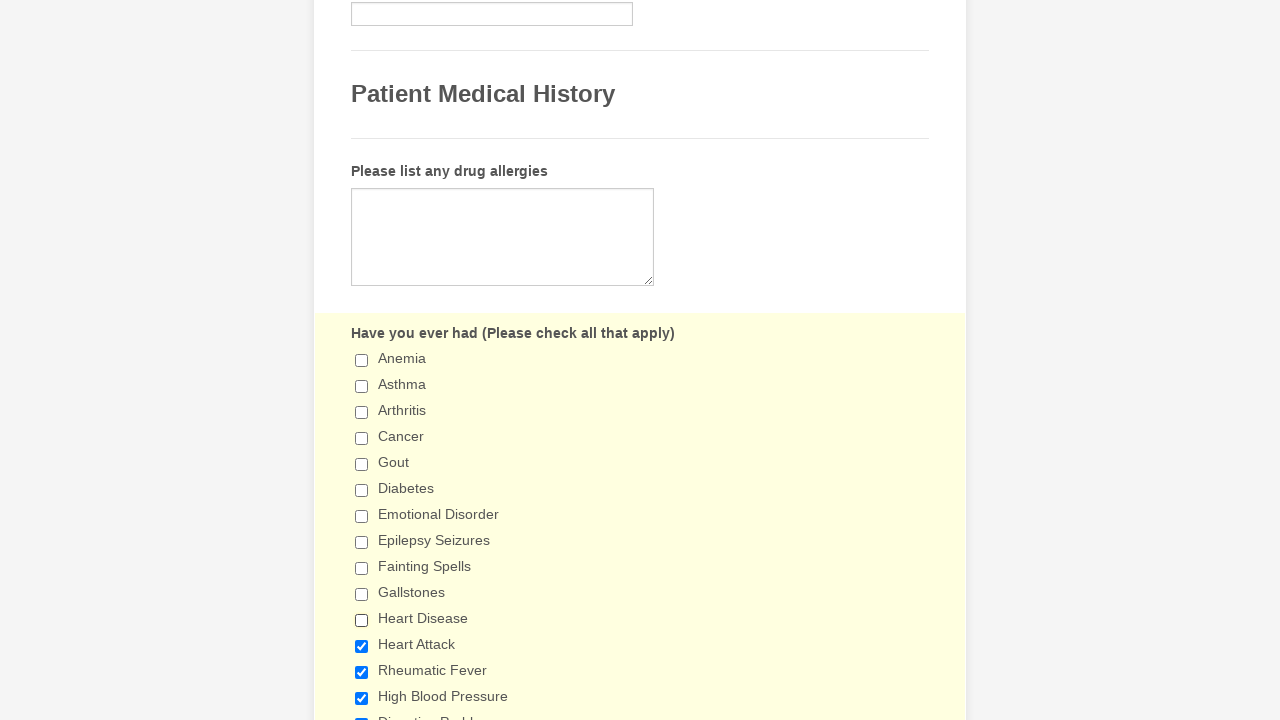

Clicked checkbox 11 to deselect it at (362, 646) on input[type='checkbox'] >> nth=11
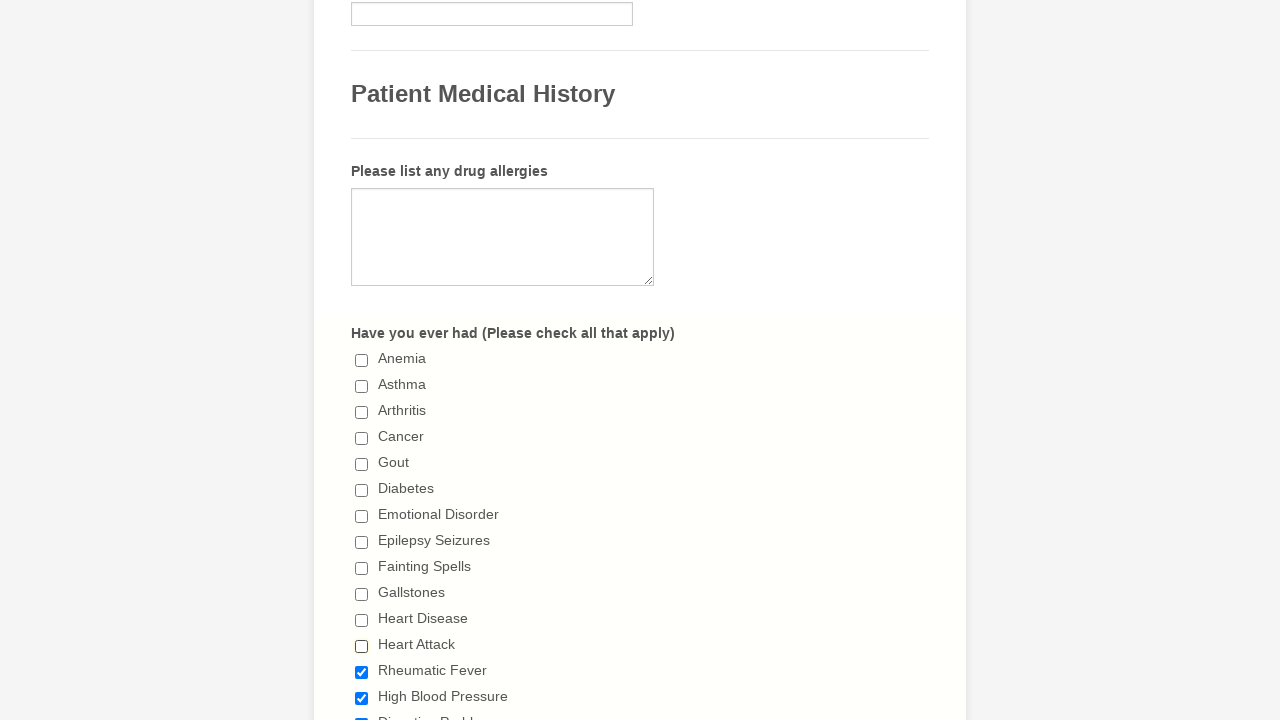

Waited 500ms after clicking checkbox 11
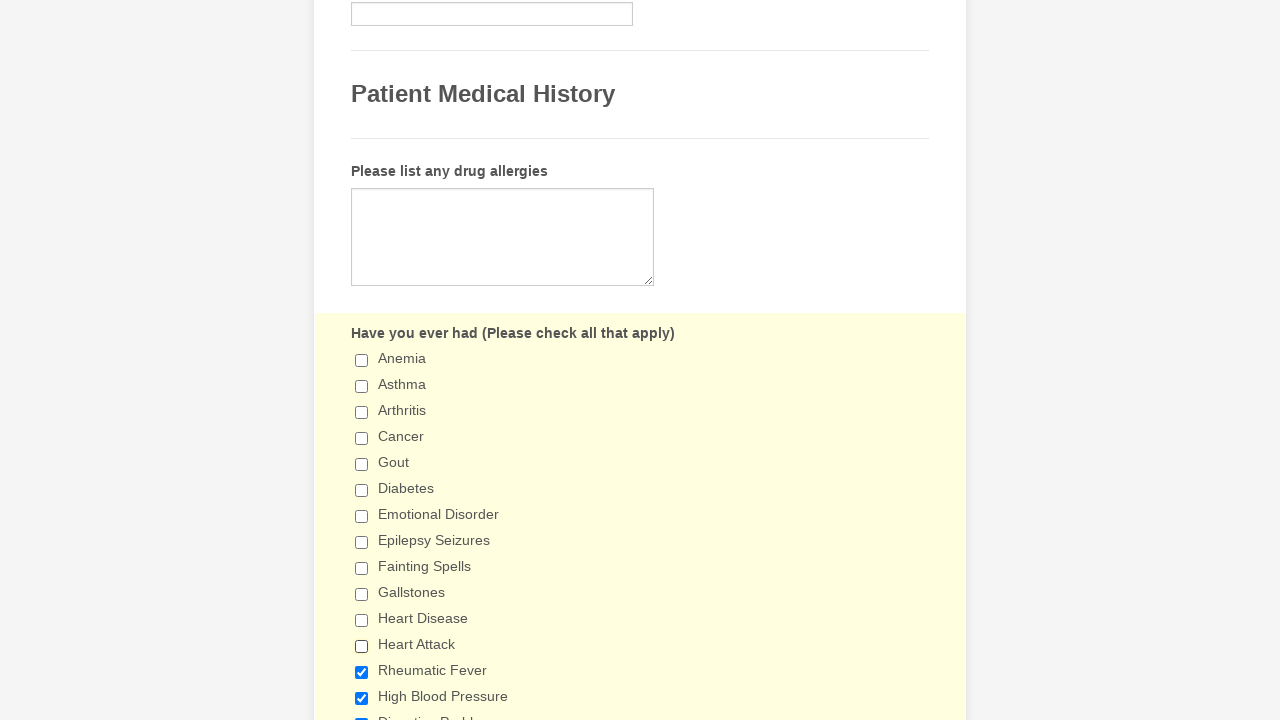

Clicked checkbox 12 to deselect it at (362, 672) on input[type='checkbox'] >> nth=12
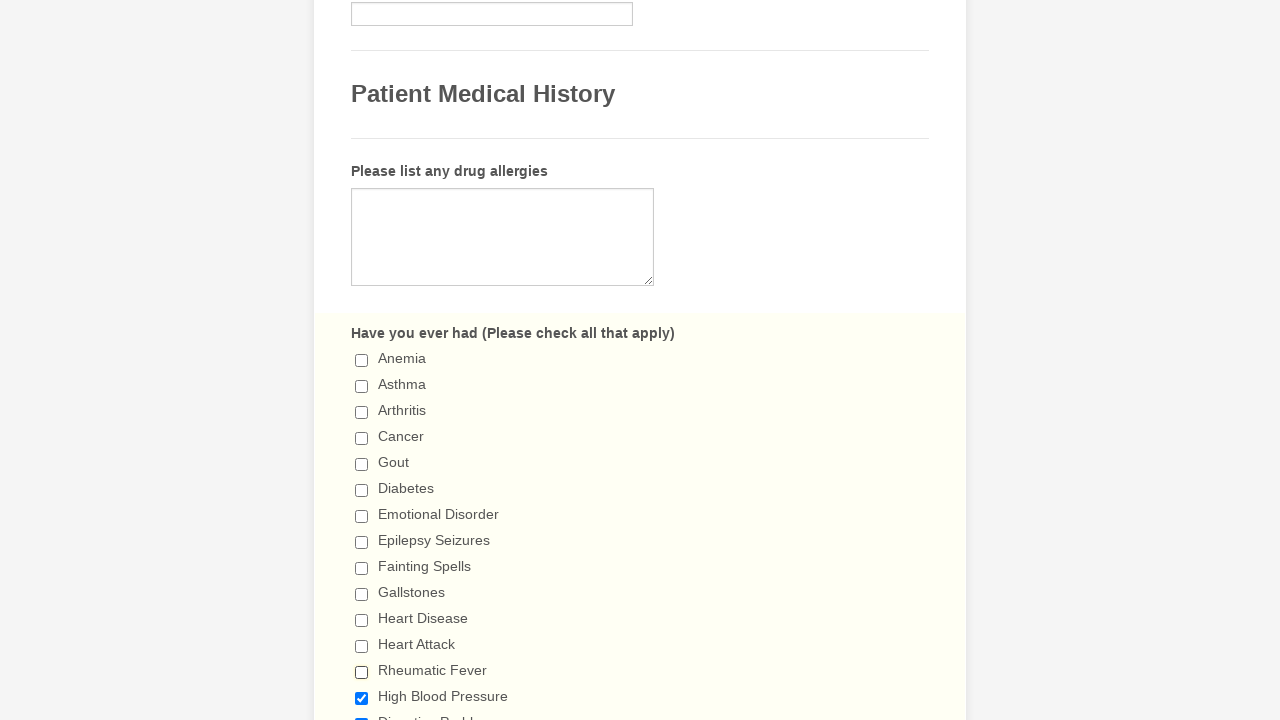

Waited 500ms after clicking checkbox 12
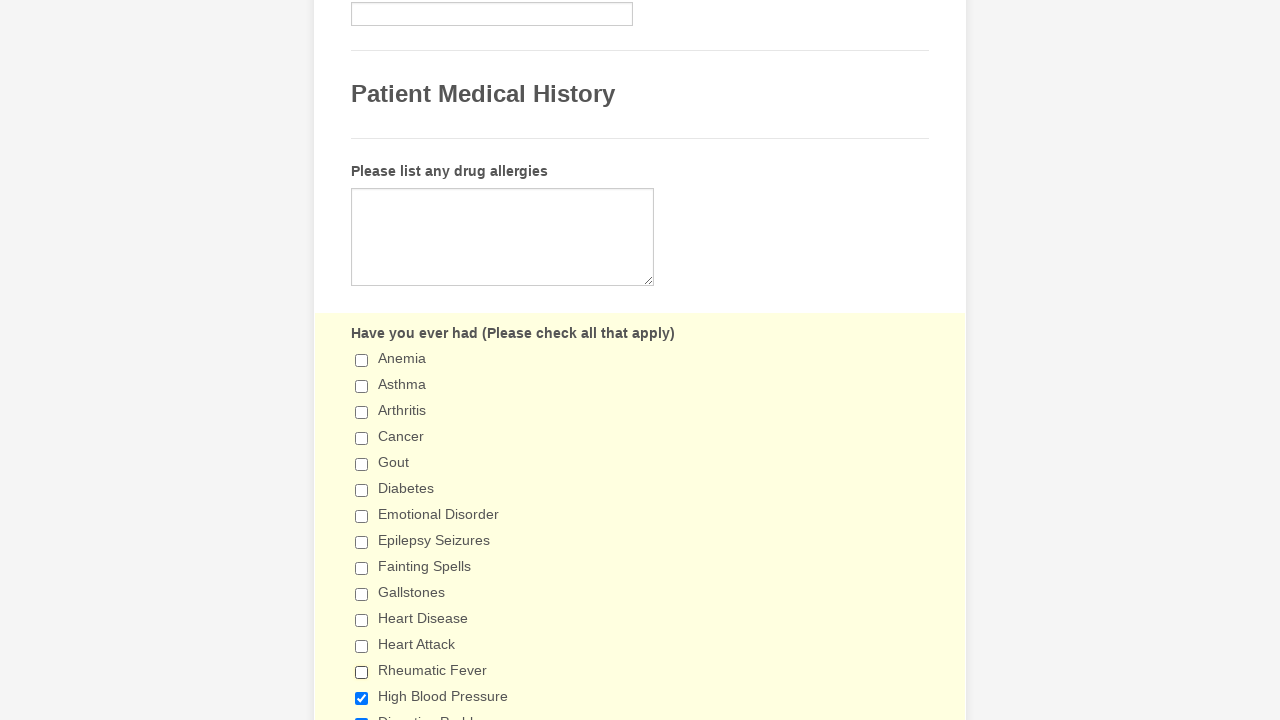

Clicked checkbox 13 to deselect it at (362, 698) on input[type='checkbox'] >> nth=13
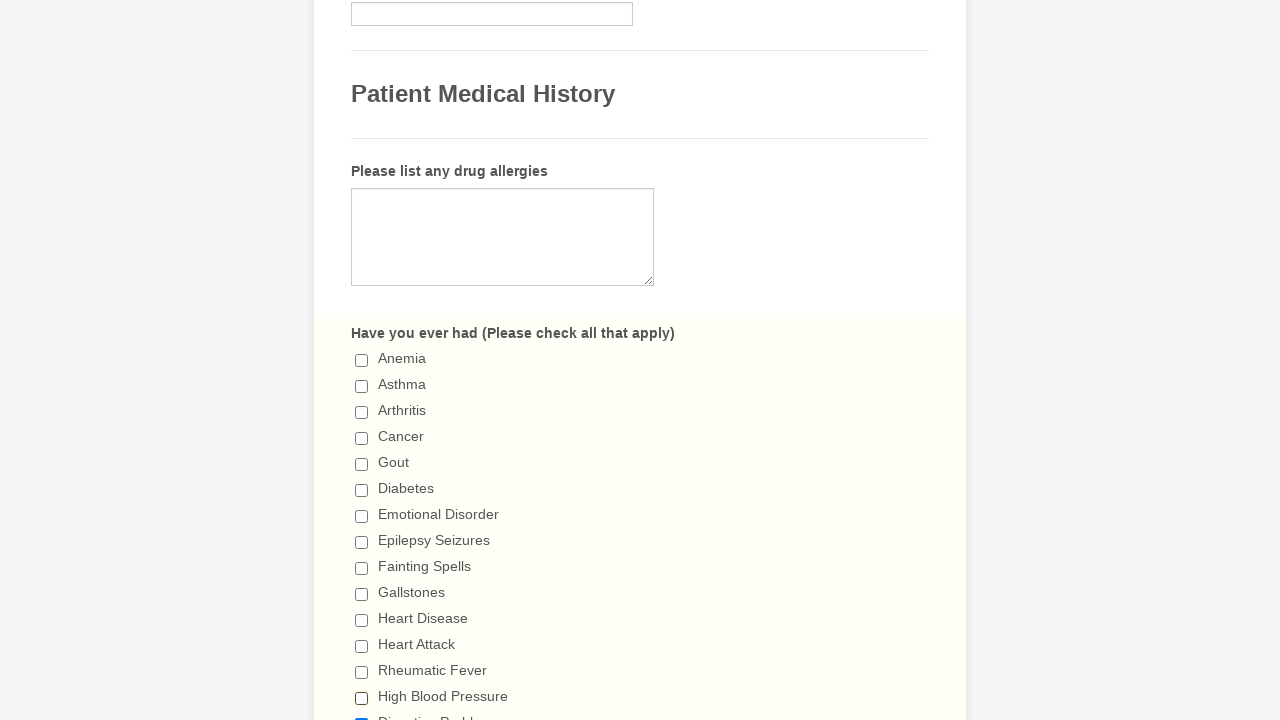

Waited 500ms after clicking checkbox 13
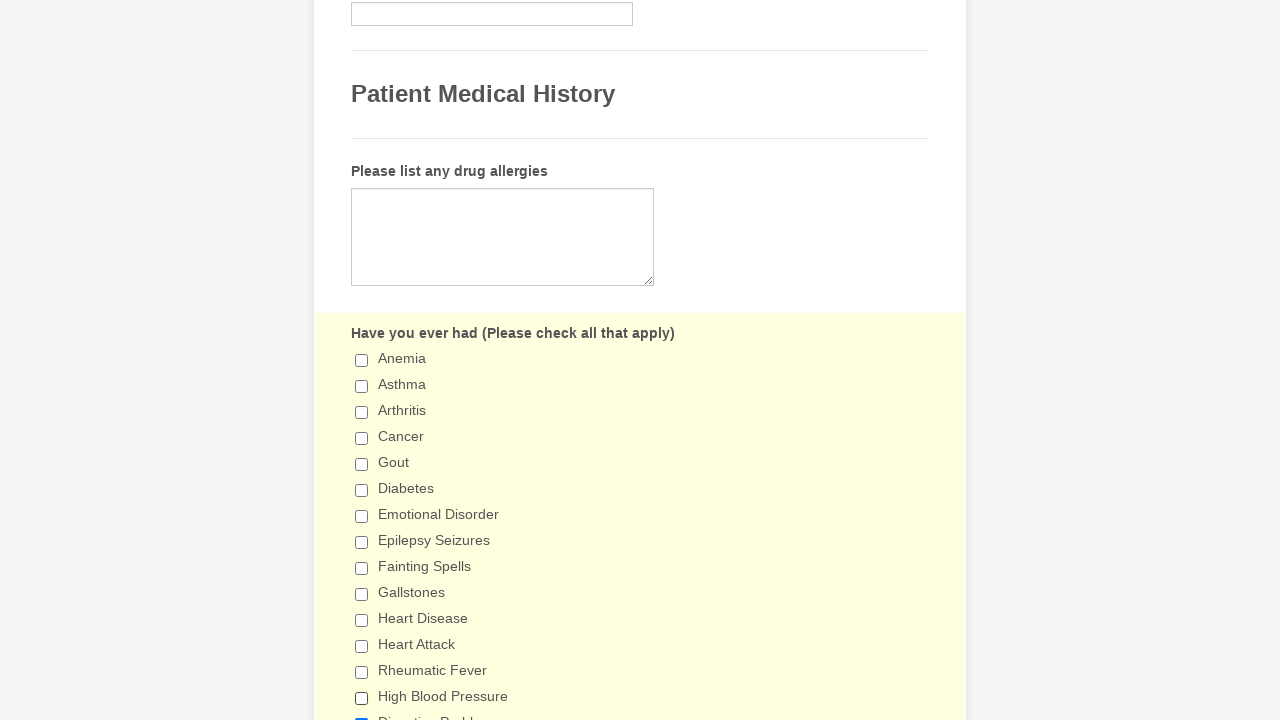

Clicked checkbox 14 to deselect it at (362, 714) on input[type='checkbox'] >> nth=14
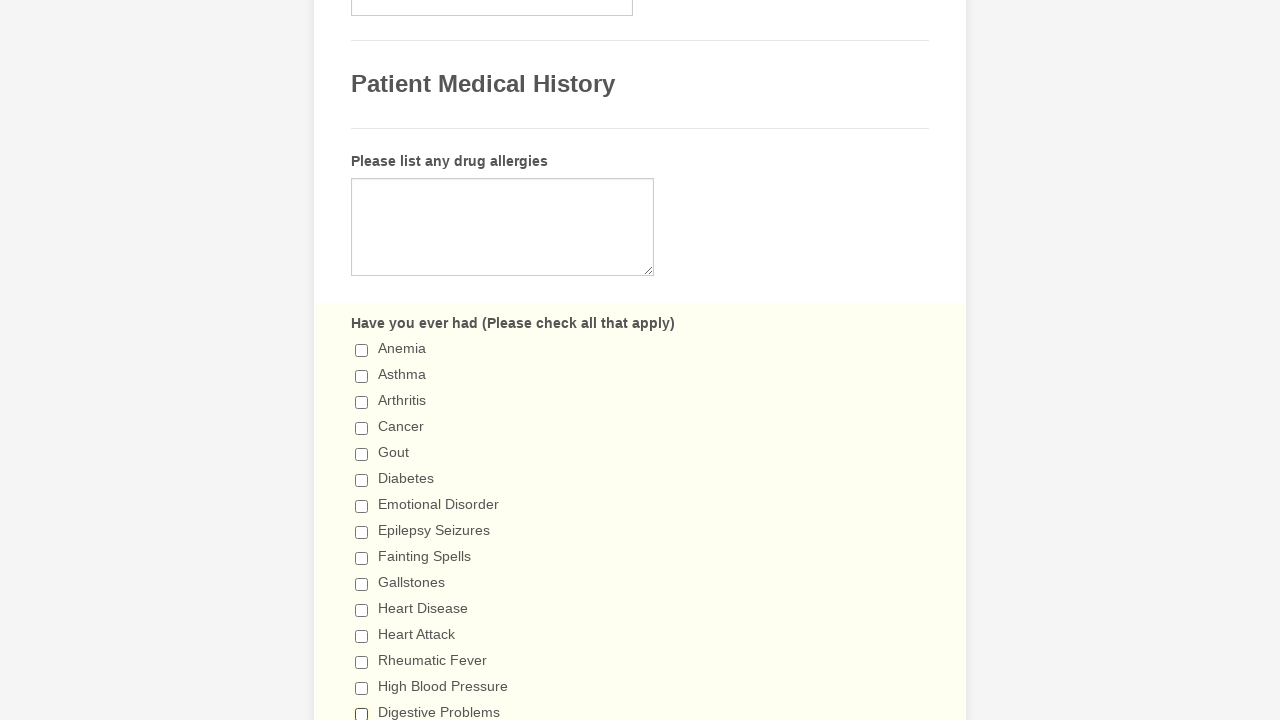

Waited 500ms after clicking checkbox 14
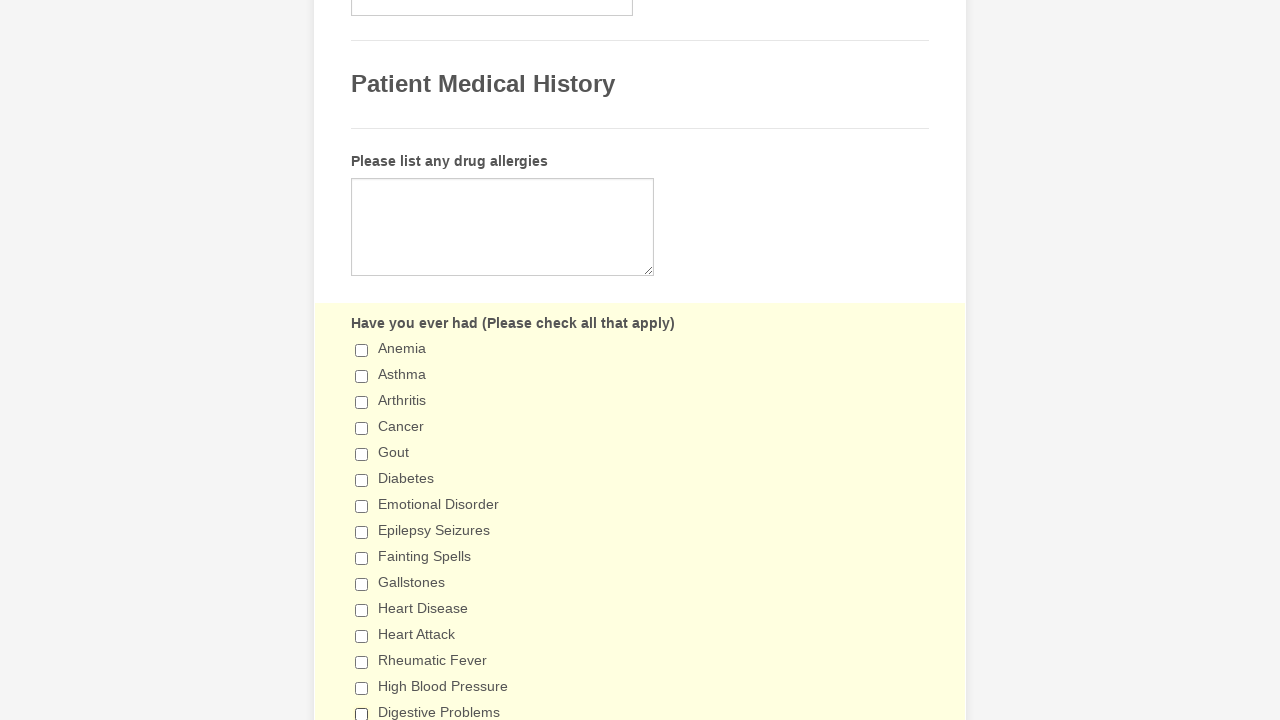

Clicked checkbox 15 to deselect it at (362, 360) on input[type='checkbox'] >> nth=15
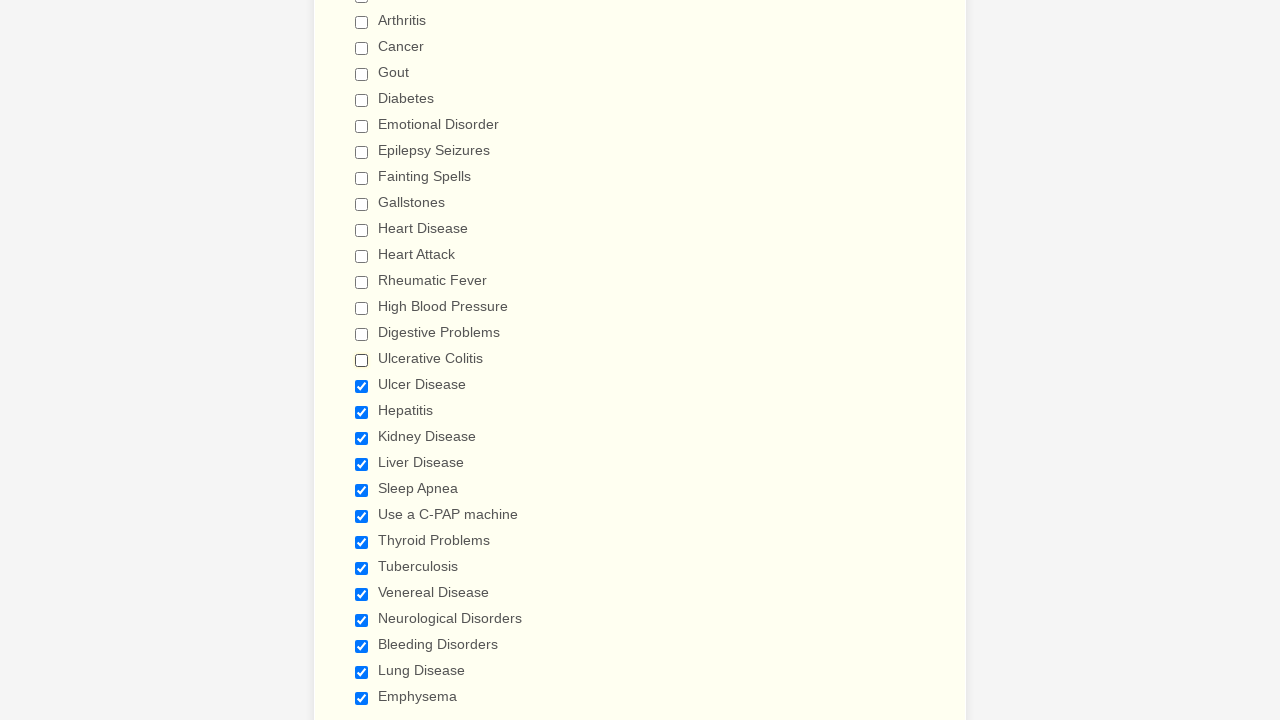

Waited 500ms after clicking checkbox 15
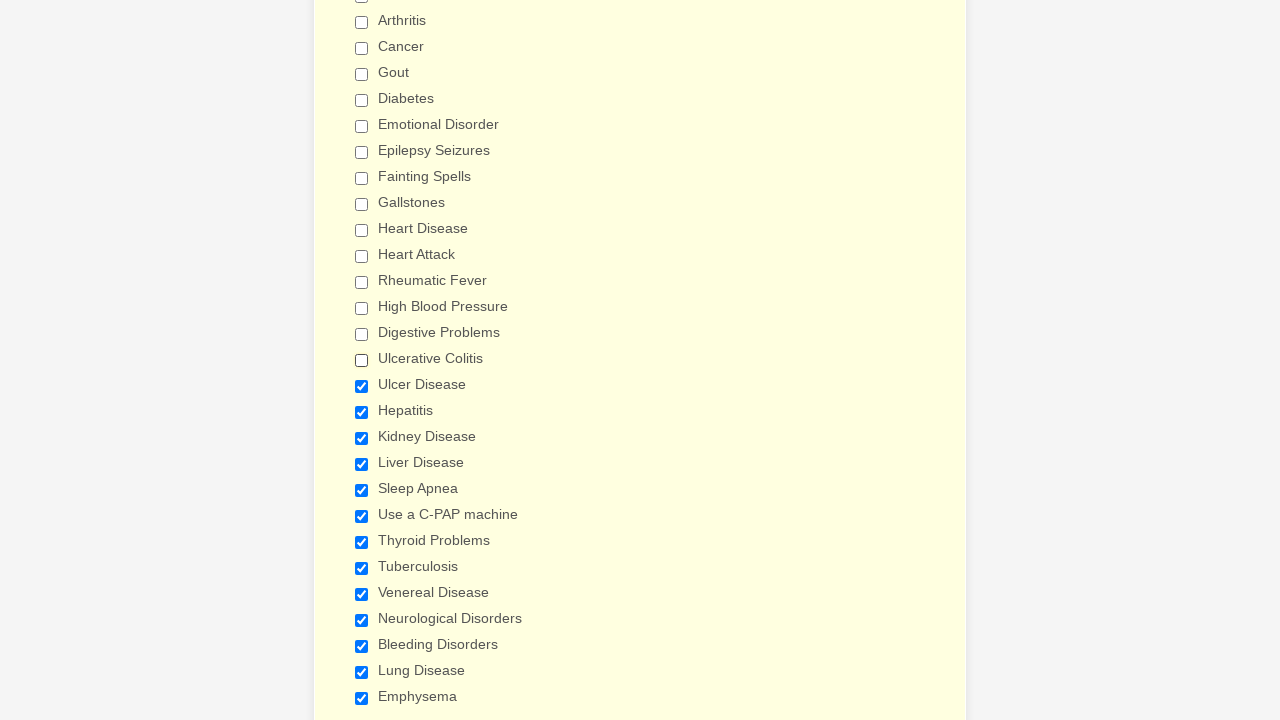

Clicked checkbox 16 to deselect it at (362, 386) on input[type='checkbox'] >> nth=16
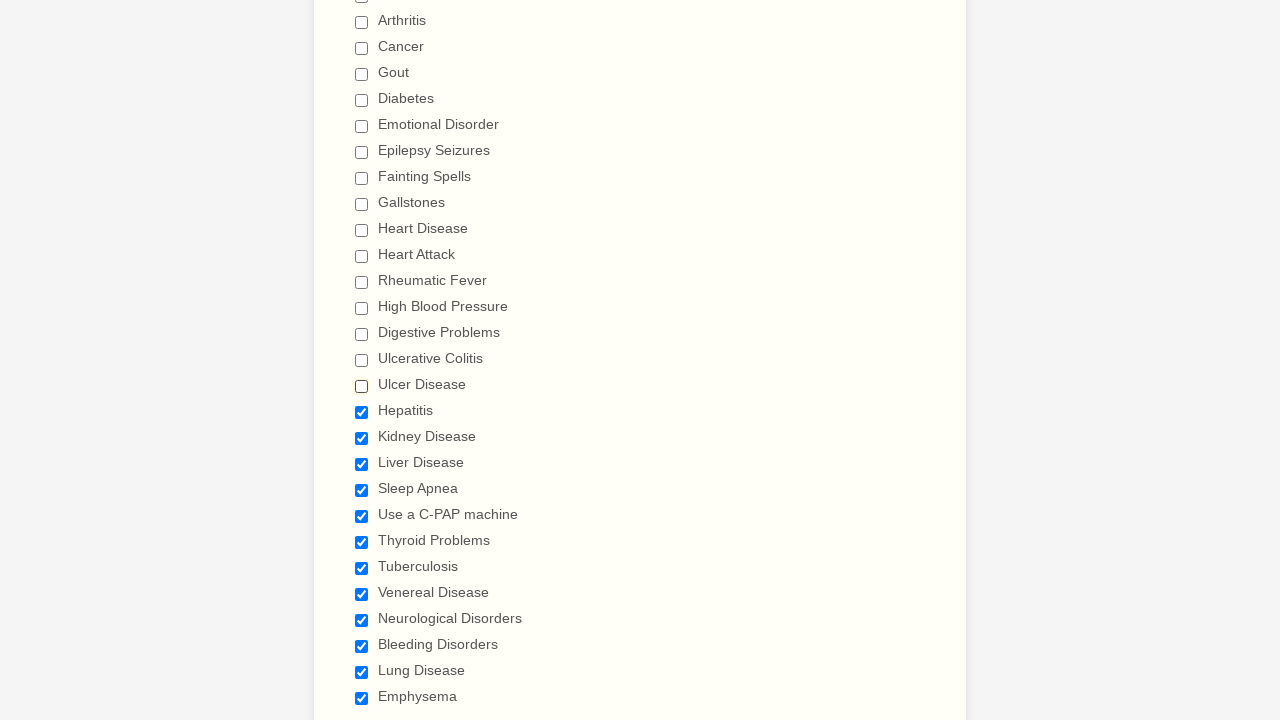

Waited 500ms after clicking checkbox 16
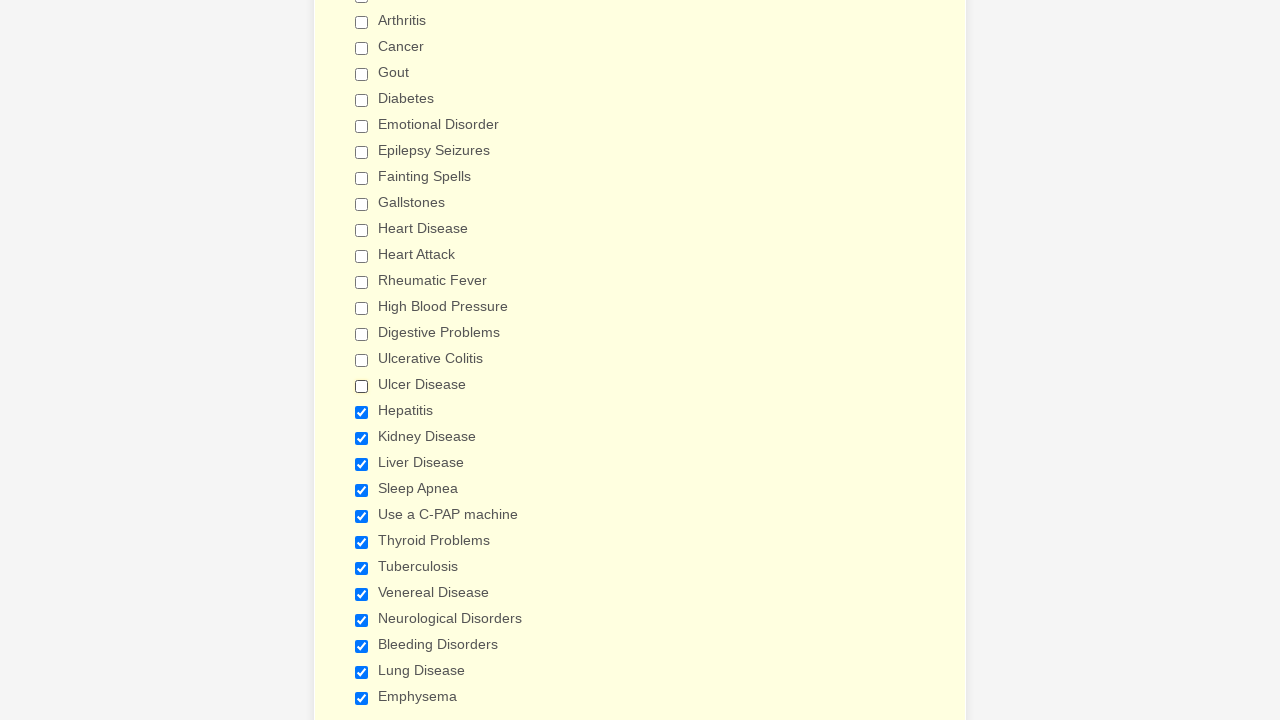

Clicked checkbox 17 to deselect it at (362, 412) on input[type='checkbox'] >> nth=17
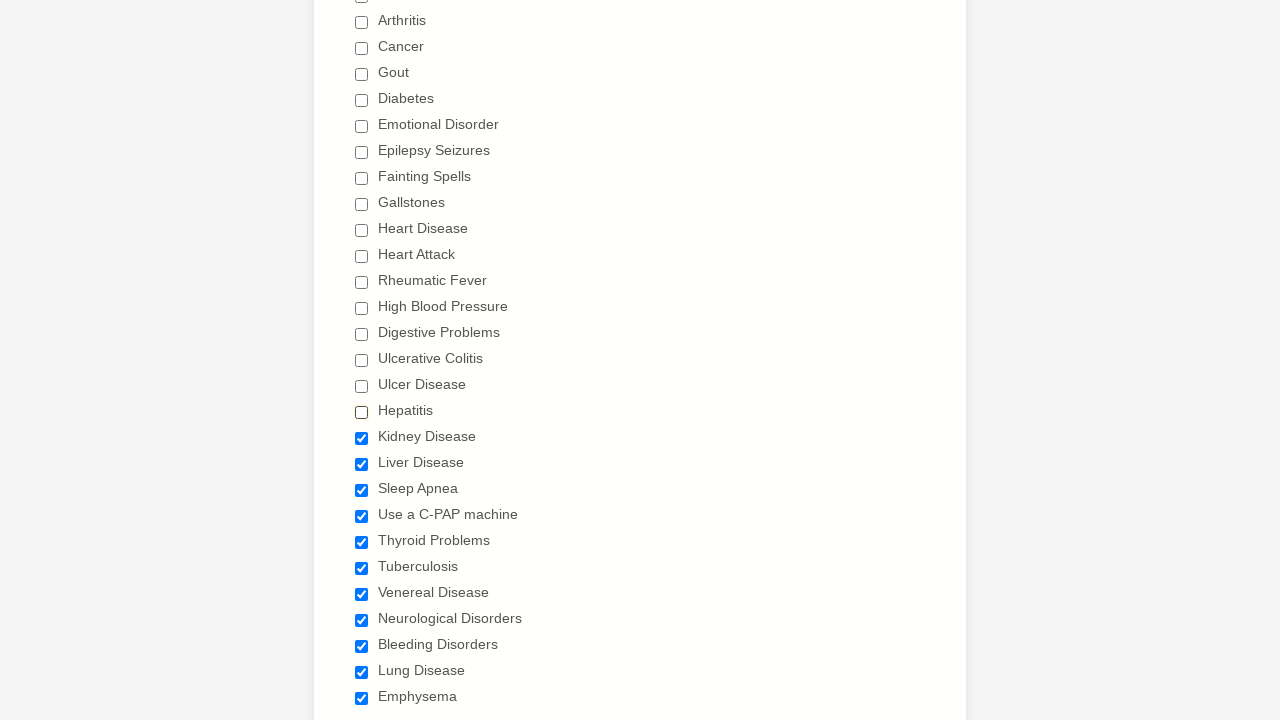

Waited 500ms after clicking checkbox 17
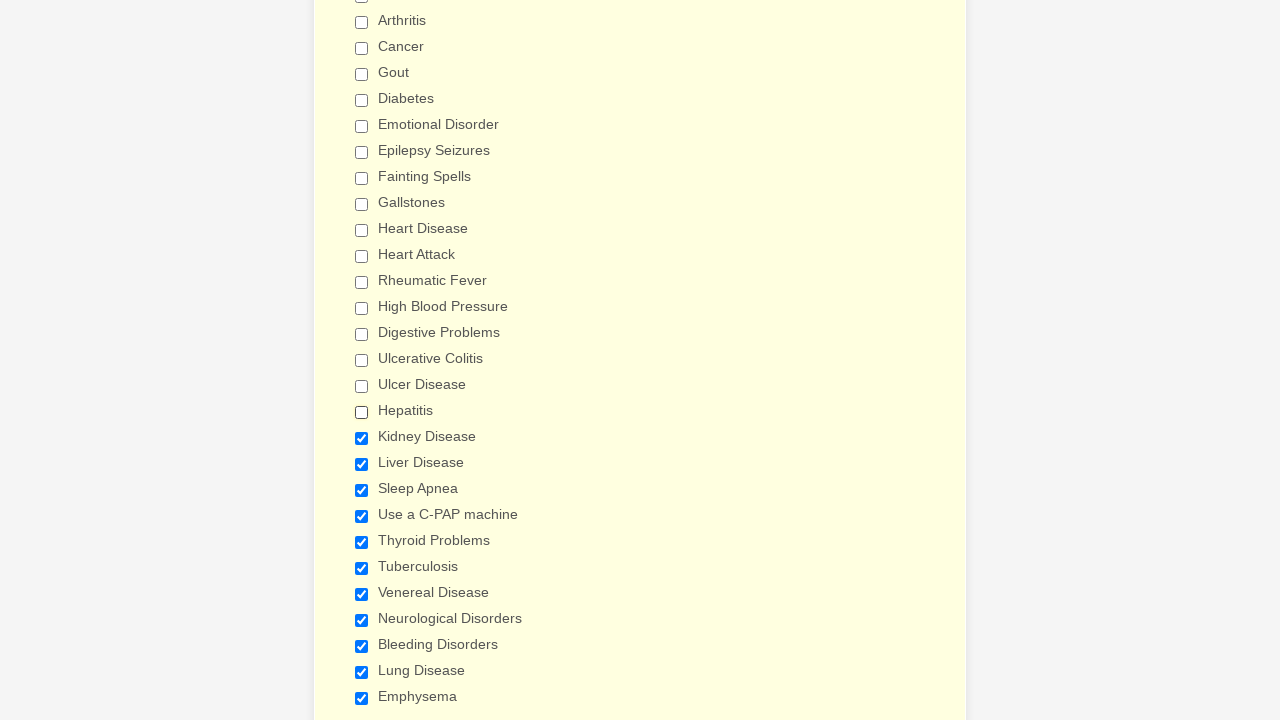

Clicked checkbox 18 to deselect it at (362, 438) on input[type='checkbox'] >> nth=18
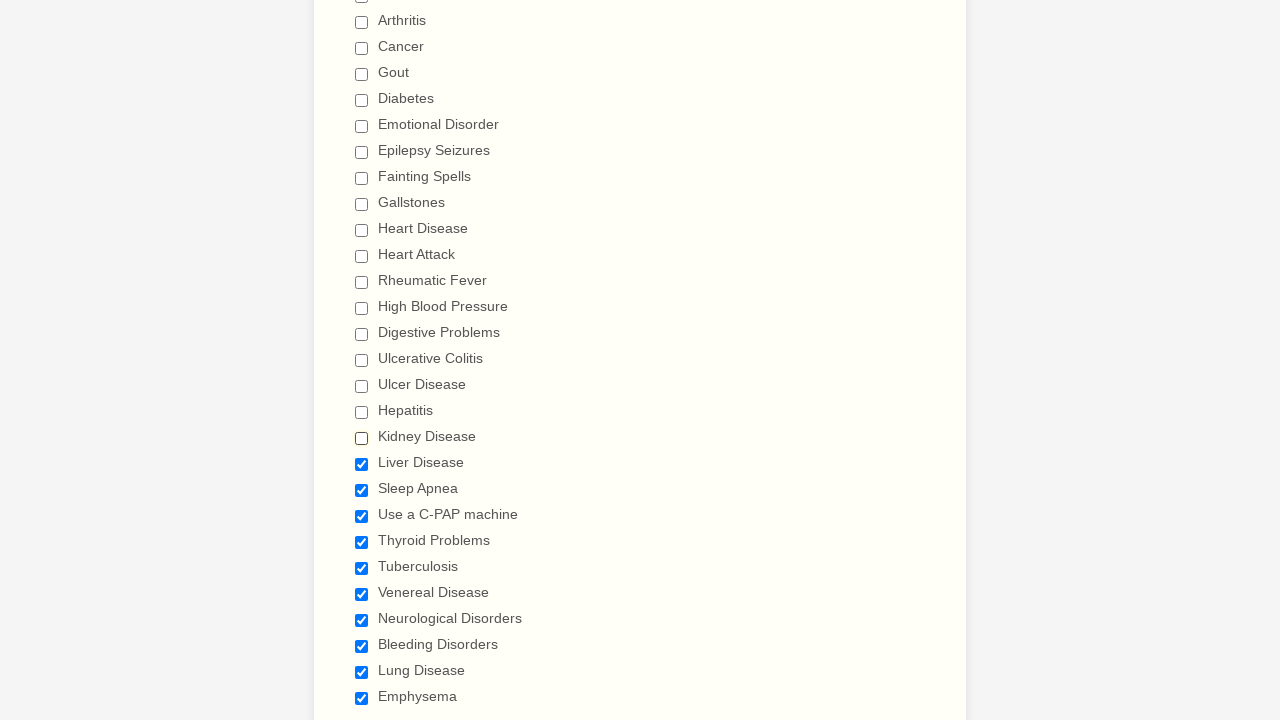

Waited 500ms after clicking checkbox 18
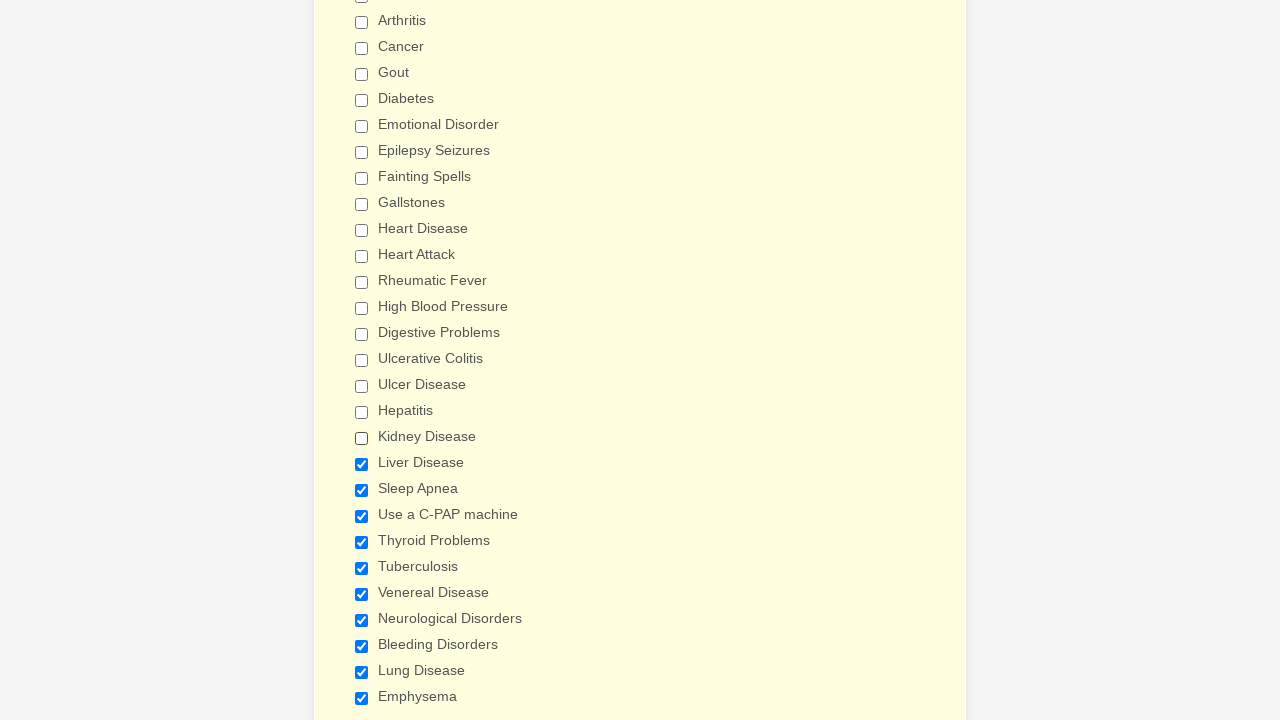

Clicked checkbox 19 to deselect it at (362, 464) on input[type='checkbox'] >> nth=19
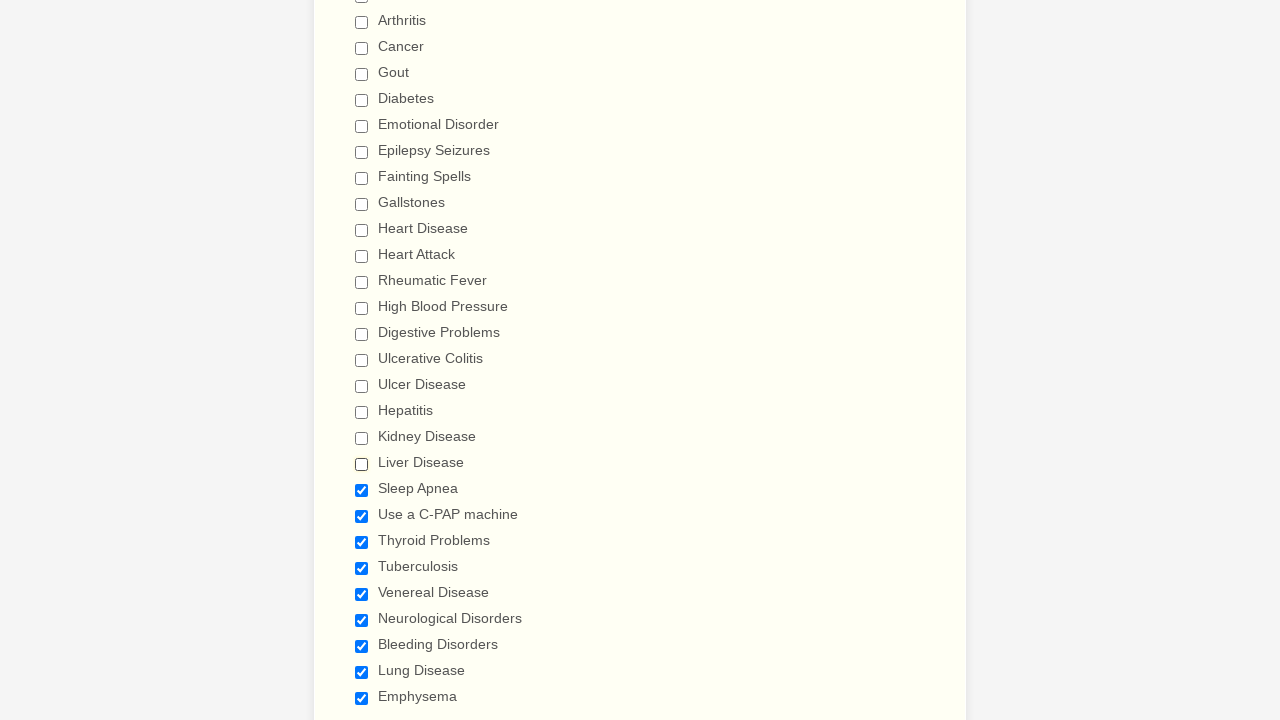

Waited 500ms after clicking checkbox 19
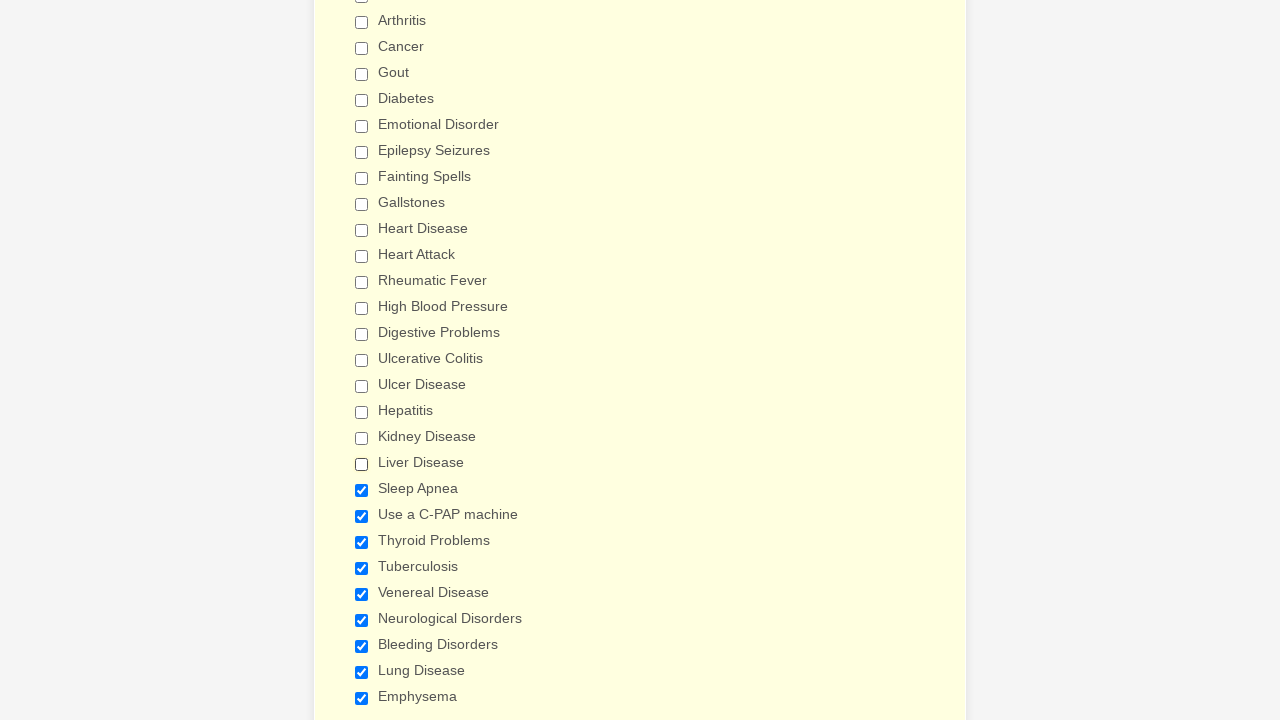

Clicked checkbox 20 to deselect it at (362, 490) on input[type='checkbox'] >> nth=20
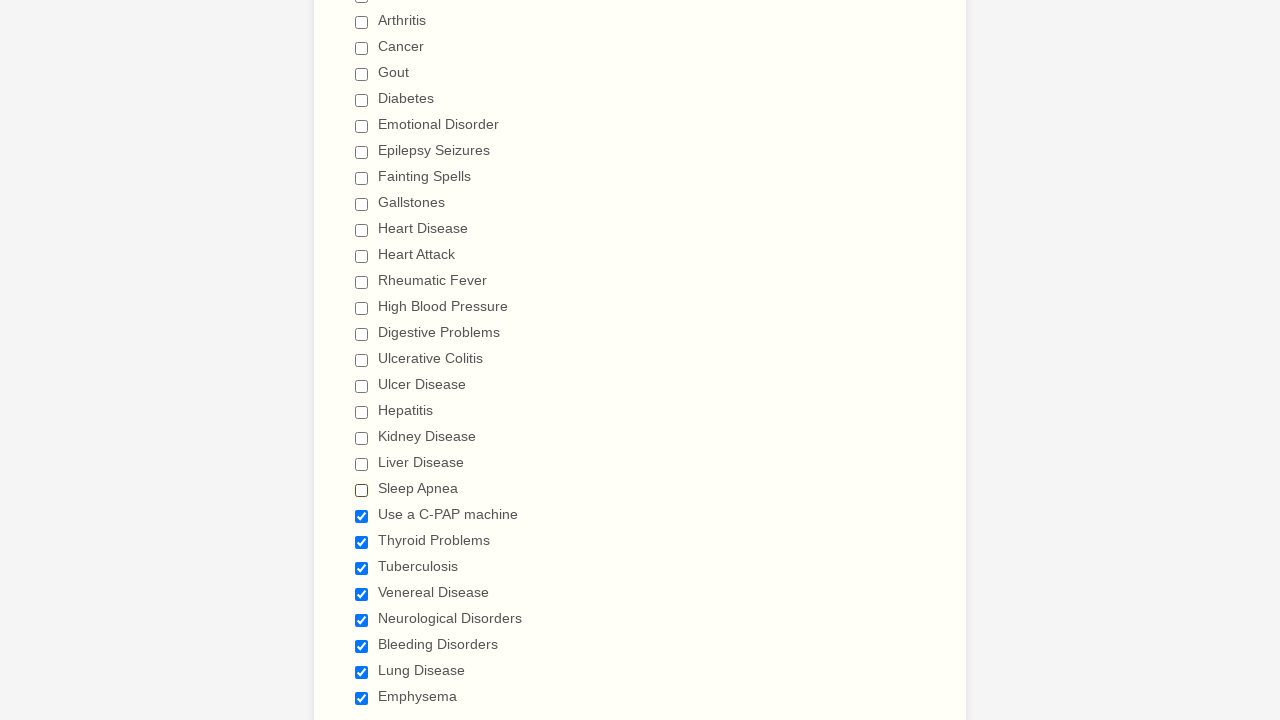

Waited 500ms after clicking checkbox 20
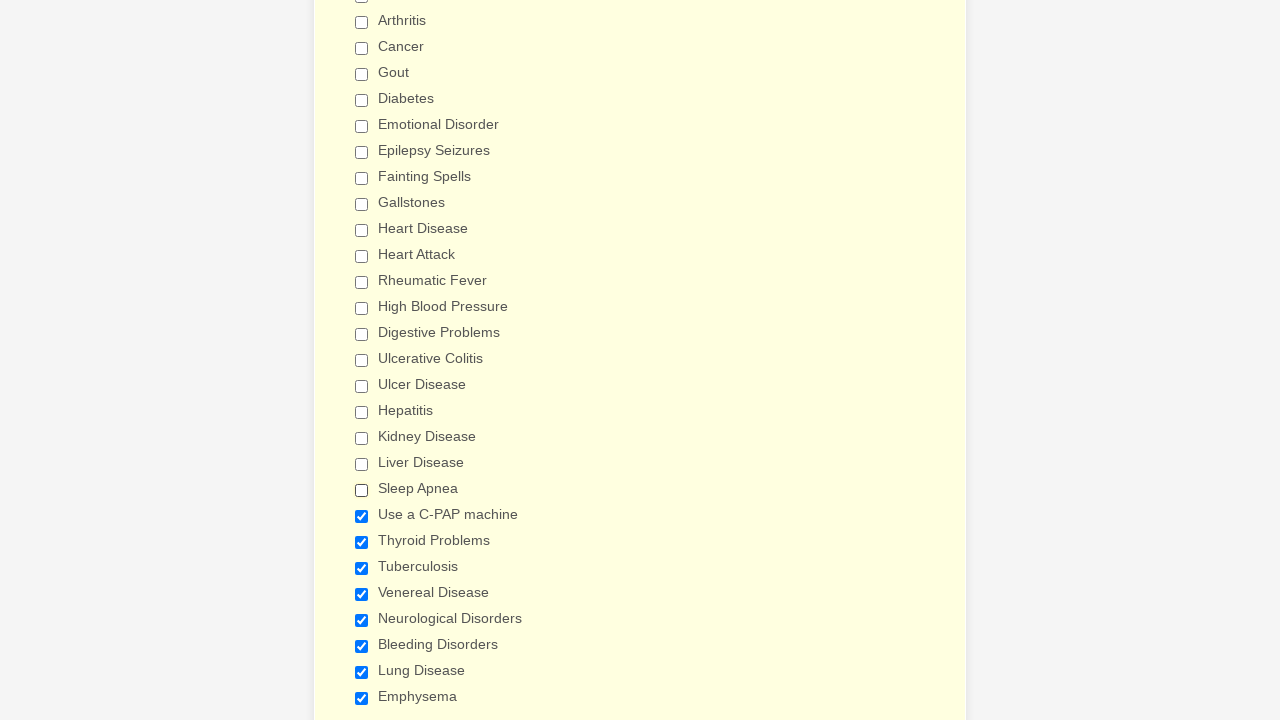

Clicked checkbox 21 to deselect it at (362, 516) on input[type='checkbox'] >> nth=21
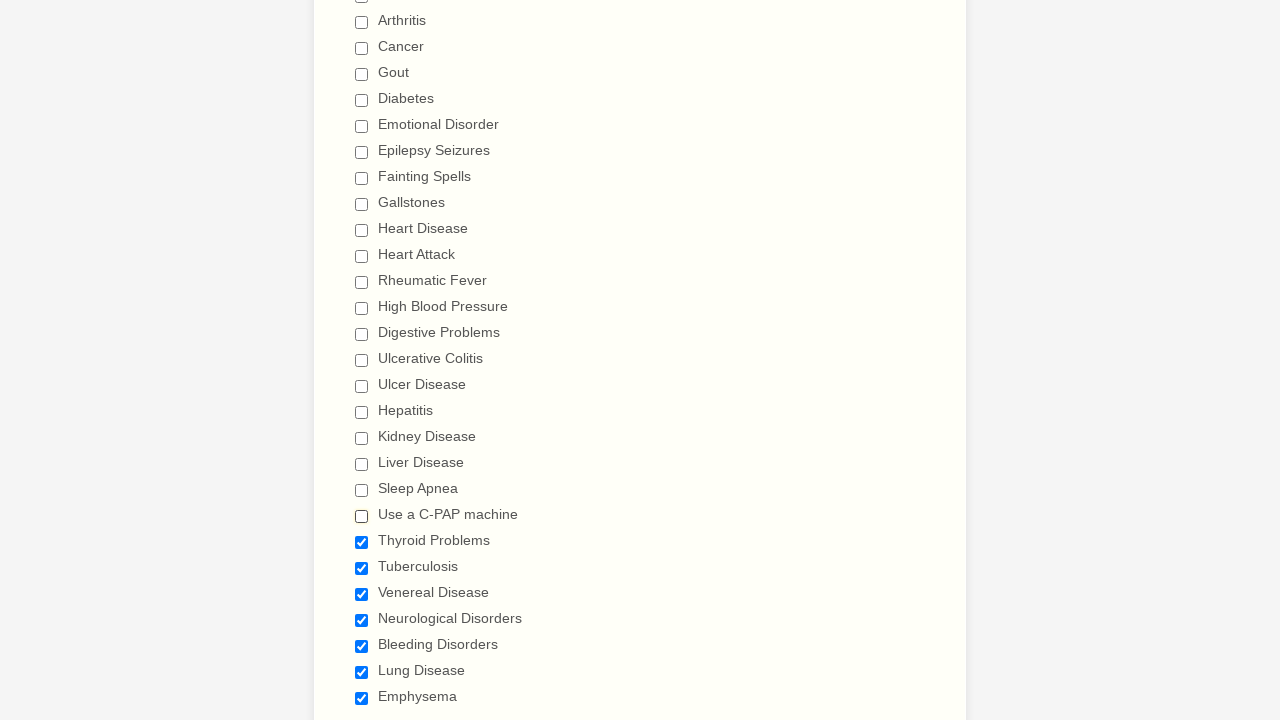

Waited 500ms after clicking checkbox 21
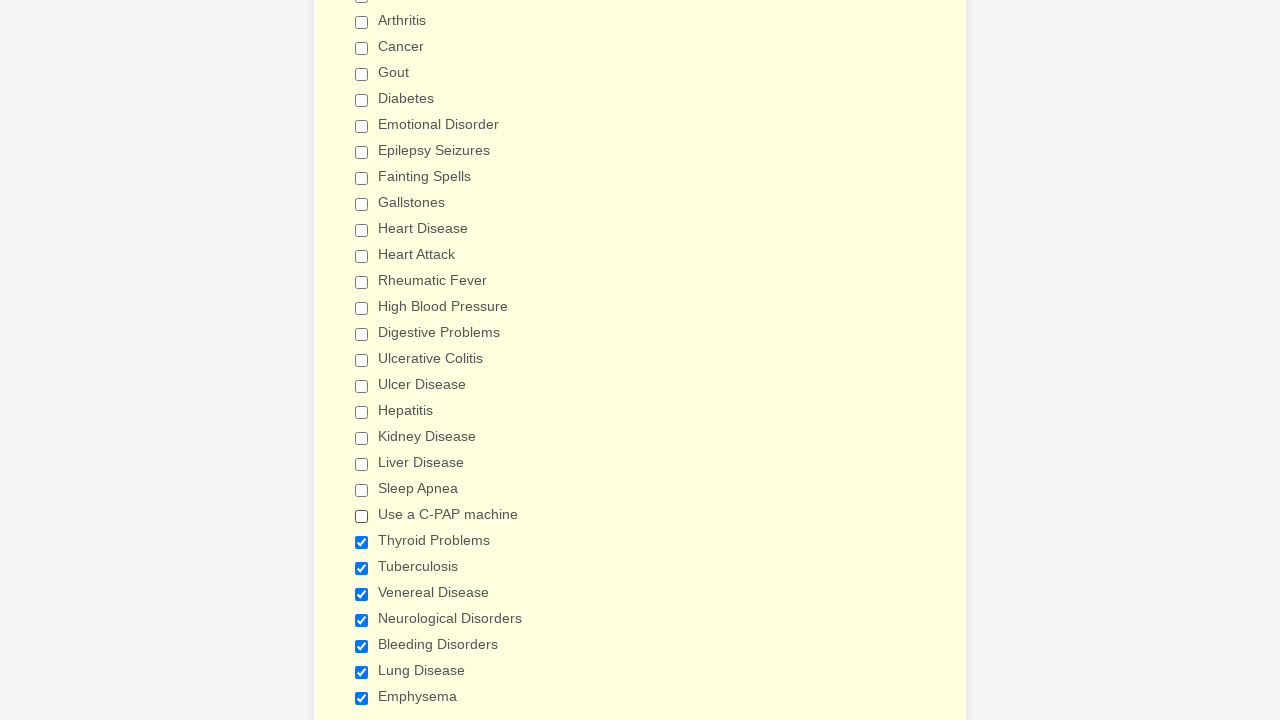

Clicked checkbox 22 to deselect it at (362, 542) on input[type='checkbox'] >> nth=22
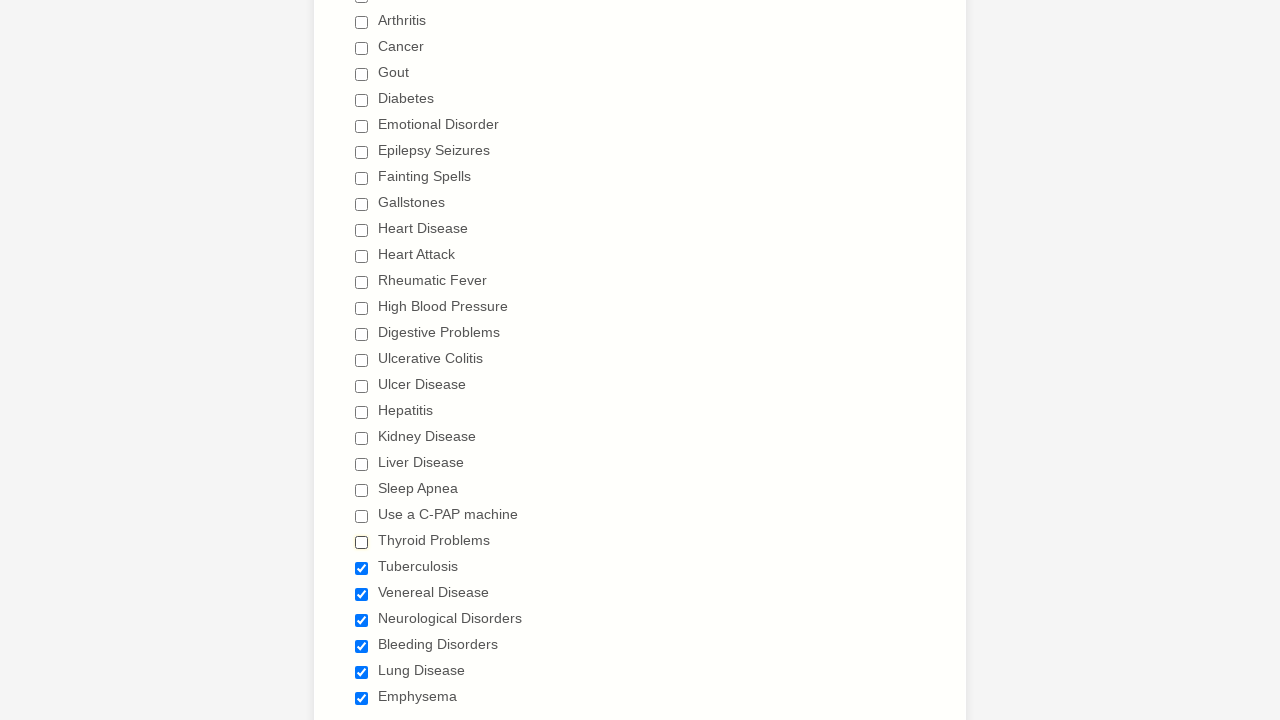

Waited 500ms after clicking checkbox 22
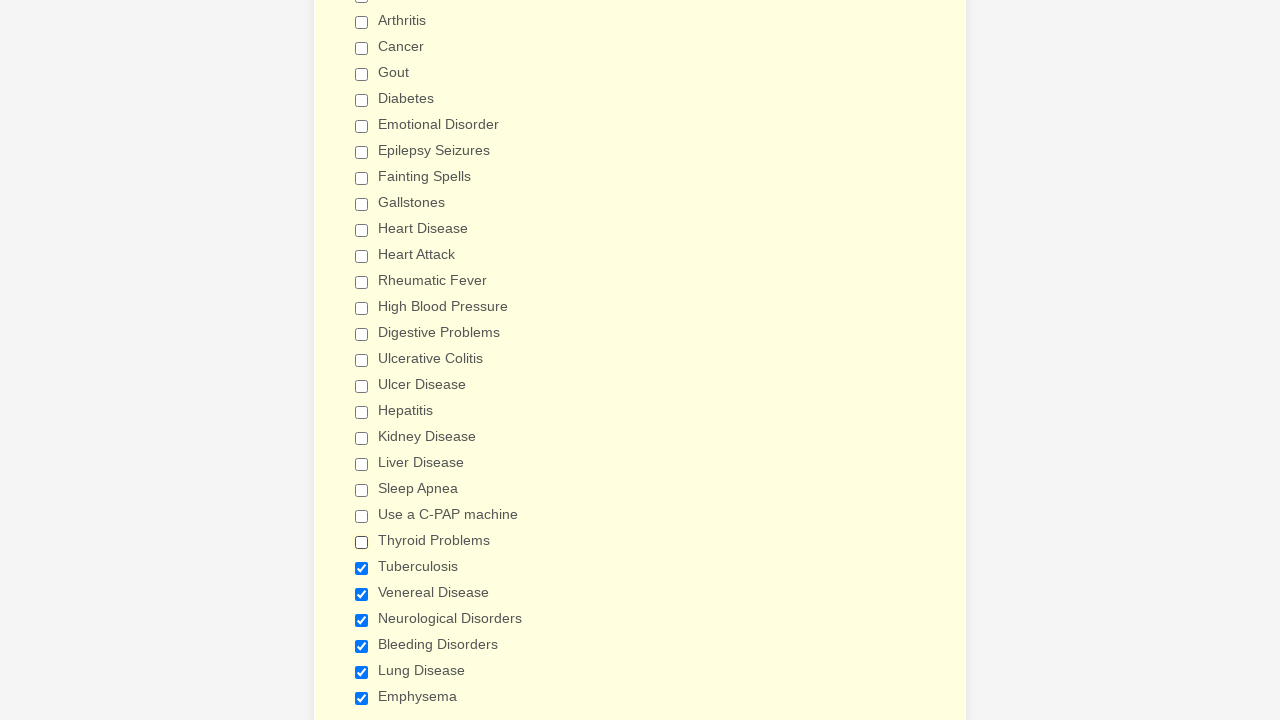

Clicked checkbox 23 to deselect it at (362, 568) on input[type='checkbox'] >> nth=23
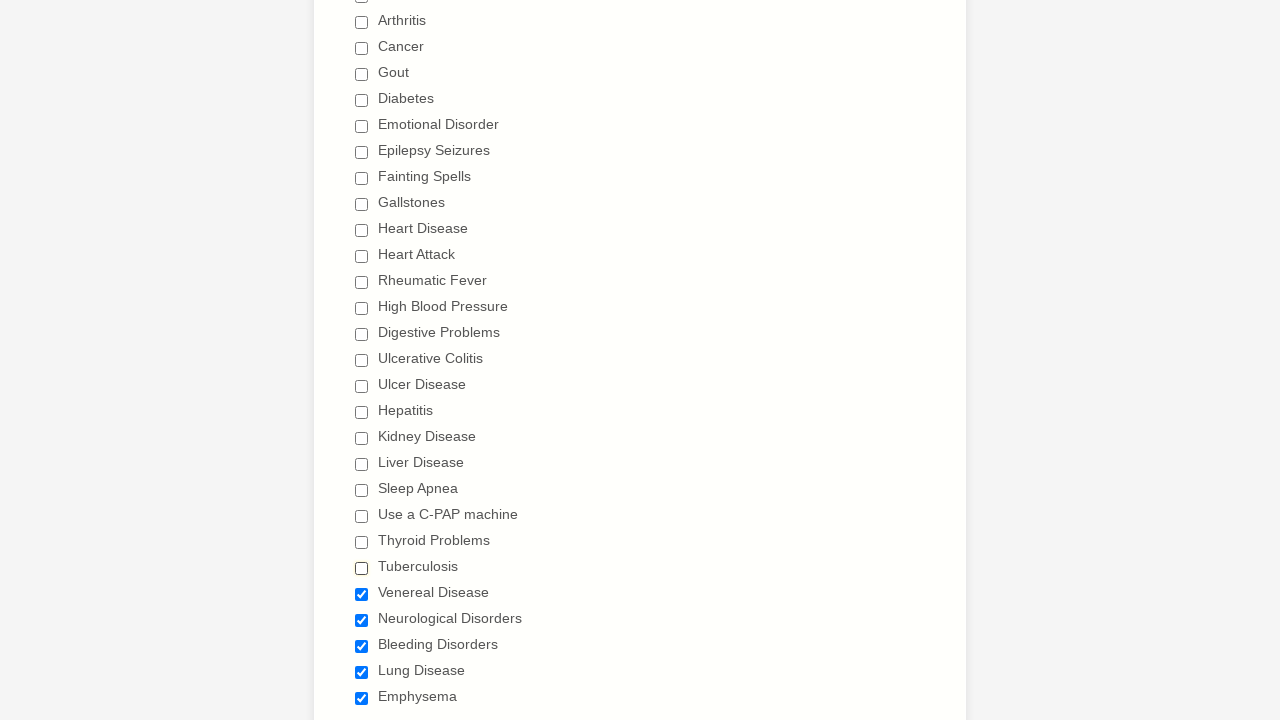

Waited 500ms after clicking checkbox 23
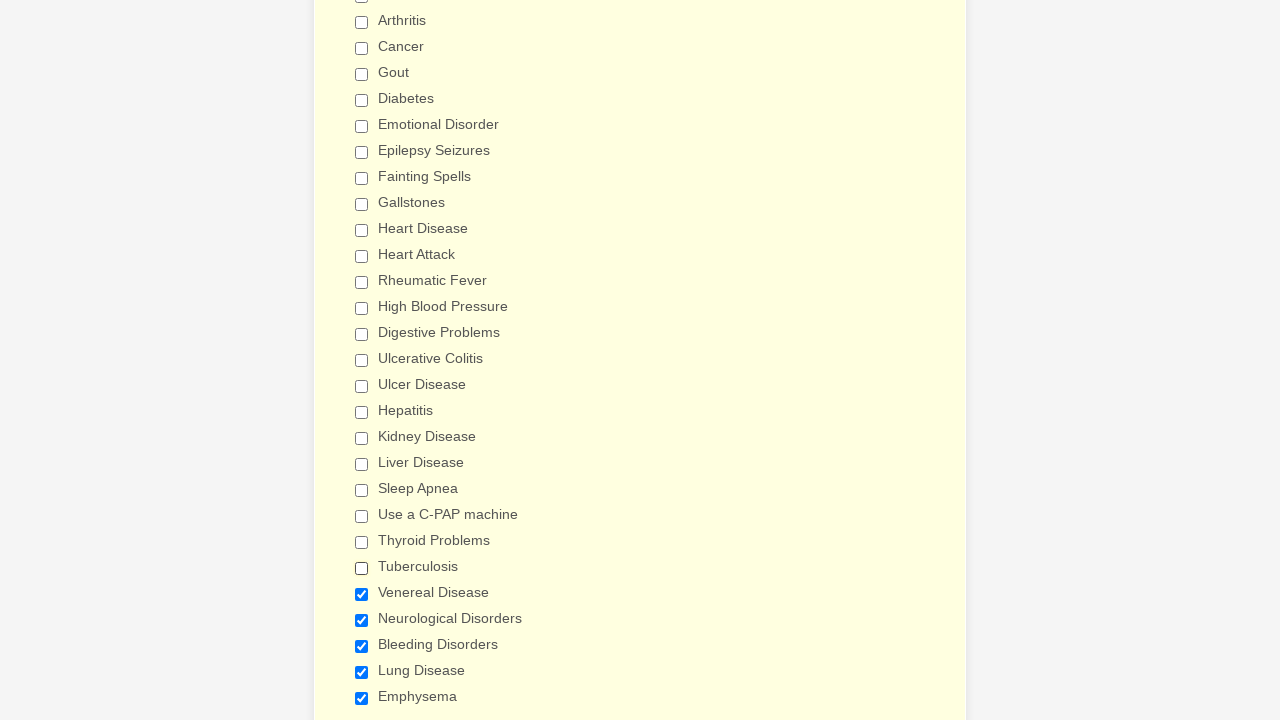

Clicked checkbox 24 to deselect it at (362, 594) on input[type='checkbox'] >> nth=24
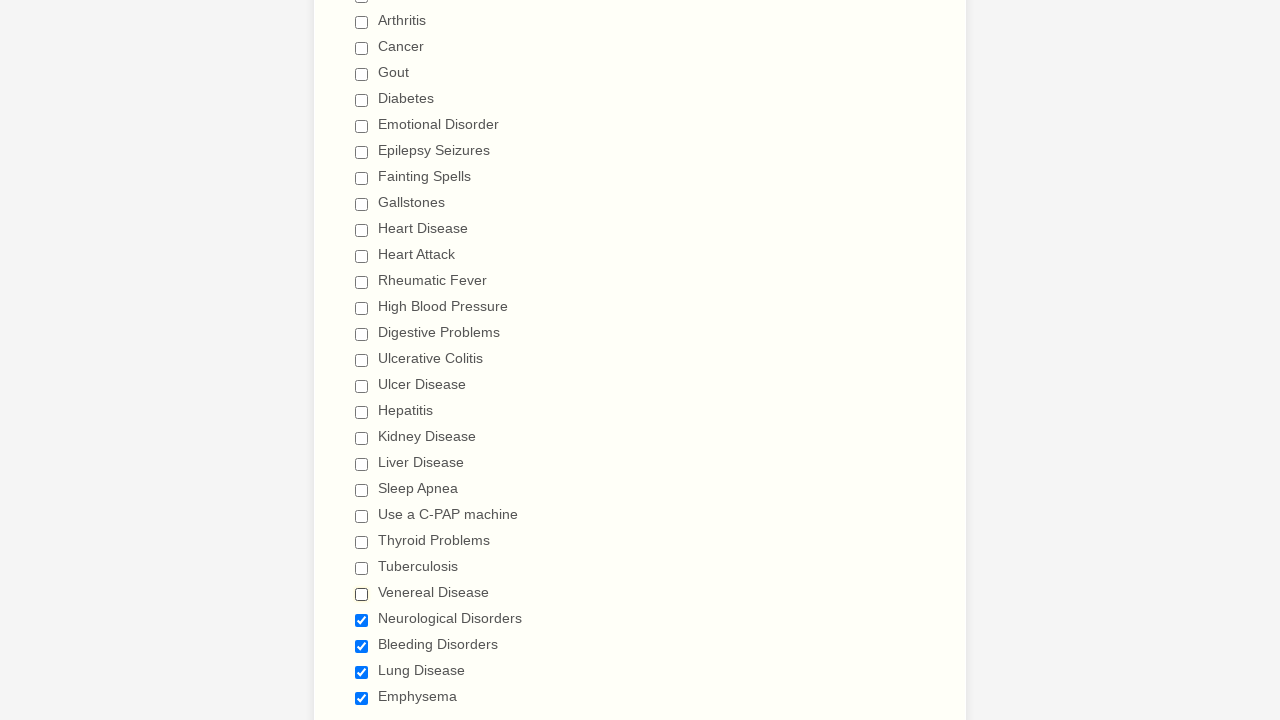

Waited 500ms after clicking checkbox 24
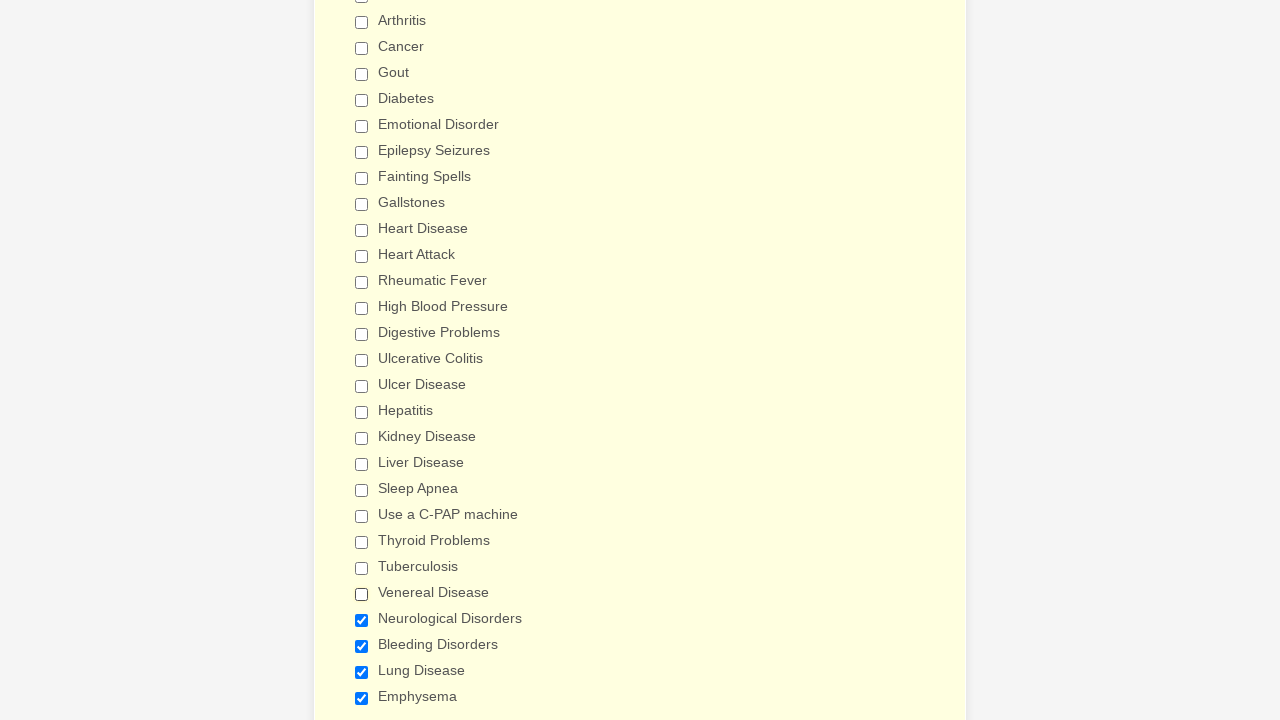

Clicked checkbox 25 to deselect it at (362, 620) on input[type='checkbox'] >> nth=25
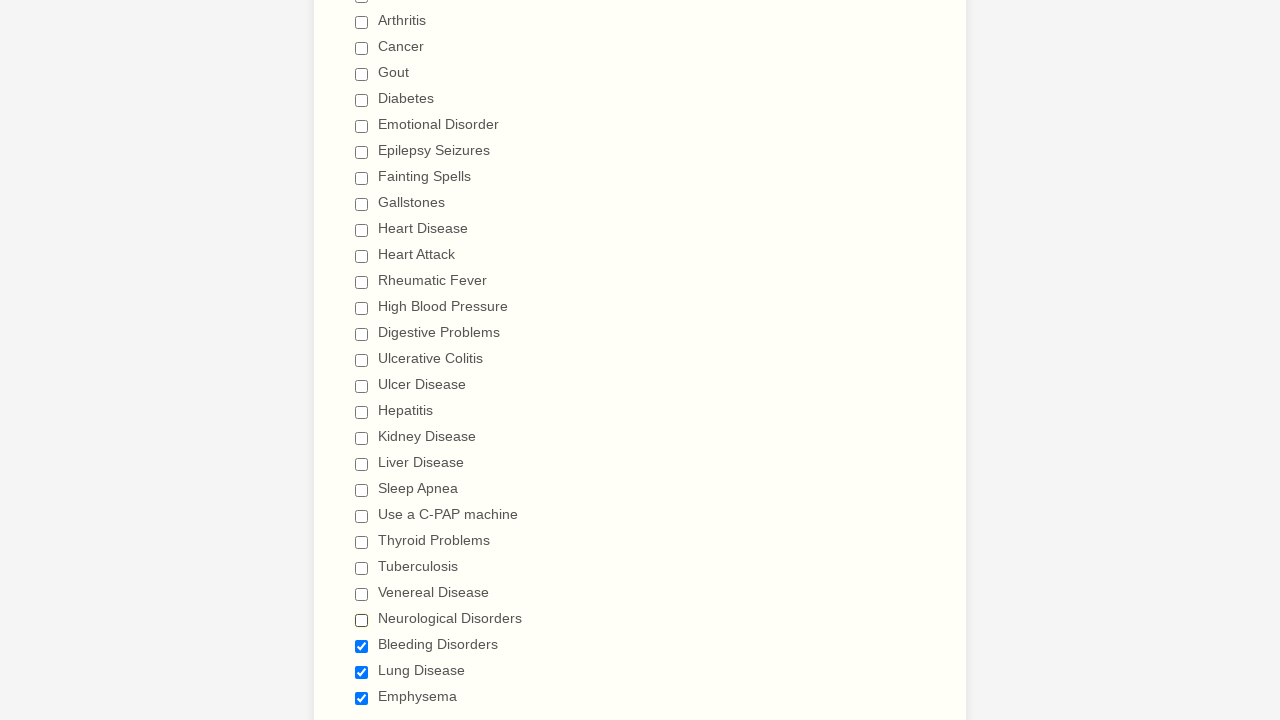

Waited 500ms after clicking checkbox 25
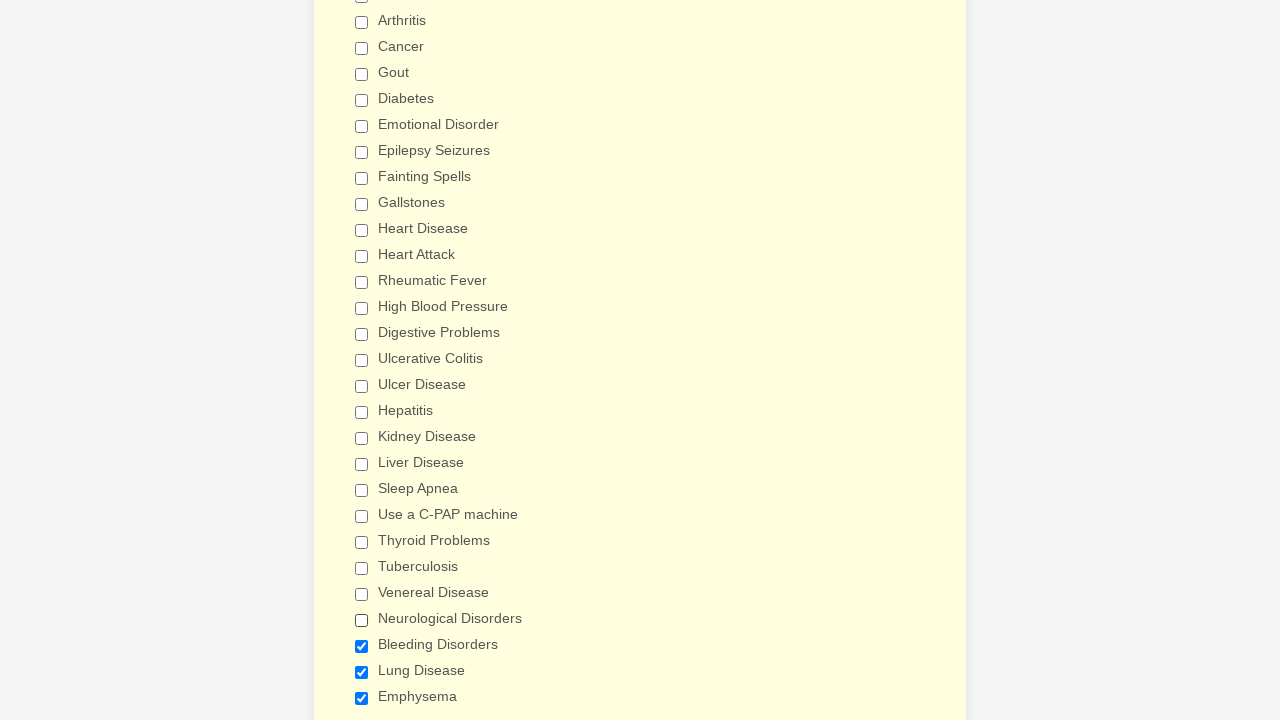

Clicked checkbox 26 to deselect it at (362, 646) on input[type='checkbox'] >> nth=26
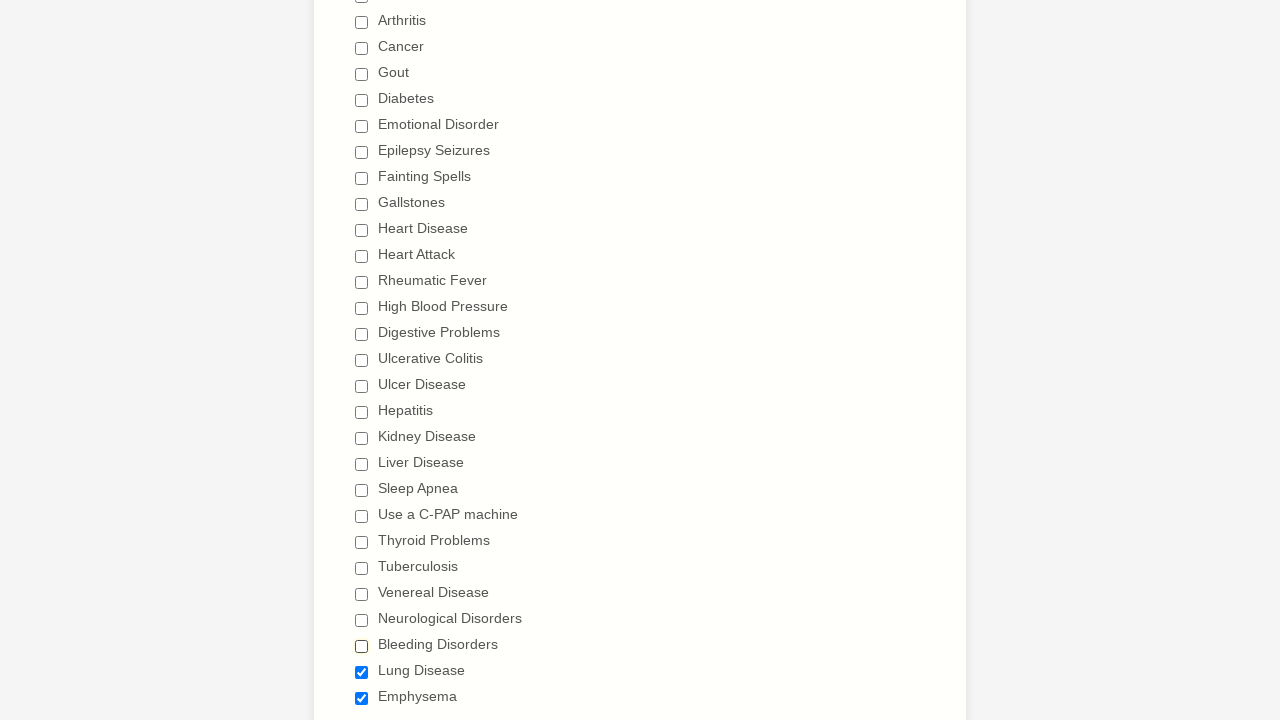

Waited 500ms after clicking checkbox 26
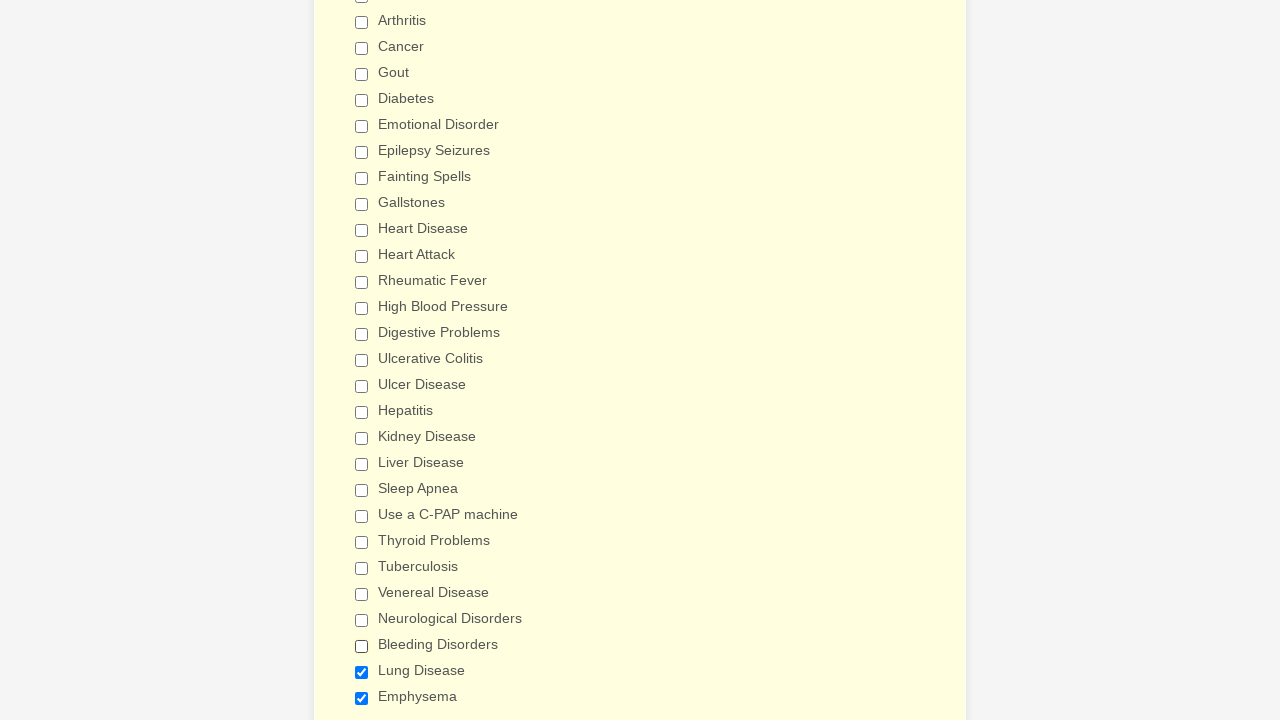

Clicked checkbox 27 to deselect it at (362, 672) on input[type='checkbox'] >> nth=27
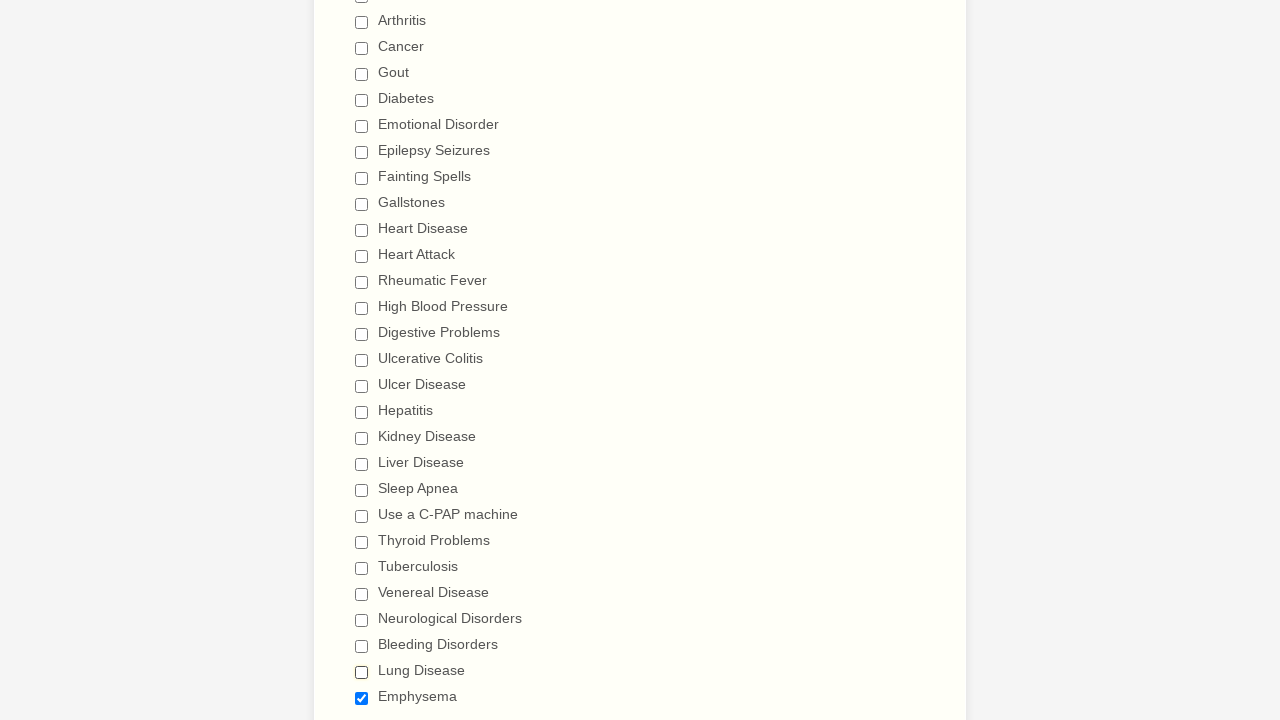

Waited 500ms after clicking checkbox 27
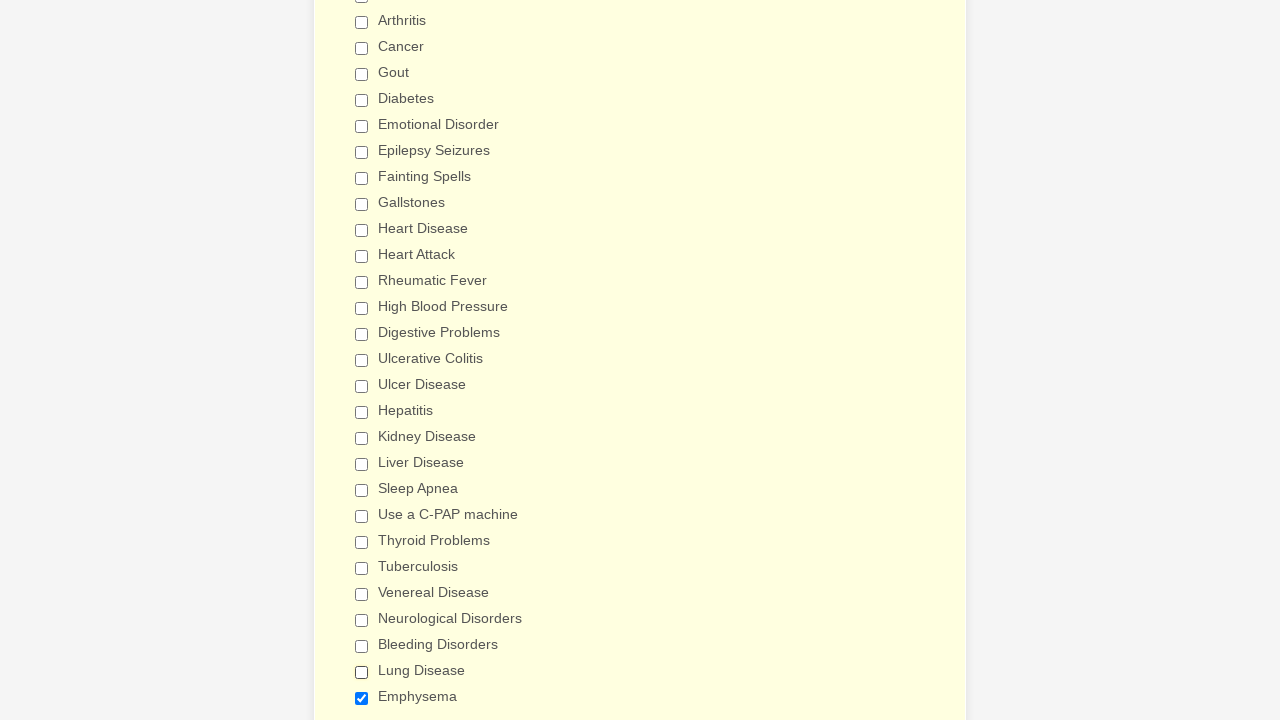

Clicked checkbox 28 to deselect it at (362, 698) on input[type='checkbox'] >> nth=28
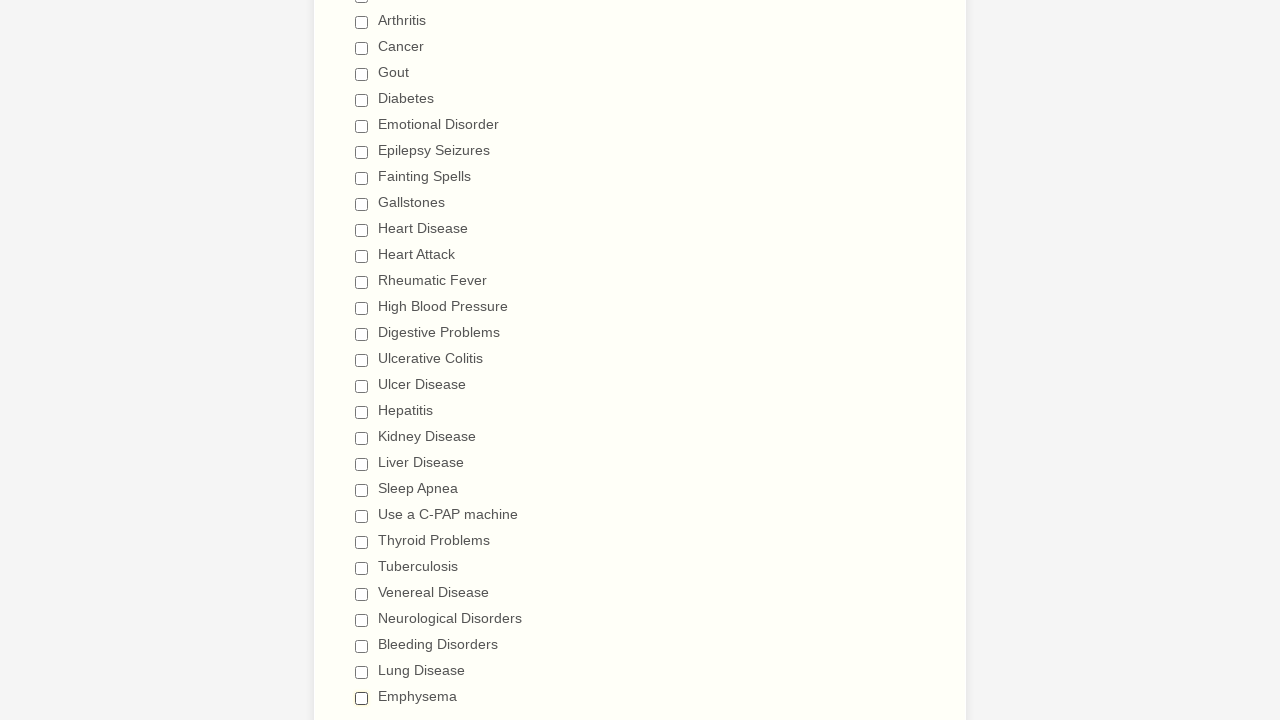

Waited 500ms after clicking checkbox 28
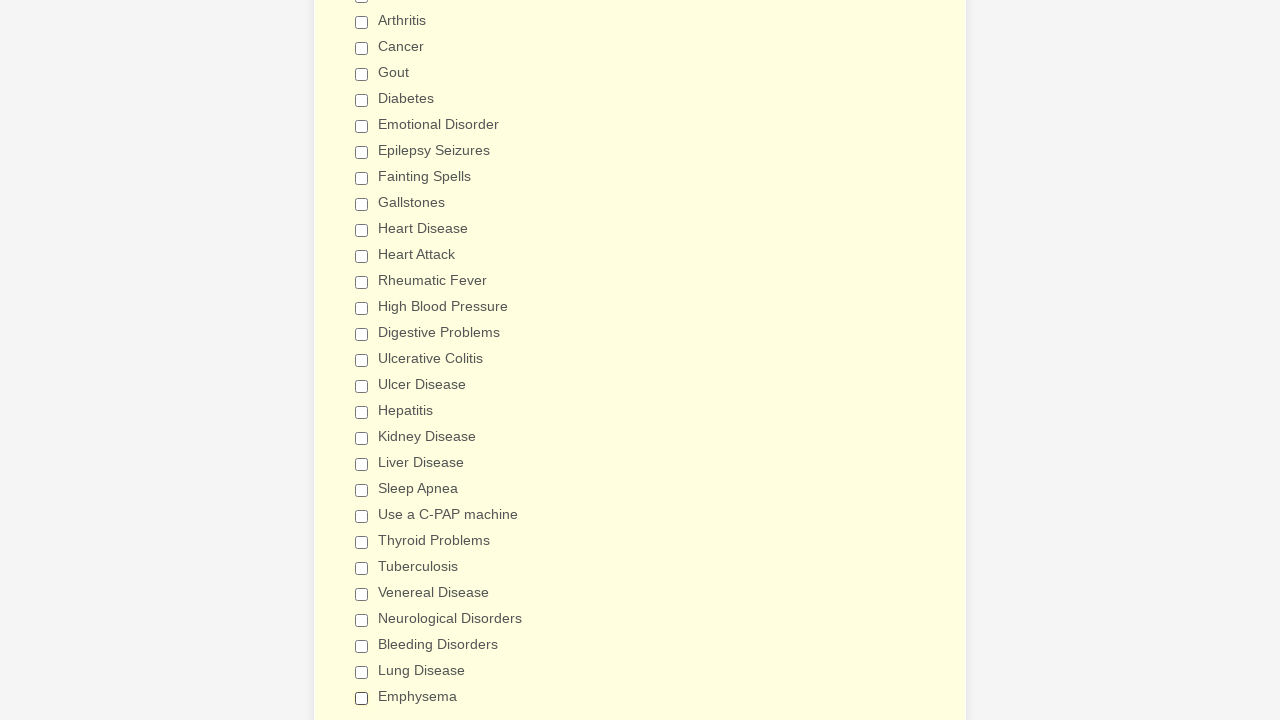

Verified checkbox 0 is deselected
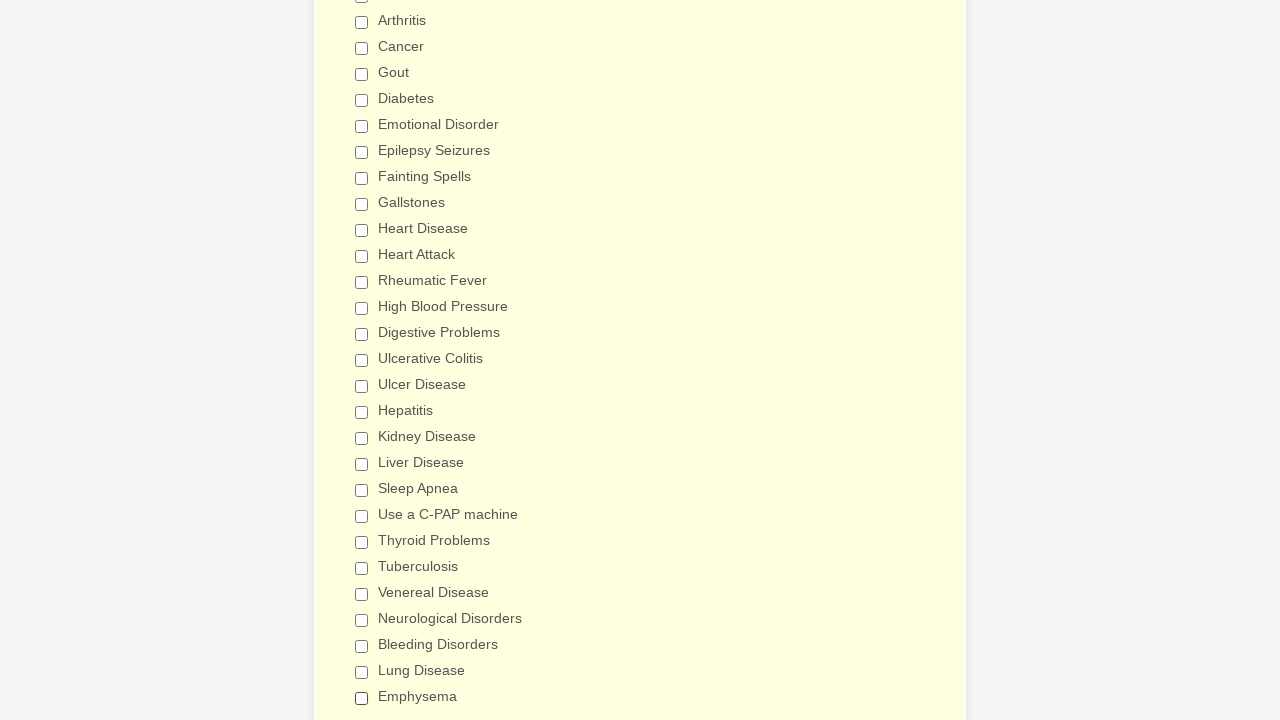

Verified checkbox 1 is deselected
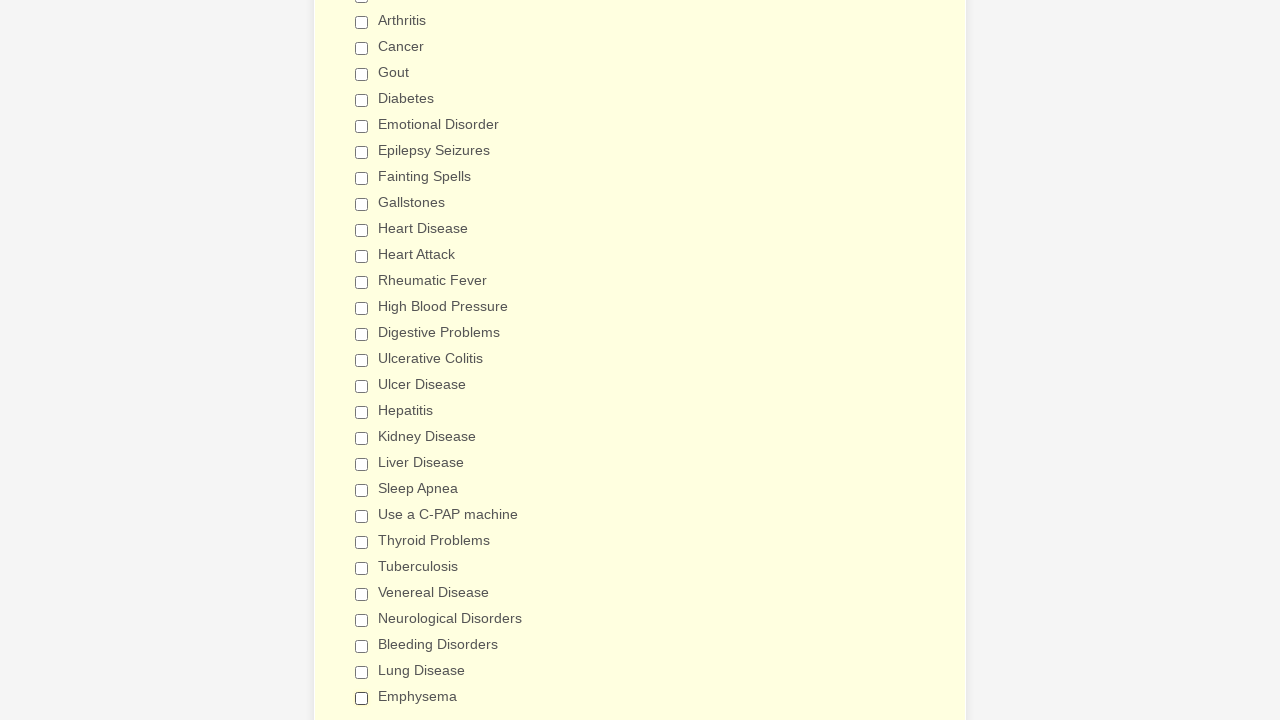

Verified checkbox 2 is deselected
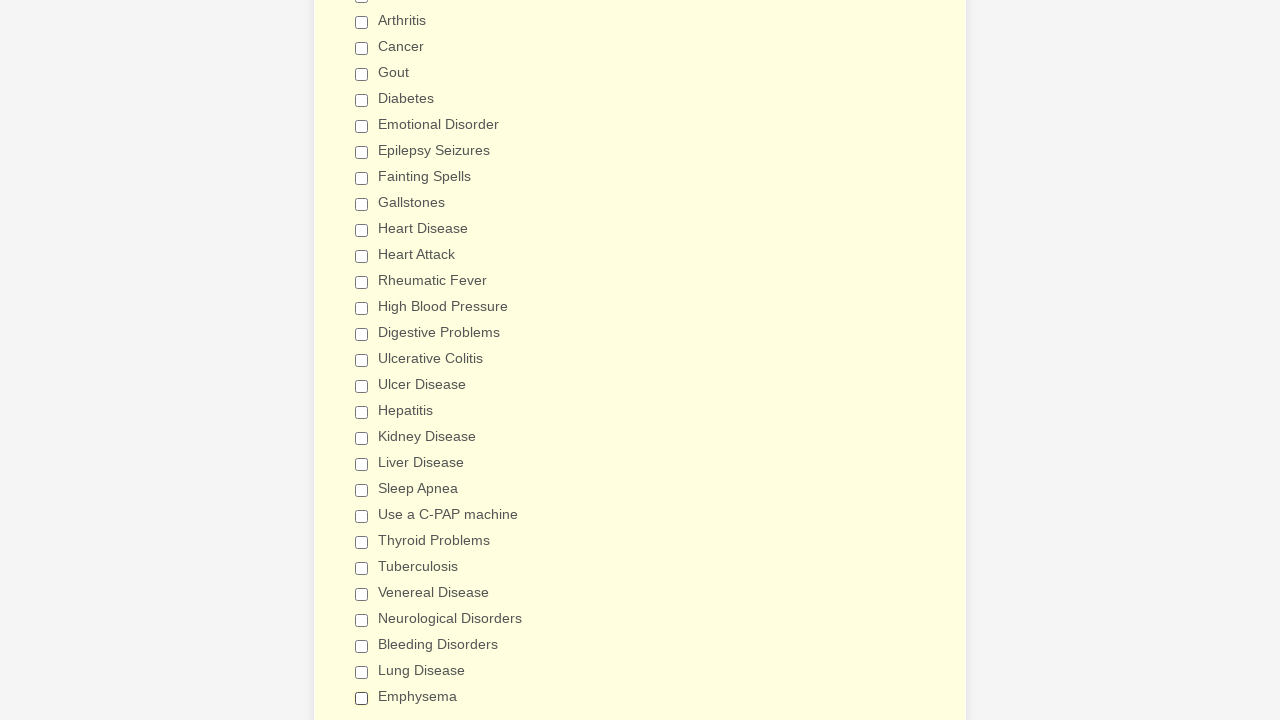

Verified checkbox 3 is deselected
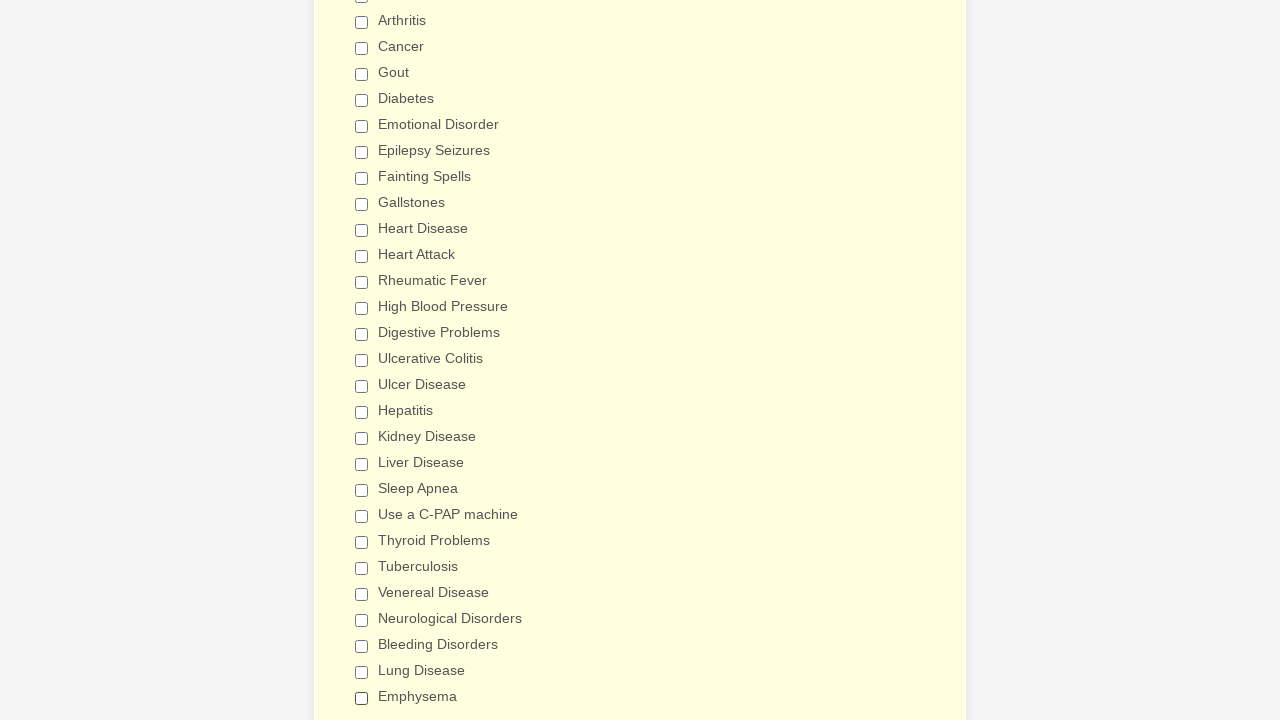

Verified checkbox 4 is deselected
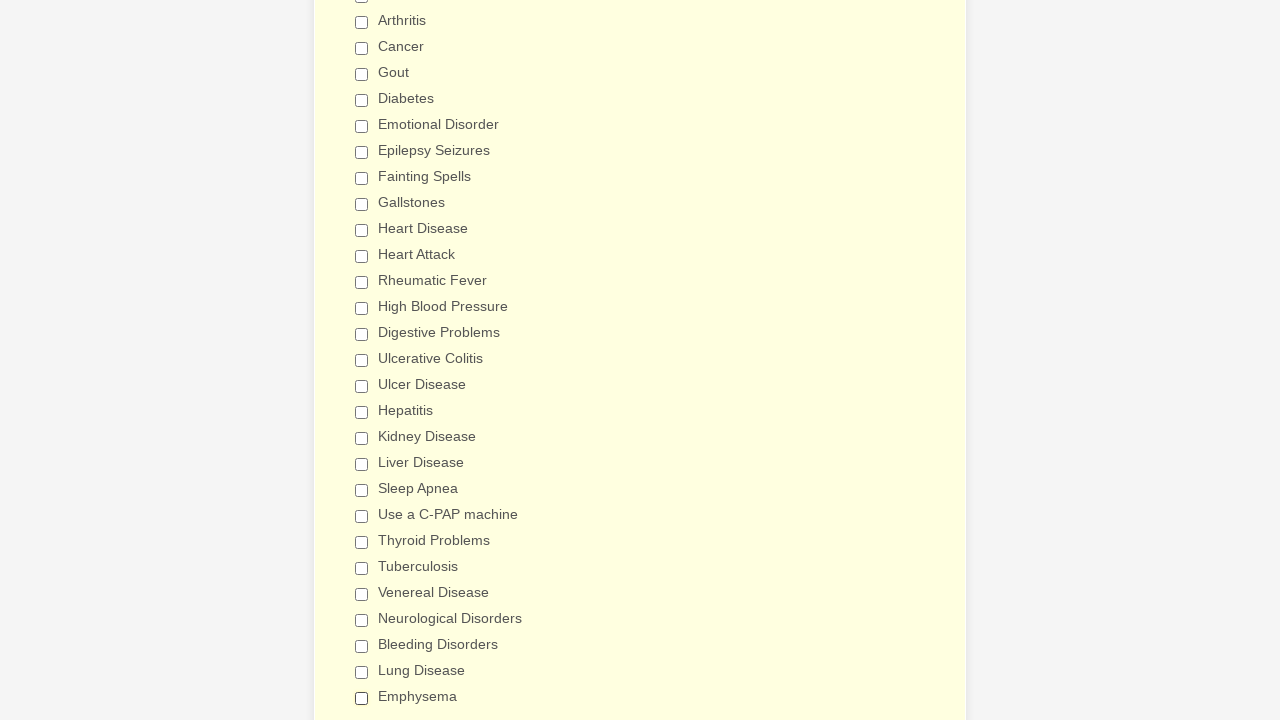

Verified checkbox 5 is deselected
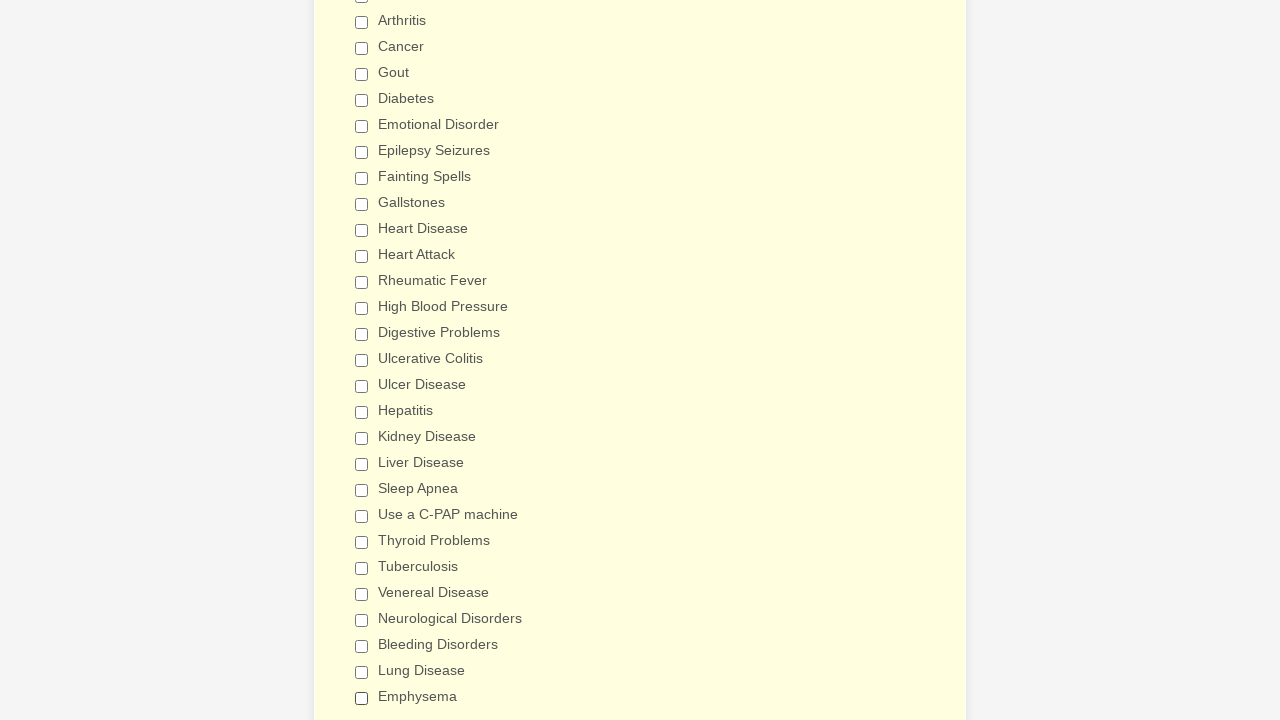

Verified checkbox 6 is deselected
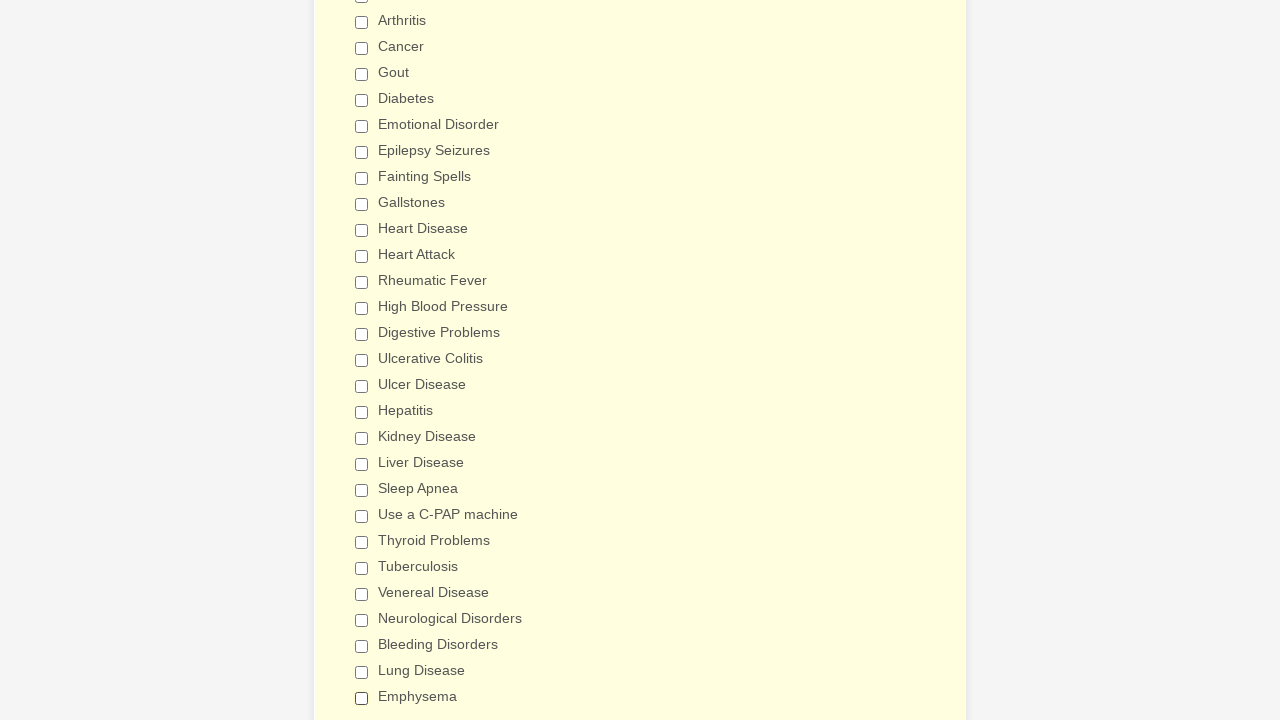

Verified checkbox 7 is deselected
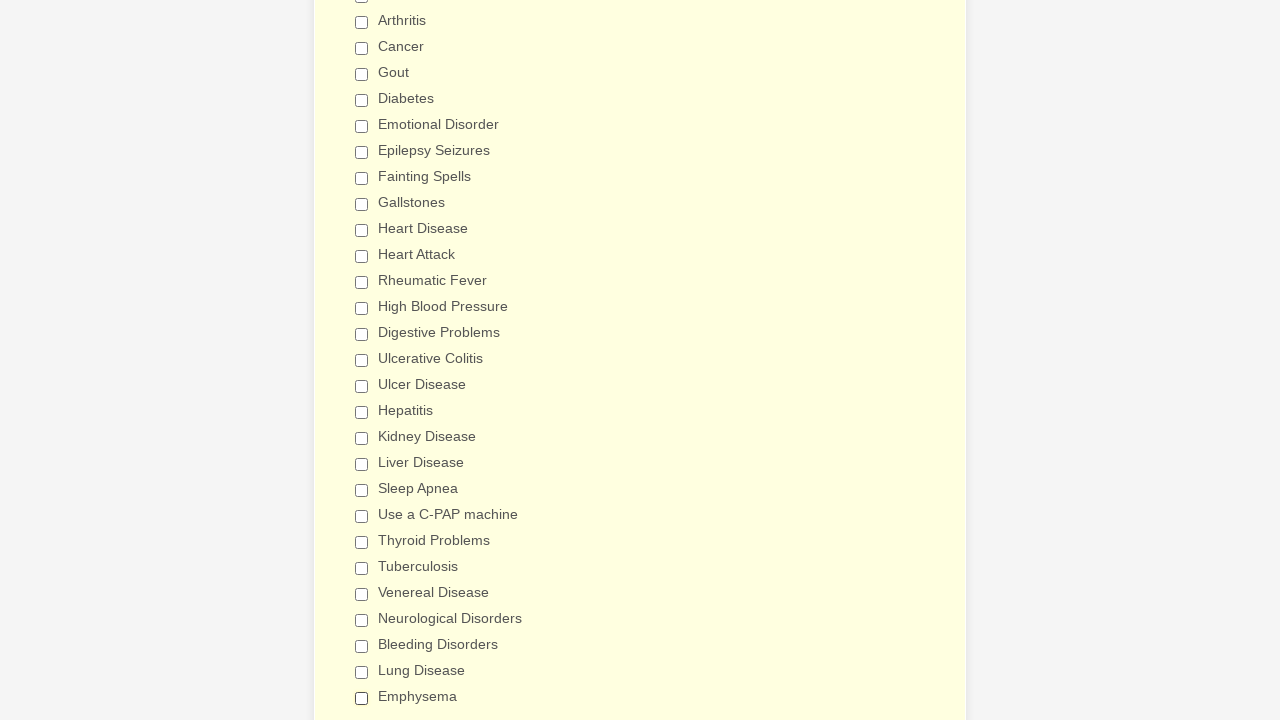

Verified checkbox 8 is deselected
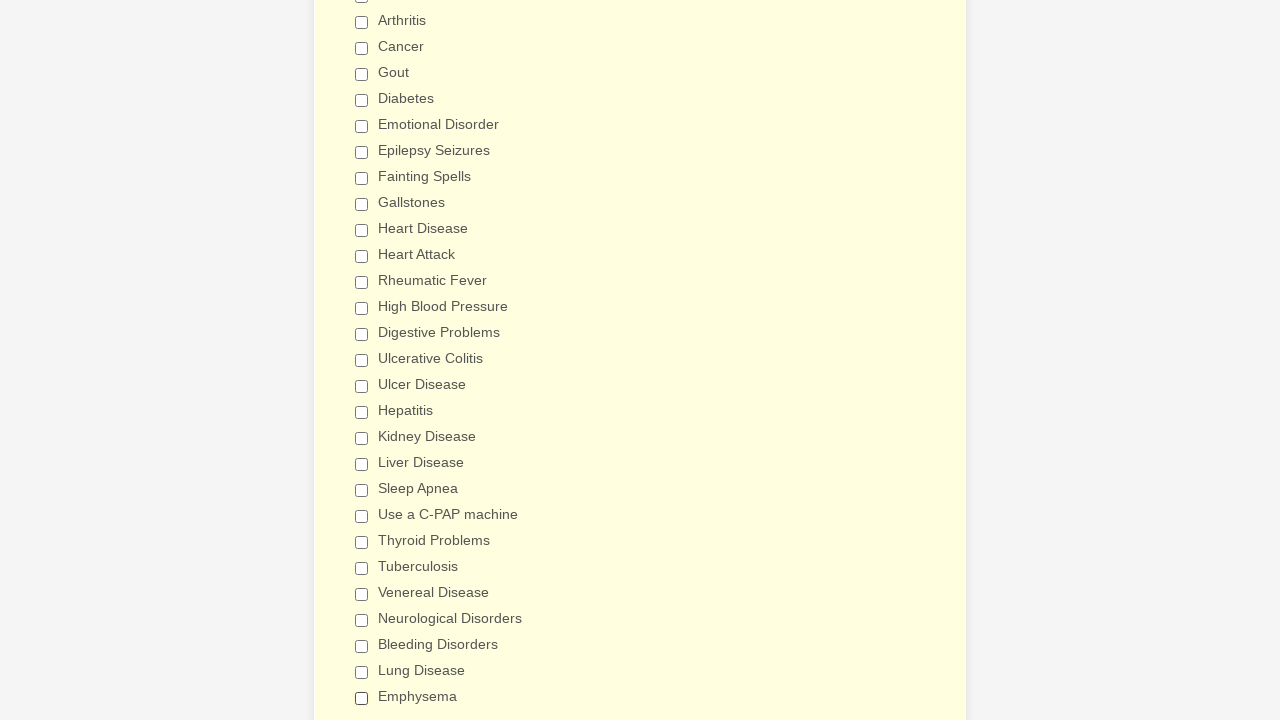

Verified checkbox 9 is deselected
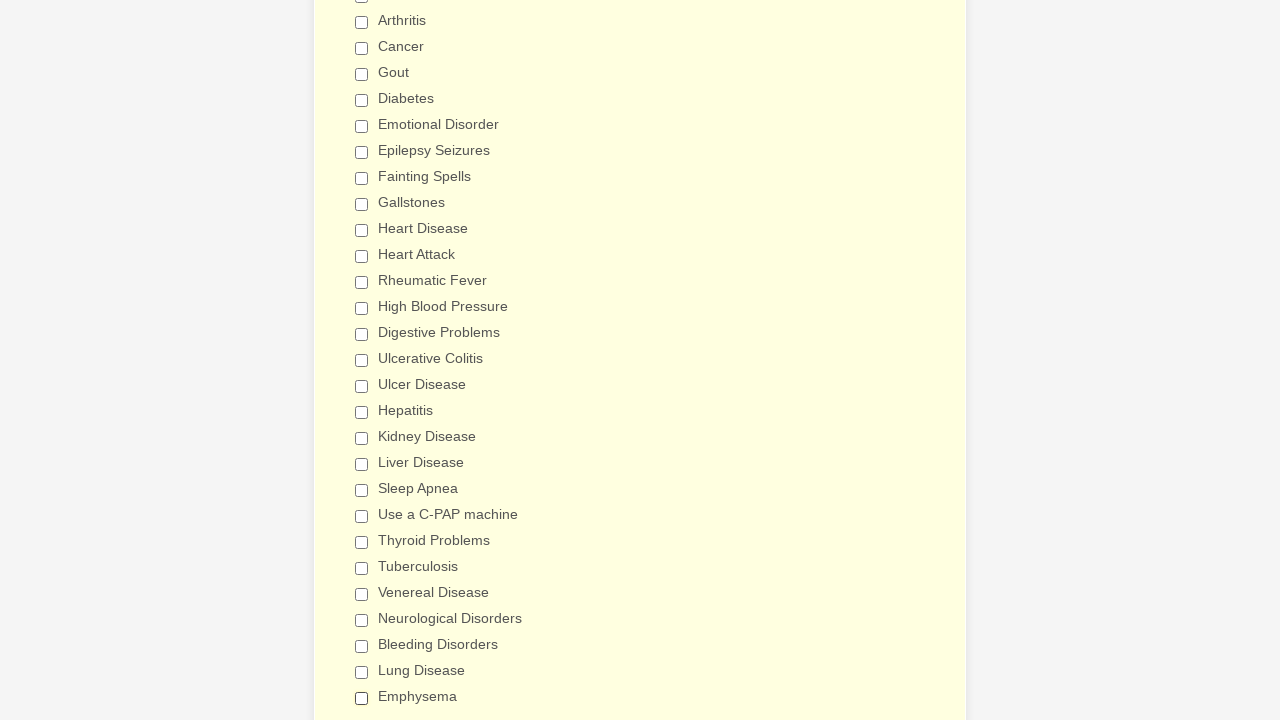

Verified checkbox 10 is deselected
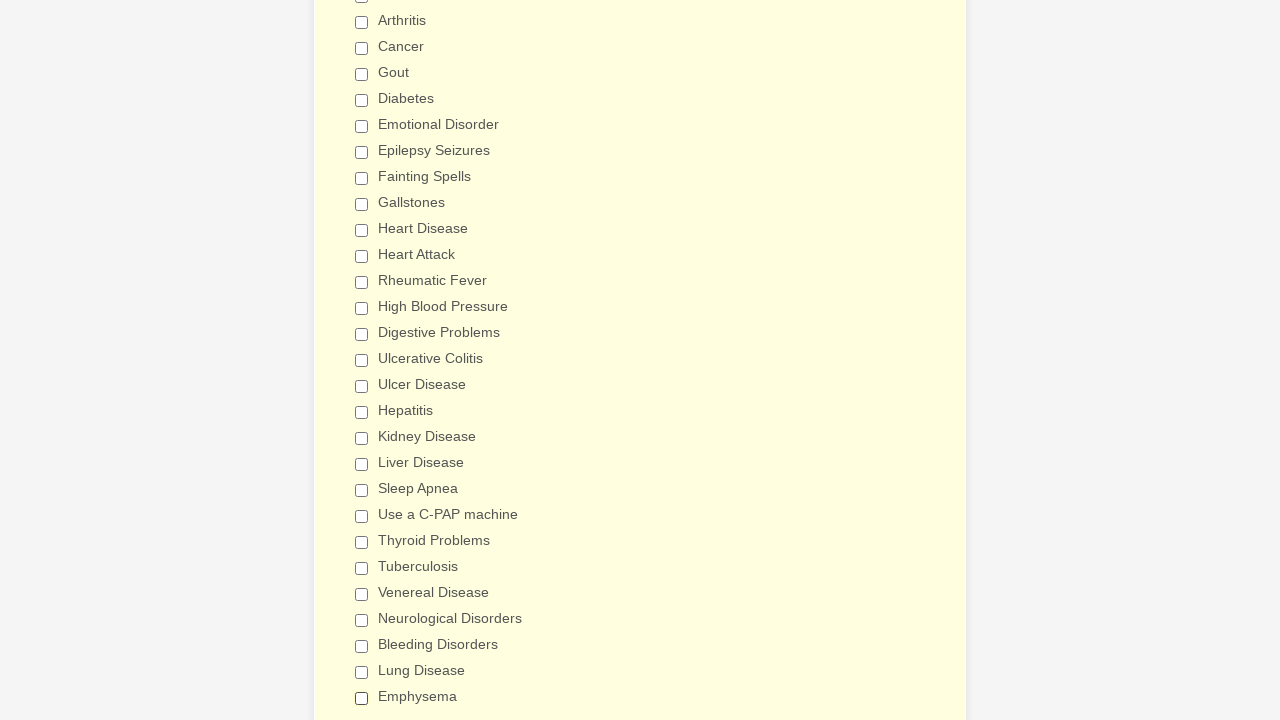

Verified checkbox 11 is deselected
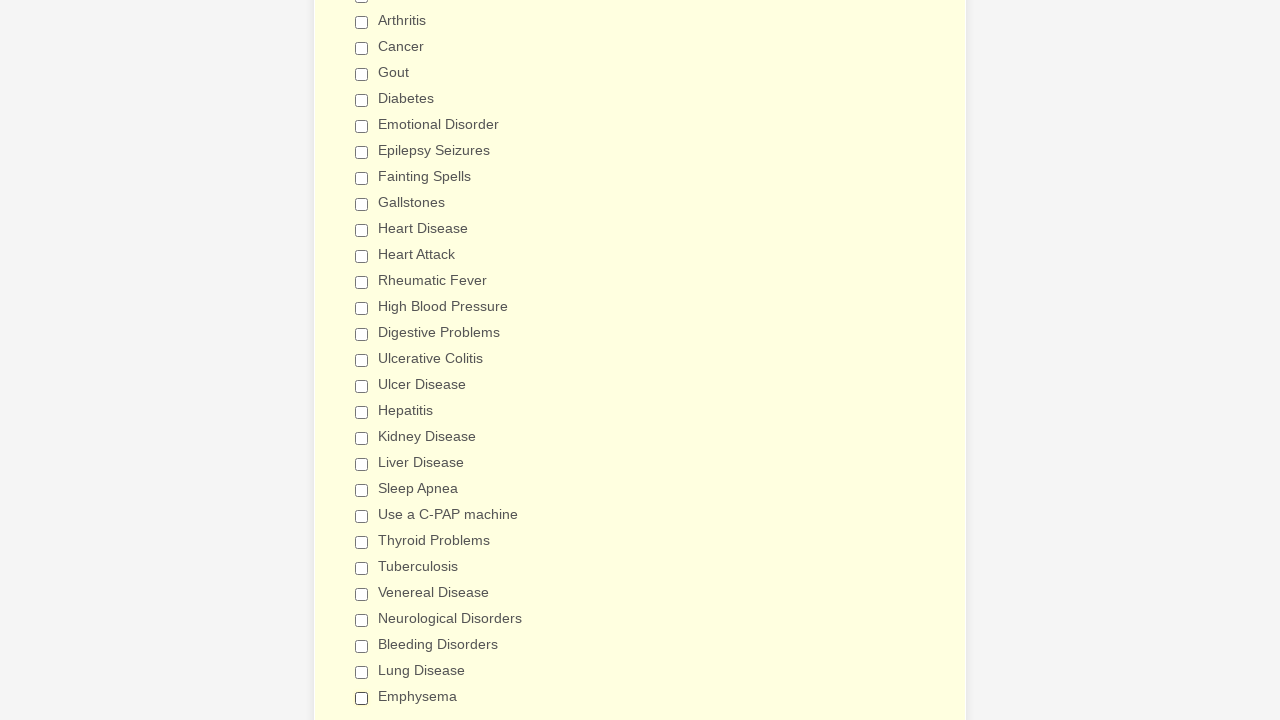

Verified checkbox 12 is deselected
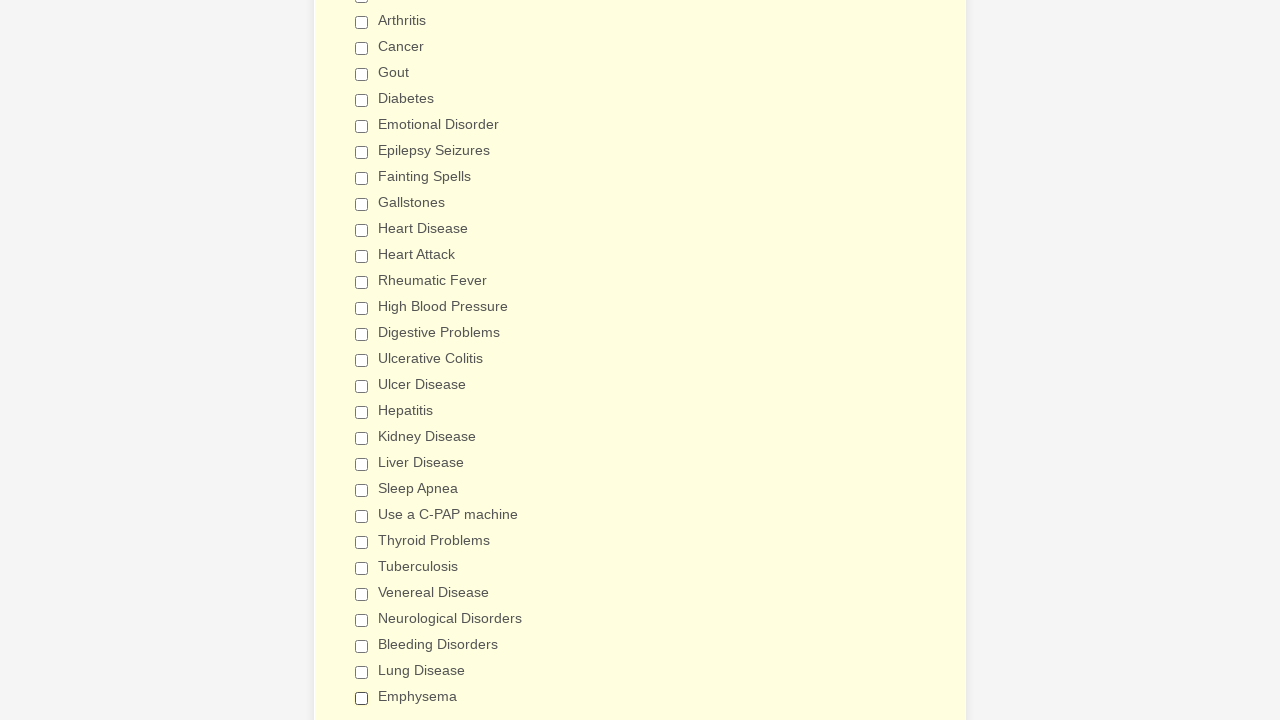

Verified checkbox 13 is deselected
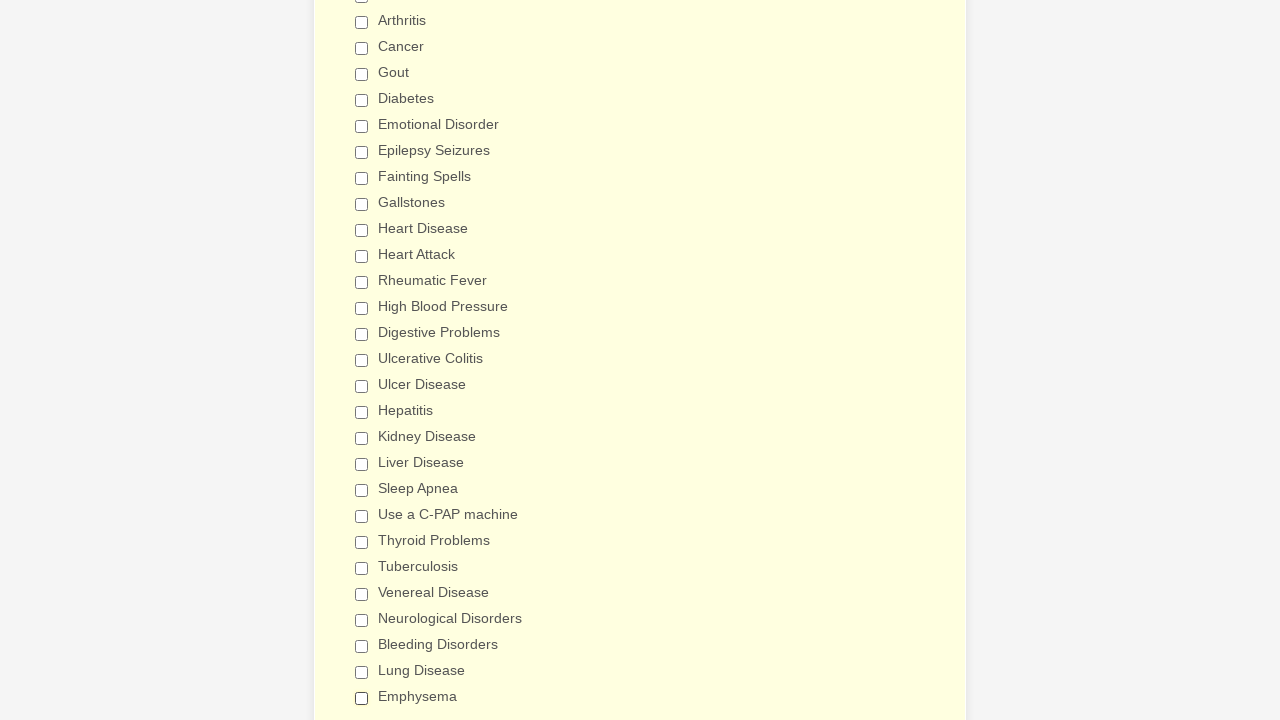

Verified checkbox 14 is deselected
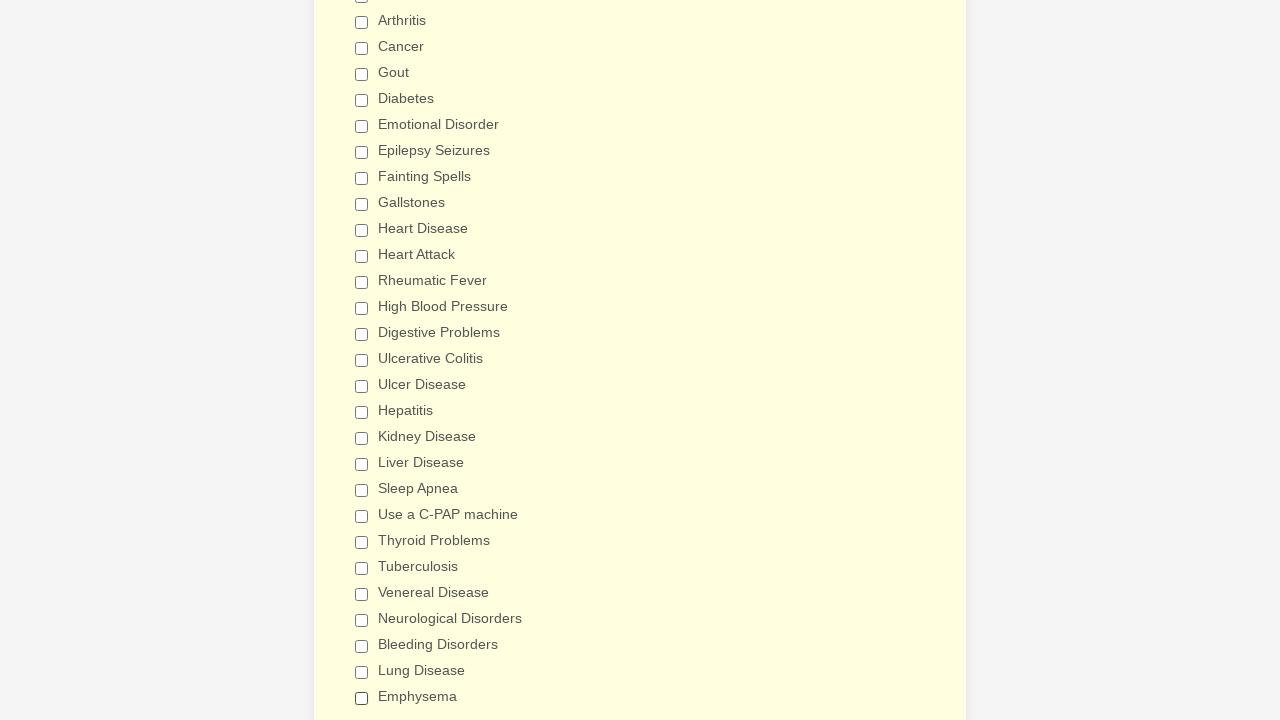

Verified checkbox 15 is deselected
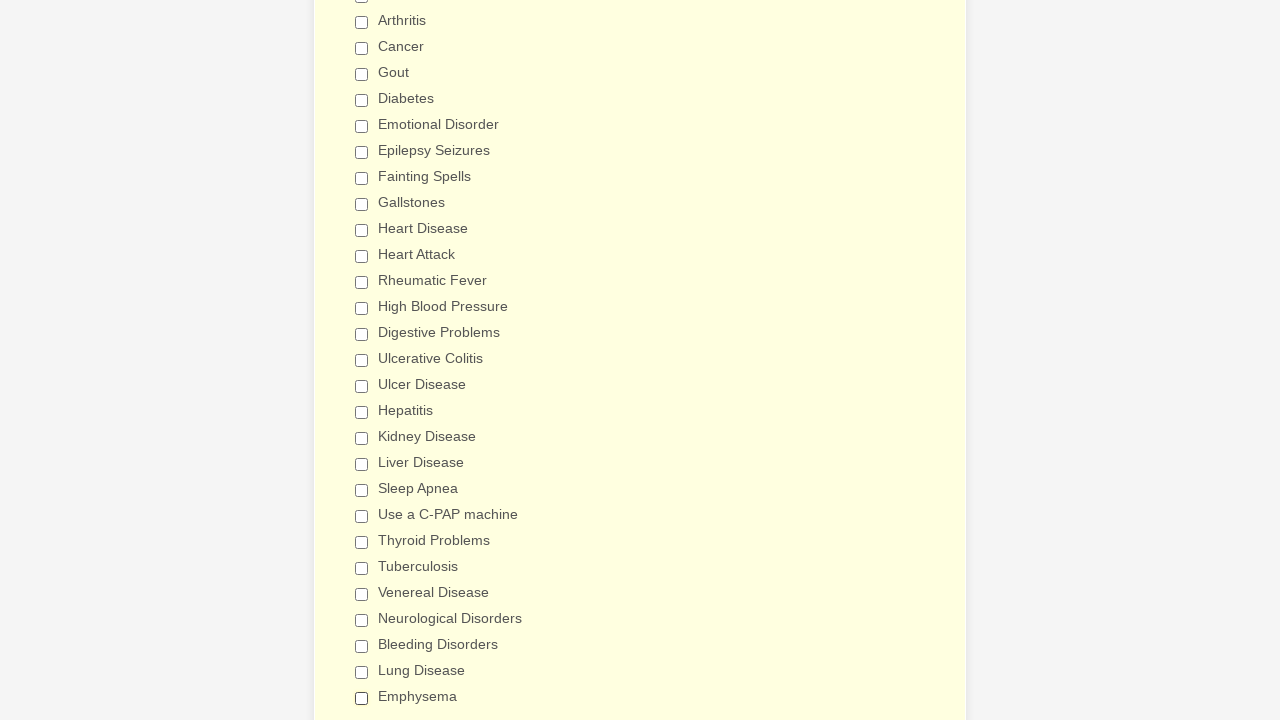

Verified checkbox 16 is deselected
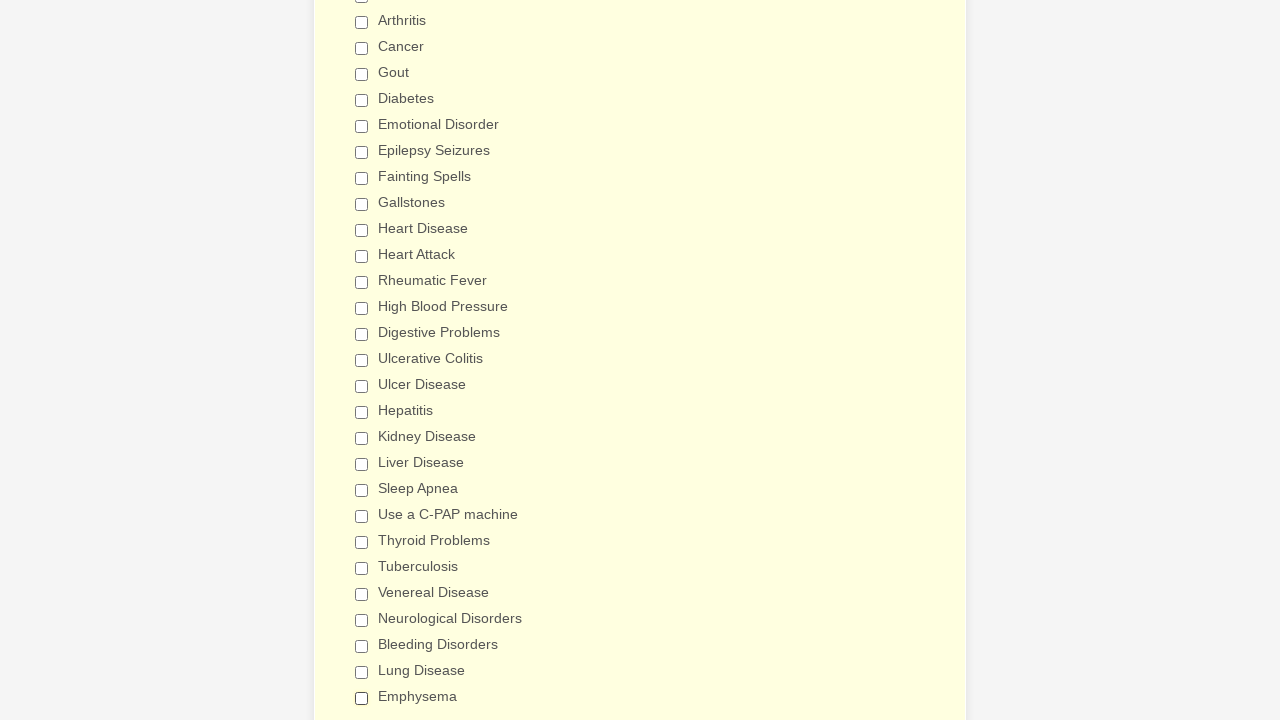

Verified checkbox 17 is deselected
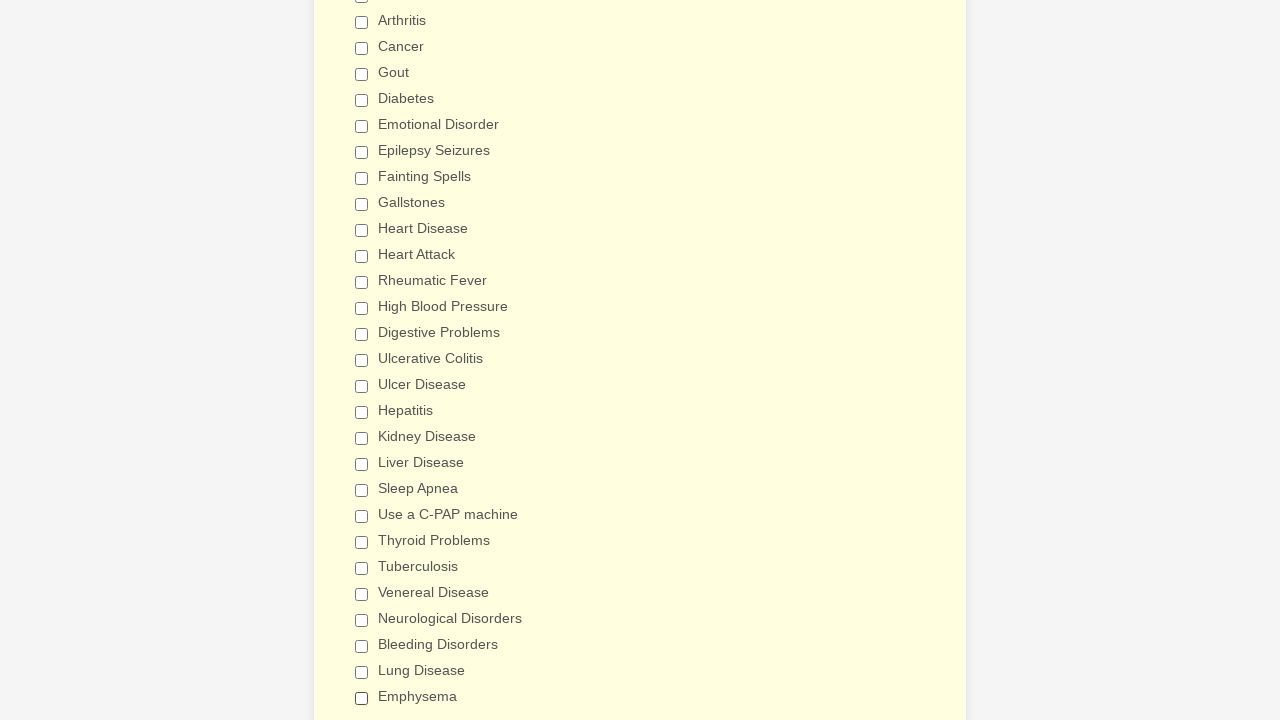

Verified checkbox 18 is deselected
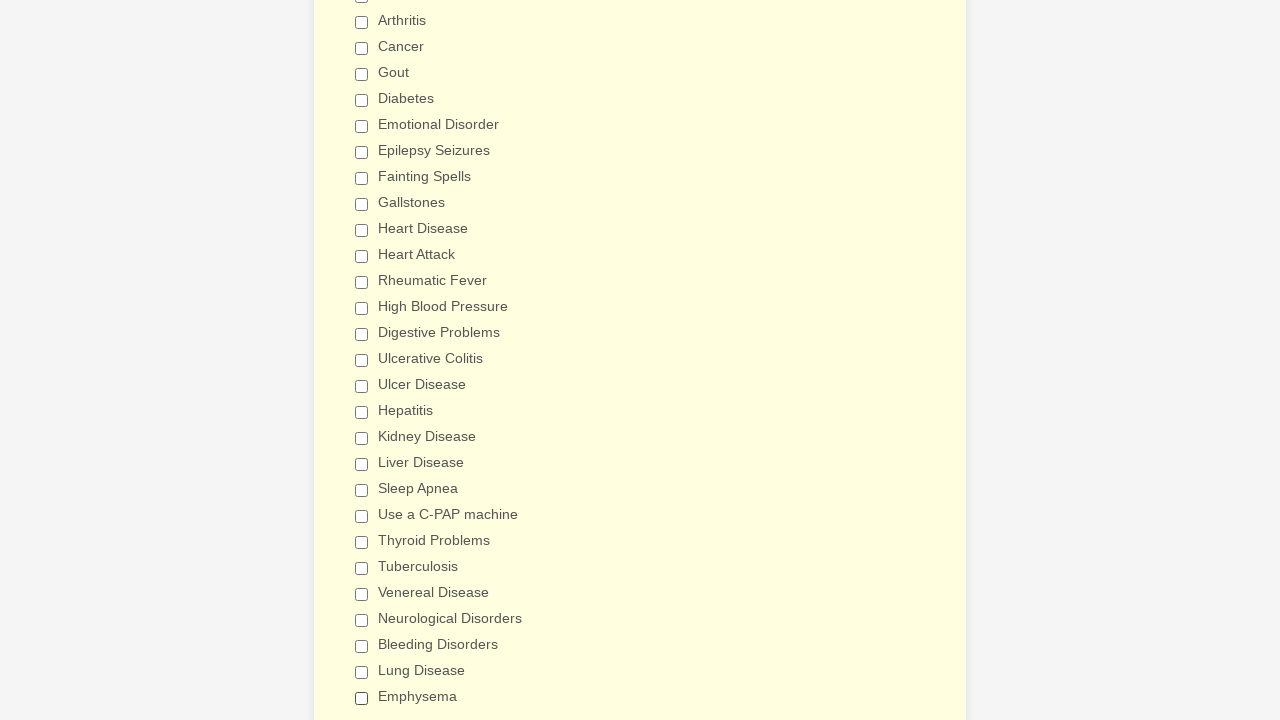

Verified checkbox 19 is deselected
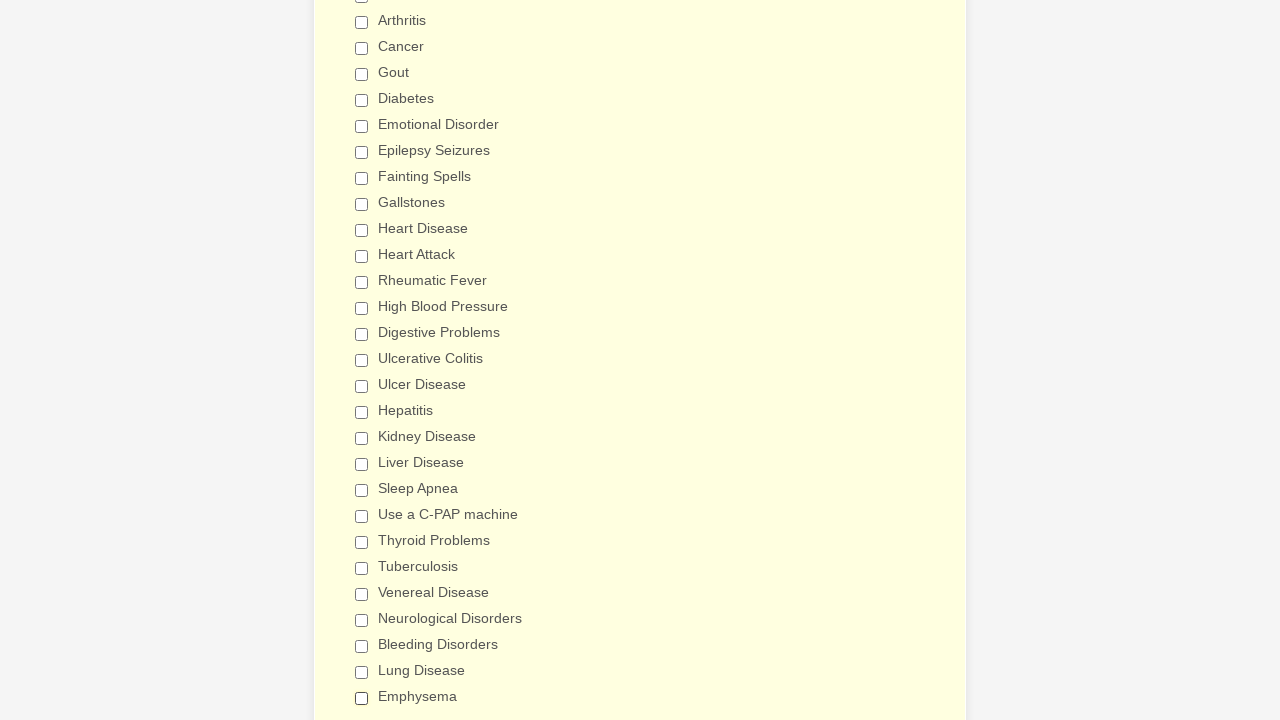

Verified checkbox 20 is deselected
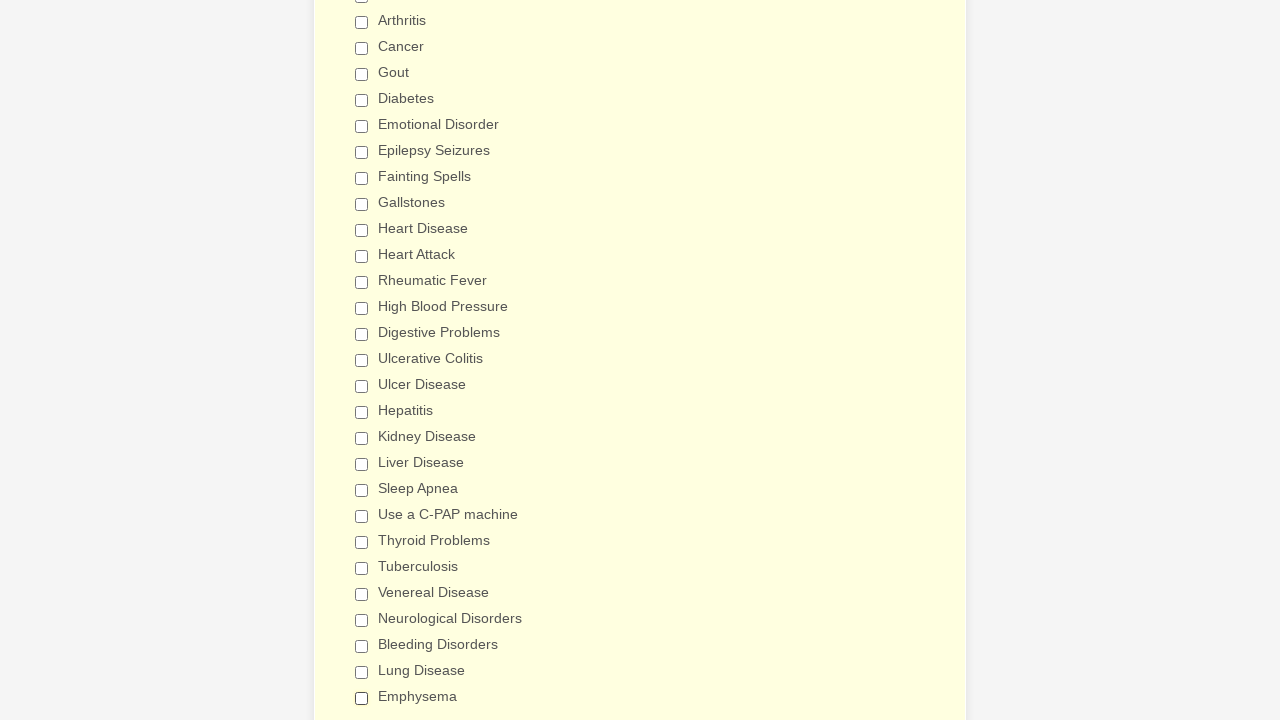

Verified checkbox 21 is deselected
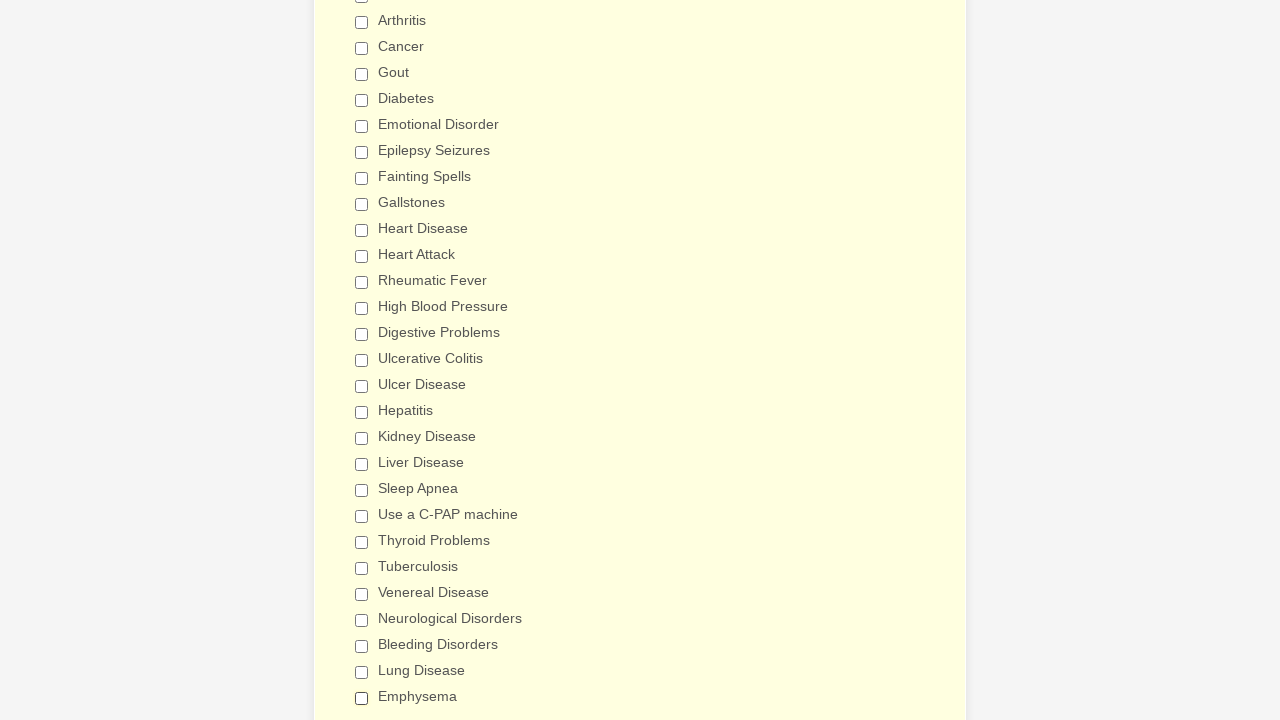

Verified checkbox 22 is deselected
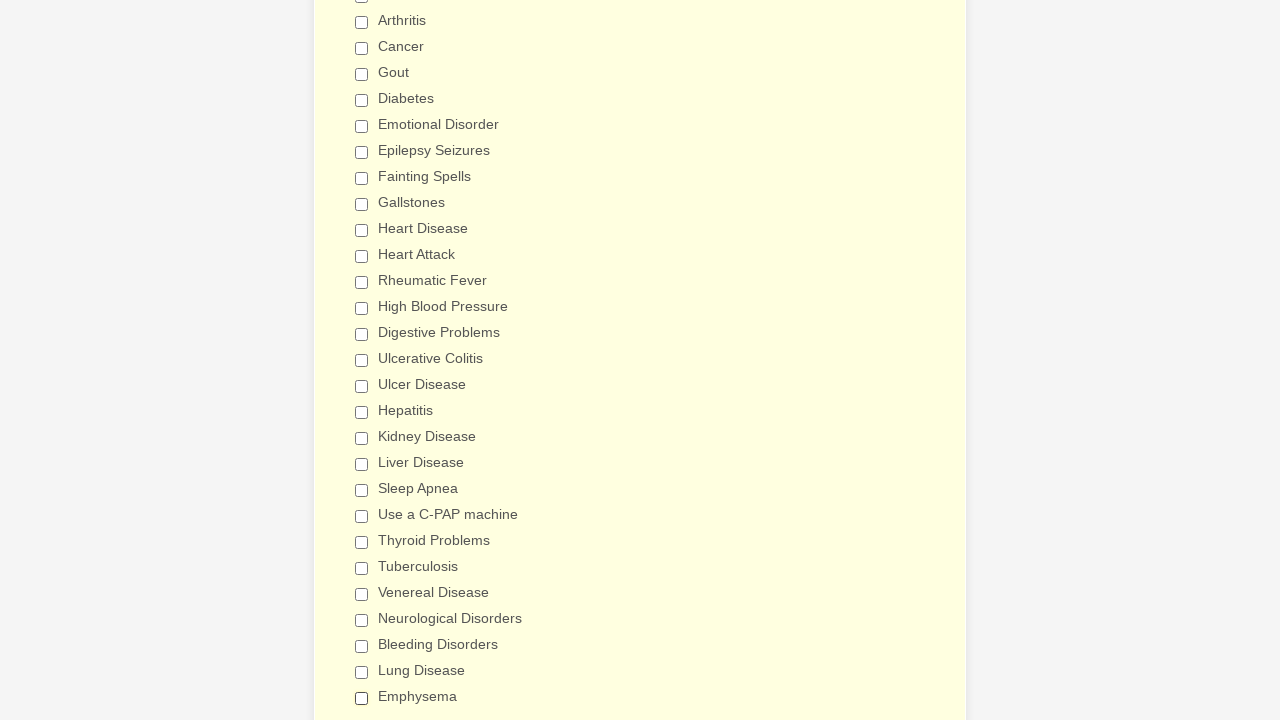

Verified checkbox 23 is deselected
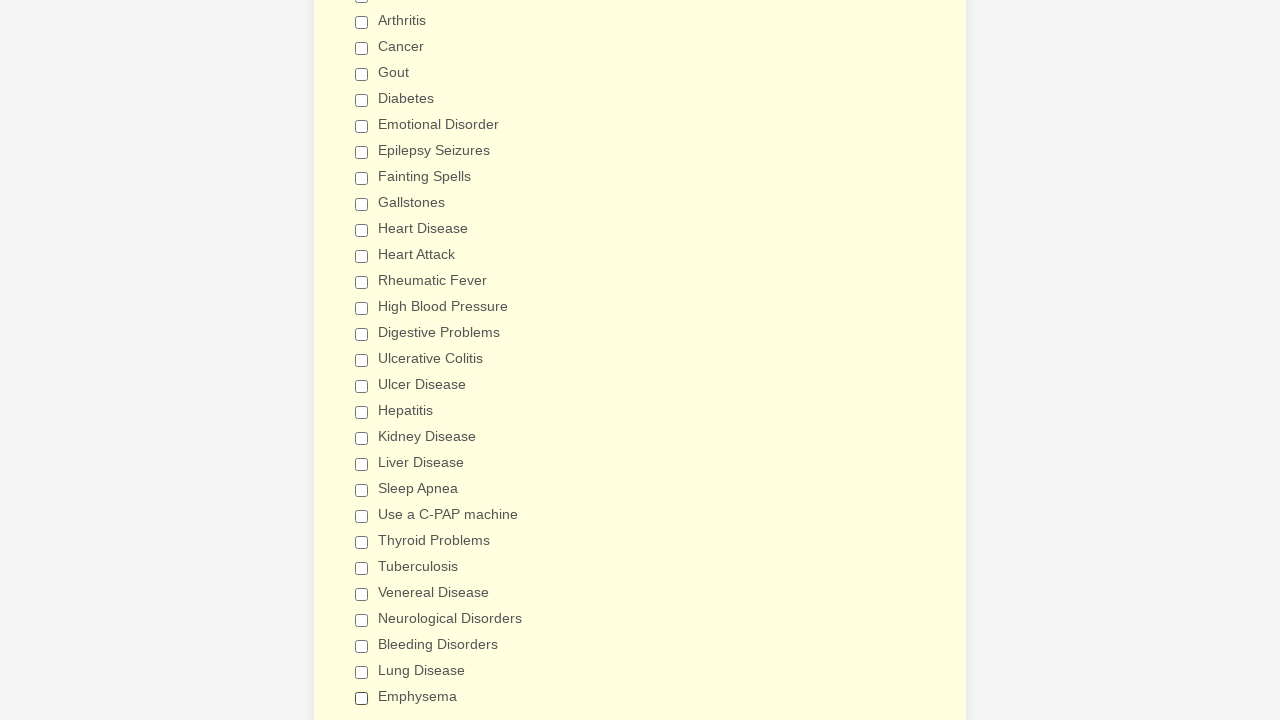

Verified checkbox 24 is deselected
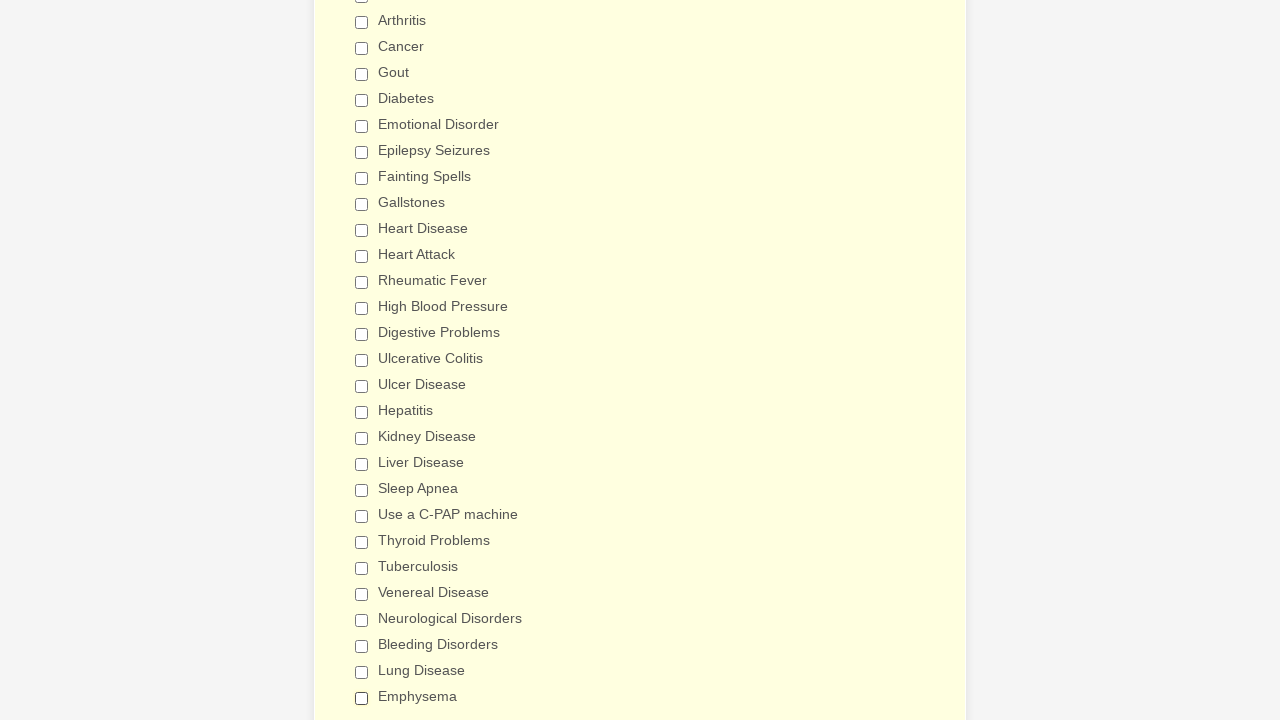

Verified checkbox 25 is deselected
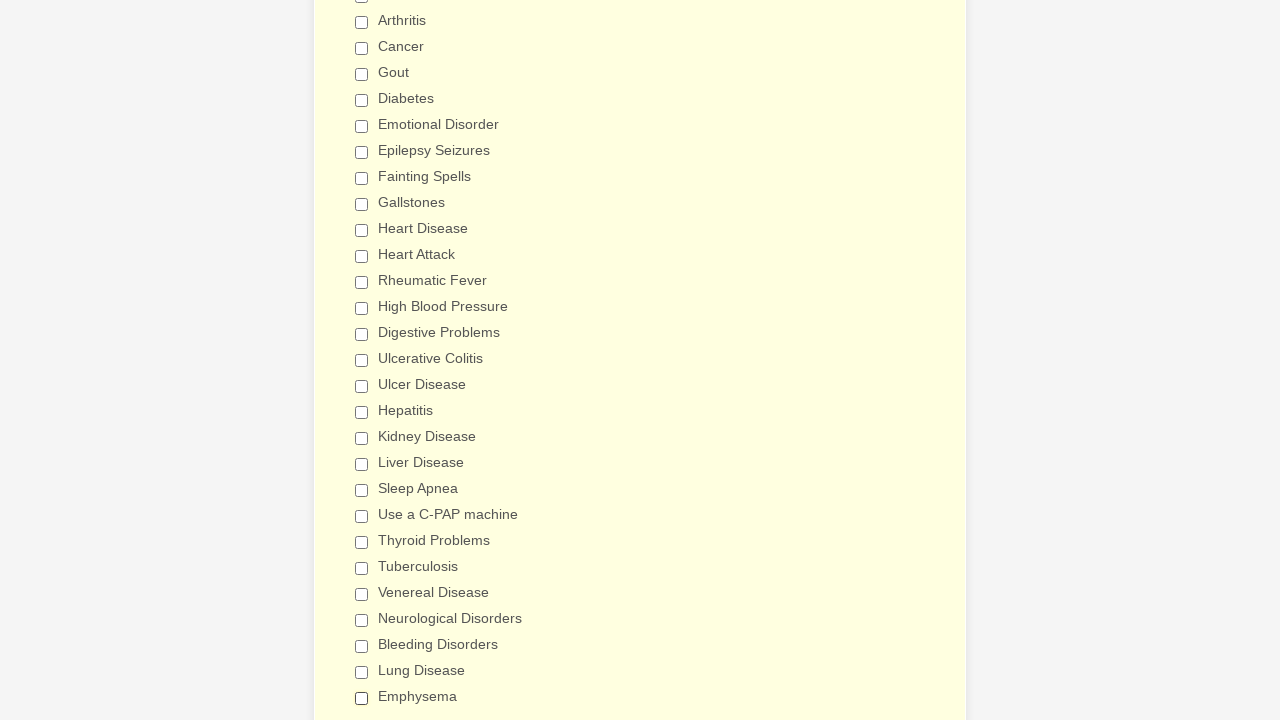

Verified checkbox 26 is deselected
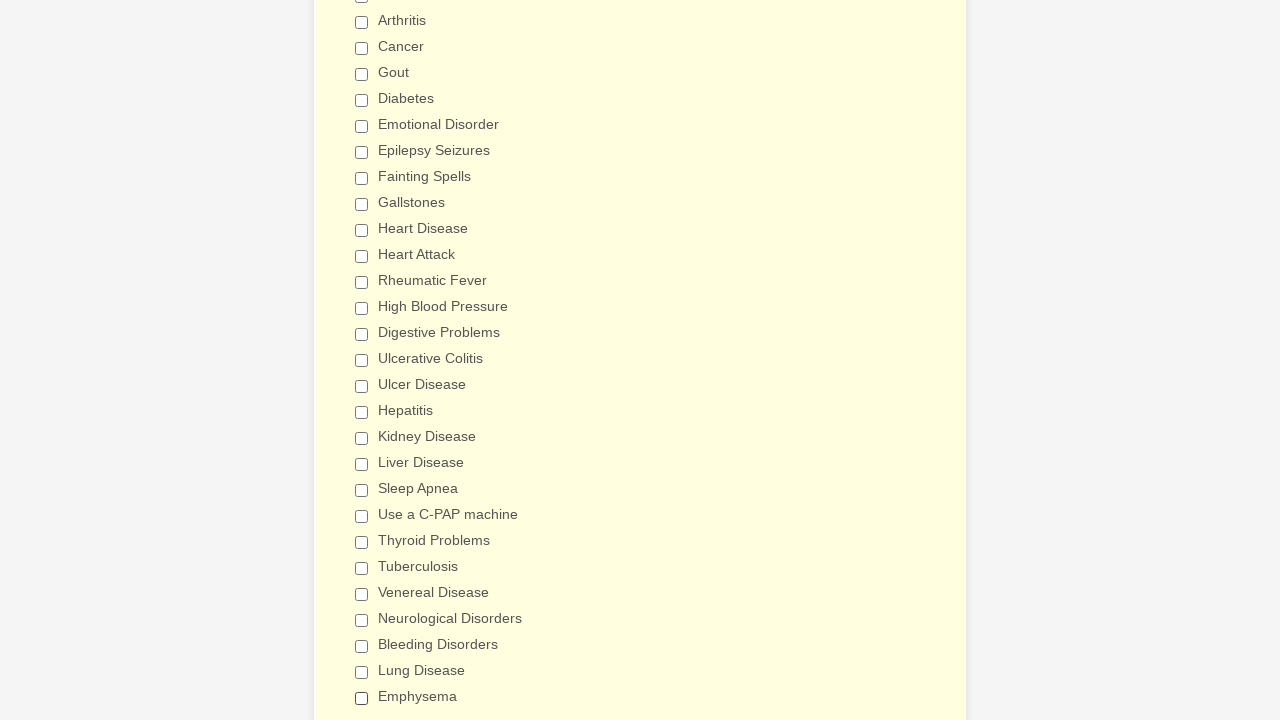

Verified checkbox 27 is deselected
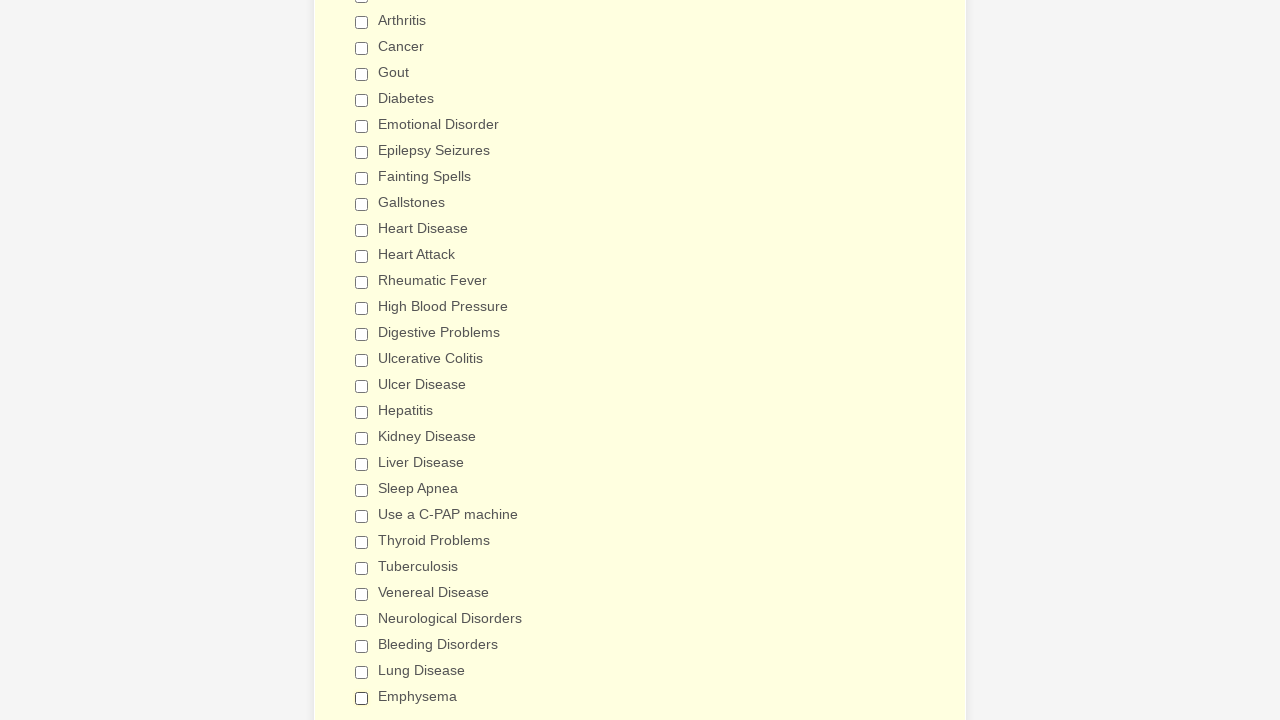

Verified checkbox 28 is deselected
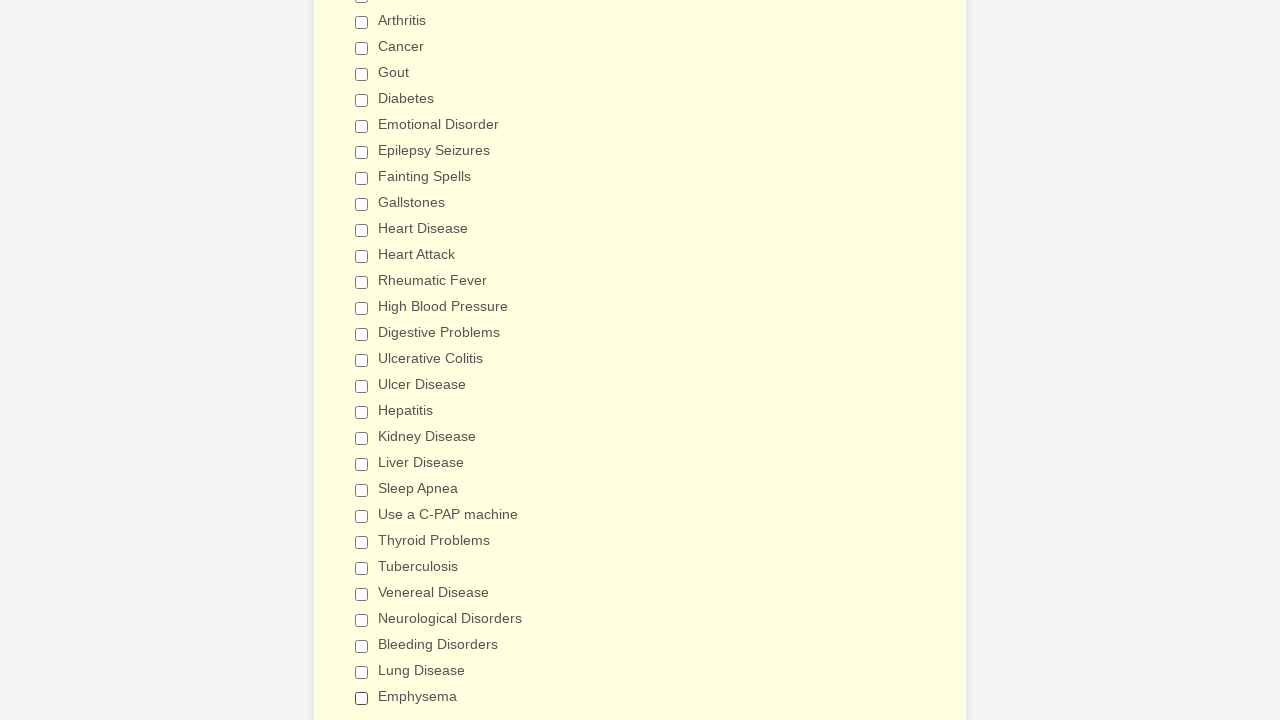

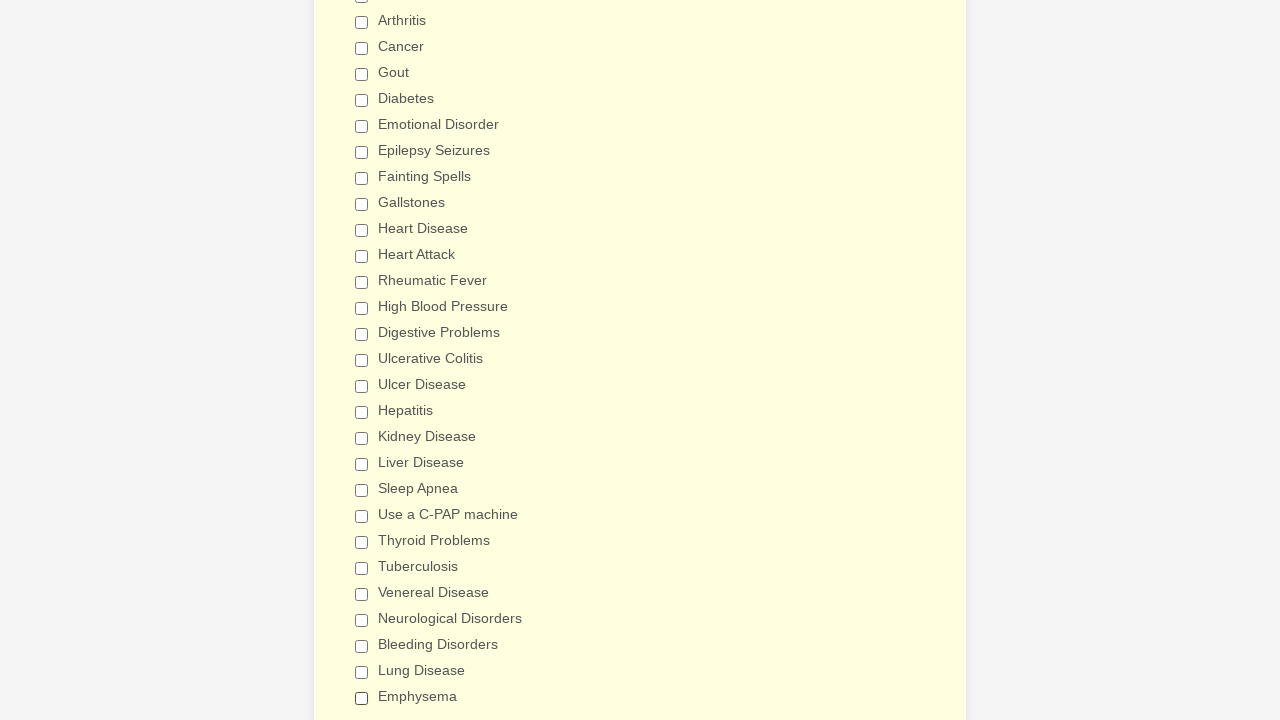